Tests checkbox functionality by navigating to the checkboxes page and repeatedly clicking two checkboxes 100 times each, then returning to the home page.

Starting URL: http://the-internet.herokuapp.com/

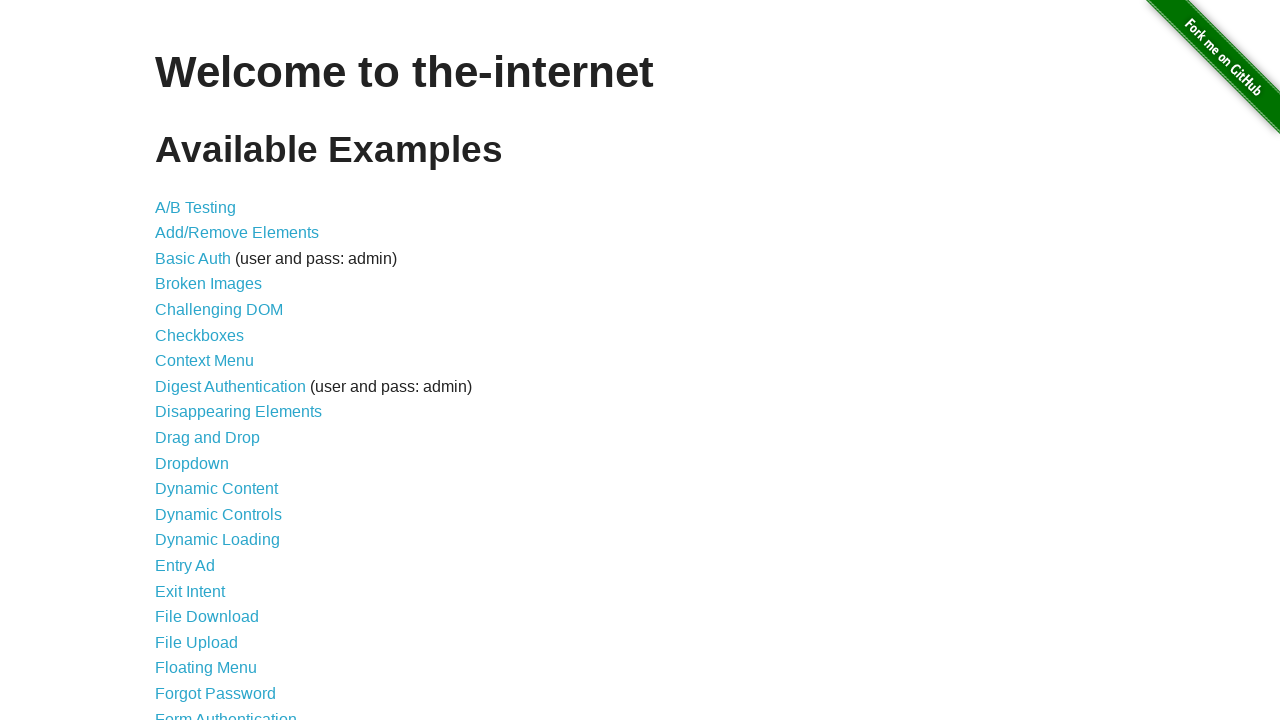

Clicked on Checkboxes link at (200, 335) on xpath=/html/body/div[2]/div/ul/li[6]/a
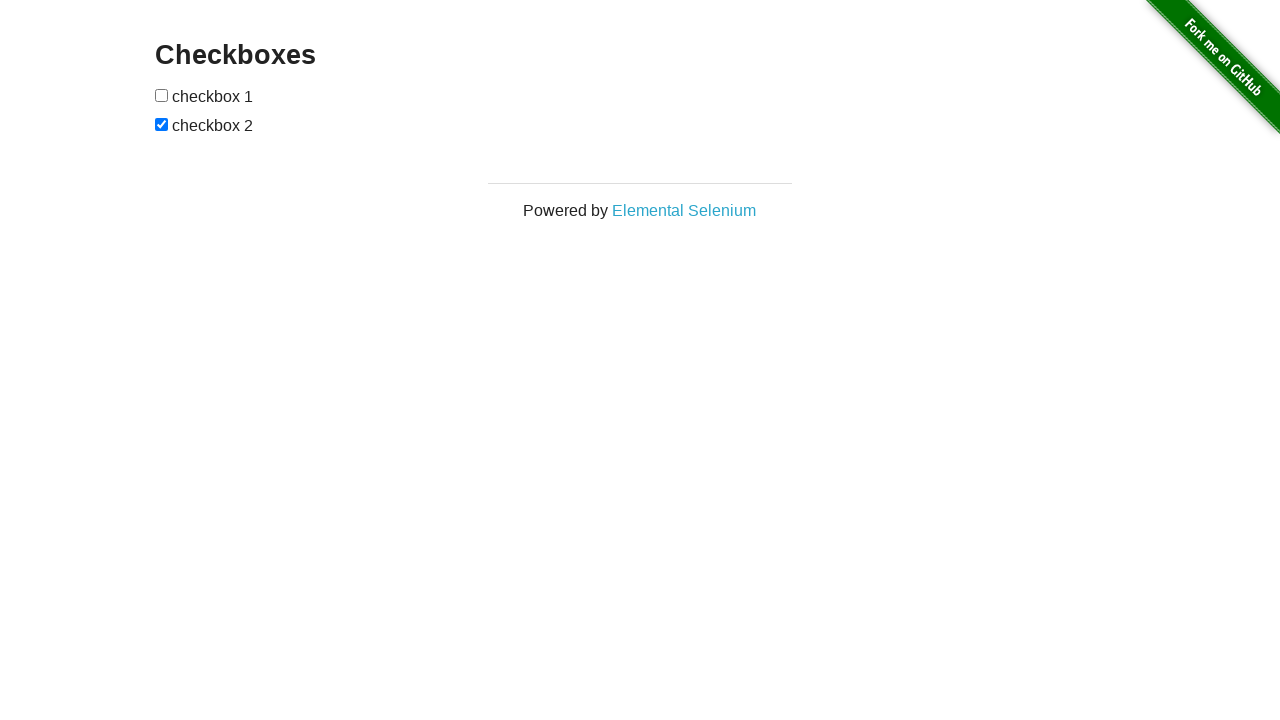

Checkboxes page loaded
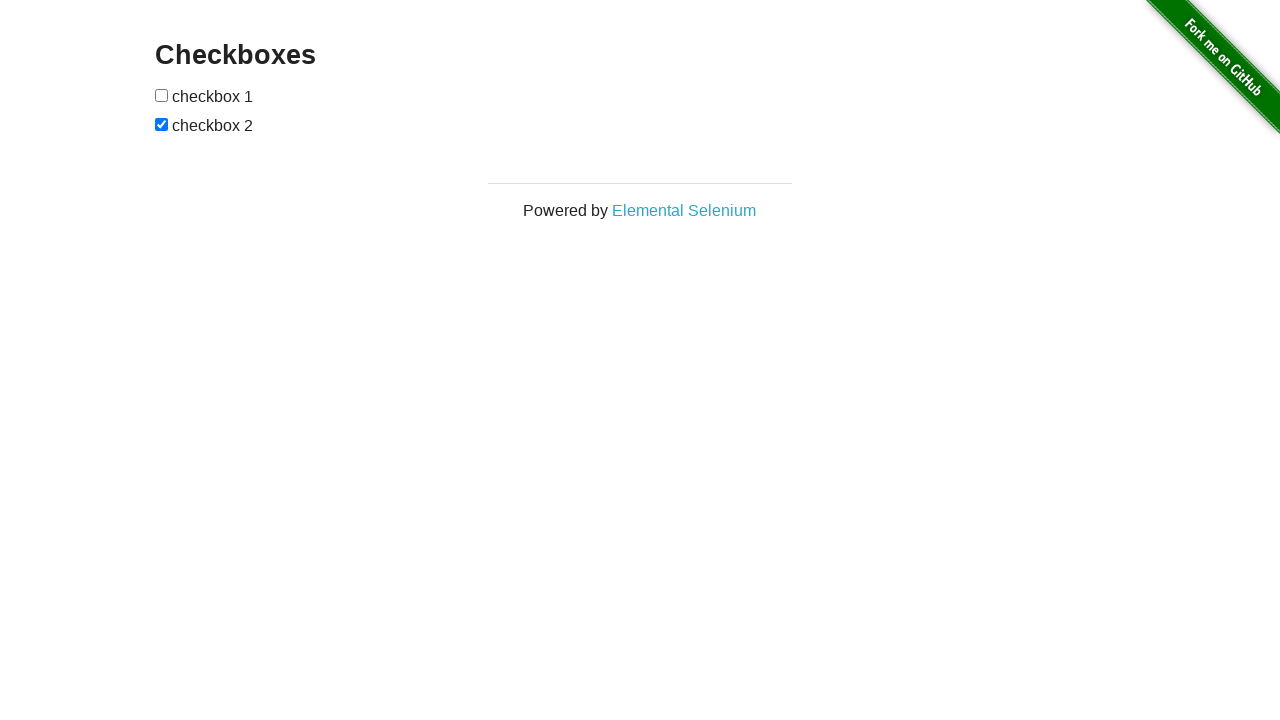

Clicked upper checkbox (iteration 1/100) at (162, 95) on #checkboxes input:nth-child(1)
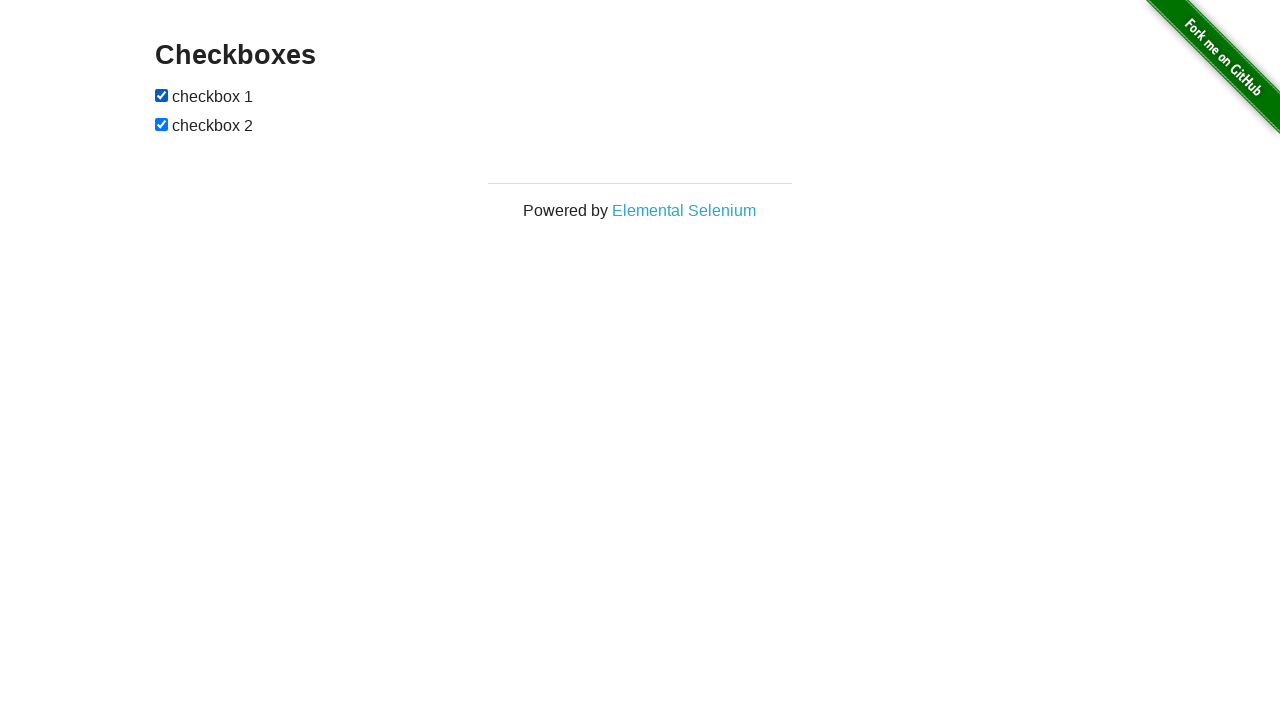

Clicked lower checkbox (iteration 1/100) at (162, 124) on #checkboxes input:nth-child(3)
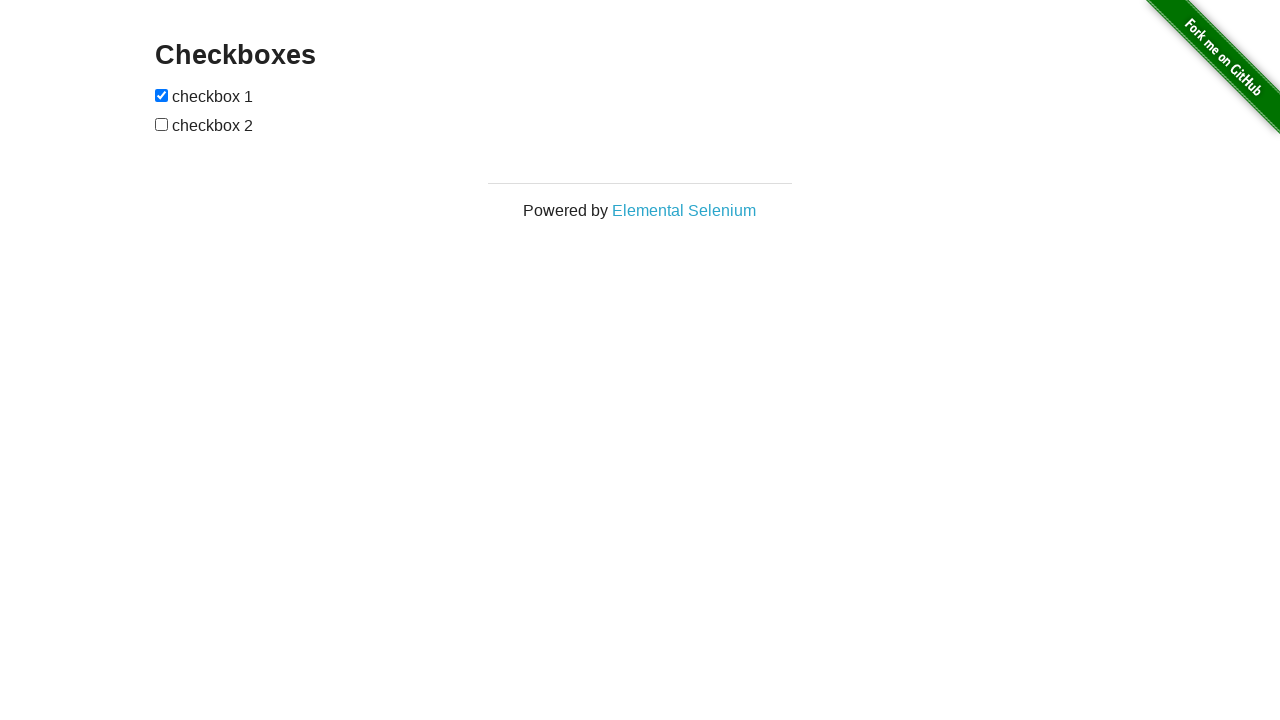

Clicked upper checkbox (iteration 2/100) at (162, 95) on #checkboxes input:nth-child(1)
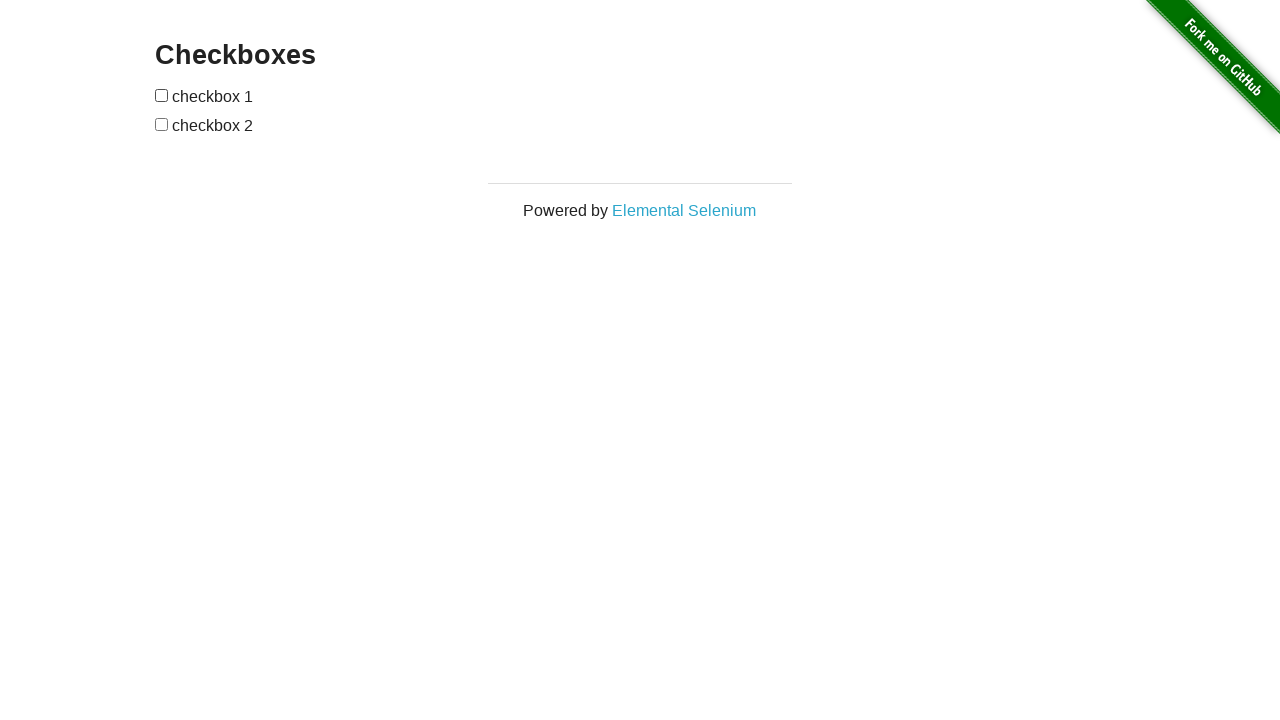

Clicked lower checkbox (iteration 2/100) at (162, 124) on #checkboxes input:nth-child(3)
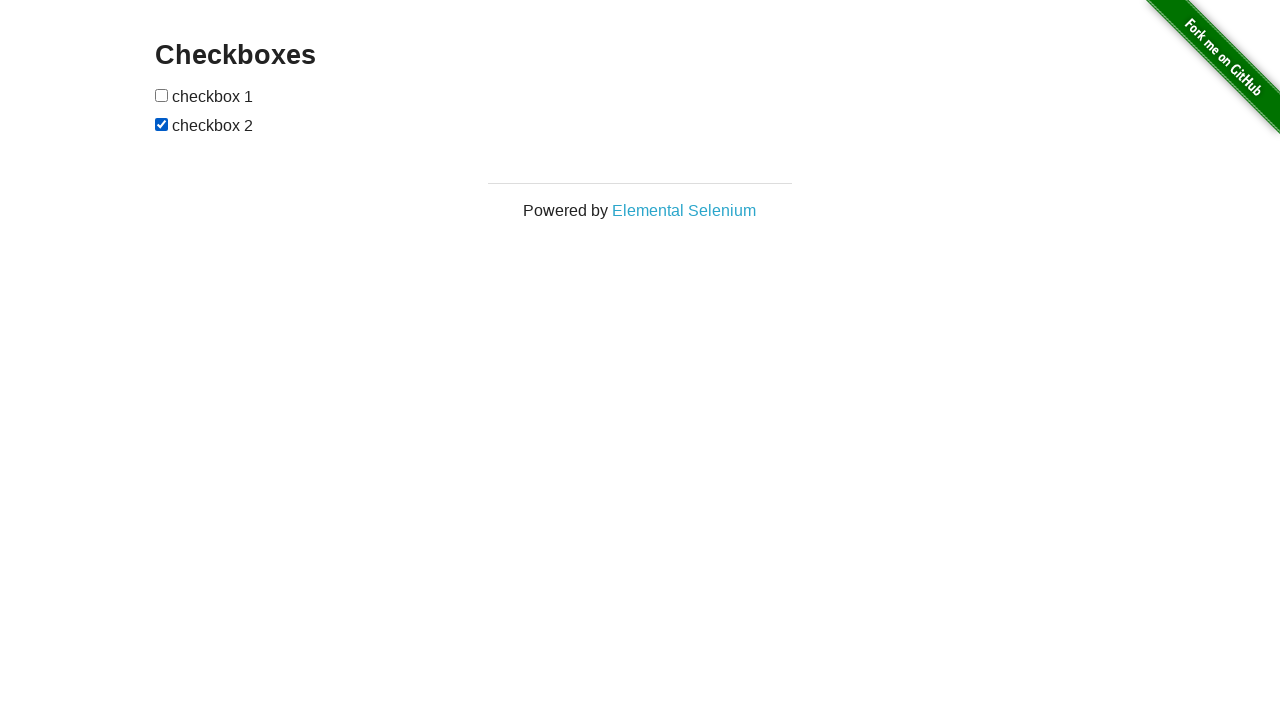

Clicked upper checkbox (iteration 3/100) at (162, 95) on #checkboxes input:nth-child(1)
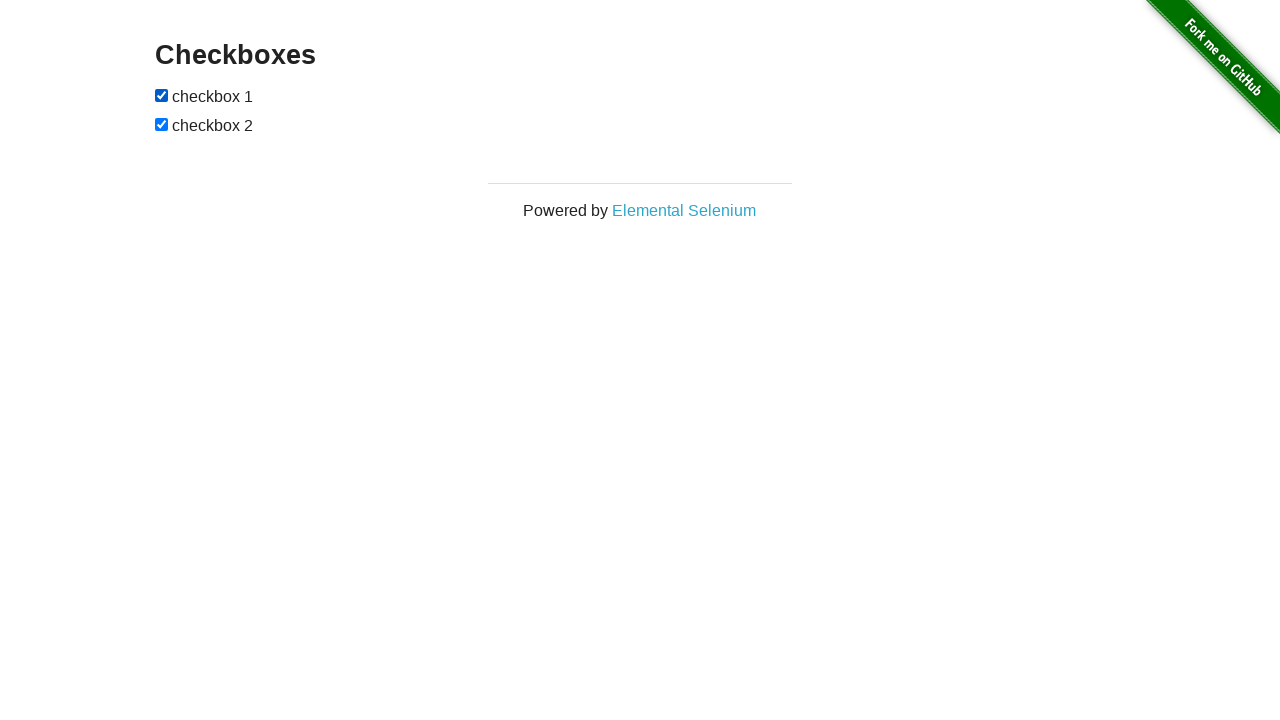

Clicked lower checkbox (iteration 3/100) at (162, 124) on #checkboxes input:nth-child(3)
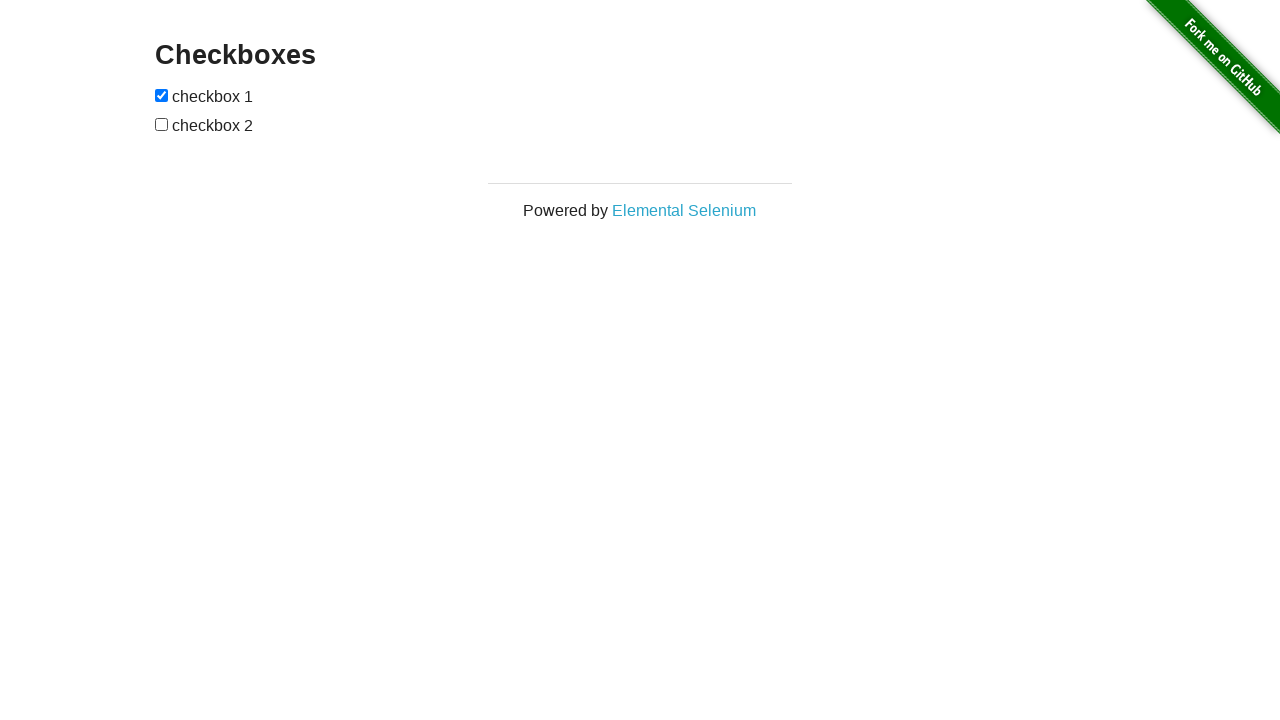

Clicked upper checkbox (iteration 4/100) at (162, 95) on #checkboxes input:nth-child(1)
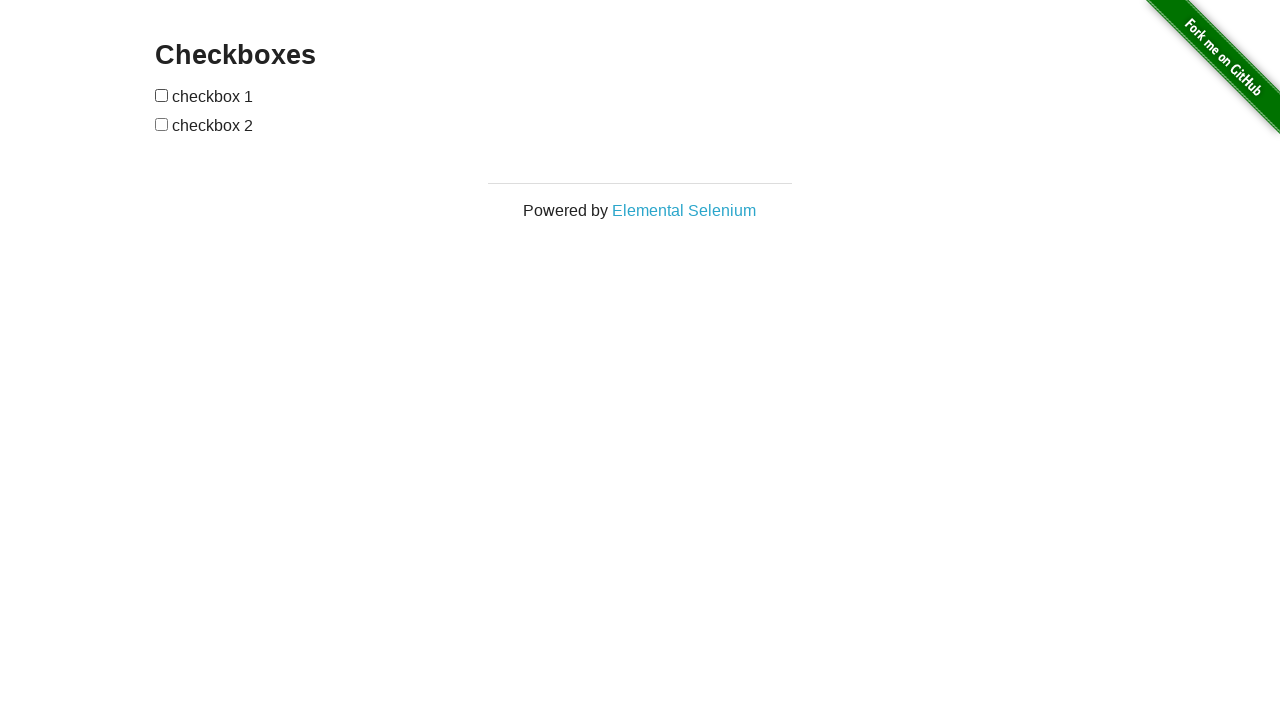

Clicked lower checkbox (iteration 4/100) at (162, 124) on #checkboxes input:nth-child(3)
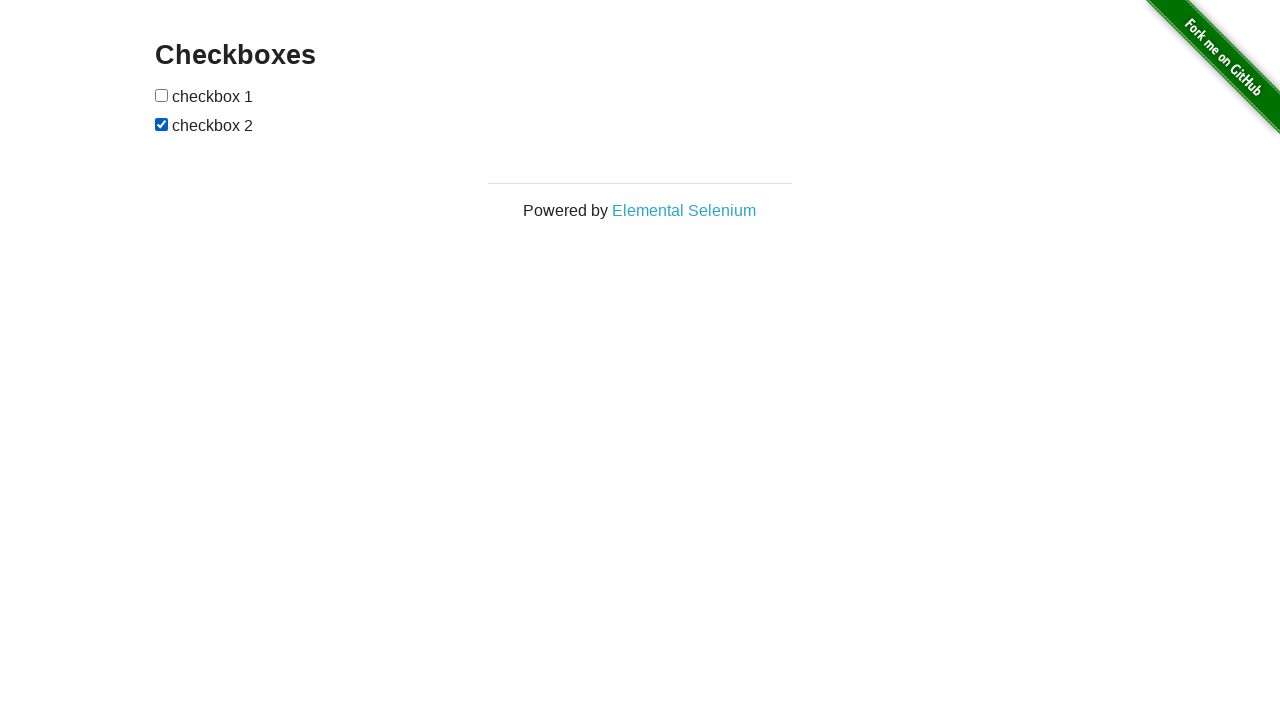

Clicked upper checkbox (iteration 5/100) at (162, 95) on #checkboxes input:nth-child(1)
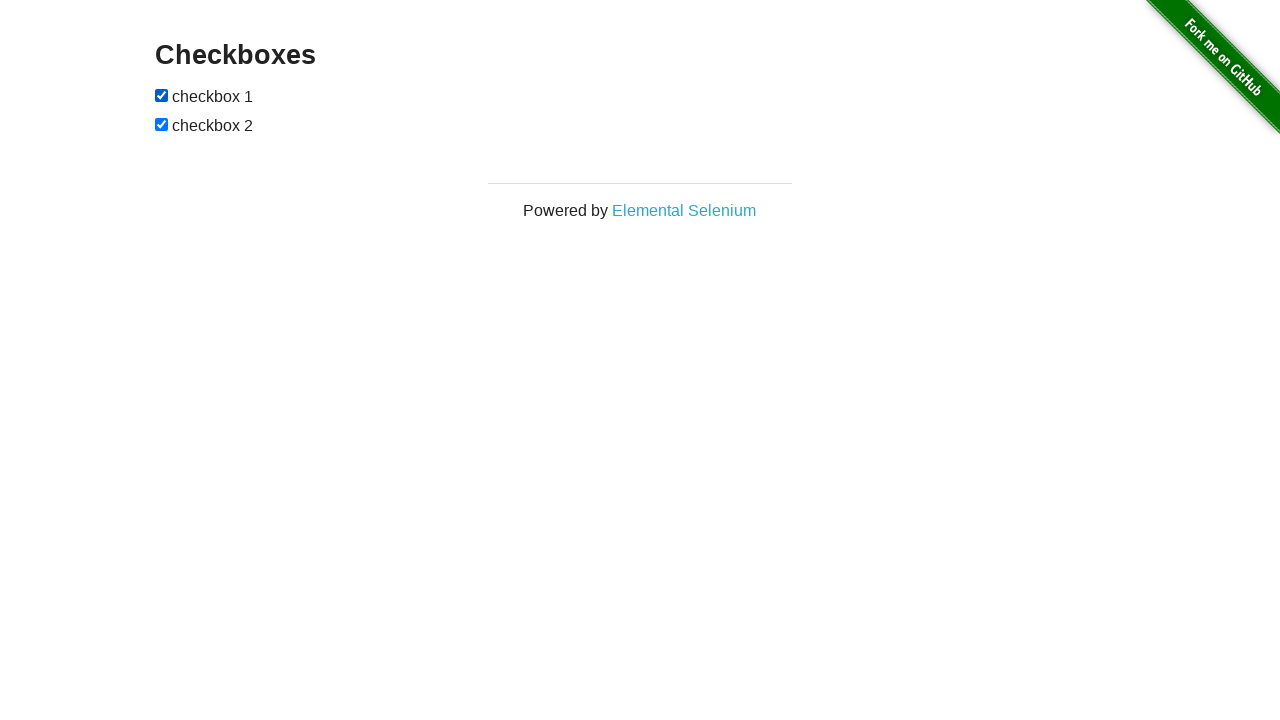

Clicked lower checkbox (iteration 5/100) at (162, 124) on #checkboxes input:nth-child(3)
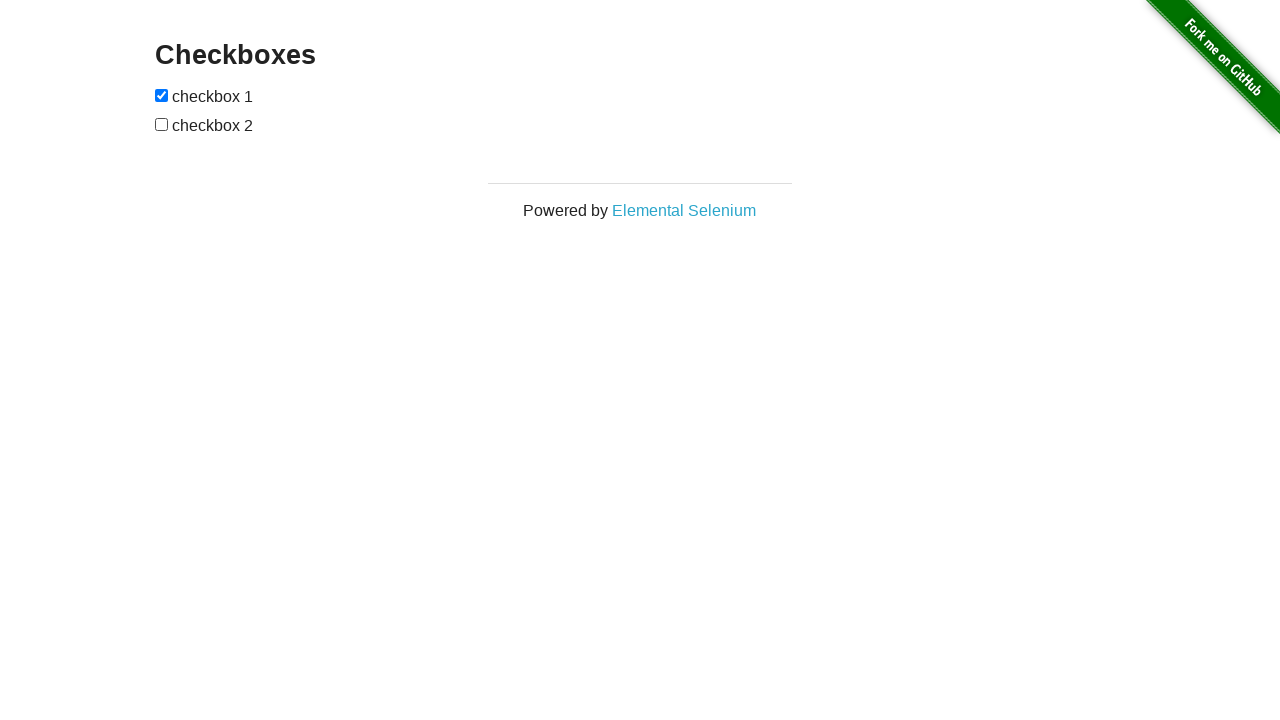

Clicked upper checkbox (iteration 6/100) at (162, 95) on #checkboxes input:nth-child(1)
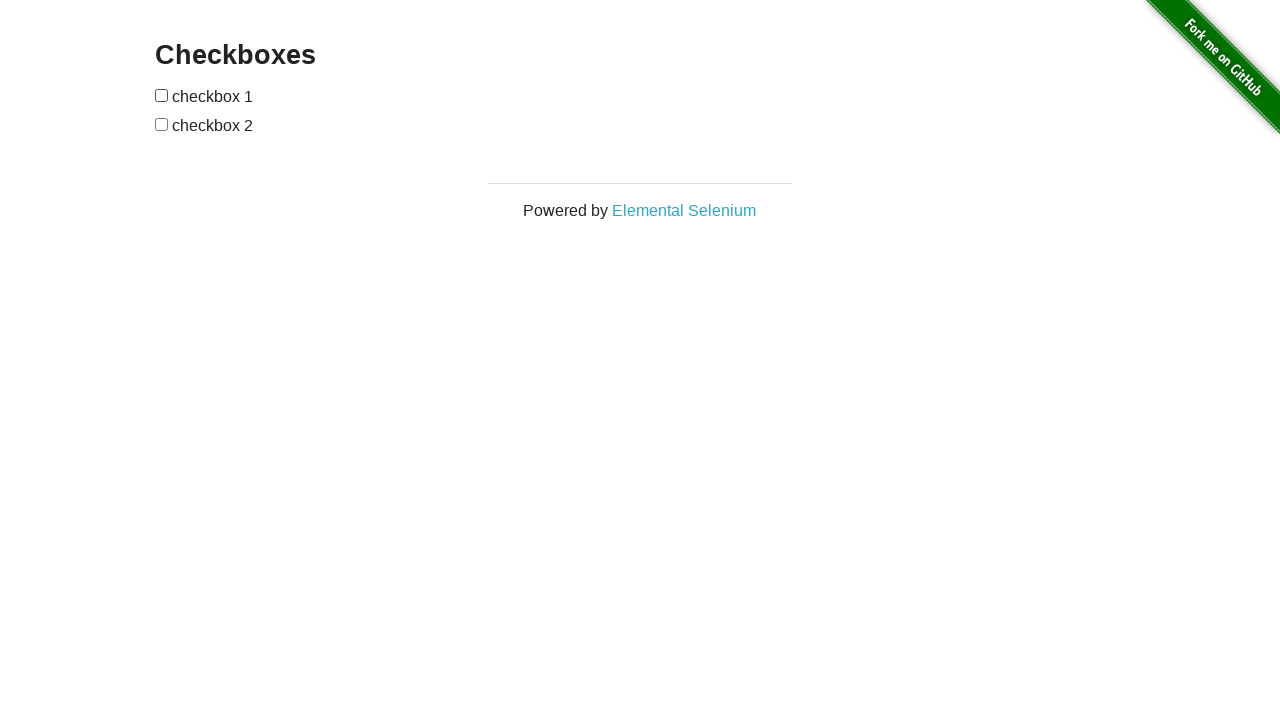

Clicked lower checkbox (iteration 6/100) at (162, 124) on #checkboxes input:nth-child(3)
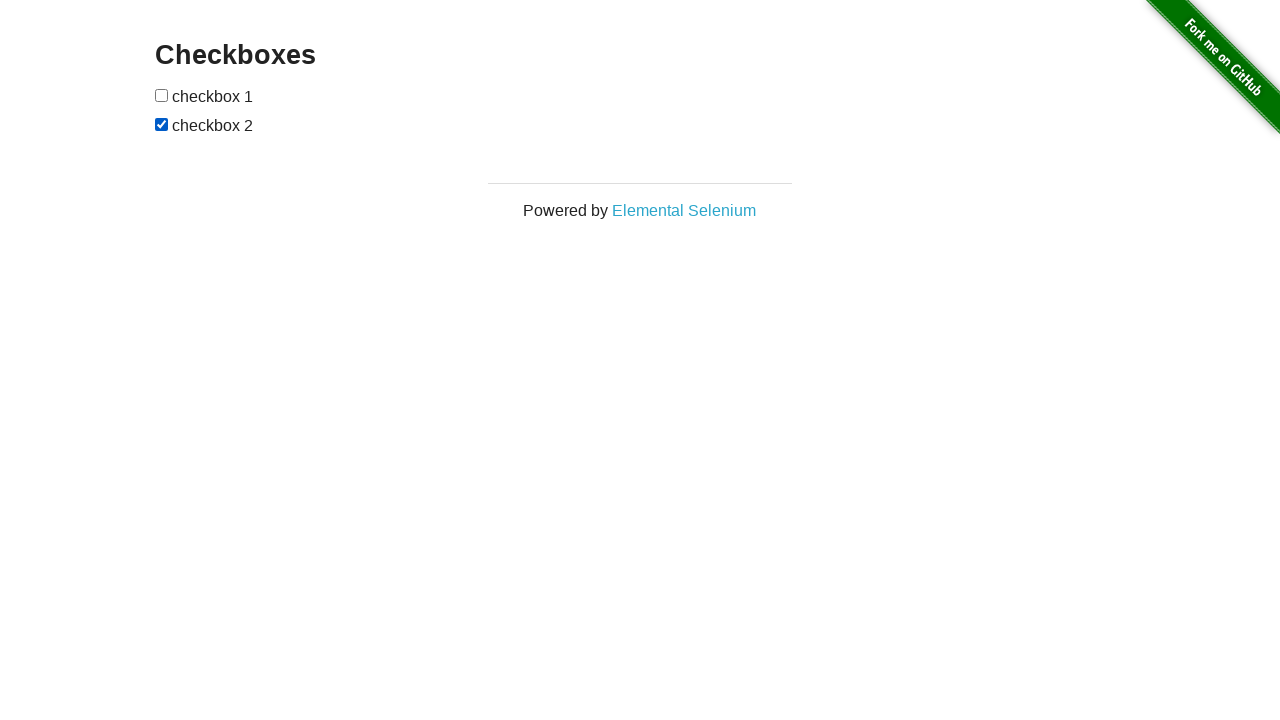

Clicked upper checkbox (iteration 7/100) at (162, 95) on #checkboxes input:nth-child(1)
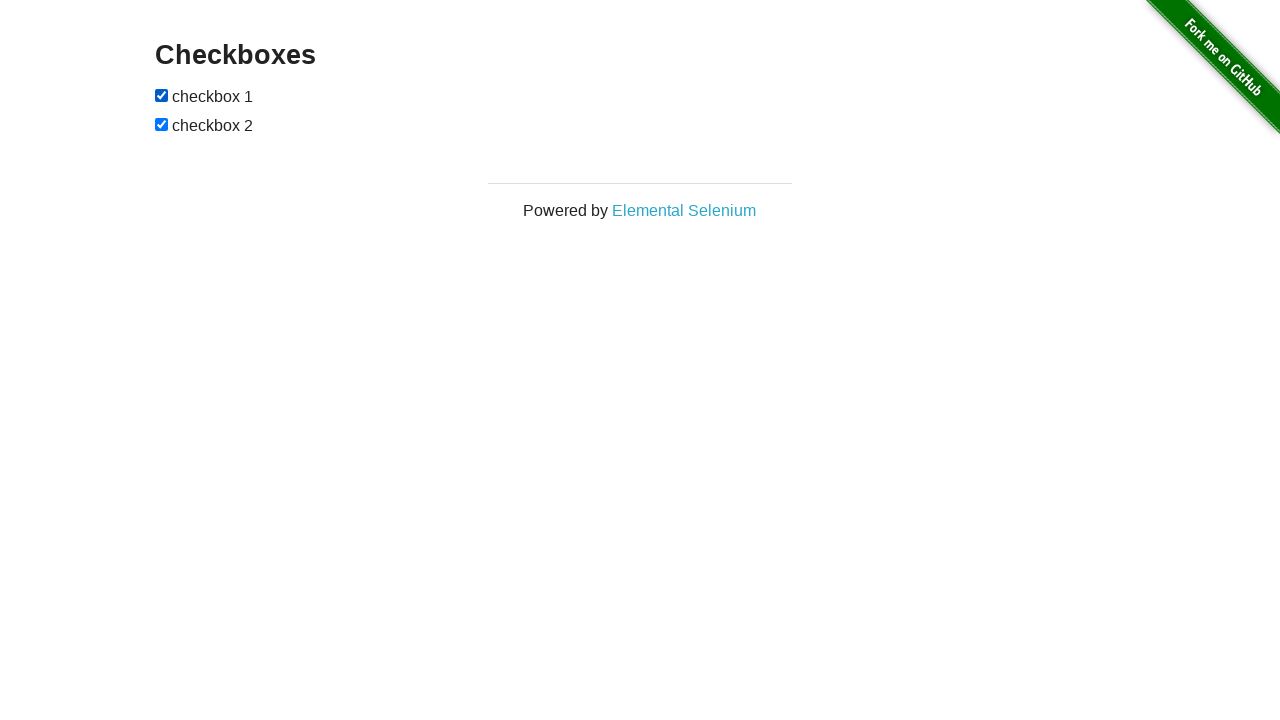

Clicked lower checkbox (iteration 7/100) at (162, 124) on #checkboxes input:nth-child(3)
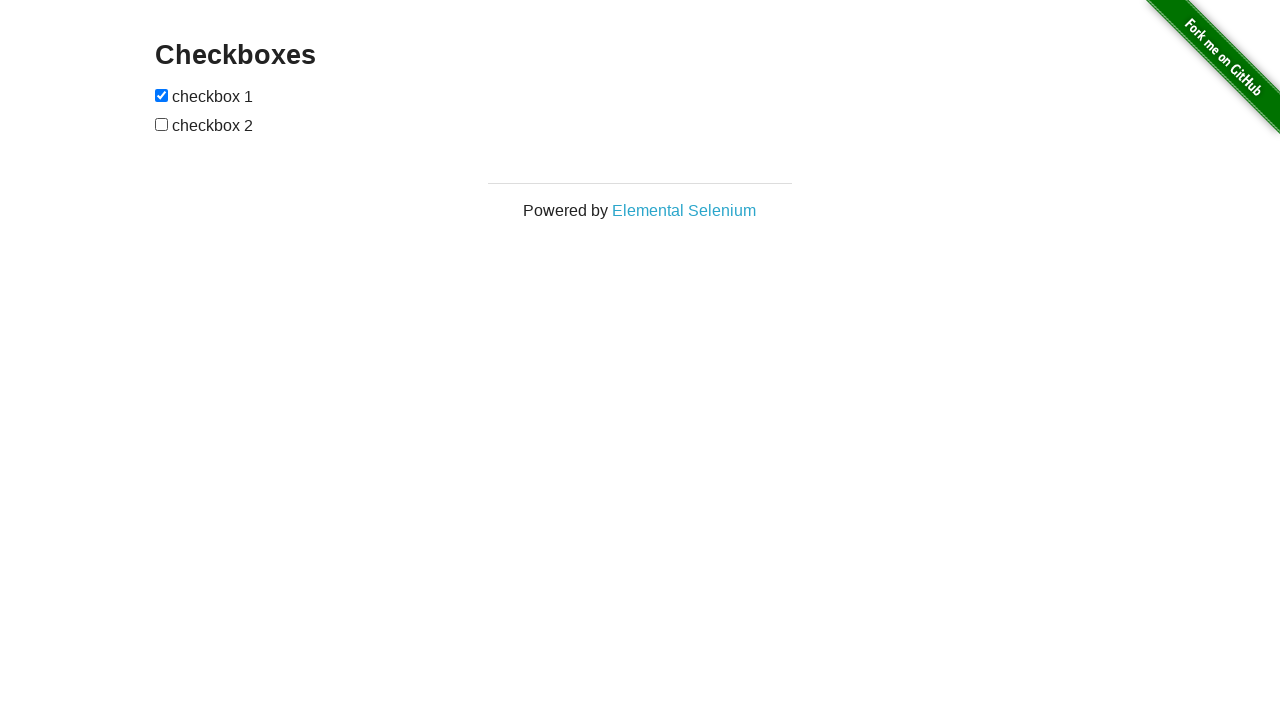

Clicked upper checkbox (iteration 8/100) at (162, 95) on #checkboxes input:nth-child(1)
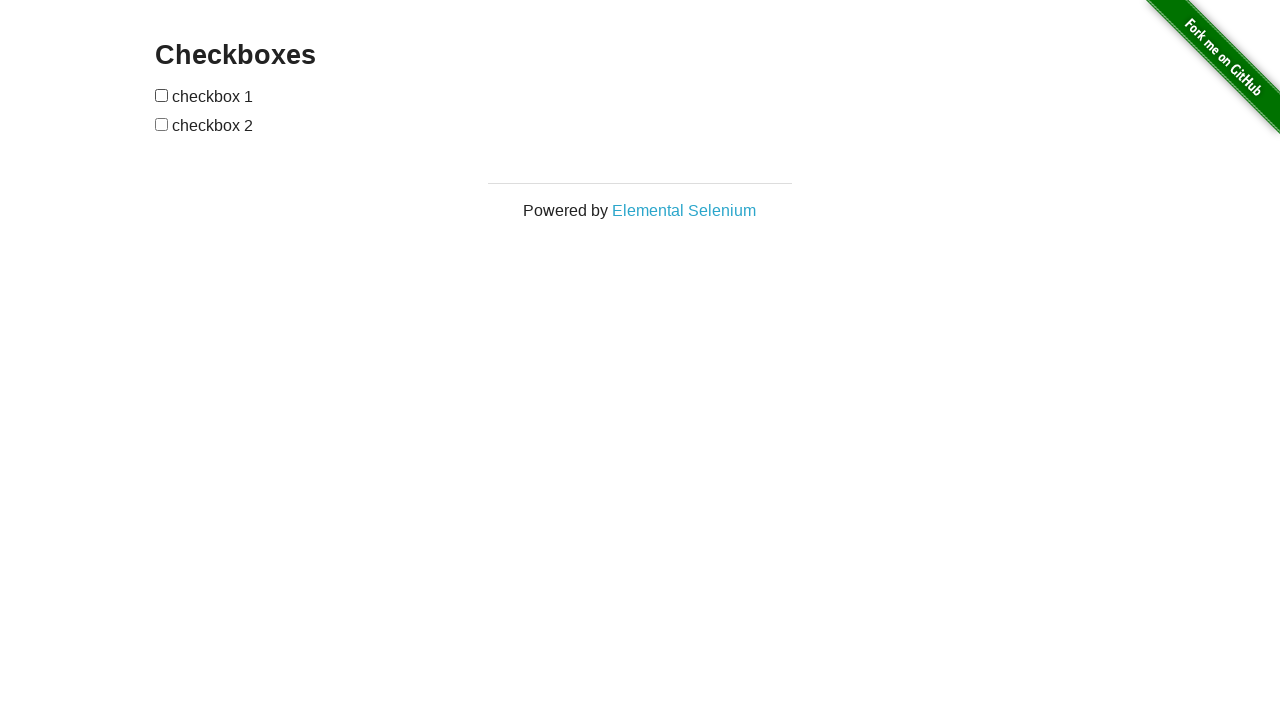

Clicked lower checkbox (iteration 8/100) at (162, 124) on #checkboxes input:nth-child(3)
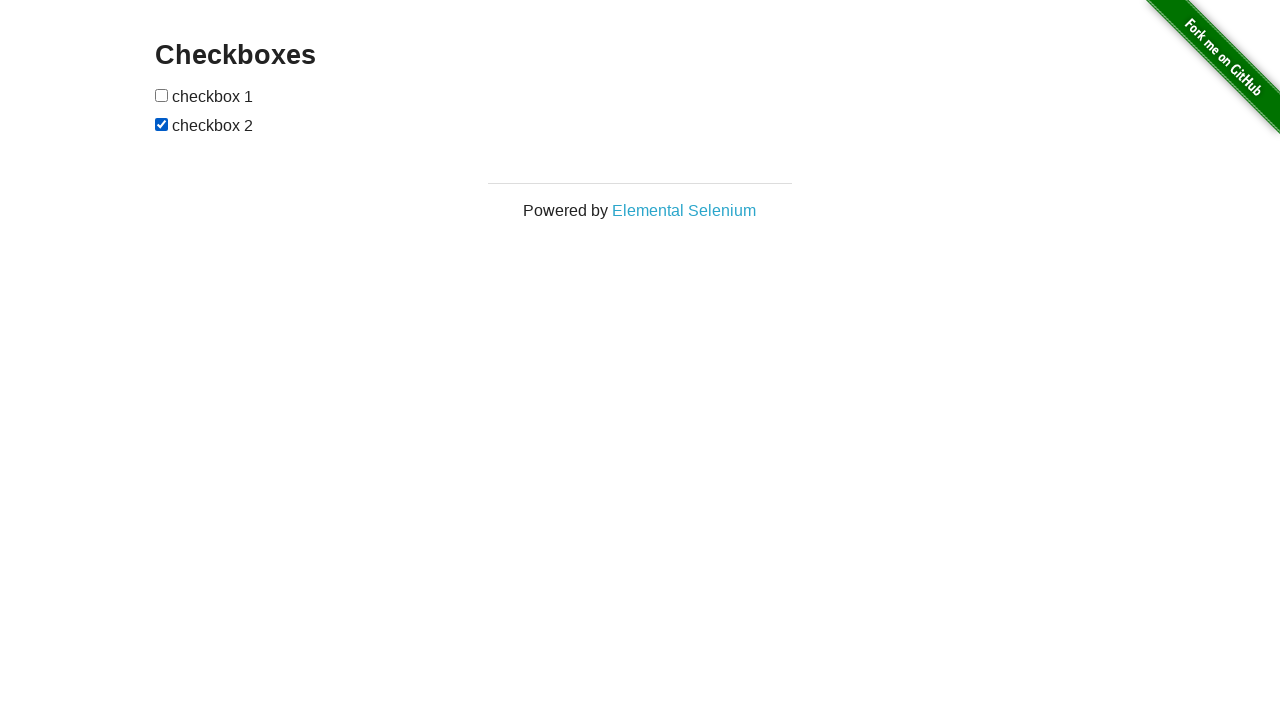

Clicked upper checkbox (iteration 9/100) at (162, 95) on #checkboxes input:nth-child(1)
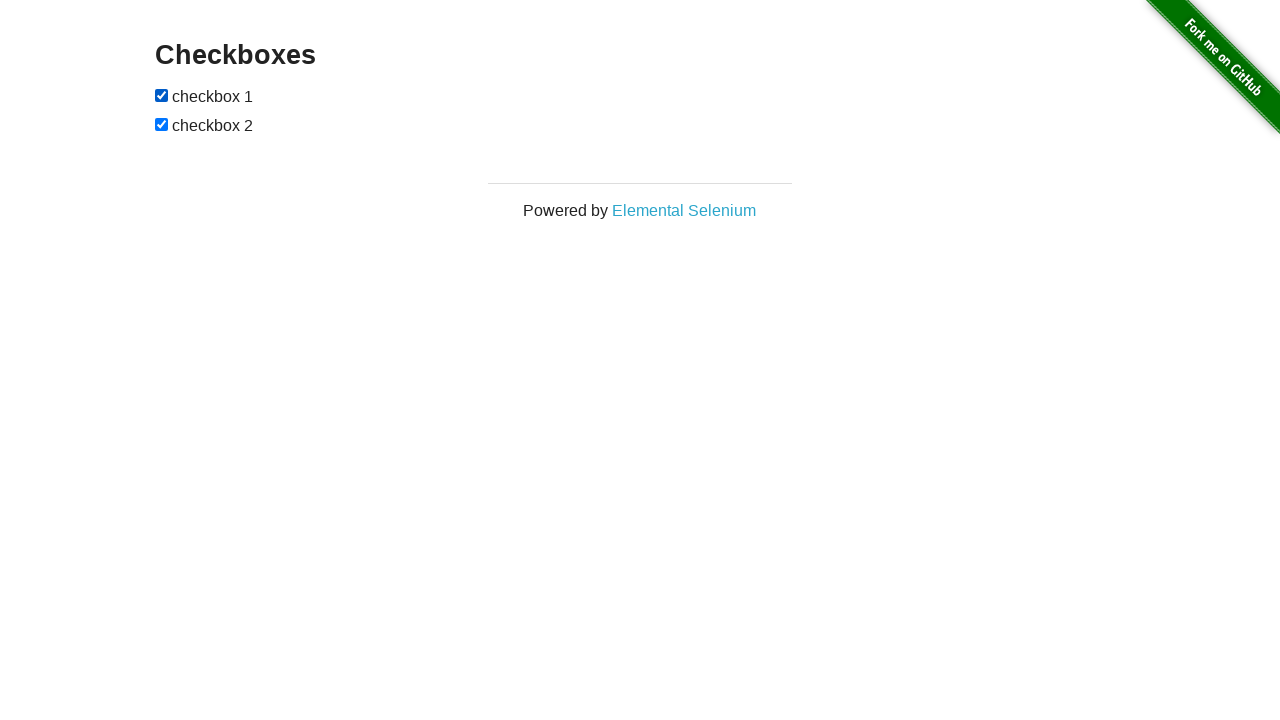

Clicked lower checkbox (iteration 9/100) at (162, 124) on #checkboxes input:nth-child(3)
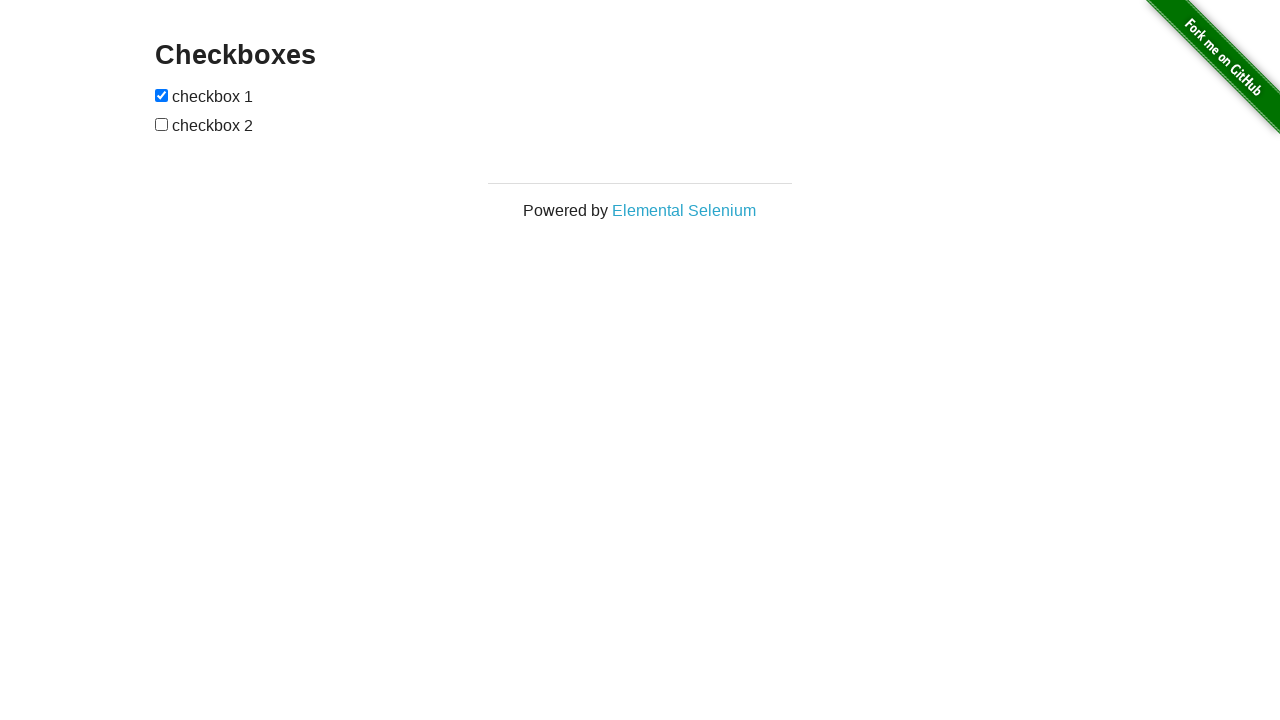

Clicked upper checkbox (iteration 10/100) at (162, 95) on #checkboxes input:nth-child(1)
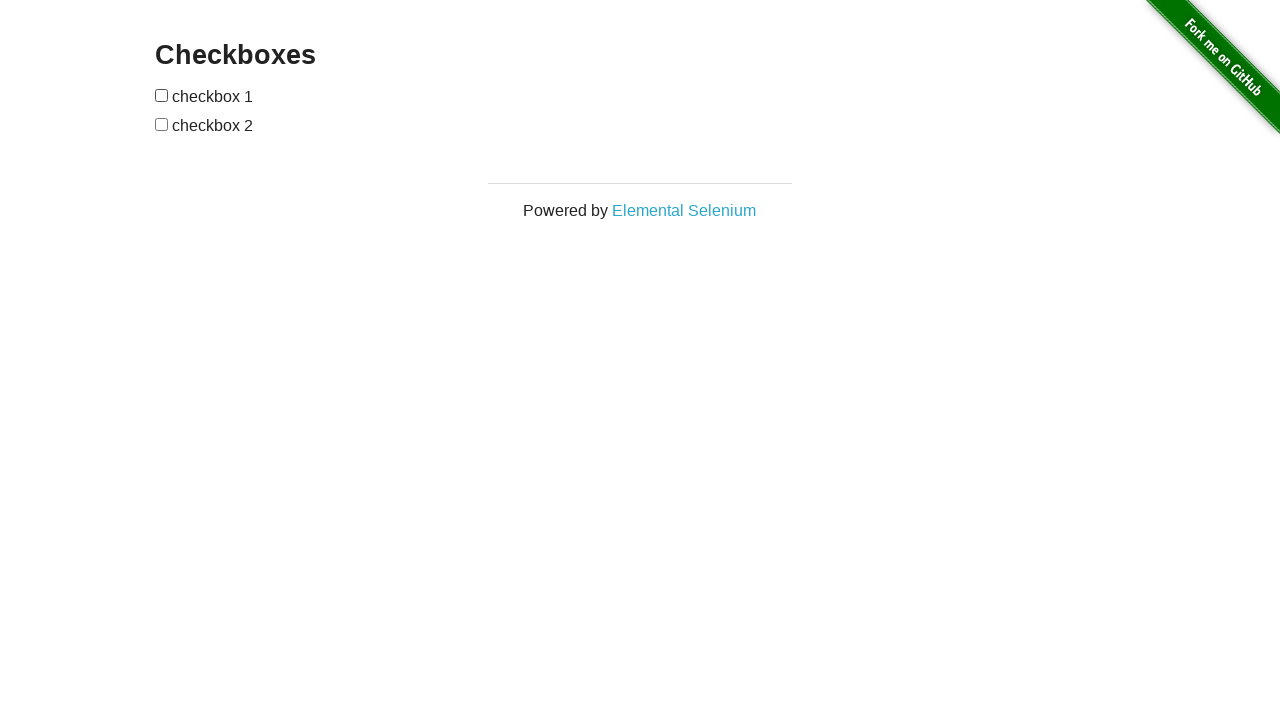

Clicked lower checkbox (iteration 10/100) at (162, 124) on #checkboxes input:nth-child(3)
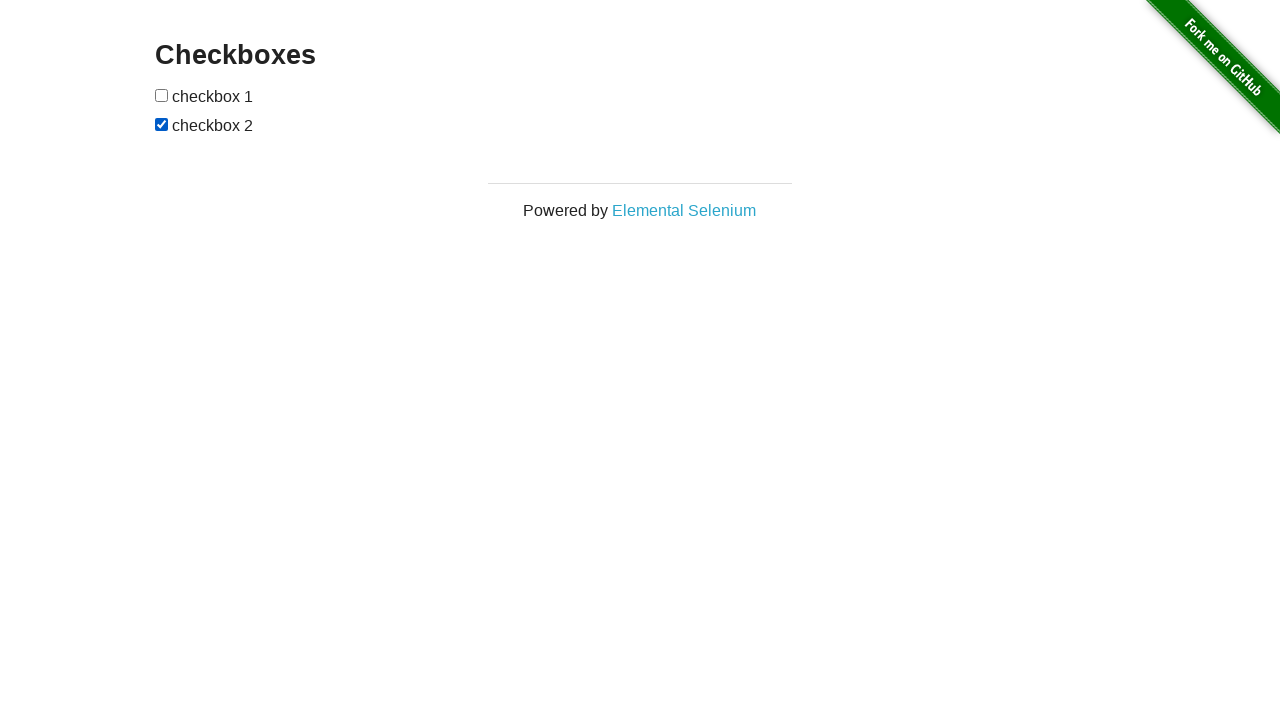

Clicked upper checkbox (iteration 11/100) at (162, 95) on #checkboxes input:nth-child(1)
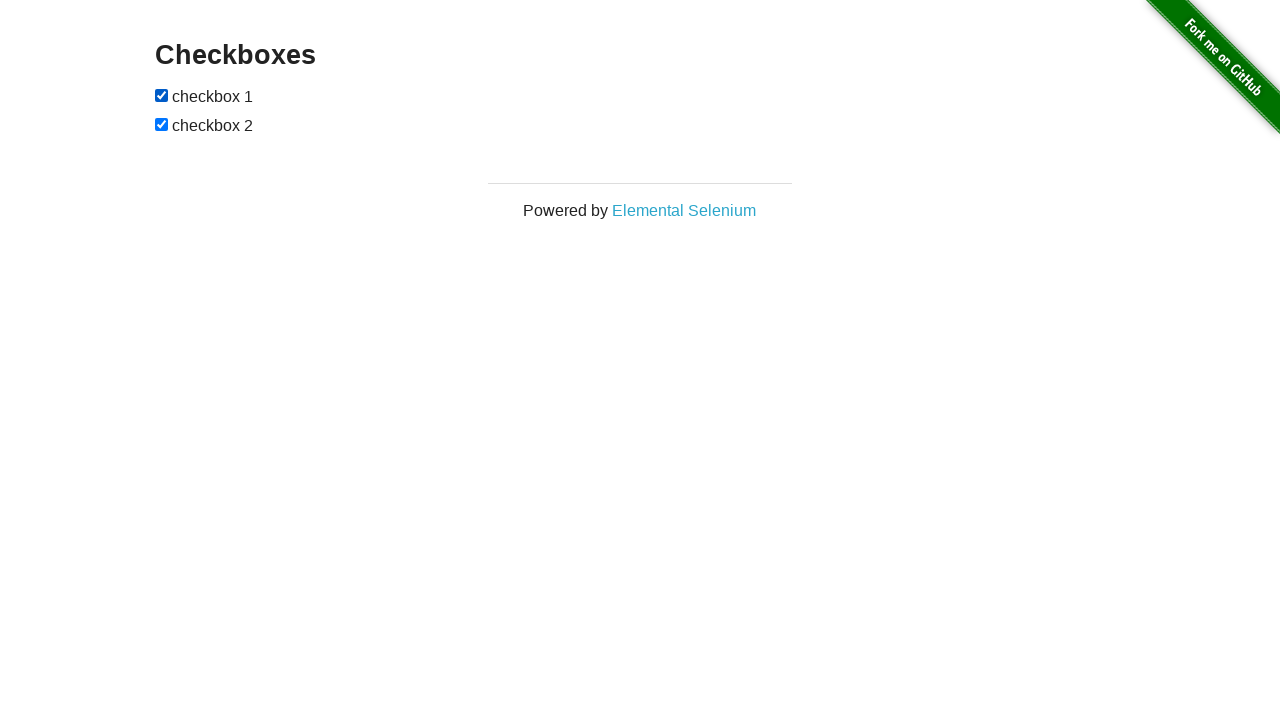

Clicked lower checkbox (iteration 11/100) at (162, 124) on #checkboxes input:nth-child(3)
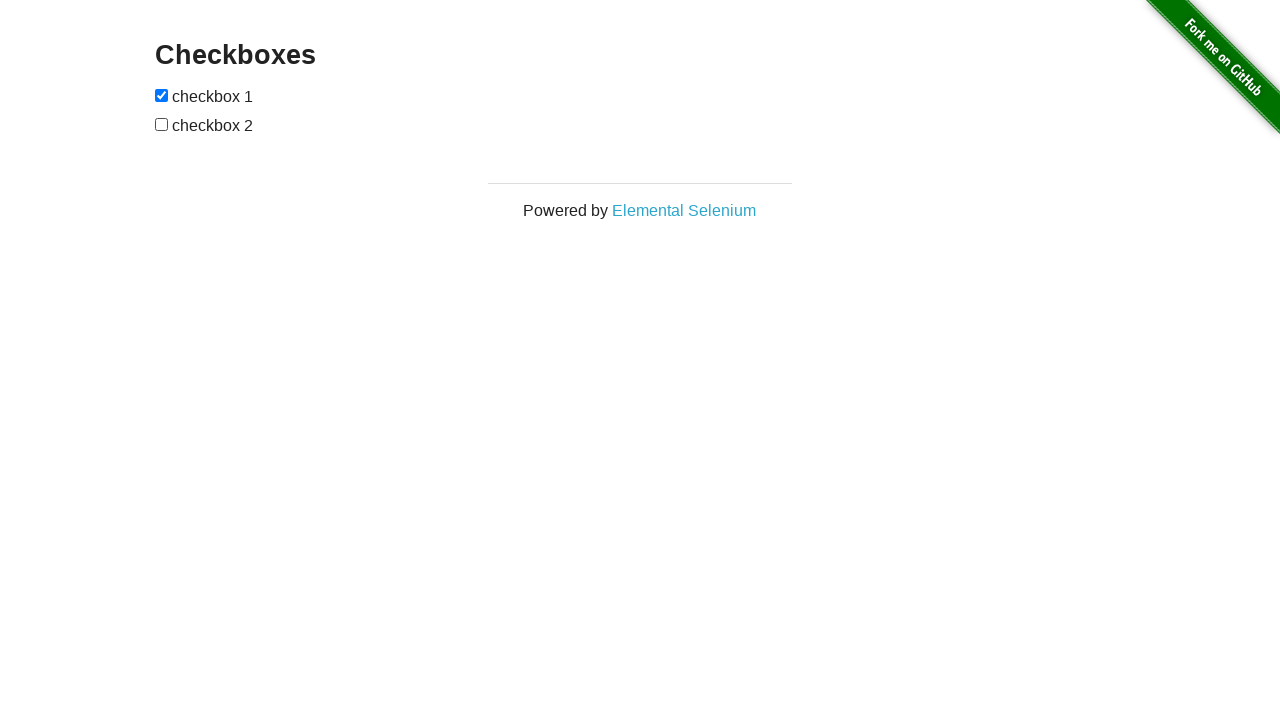

Clicked upper checkbox (iteration 12/100) at (162, 95) on #checkboxes input:nth-child(1)
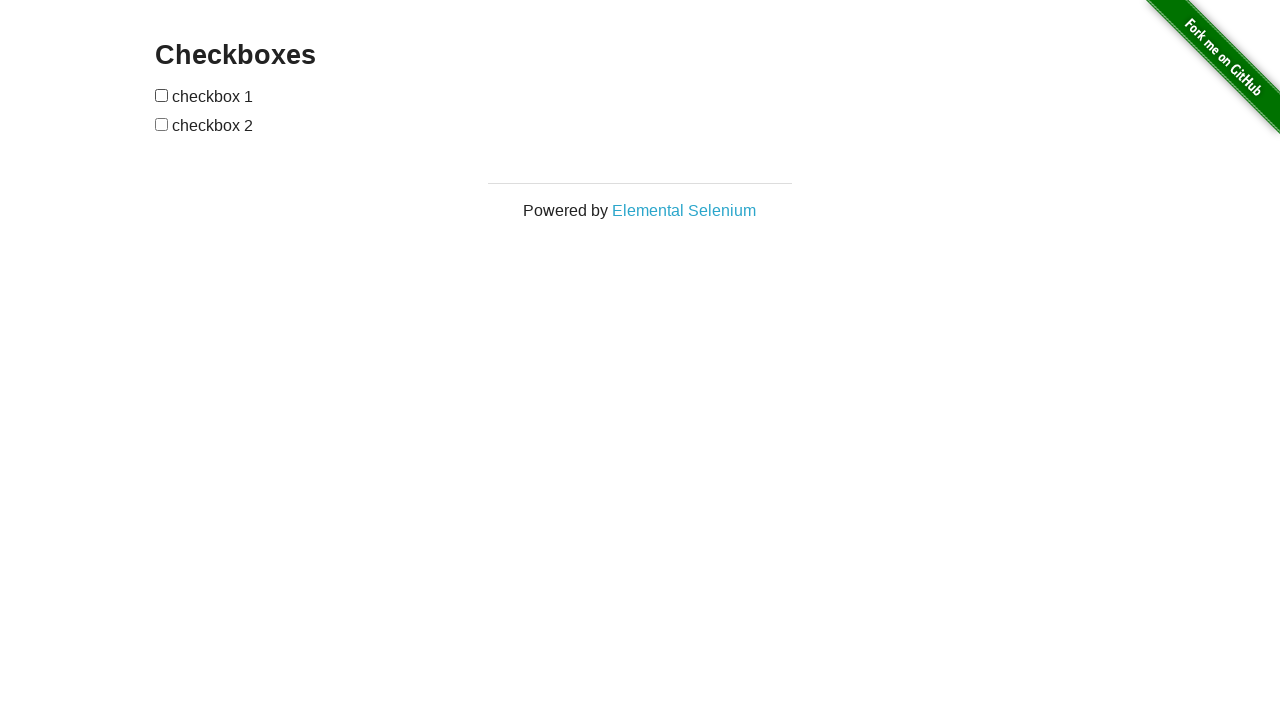

Clicked lower checkbox (iteration 12/100) at (162, 124) on #checkboxes input:nth-child(3)
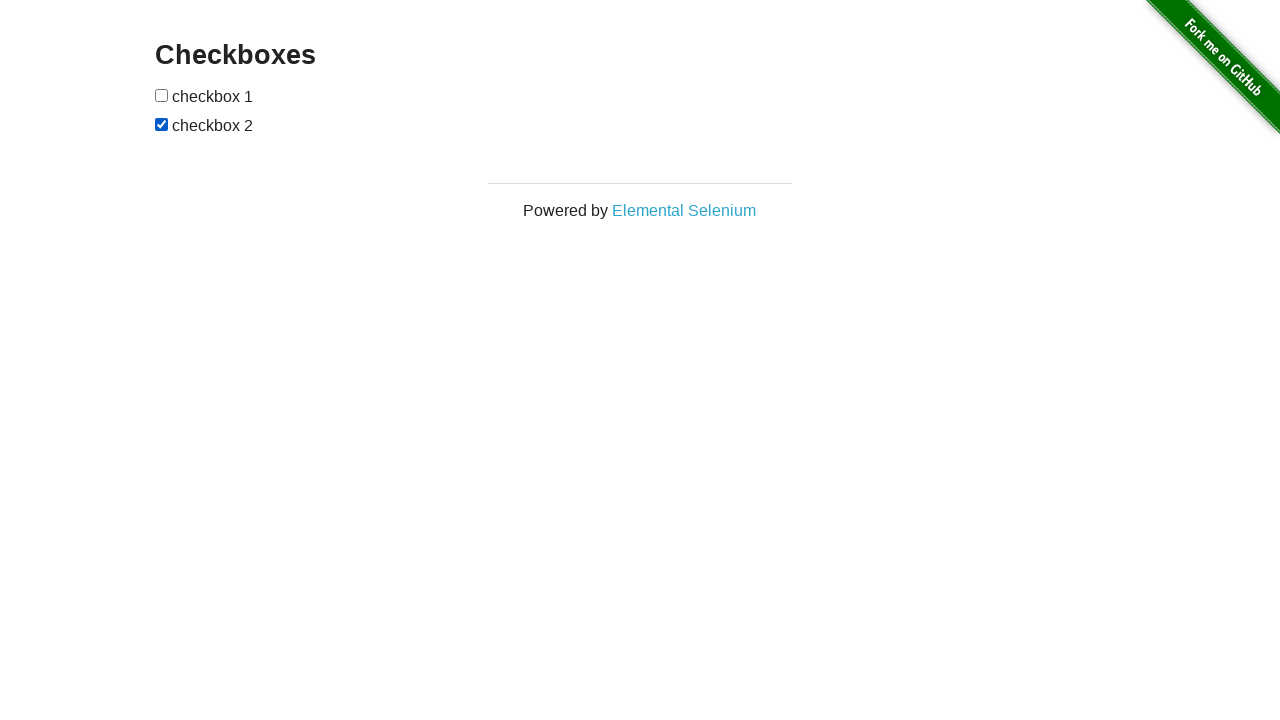

Clicked upper checkbox (iteration 13/100) at (162, 95) on #checkboxes input:nth-child(1)
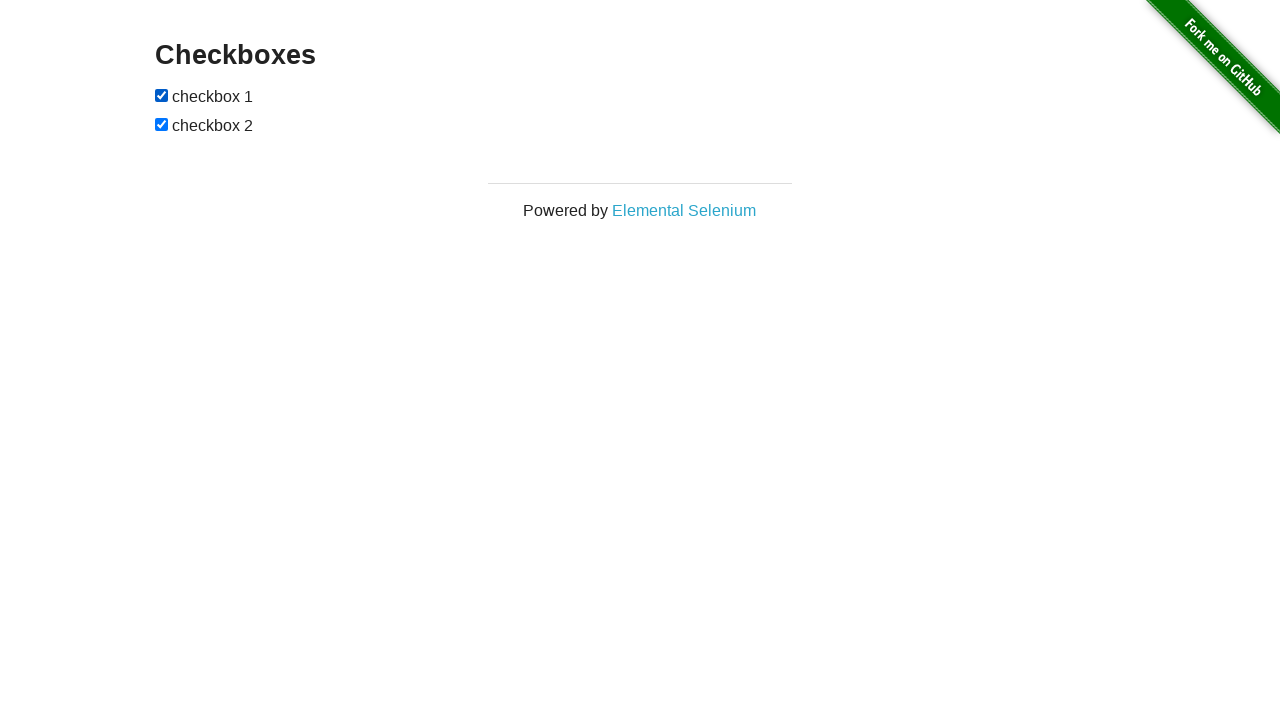

Clicked lower checkbox (iteration 13/100) at (162, 124) on #checkboxes input:nth-child(3)
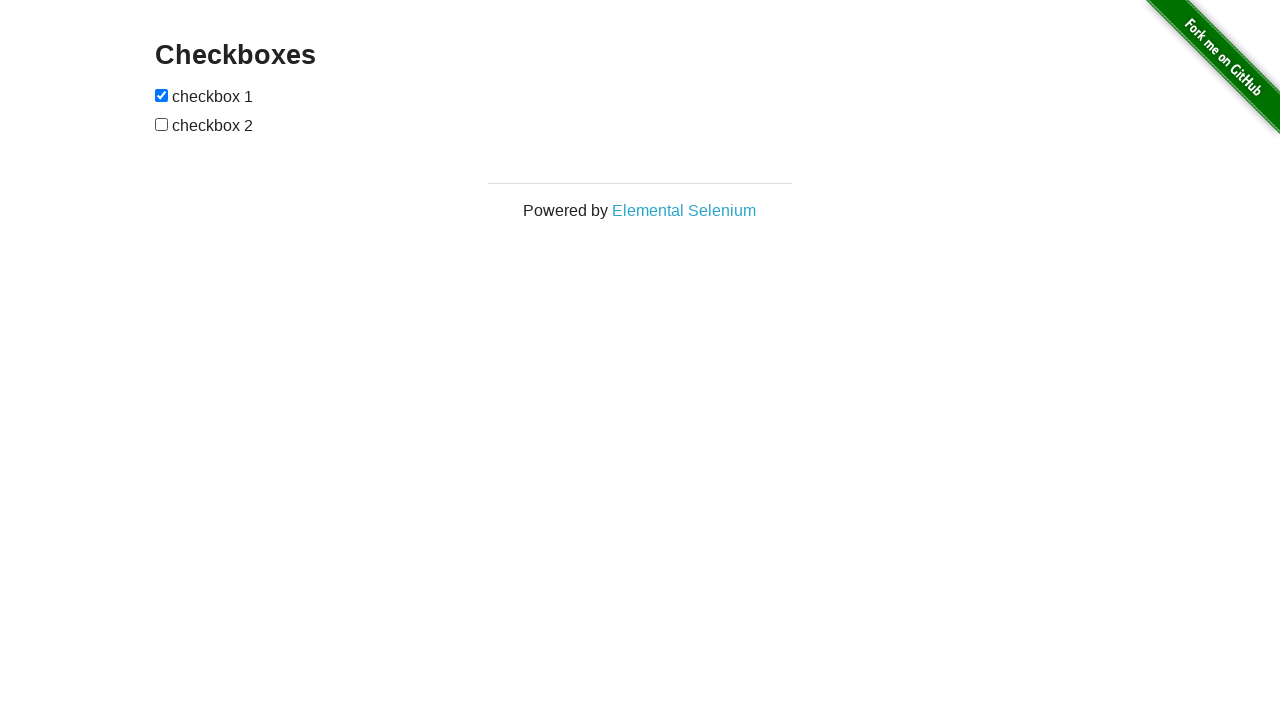

Clicked upper checkbox (iteration 14/100) at (162, 95) on #checkboxes input:nth-child(1)
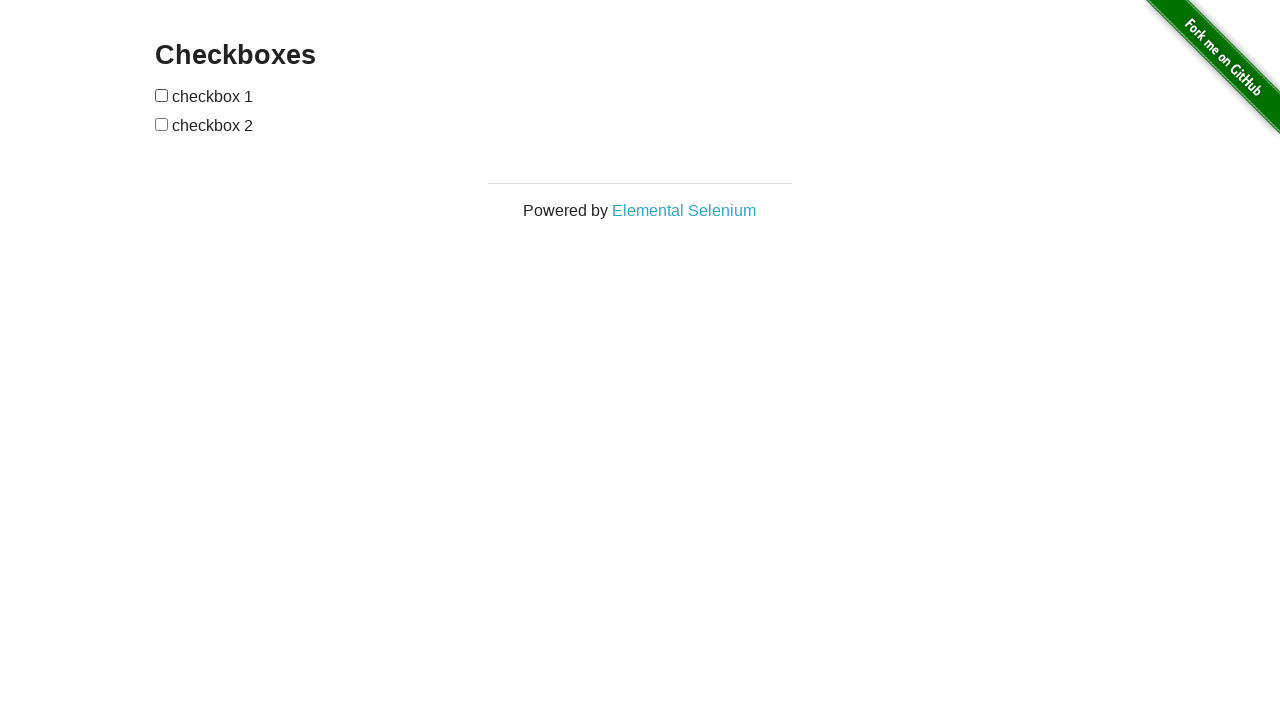

Clicked lower checkbox (iteration 14/100) at (162, 124) on #checkboxes input:nth-child(3)
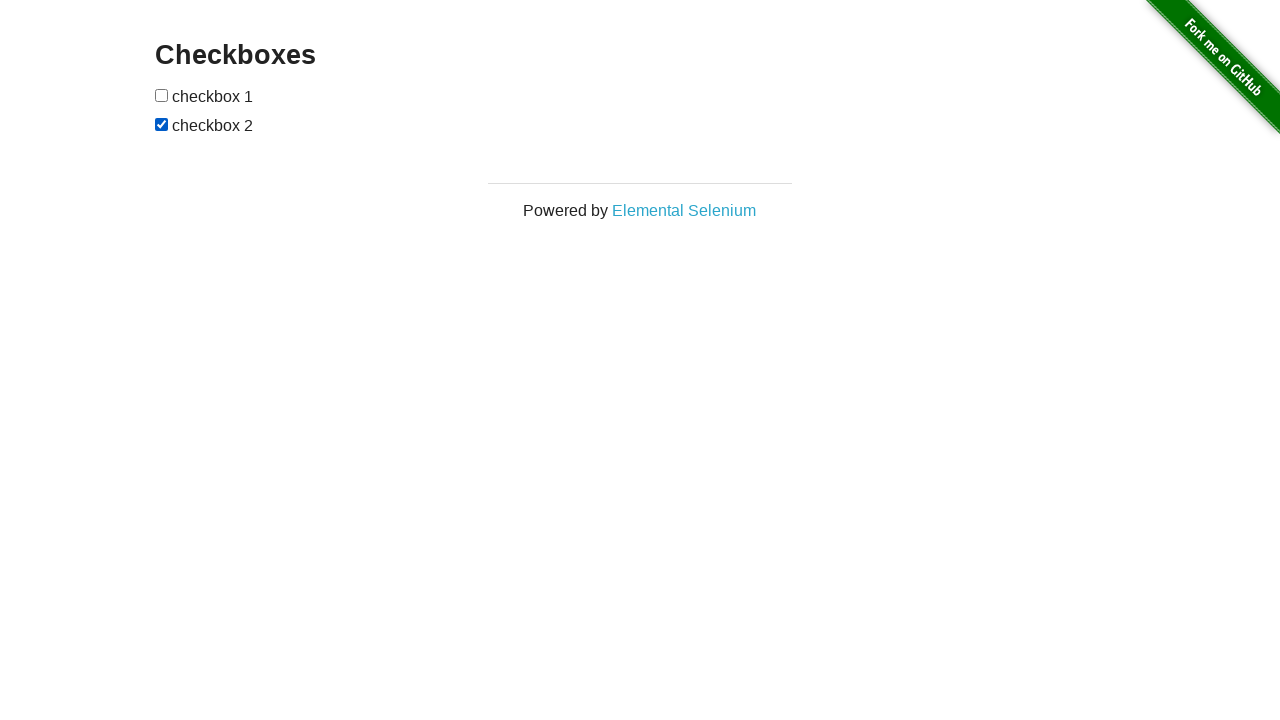

Clicked upper checkbox (iteration 15/100) at (162, 95) on #checkboxes input:nth-child(1)
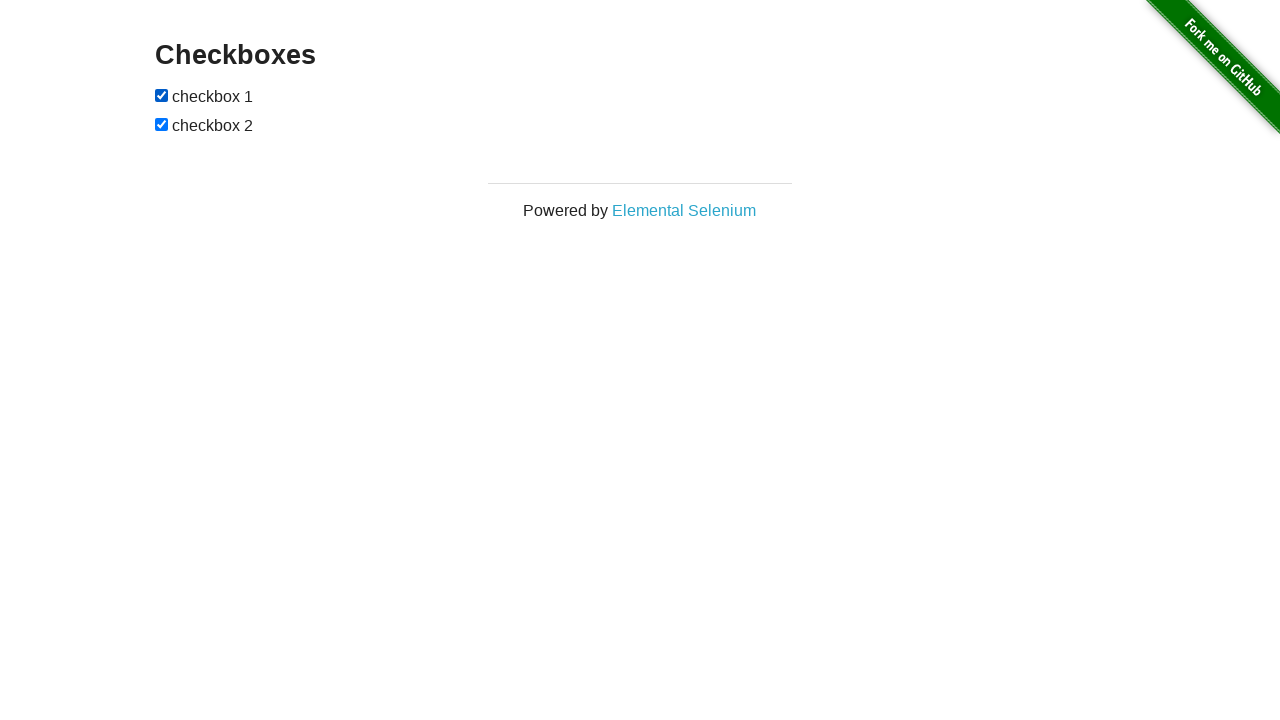

Clicked lower checkbox (iteration 15/100) at (162, 124) on #checkboxes input:nth-child(3)
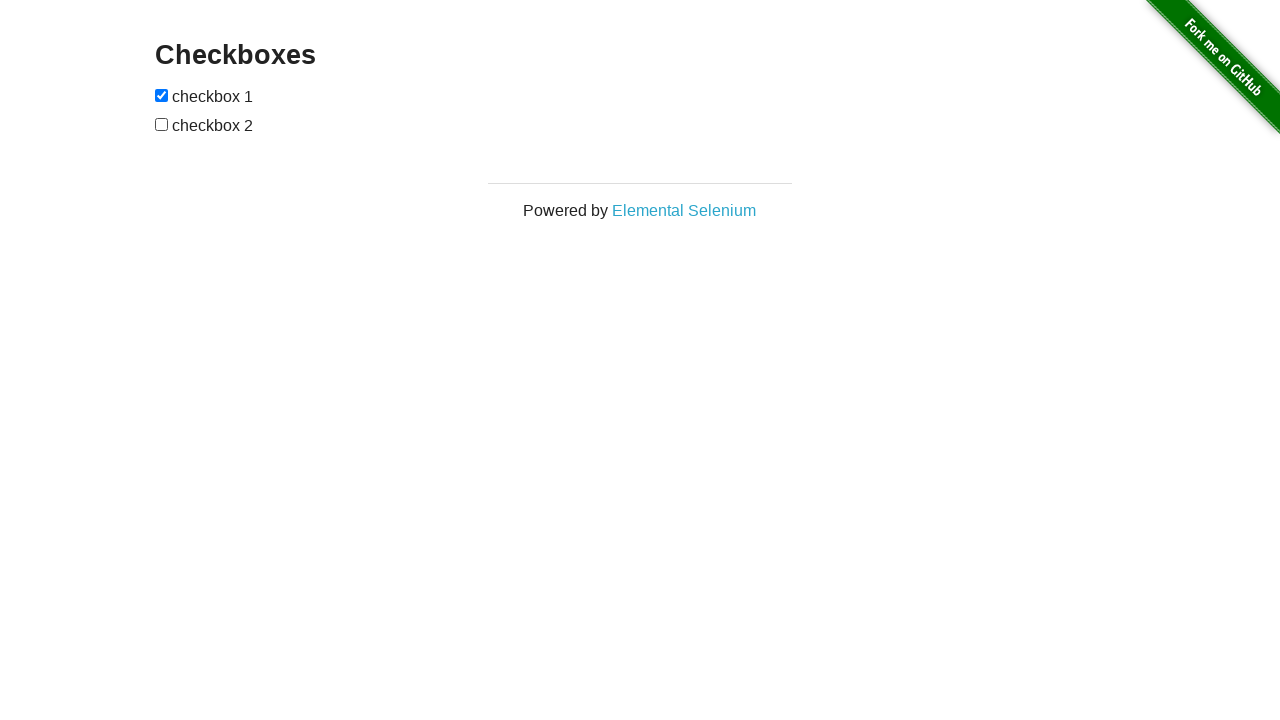

Clicked upper checkbox (iteration 16/100) at (162, 95) on #checkboxes input:nth-child(1)
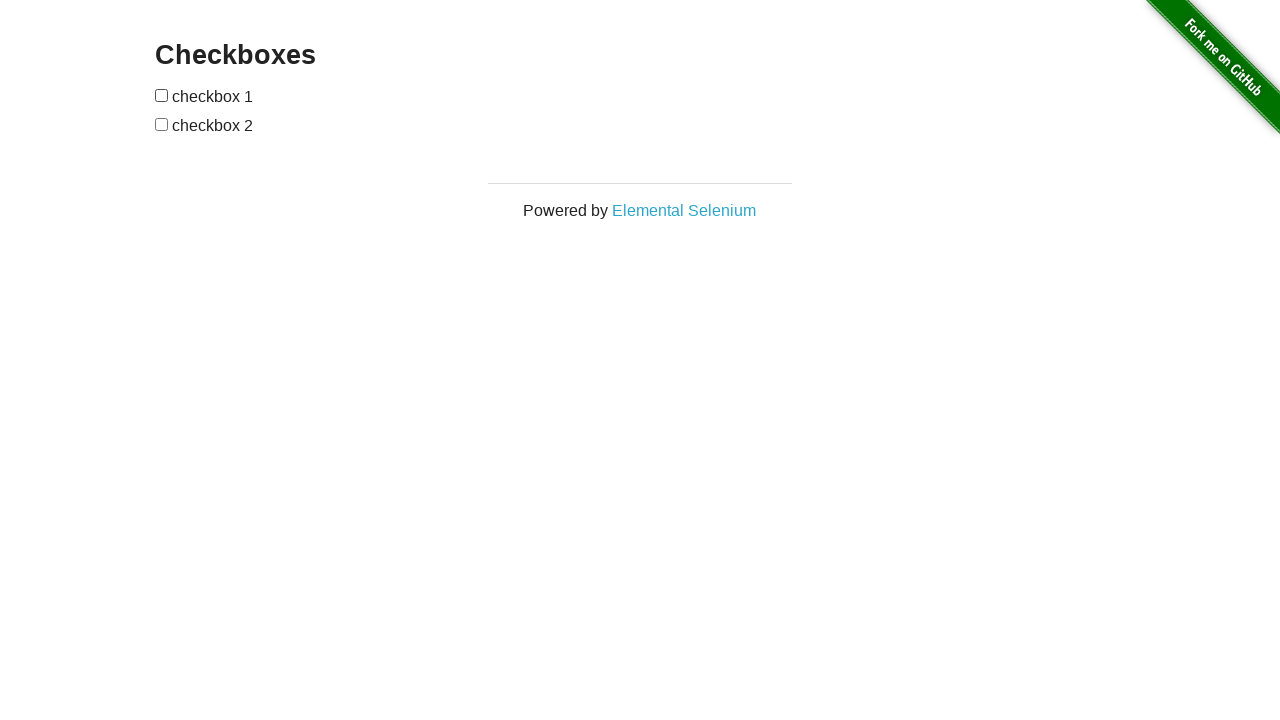

Clicked lower checkbox (iteration 16/100) at (162, 124) on #checkboxes input:nth-child(3)
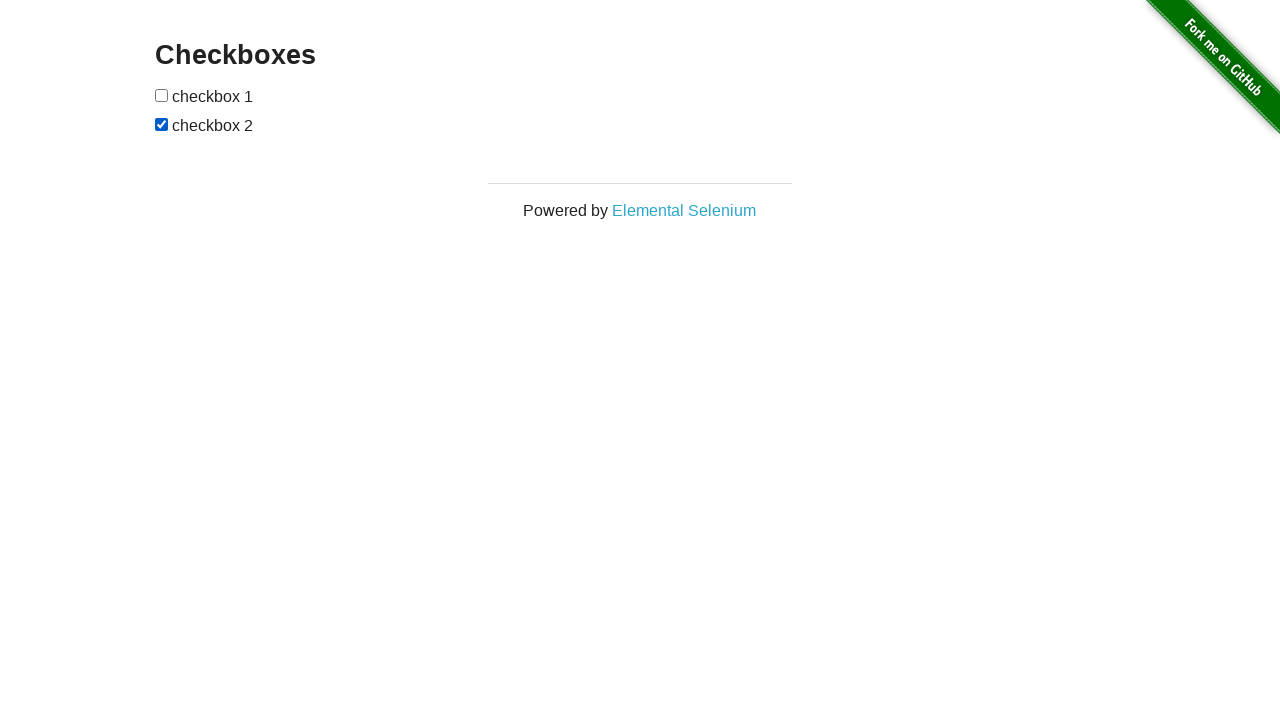

Clicked upper checkbox (iteration 17/100) at (162, 95) on #checkboxes input:nth-child(1)
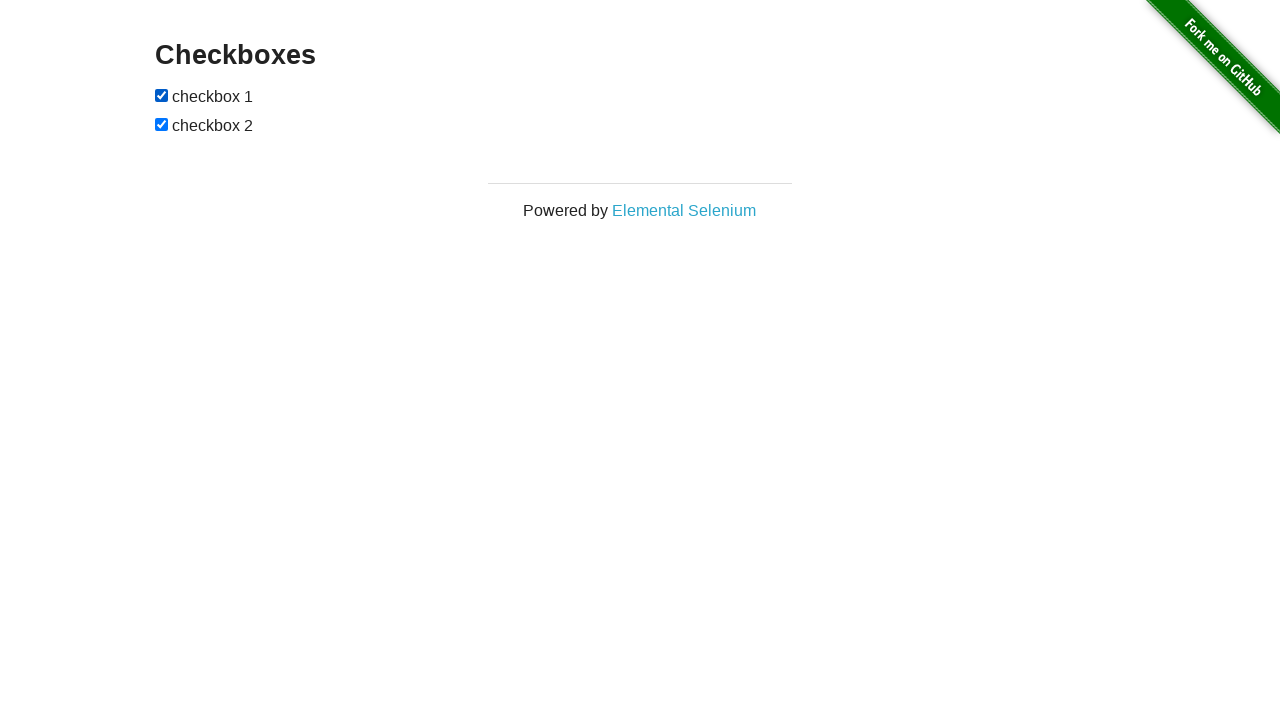

Clicked lower checkbox (iteration 17/100) at (162, 124) on #checkboxes input:nth-child(3)
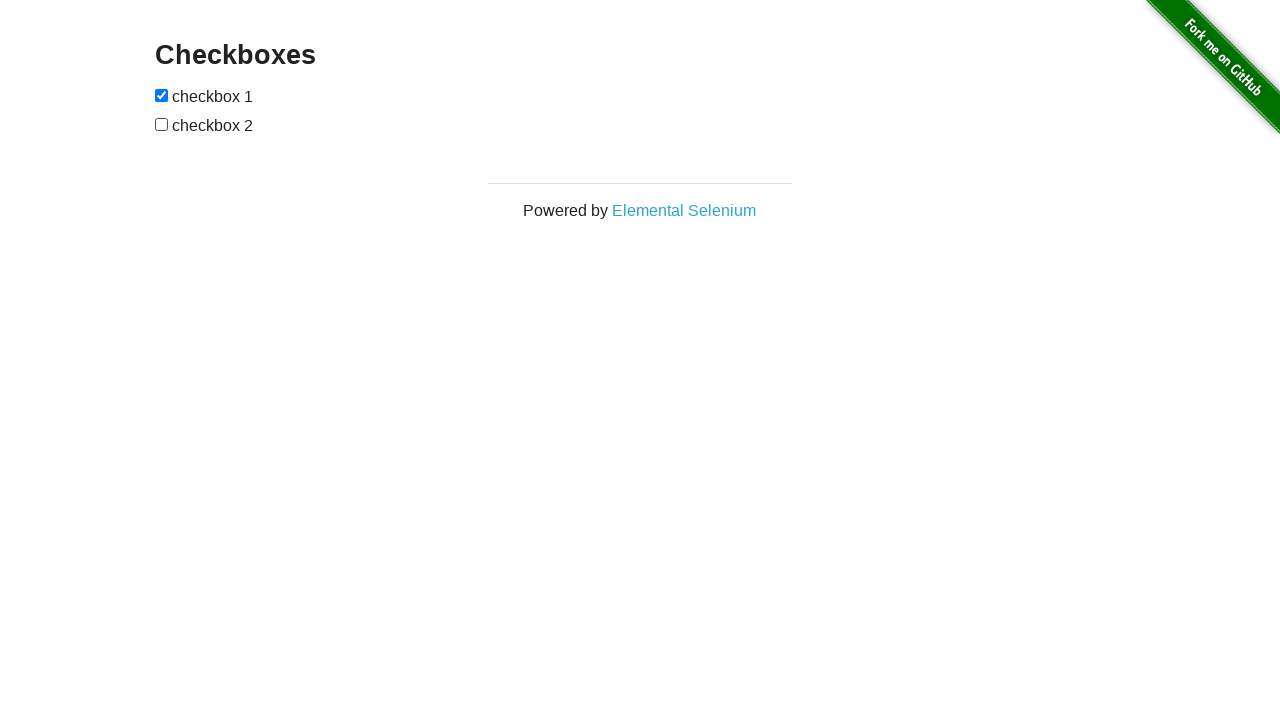

Clicked upper checkbox (iteration 18/100) at (162, 95) on #checkboxes input:nth-child(1)
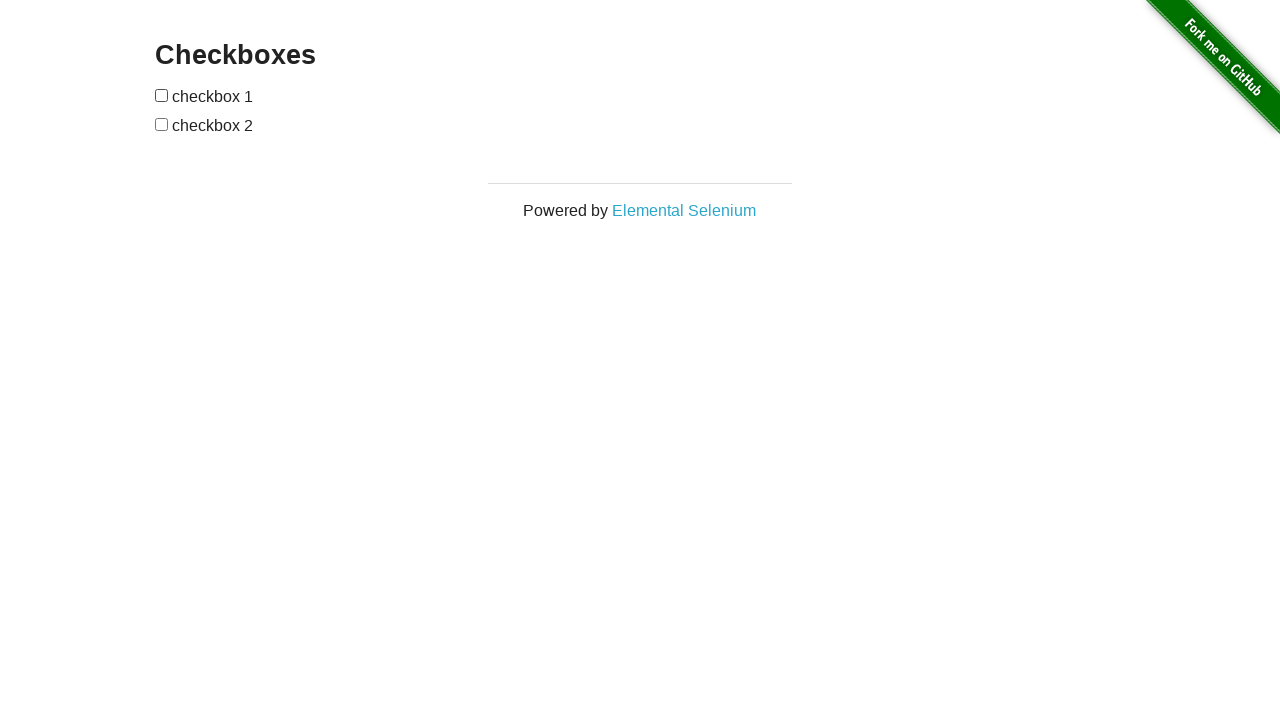

Clicked lower checkbox (iteration 18/100) at (162, 124) on #checkboxes input:nth-child(3)
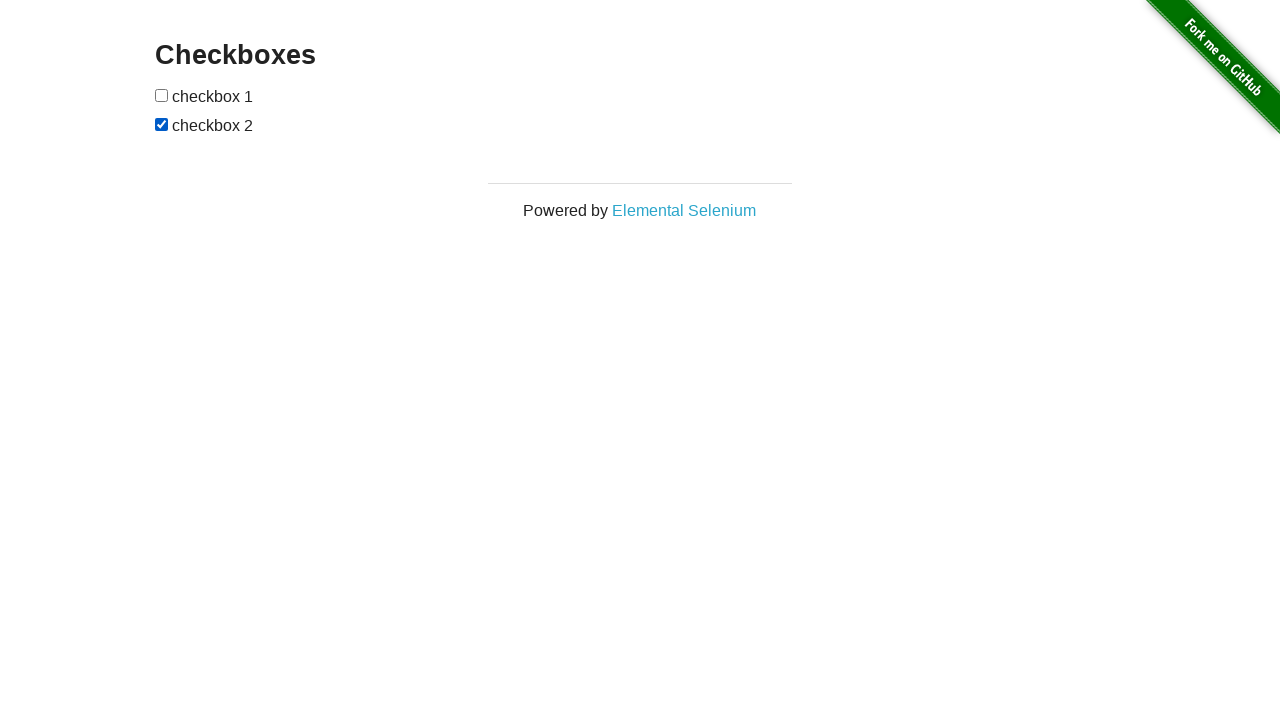

Clicked upper checkbox (iteration 19/100) at (162, 95) on #checkboxes input:nth-child(1)
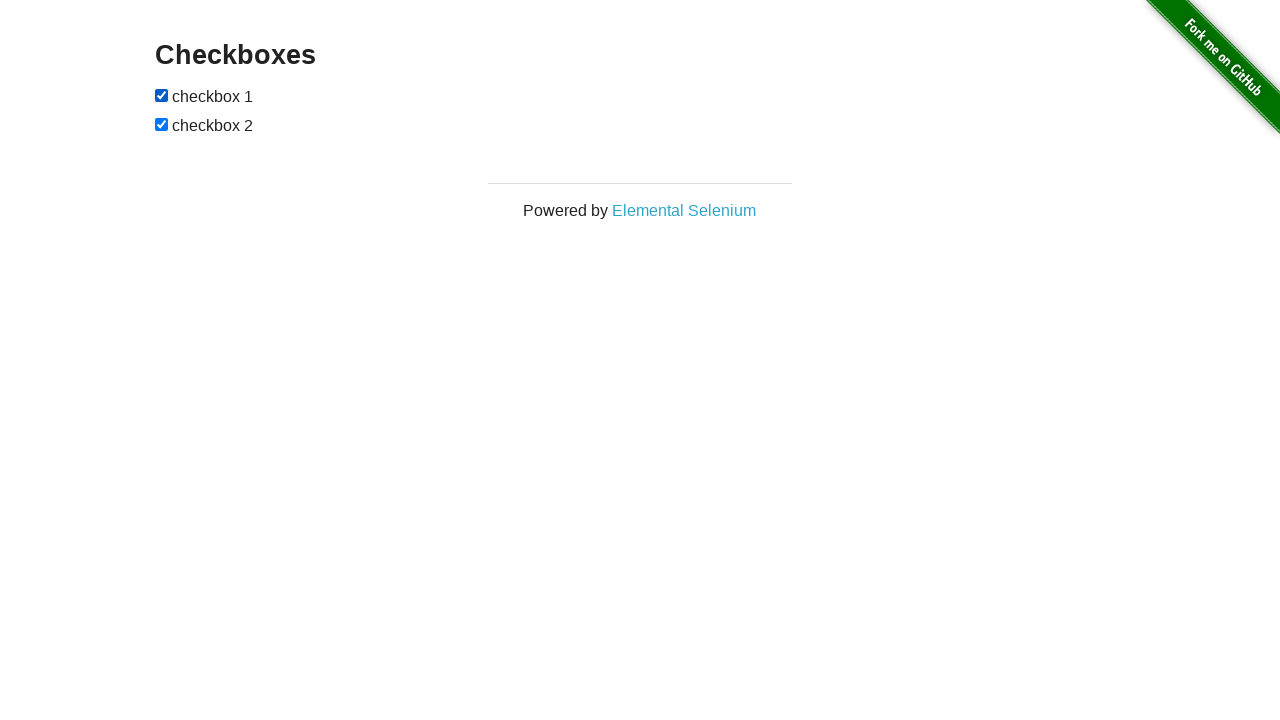

Clicked lower checkbox (iteration 19/100) at (162, 124) on #checkboxes input:nth-child(3)
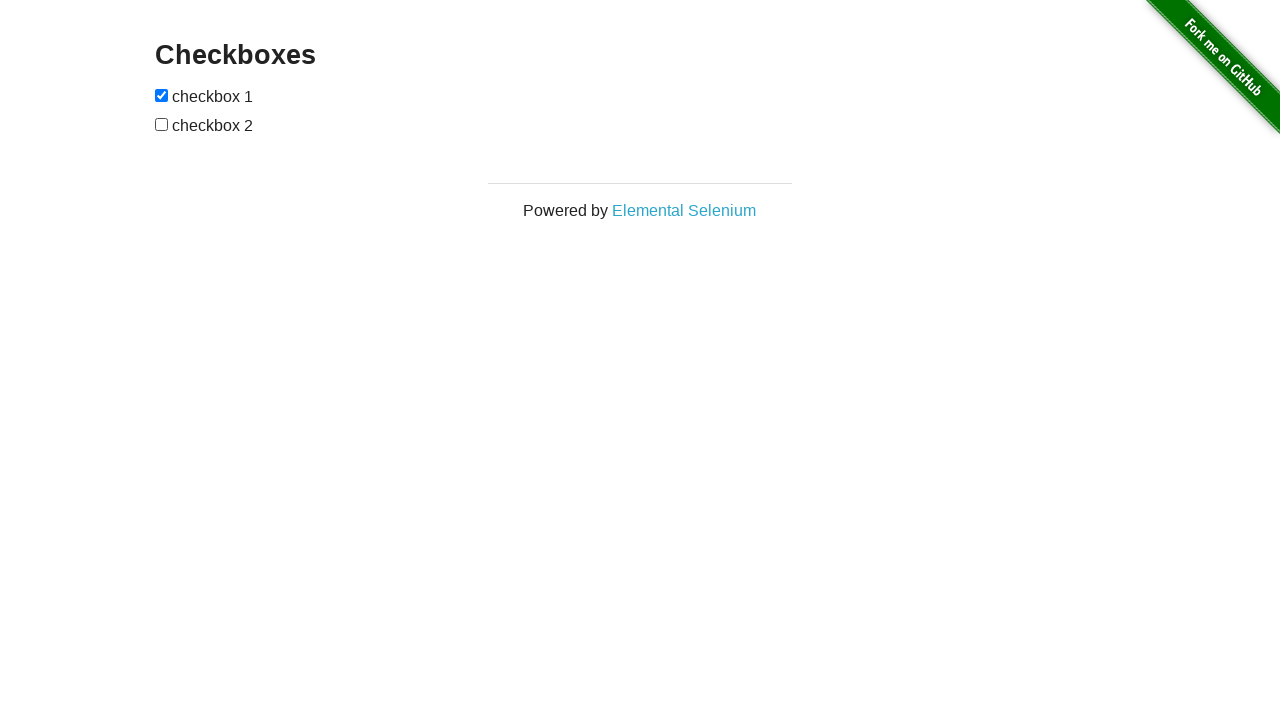

Clicked upper checkbox (iteration 20/100) at (162, 95) on #checkboxes input:nth-child(1)
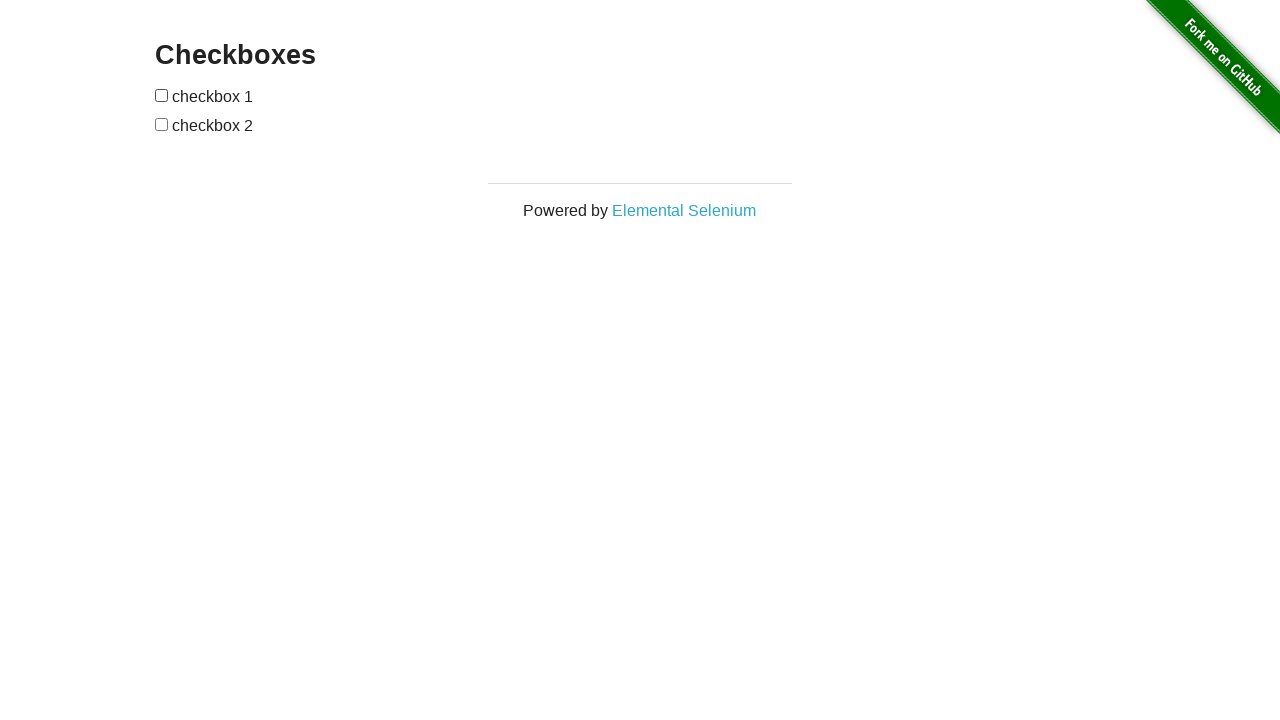

Clicked lower checkbox (iteration 20/100) at (162, 124) on #checkboxes input:nth-child(3)
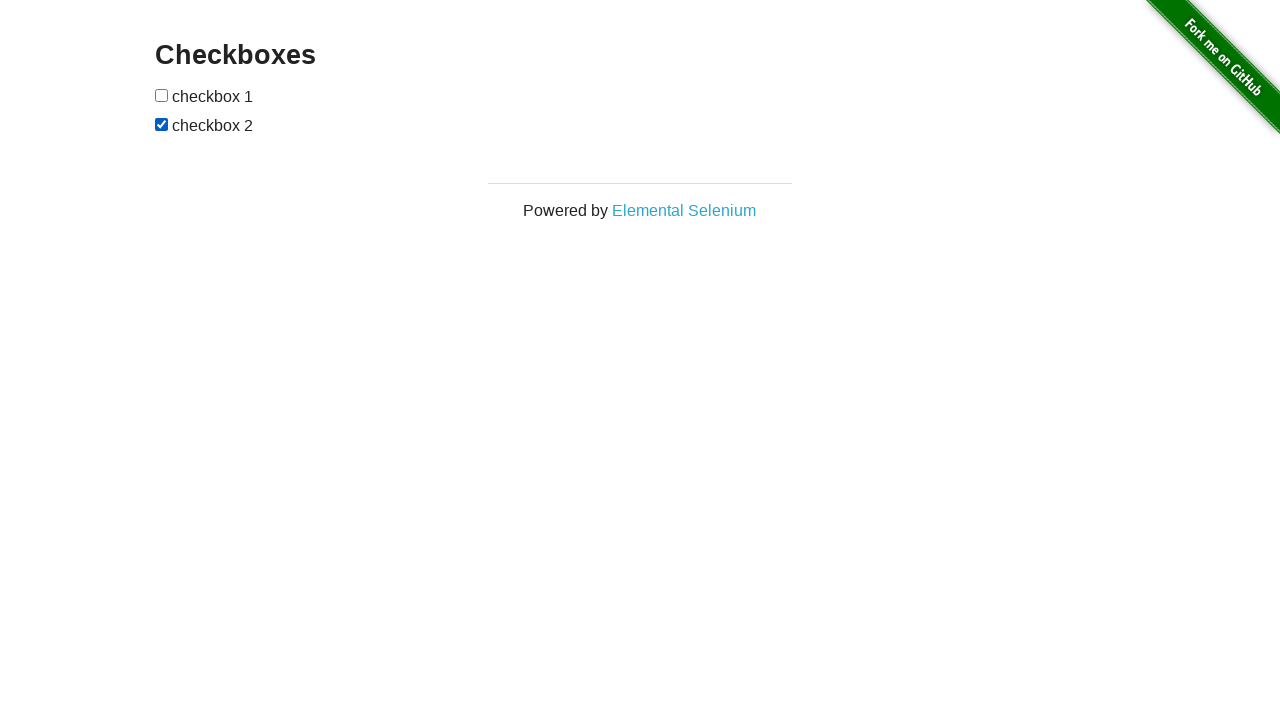

Clicked upper checkbox (iteration 21/100) at (162, 95) on #checkboxes input:nth-child(1)
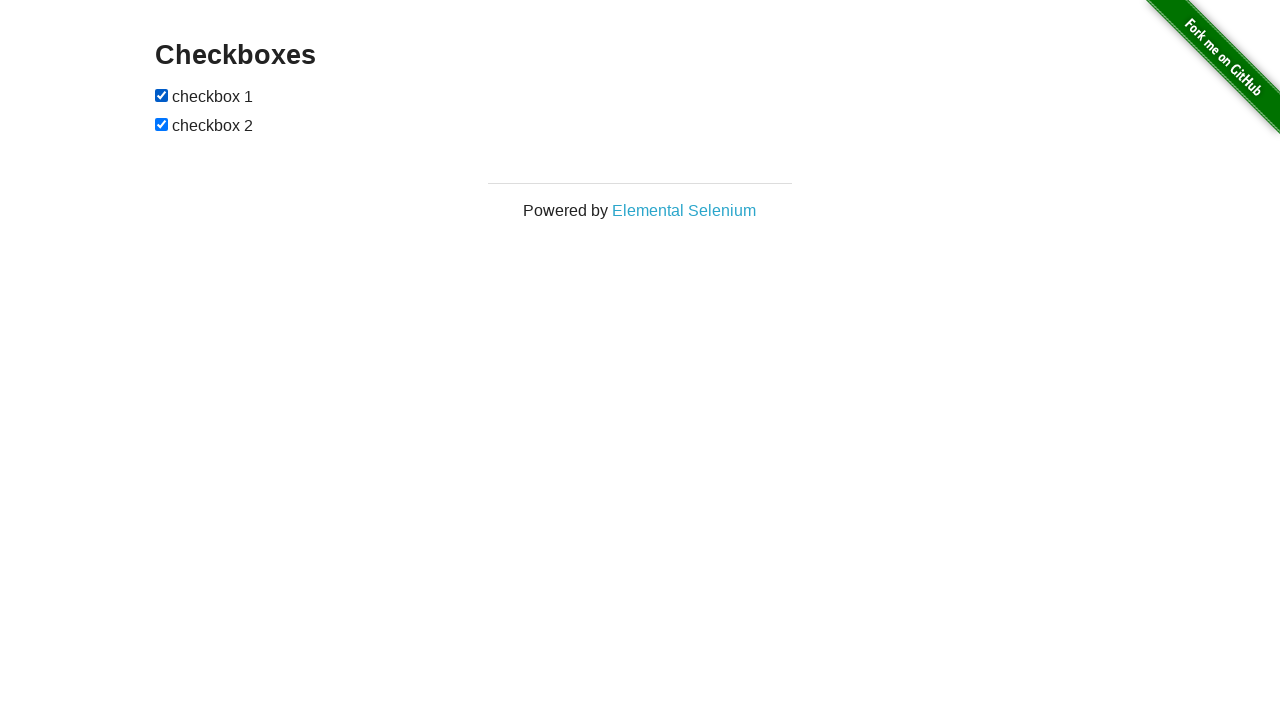

Clicked lower checkbox (iteration 21/100) at (162, 124) on #checkboxes input:nth-child(3)
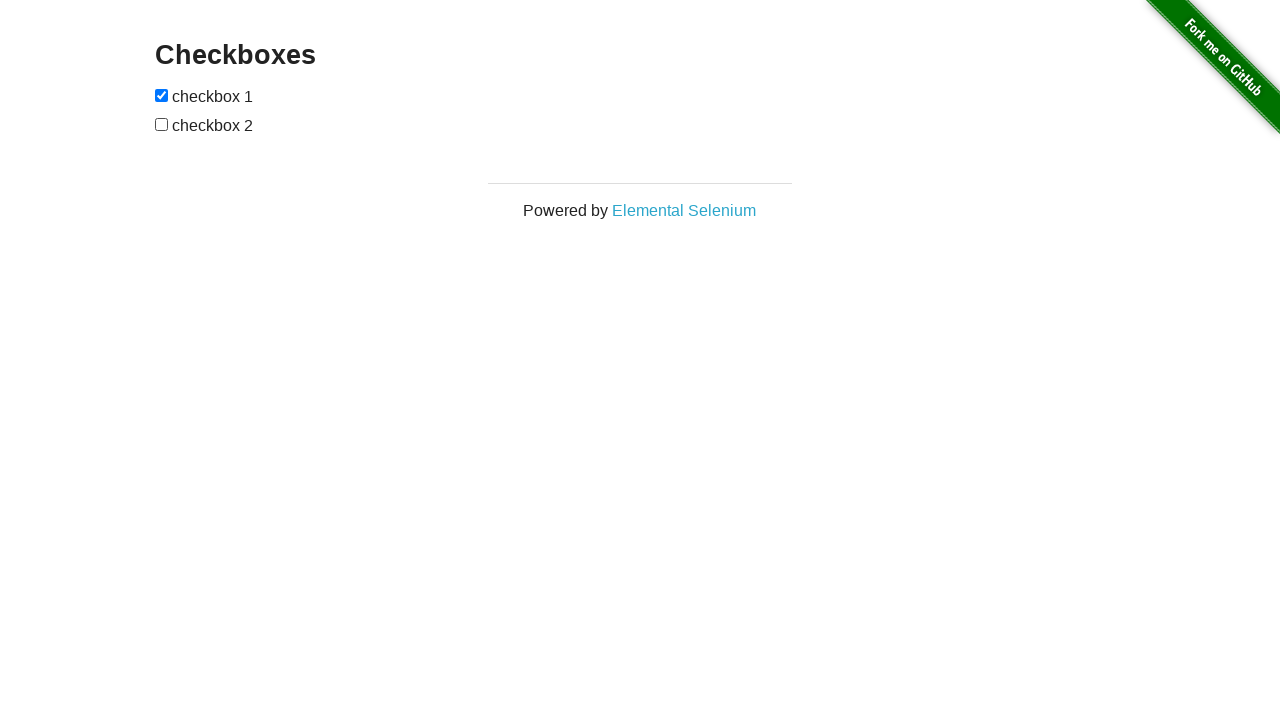

Clicked upper checkbox (iteration 22/100) at (162, 95) on #checkboxes input:nth-child(1)
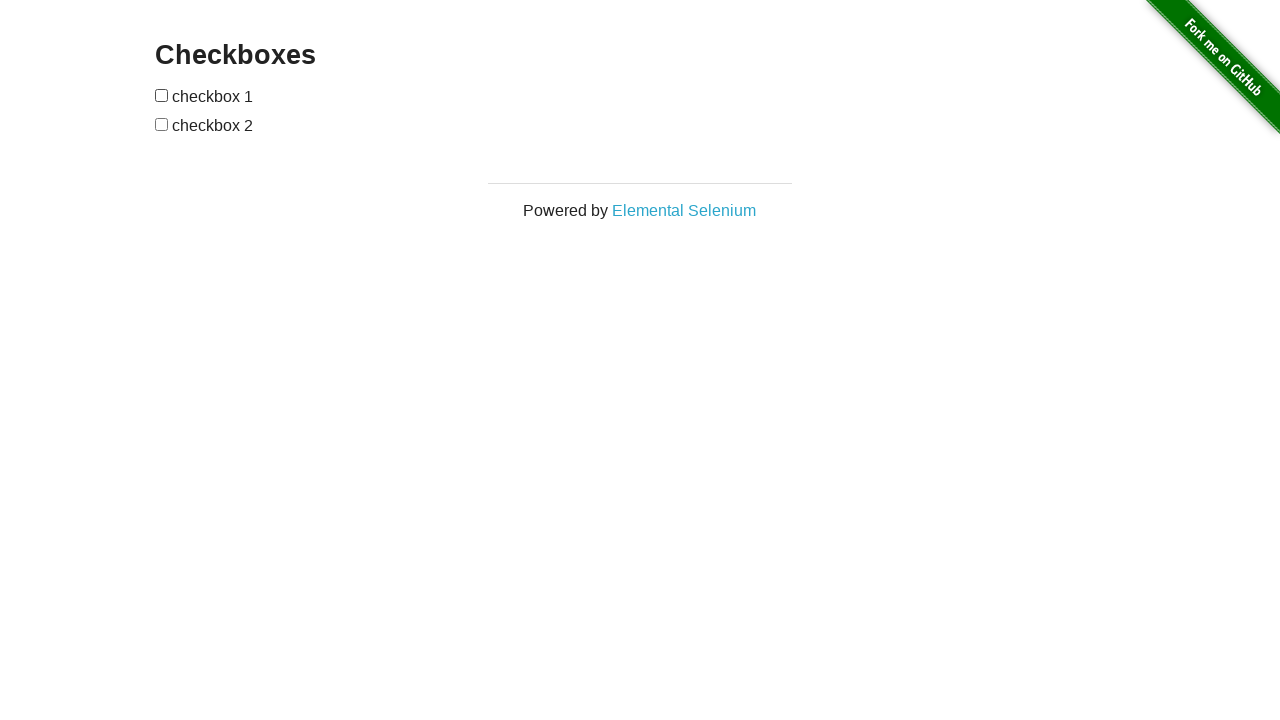

Clicked lower checkbox (iteration 22/100) at (162, 124) on #checkboxes input:nth-child(3)
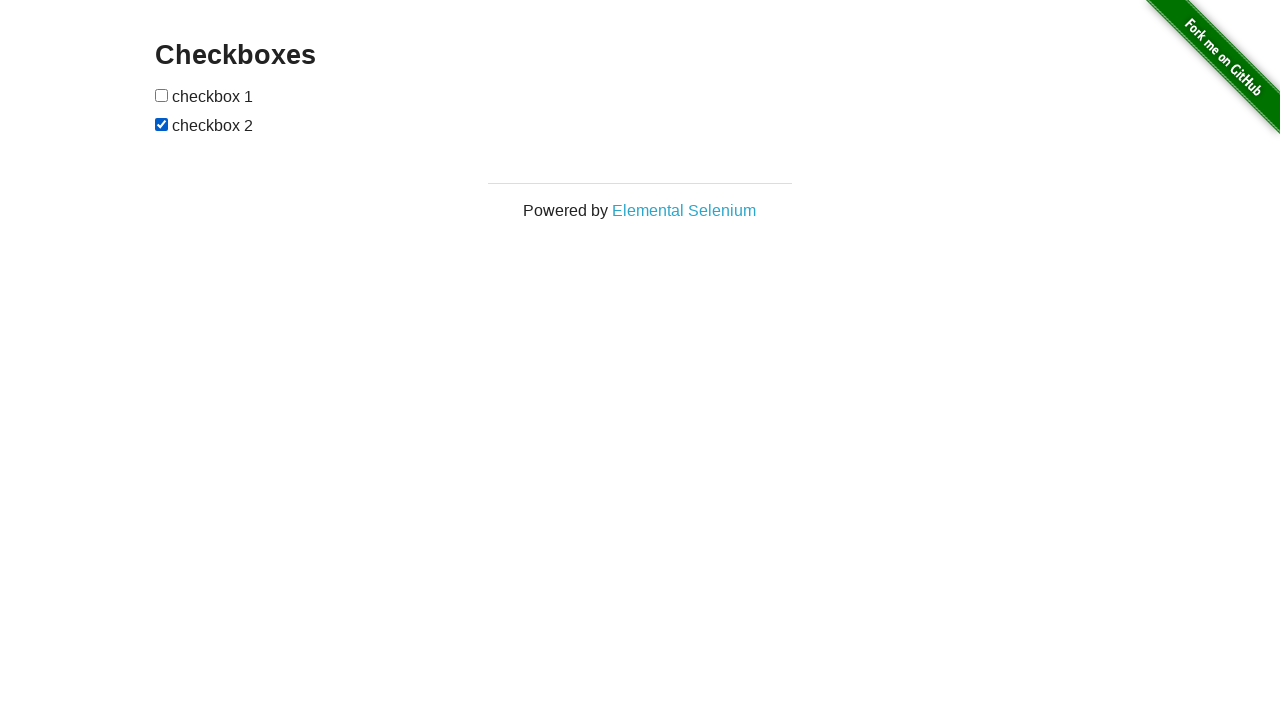

Clicked upper checkbox (iteration 23/100) at (162, 95) on #checkboxes input:nth-child(1)
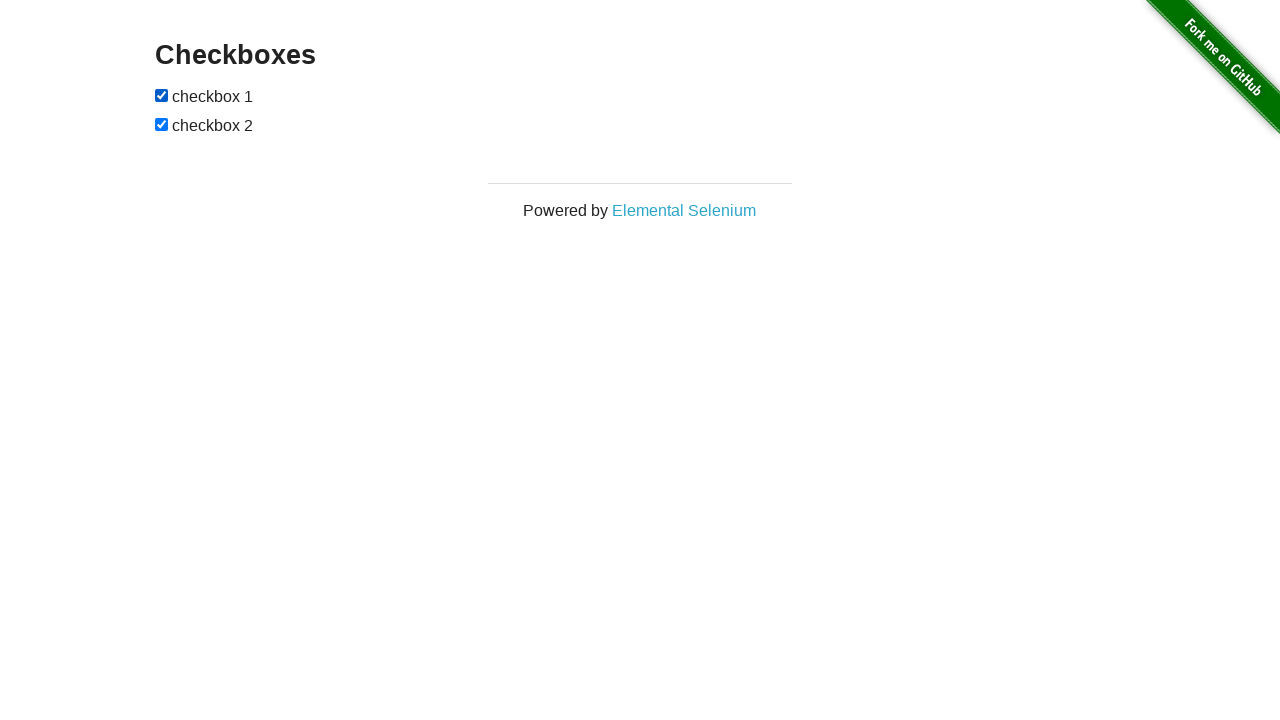

Clicked lower checkbox (iteration 23/100) at (162, 124) on #checkboxes input:nth-child(3)
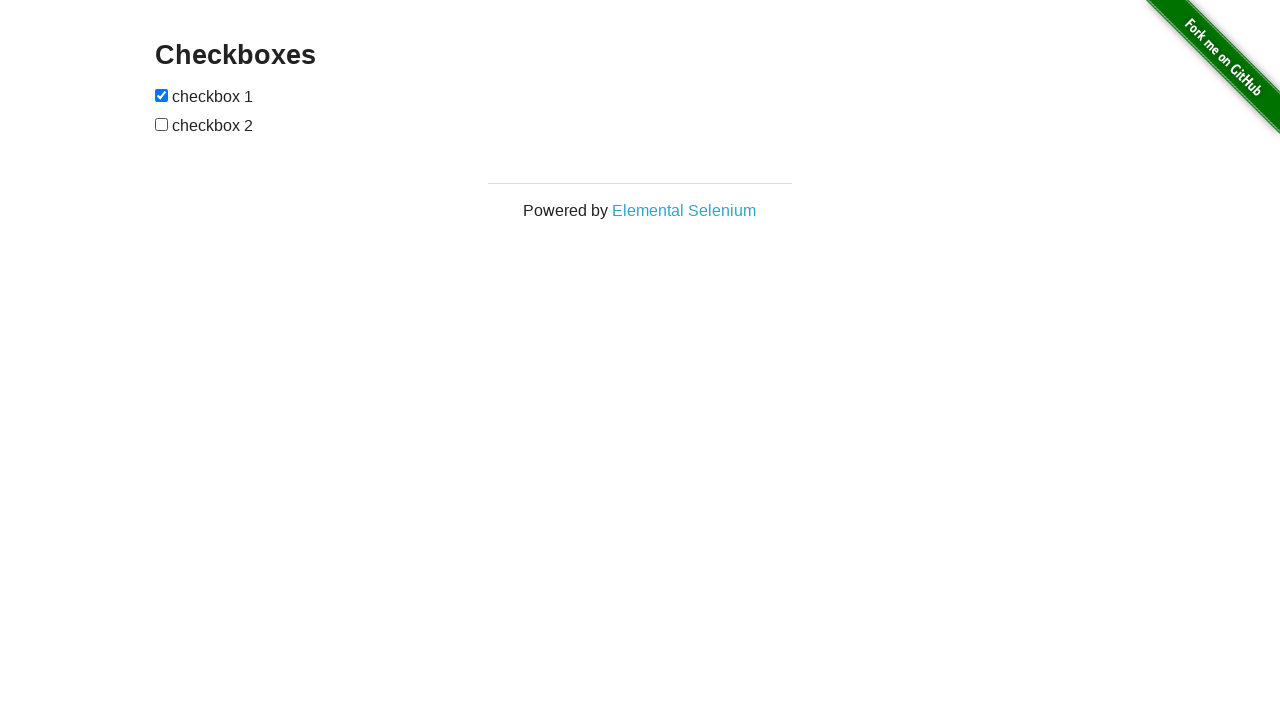

Clicked upper checkbox (iteration 24/100) at (162, 95) on #checkboxes input:nth-child(1)
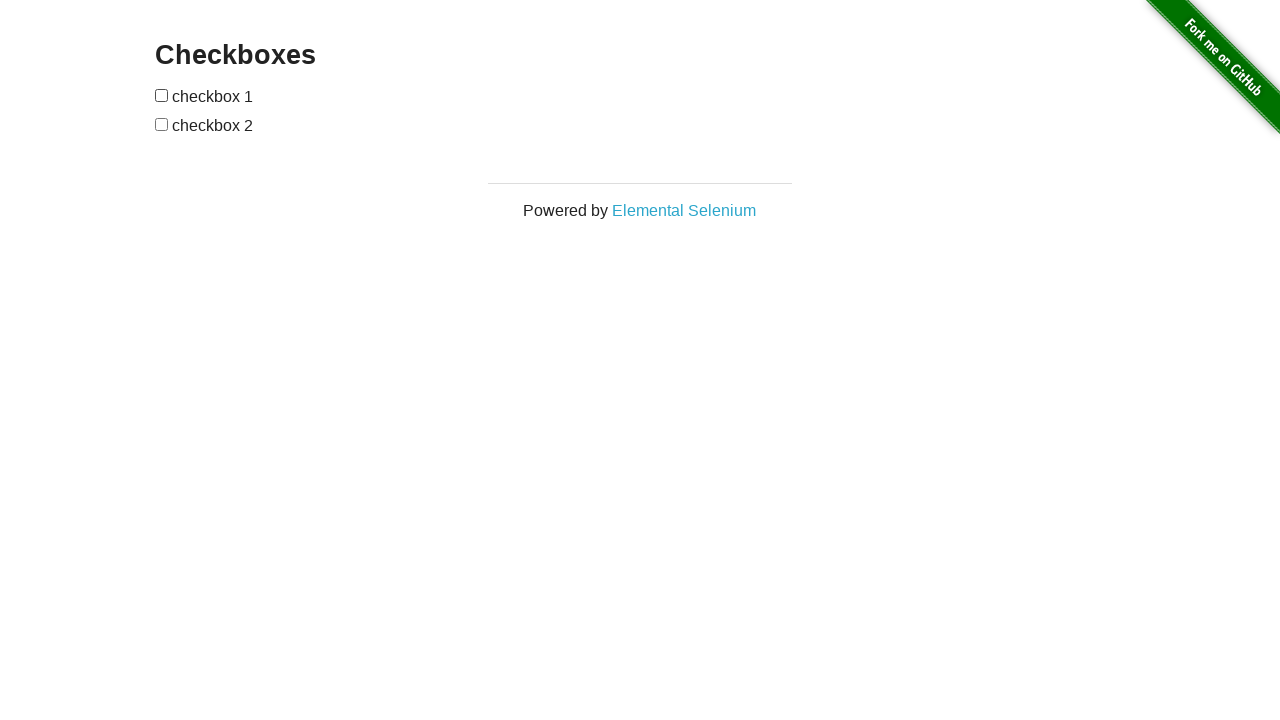

Clicked lower checkbox (iteration 24/100) at (162, 124) on #checkboxes input:nth-child(3)
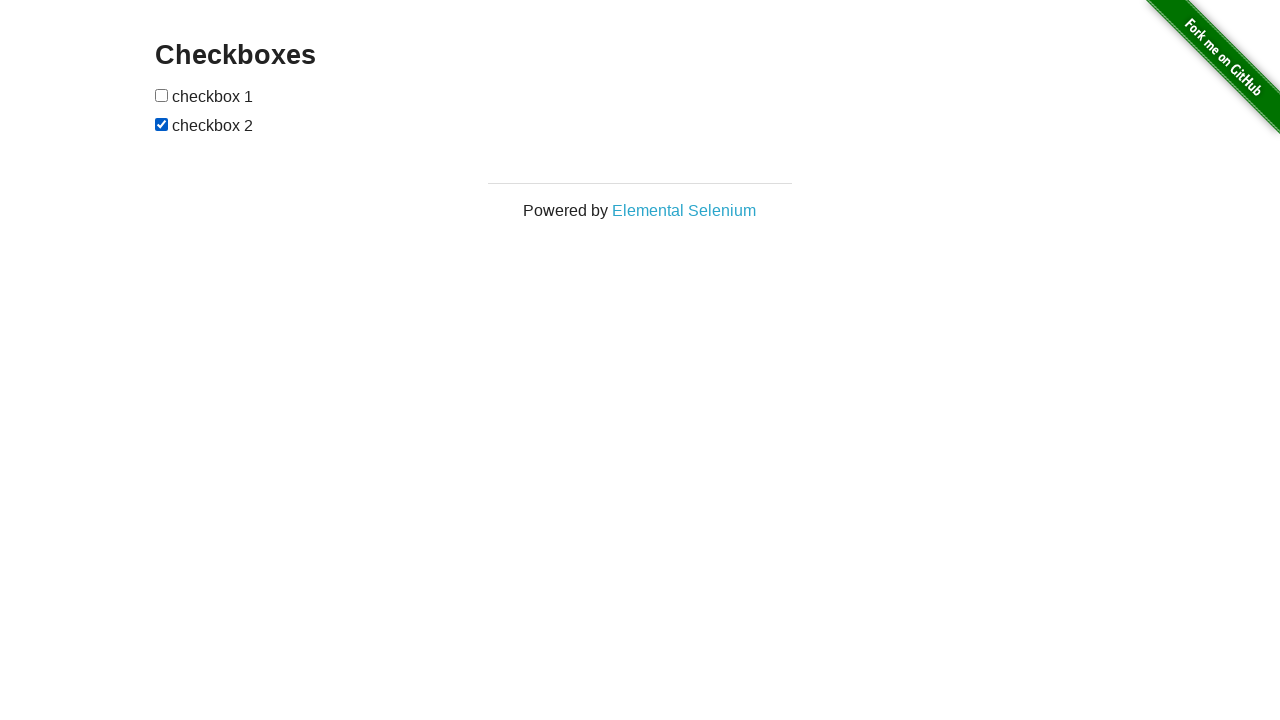

Clicked upper checkbox (iteration 25/100) at (162, 95) on #checkboxes input:nth-child(1)
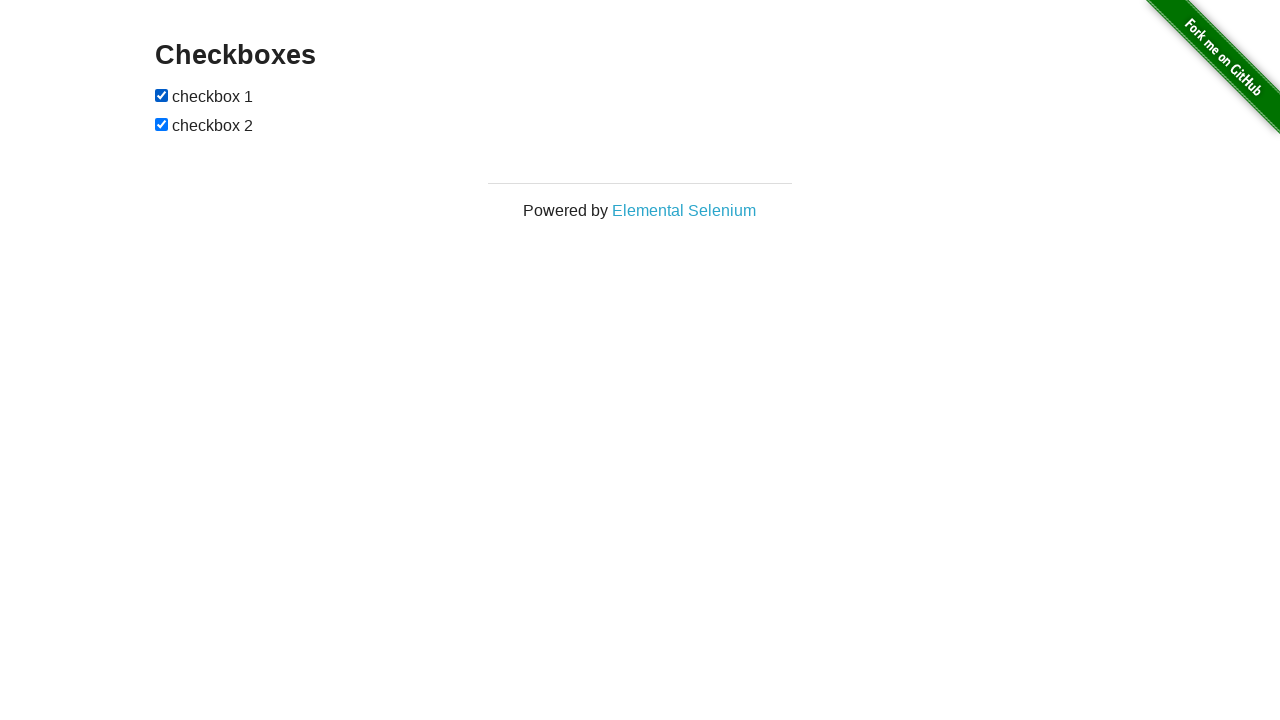

Clicked lower checkbox (iteration 25/100) at (162, 124) on #checkboxes input:nth-child(3)
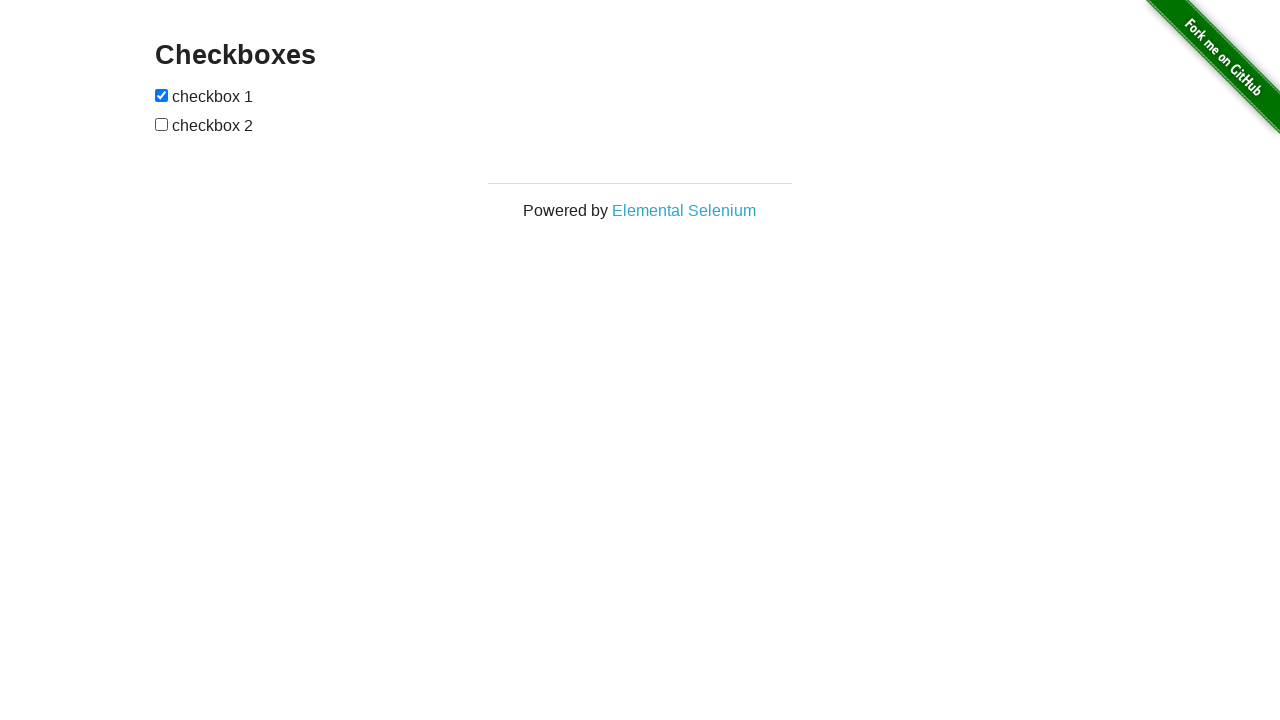

Clicked upper checkbox (iteration 26/100) at (162, 95) on #checkboxes input:nth-child(1)
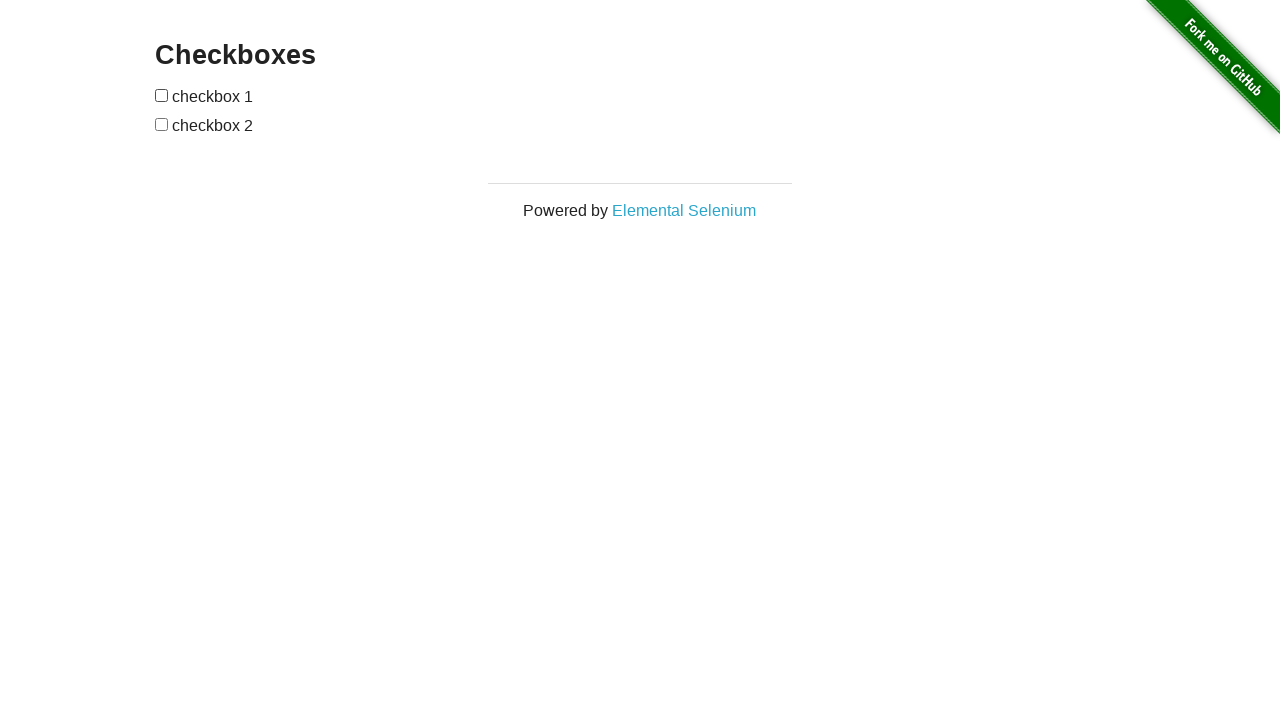

Clicked lower checkbox (iteration 26/100) at (162, 124) on #checkboxes input:nth-child(3)
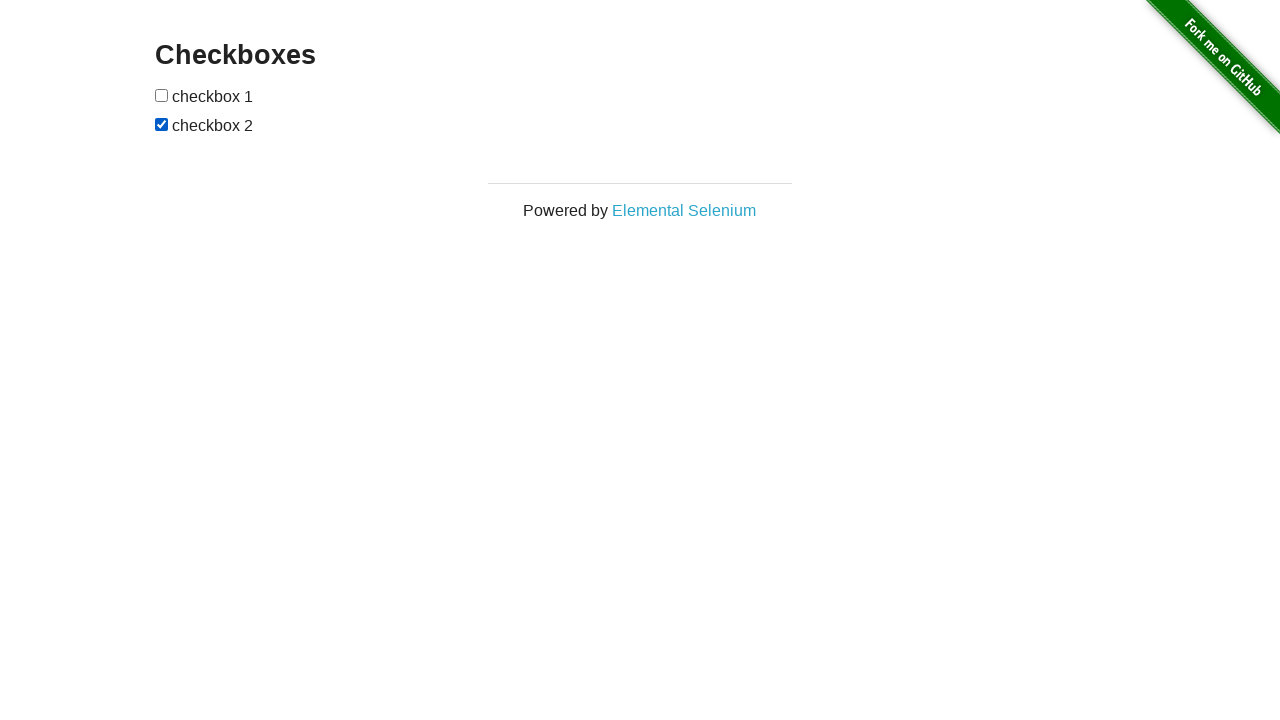

Clicked upper checkbox (iteration 27/100) at (162, 95) on #checkboxes input:nth-child(1)
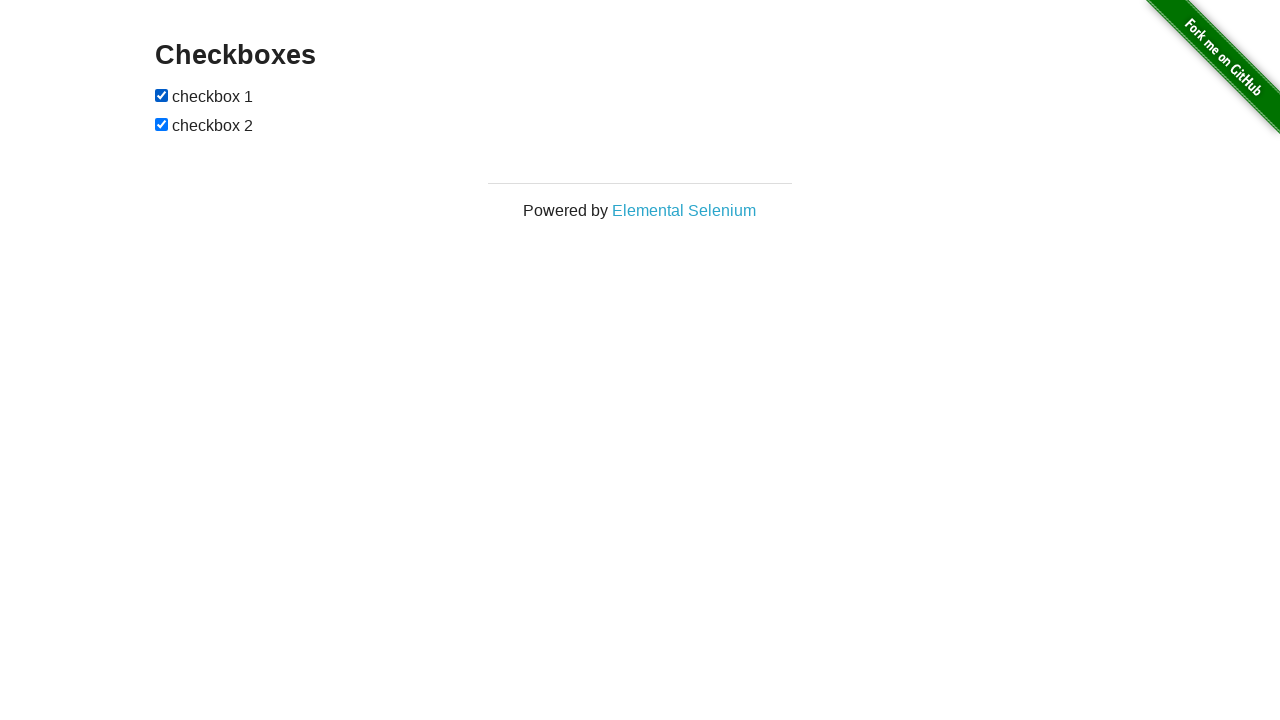

Clicked lower checkbox (iteration 27/100) at (162, 124) on #checkboxes input:nth-child(3)
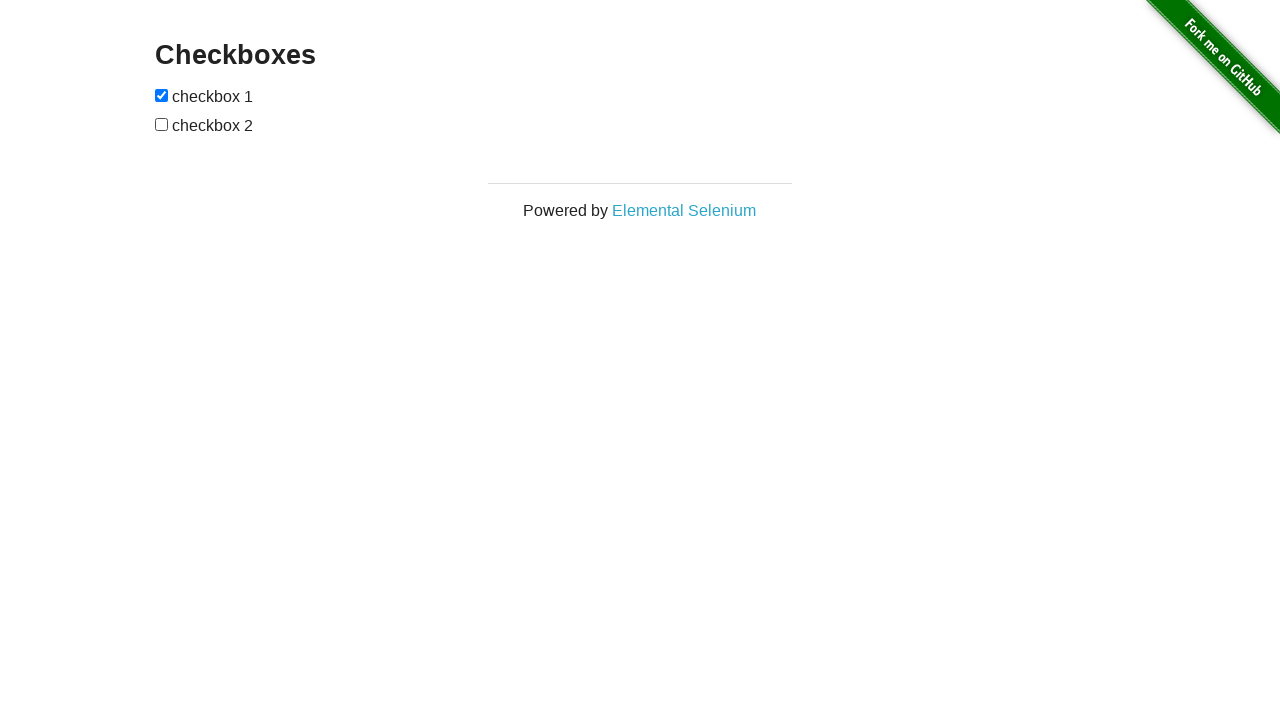

Clicked upper checkbox (iteration 28/100) at (162, 95) on #checkboxes input:nth-child(1)
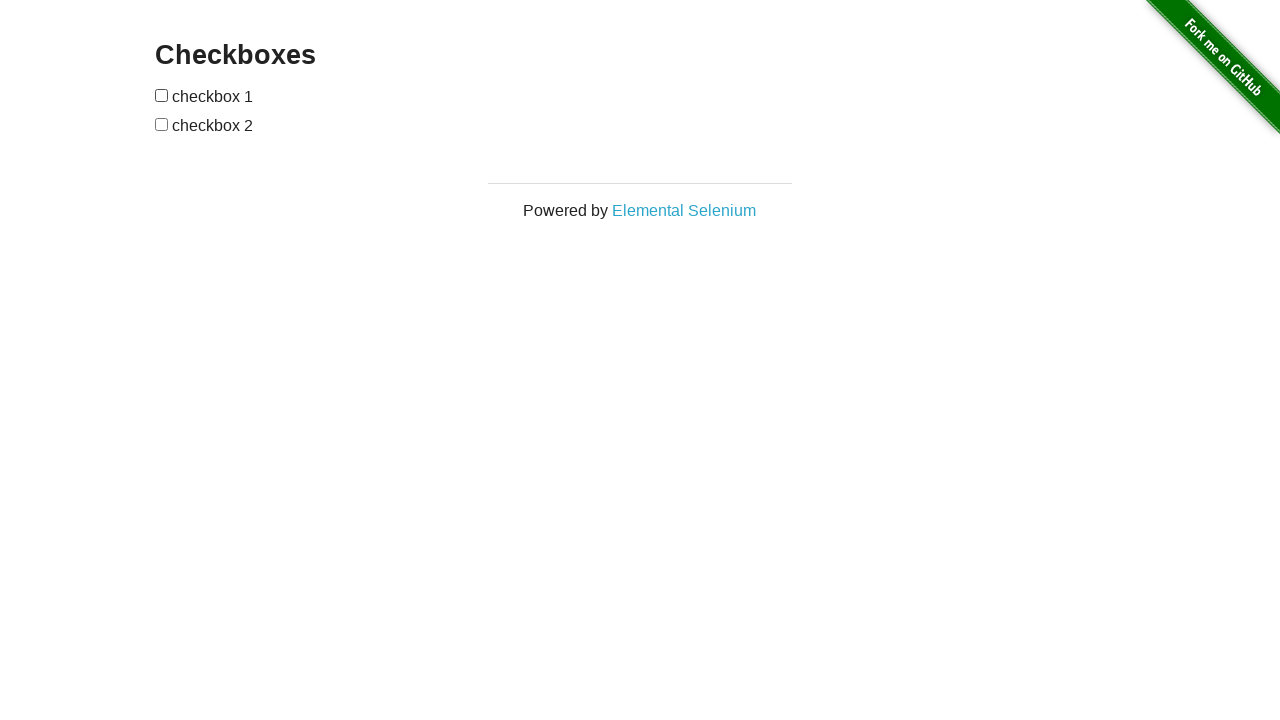

Clicked lower checkbox (iteration 28/100) at (162, 124) on #checkboxes input:nth-child(3)
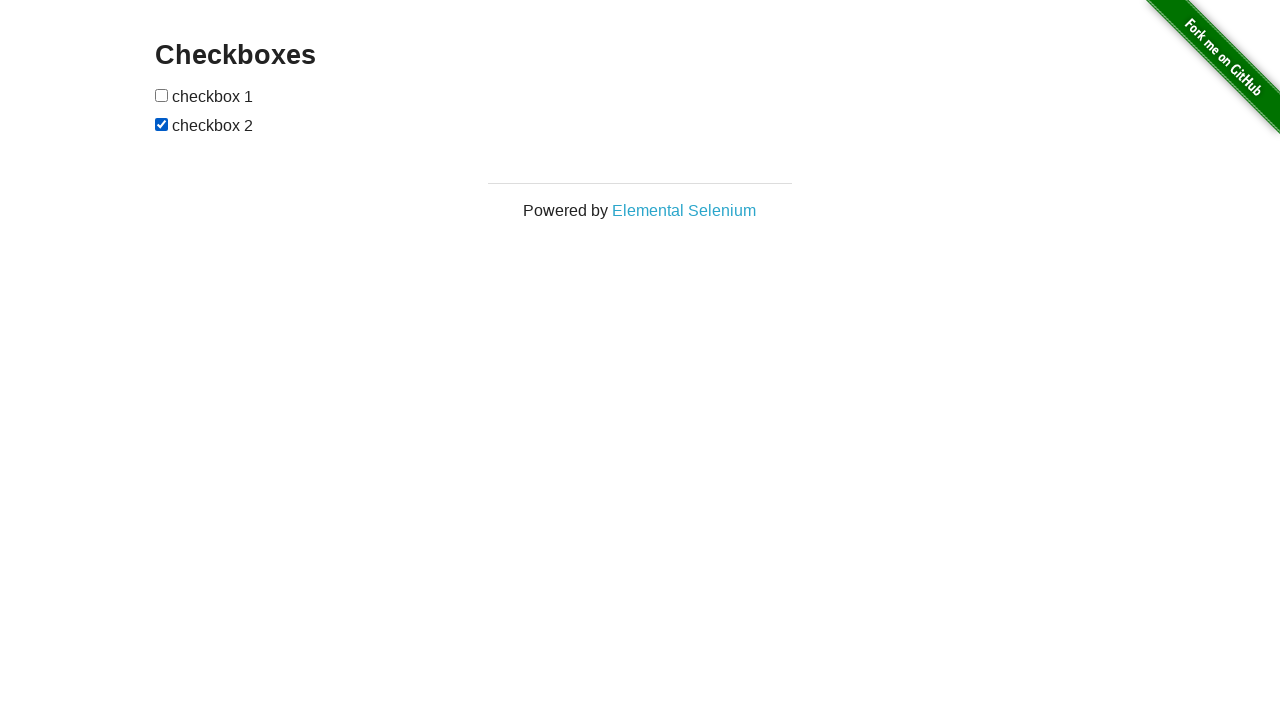

Clicked upper checkbox (iteration 29/100) at (162, 95) on #checkboxes input:nth-child(1)
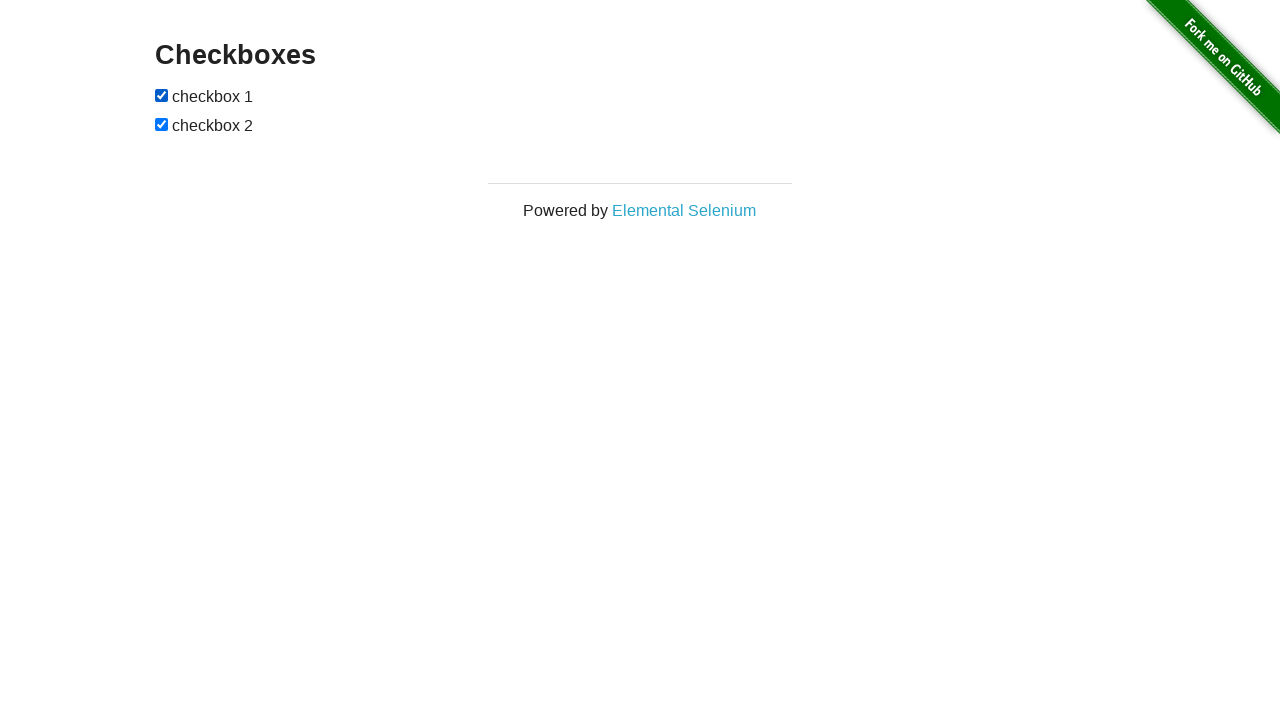

Clicked lower checkbox (iteration 29/100) at (162, 124) on #checkboxes input:nth-child(3)
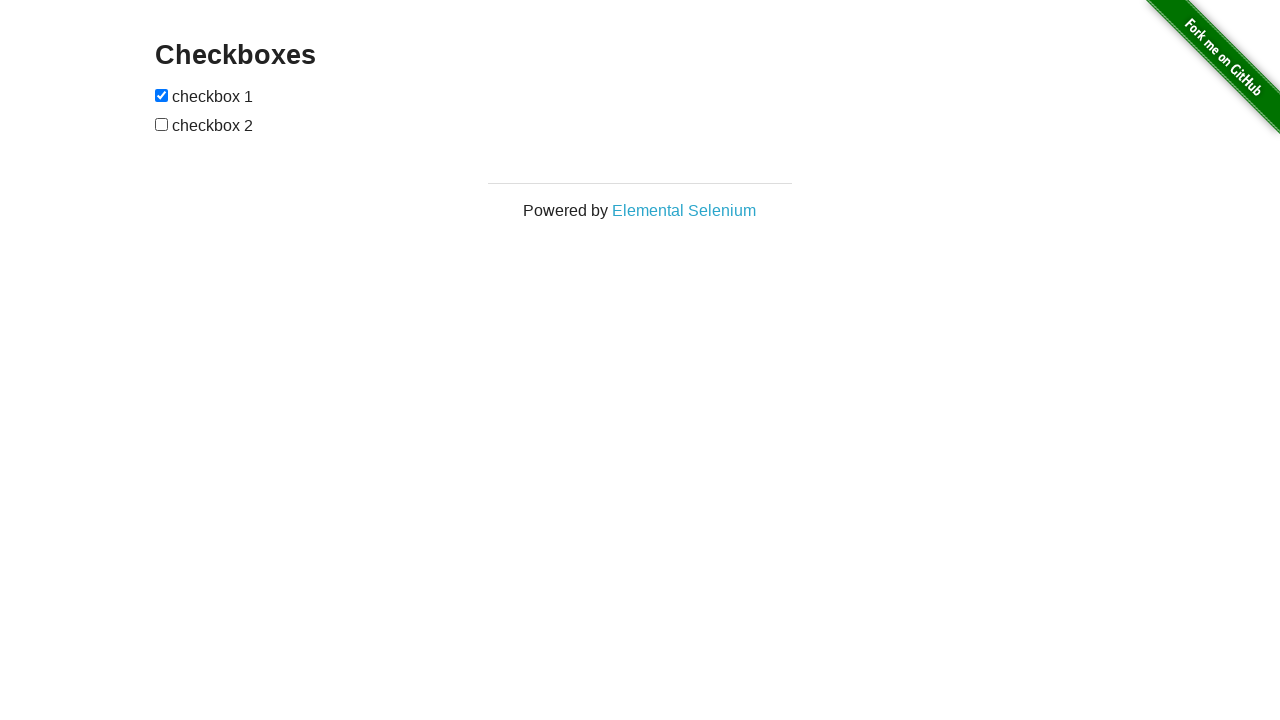

Clicked upper checkbox (iteration 30/100) at (162, 95) on #checkboxes input:nth-child(1)
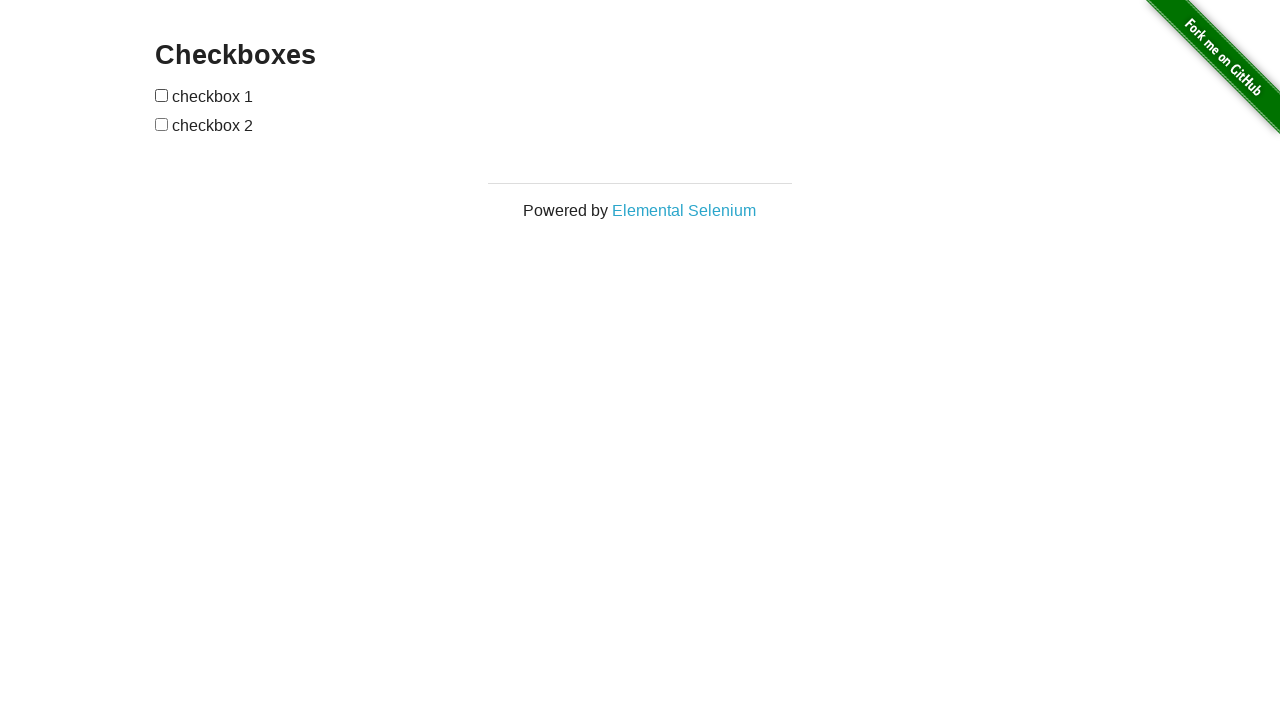

Clicked lower checkbox (iteration 30/100) at (162, 124) on #checkboxes input:nth-child(3)
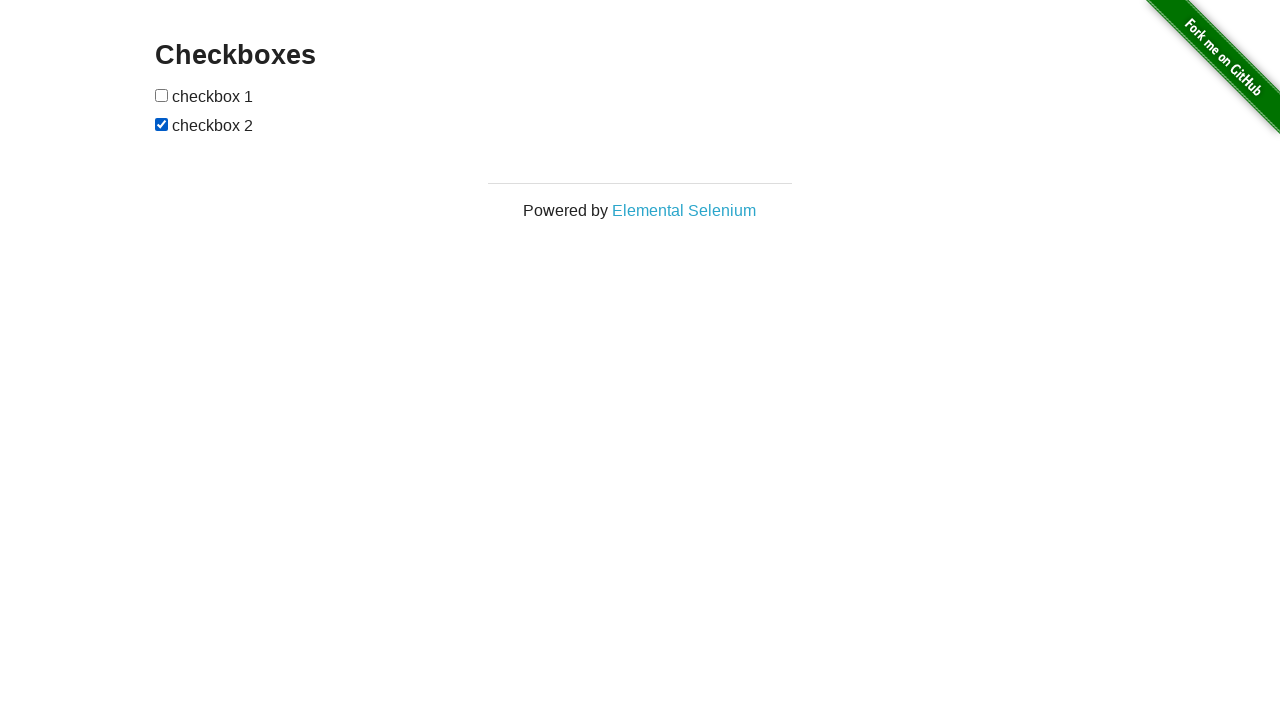

Clicked upper checkbox (iteration 31/100) at (162, 95) on #checkboxes input:nth-child(1)
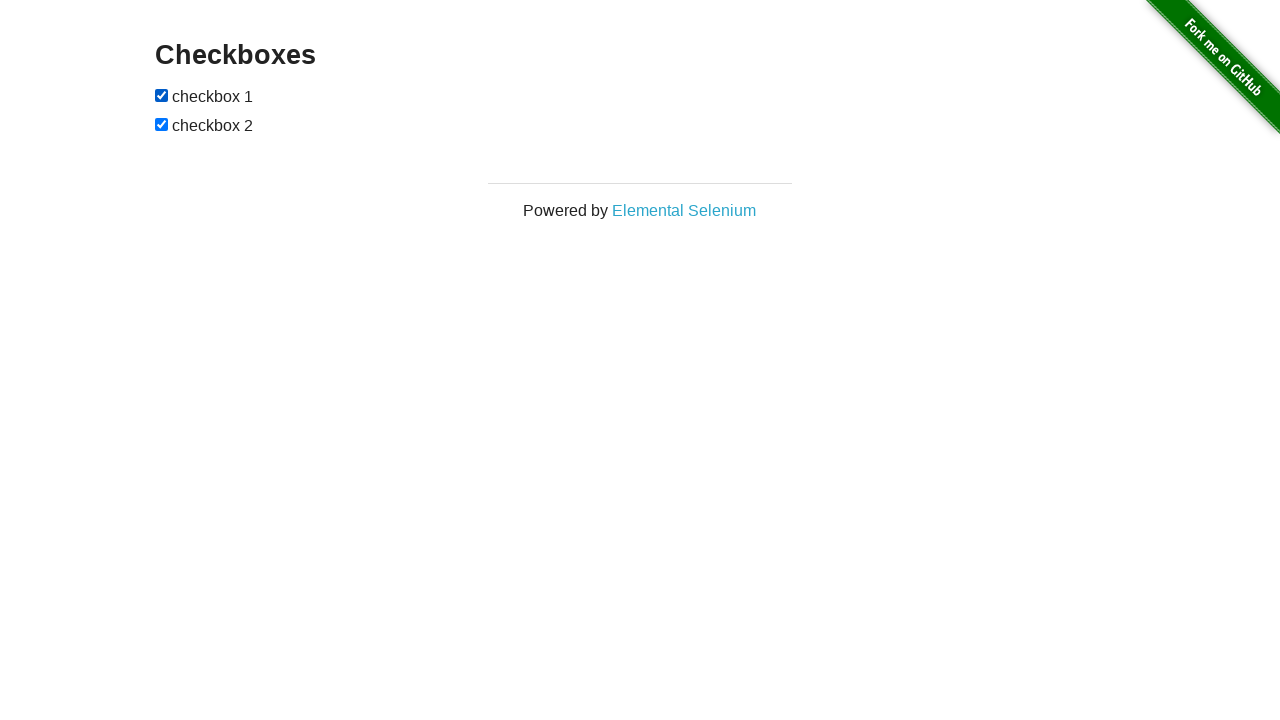

Clicked lower checkbox (iteration 31/100) at (162, 124) on #checkboxes input:nth-child(3)
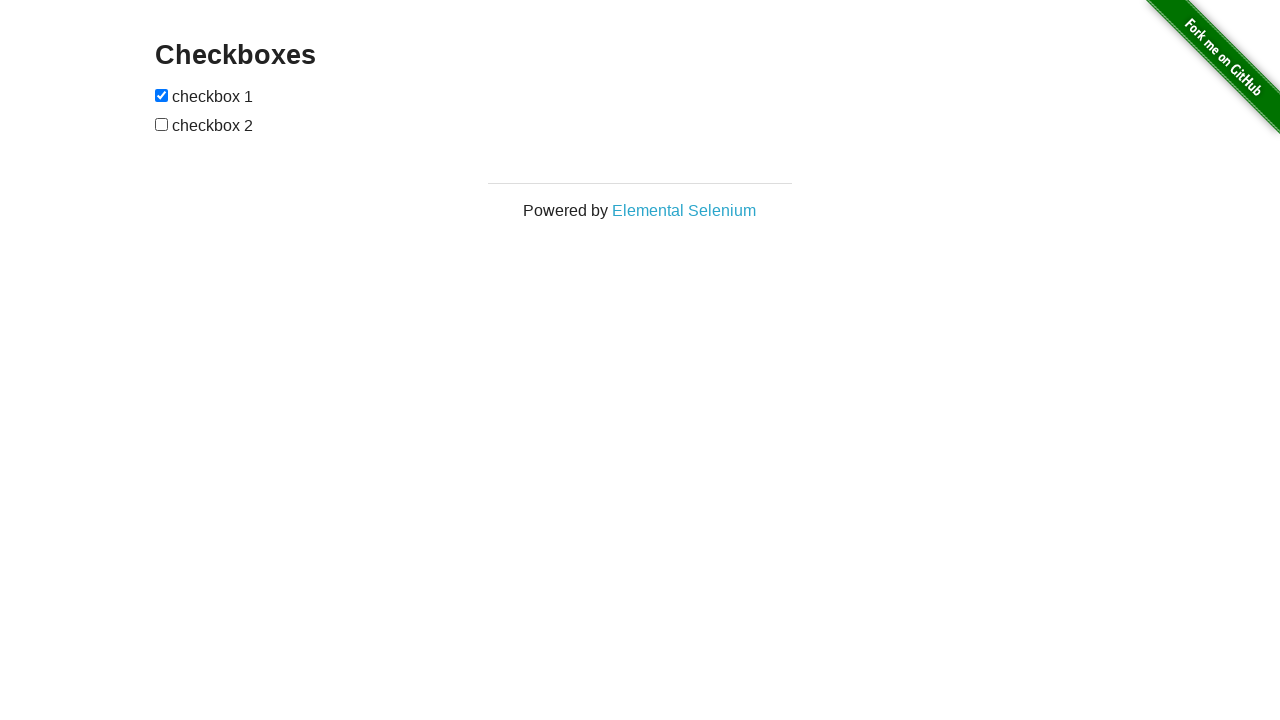

Clicked upper checkbox (iteration 32/100) at (162, 95) on #checkboxes input:nth-child(1)
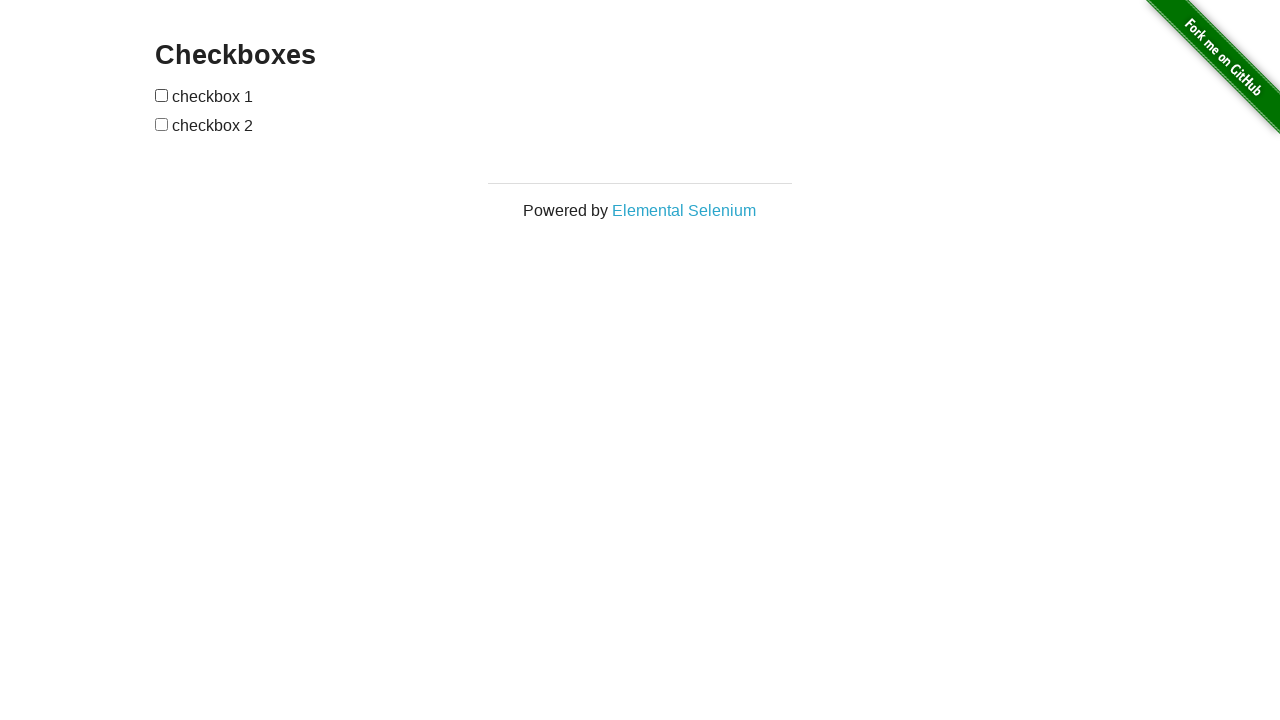

Clicked lower checkbox (iteration 32/100) at (162, 124) on #checkboxes input:nth-child(3)
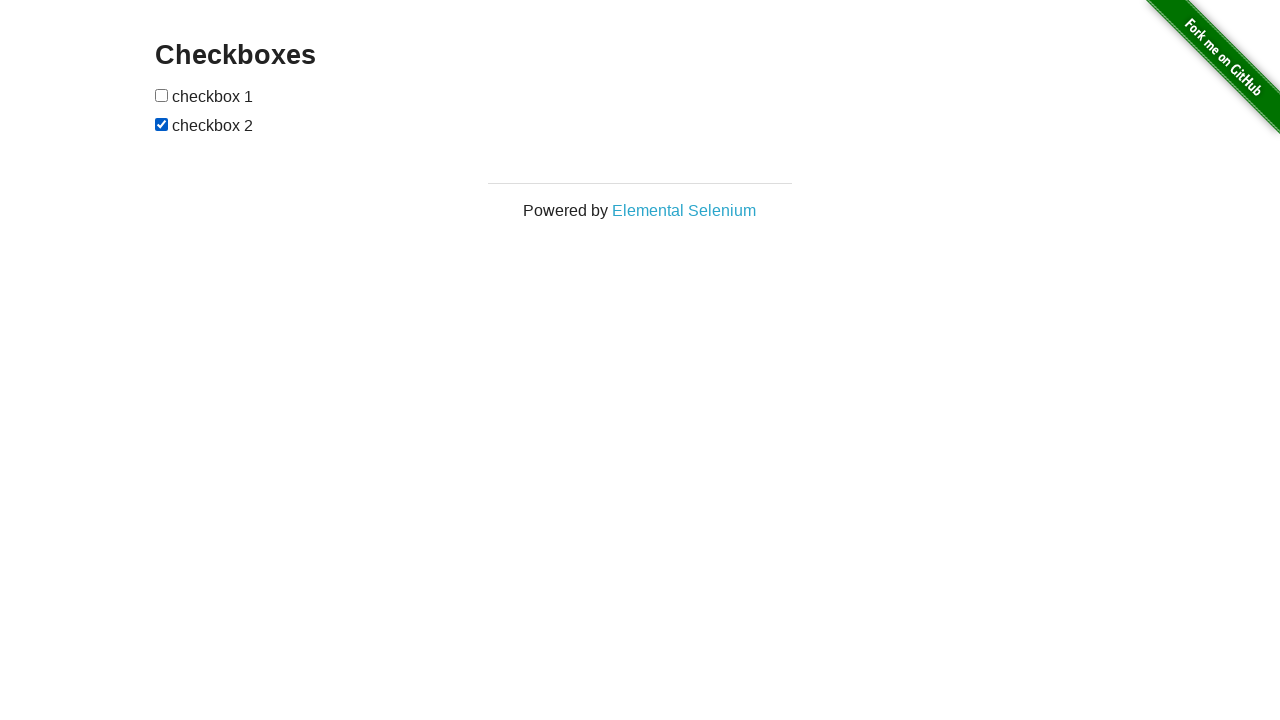

Clicked upper checkbox (iteration 33/100) at (162, 95) on #checkboxes input:nth-child(1)
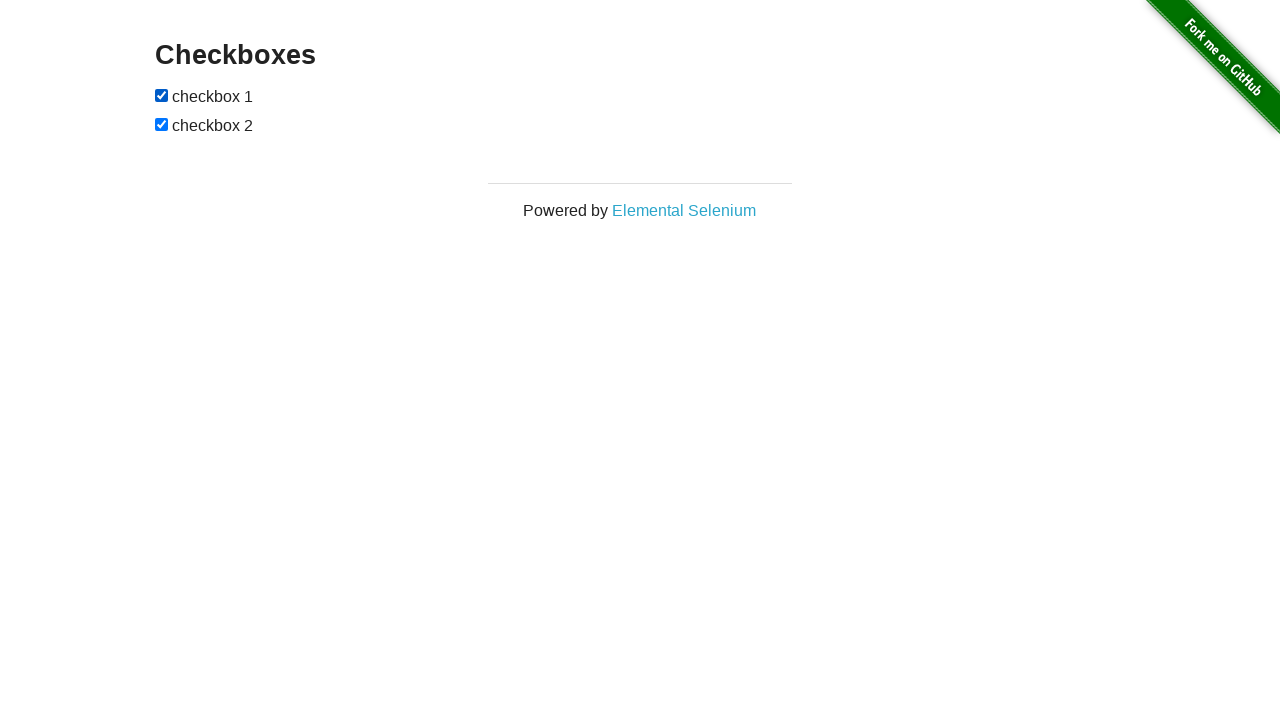

Clicked lower checkbox (iteration 33/100) at (162, 124) on #checkboxes input:nth-child(3)
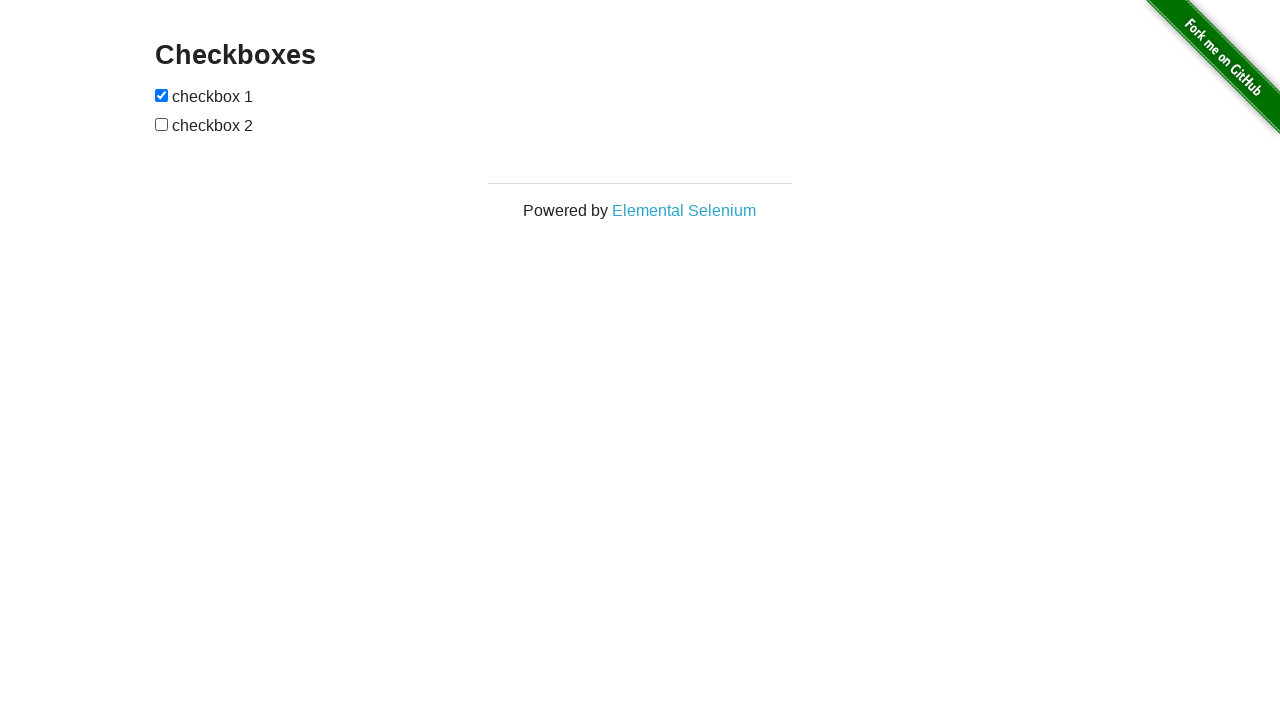

Clicked upper checkbox (iteration 34/100) at (162, 95) on #checkboxes input:nth-child(1)
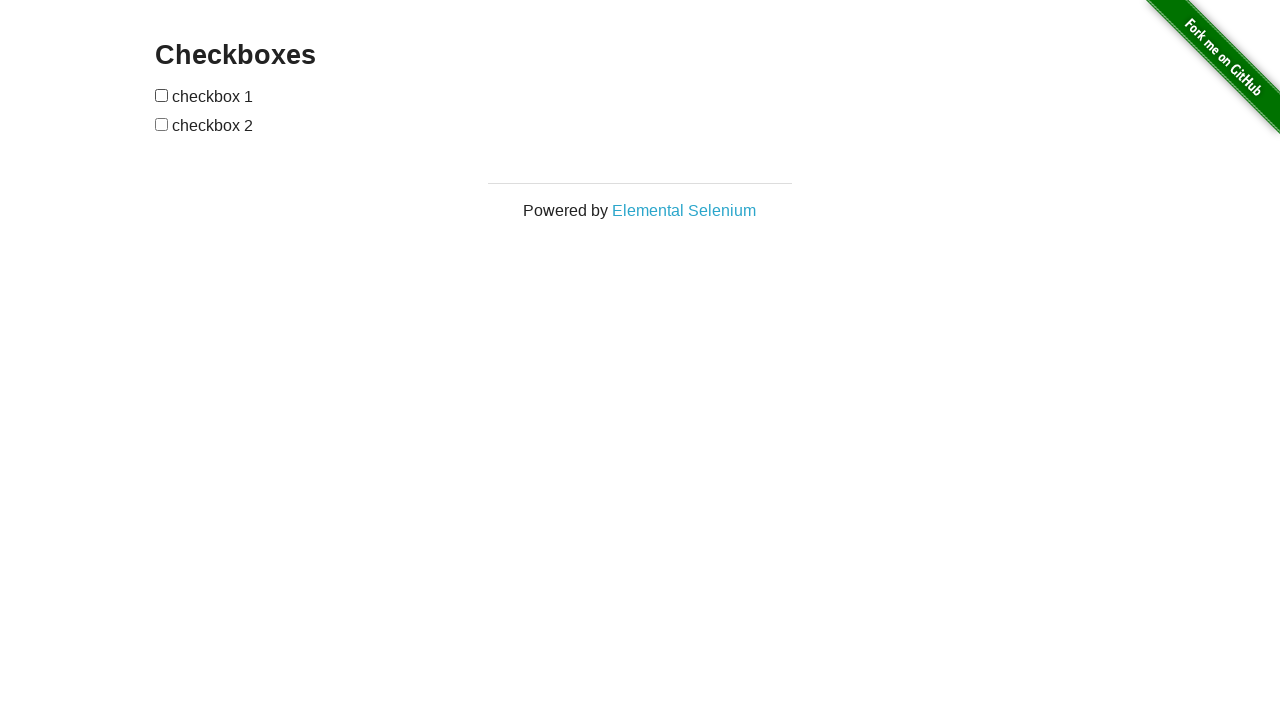

Clicked lower checkbox (iteration 34/100) at (162, 124) on #checkboxes input:nth-child(3)
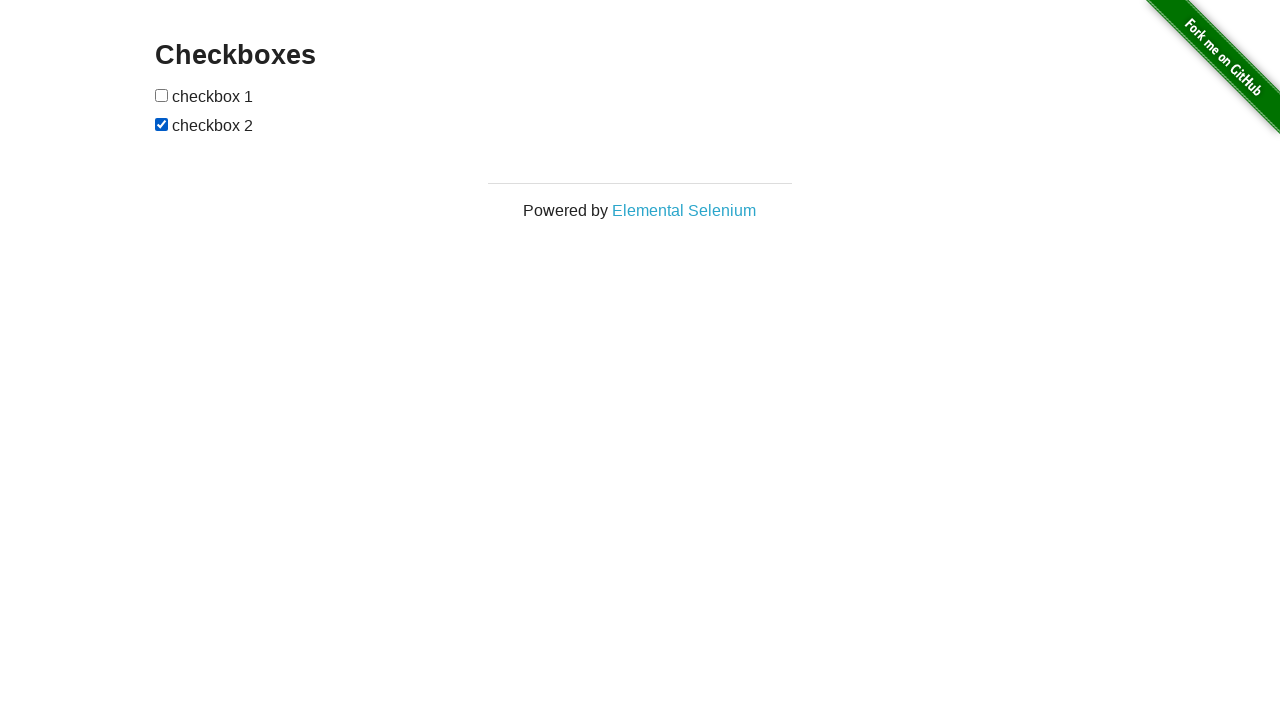

Clicked upper checkbox (iteration 35/100) at (162, 95) on #checkboxes input:nth-child(1)
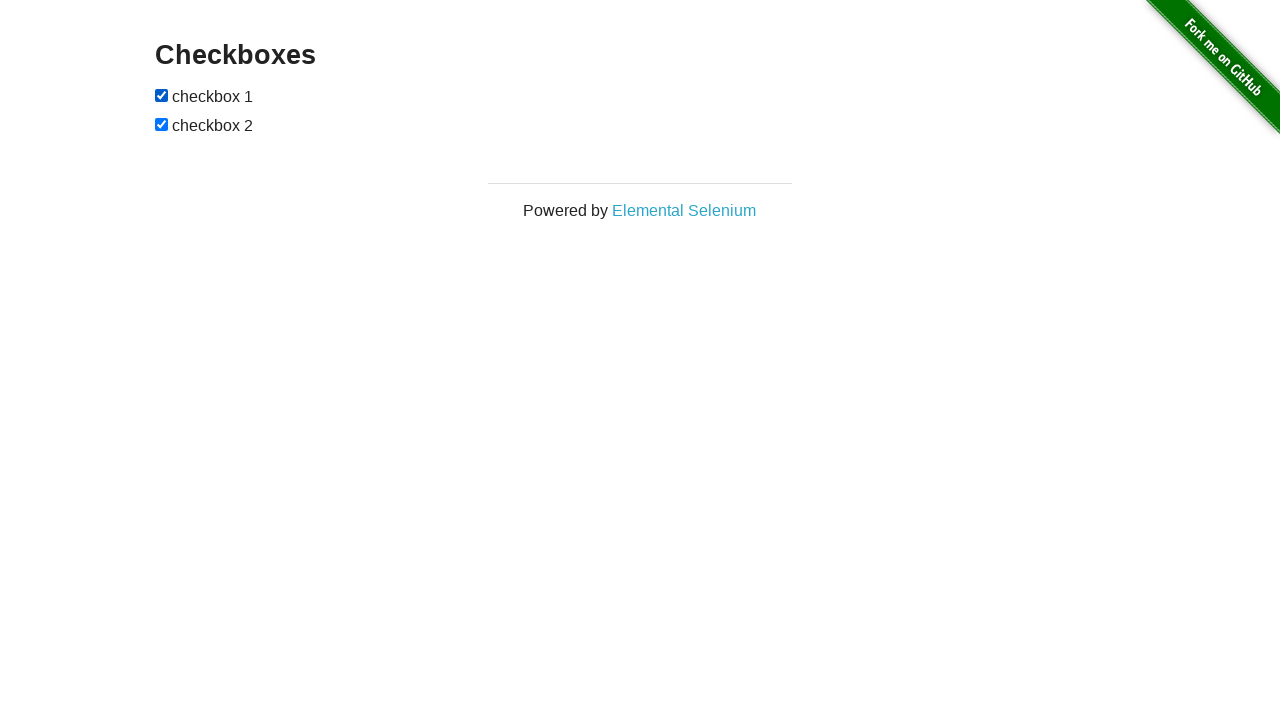

Clicked lower checkbox (iteration 35/100) at (162, 124) on #checkboxes input:nth-child(3)
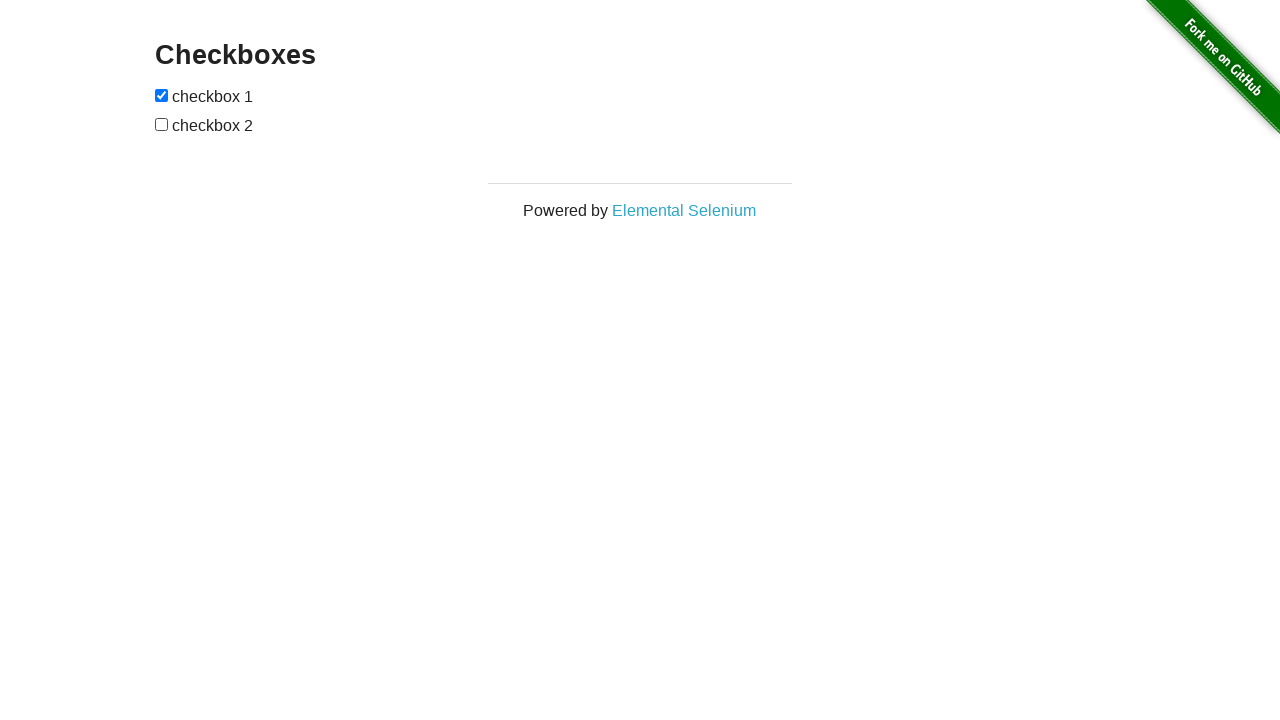

Clicked upper checkbox (iteration 36/100) at (162, 95) on #checkboxes input:nth-child(1)
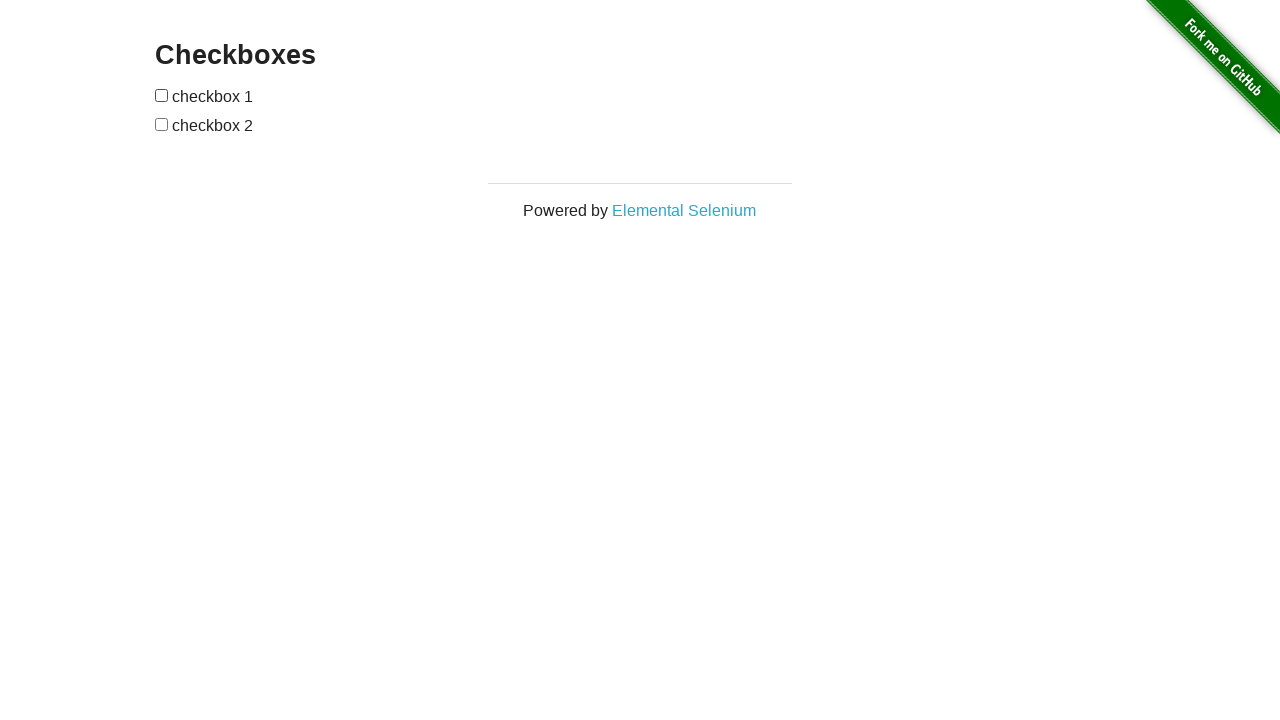

Clicked lower checkbox (iteration 36/100) at (162, 124) on #checkboxes input:nth-child(3)
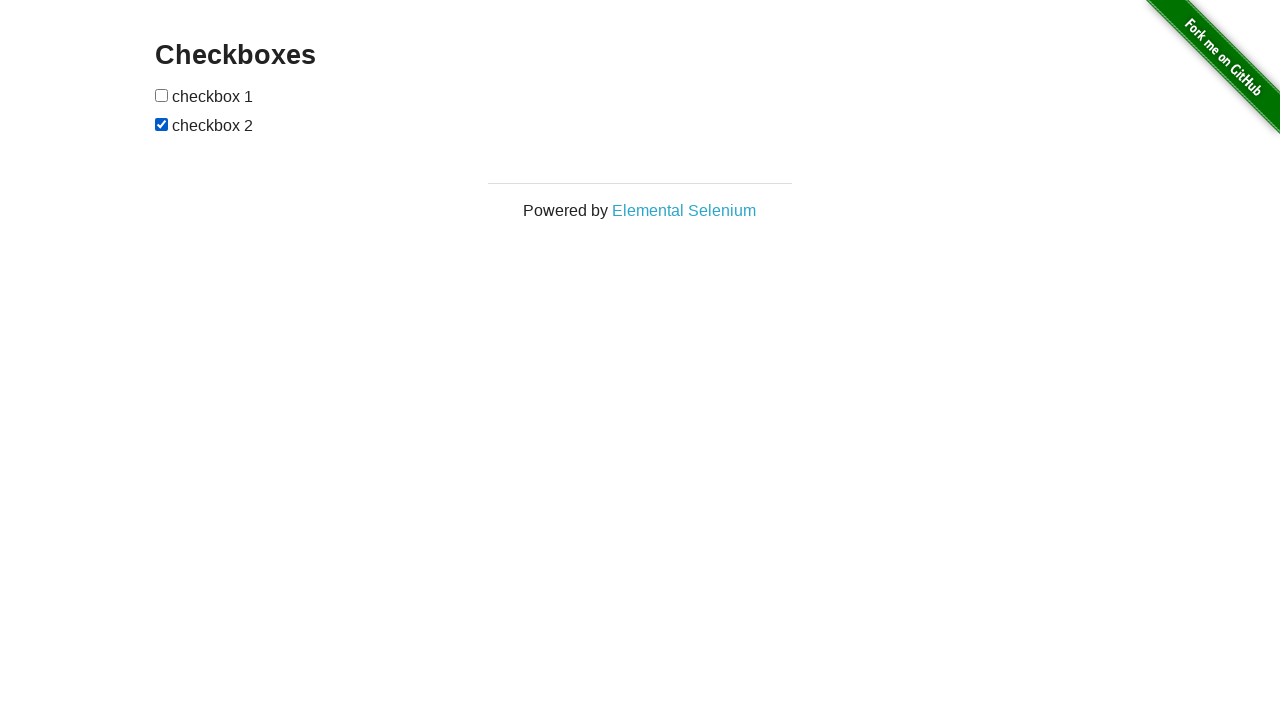

Clicked upper checkbox (iteration 37/100) at (162, 95) on #checkboxes input:nth-child(1)
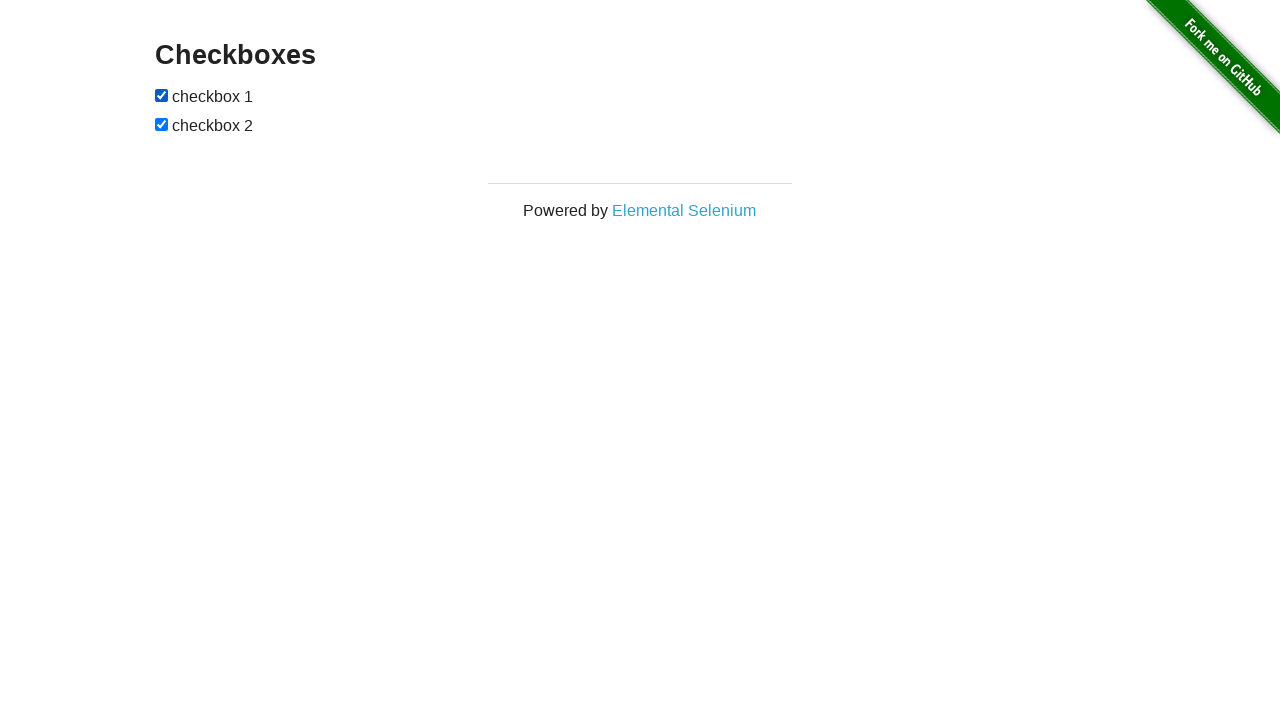

Clicked lower checkbox (iteration 37/100) at (162, 124) on #checkboxes input:nth-child(3)
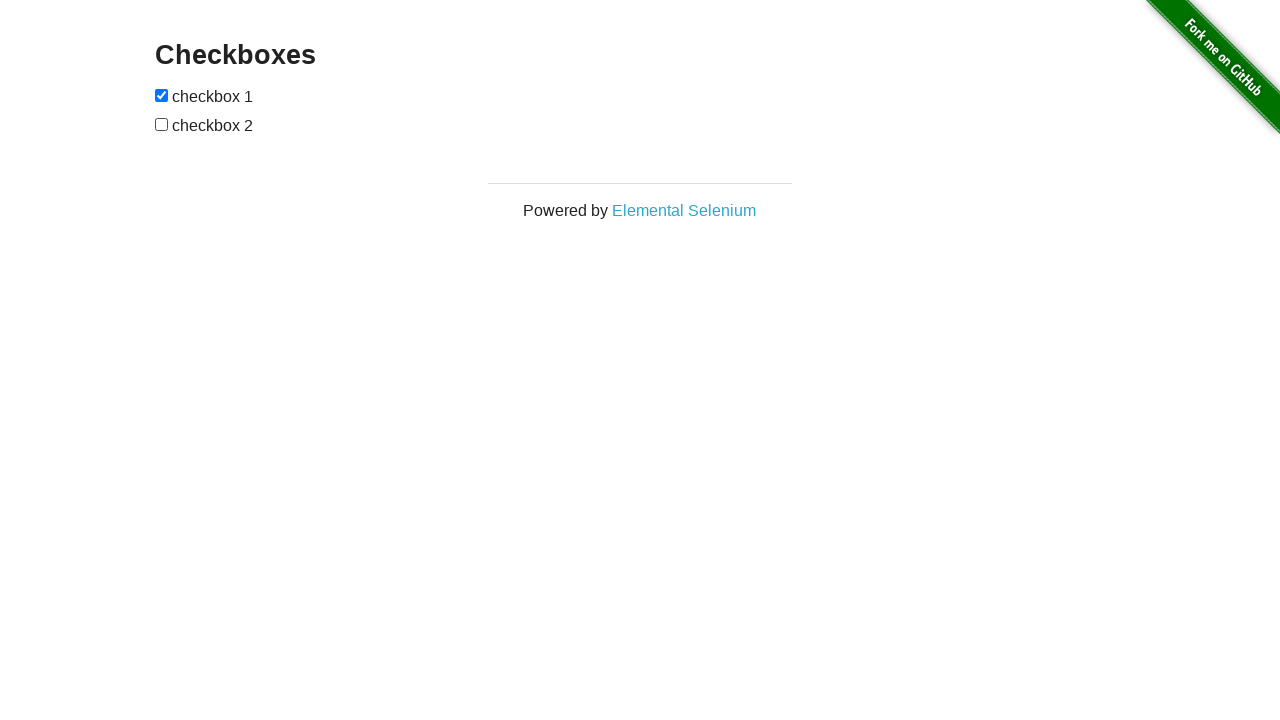

Clicked upper checkbox (iteration 38/100) at (162, 95) on #checkboxes input:nth-child(1)
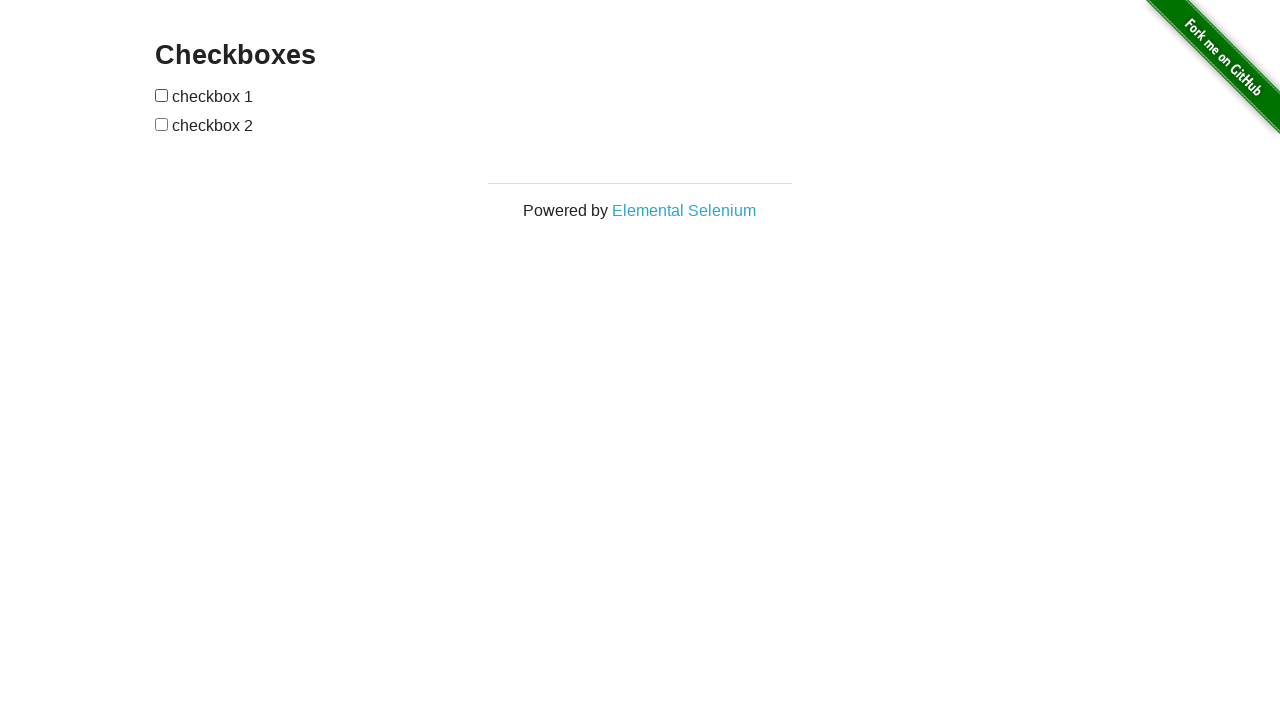

Clicked lower checkbox (iteration 38/100) at (162, 124) on #checkboxes input:nth-child(3)
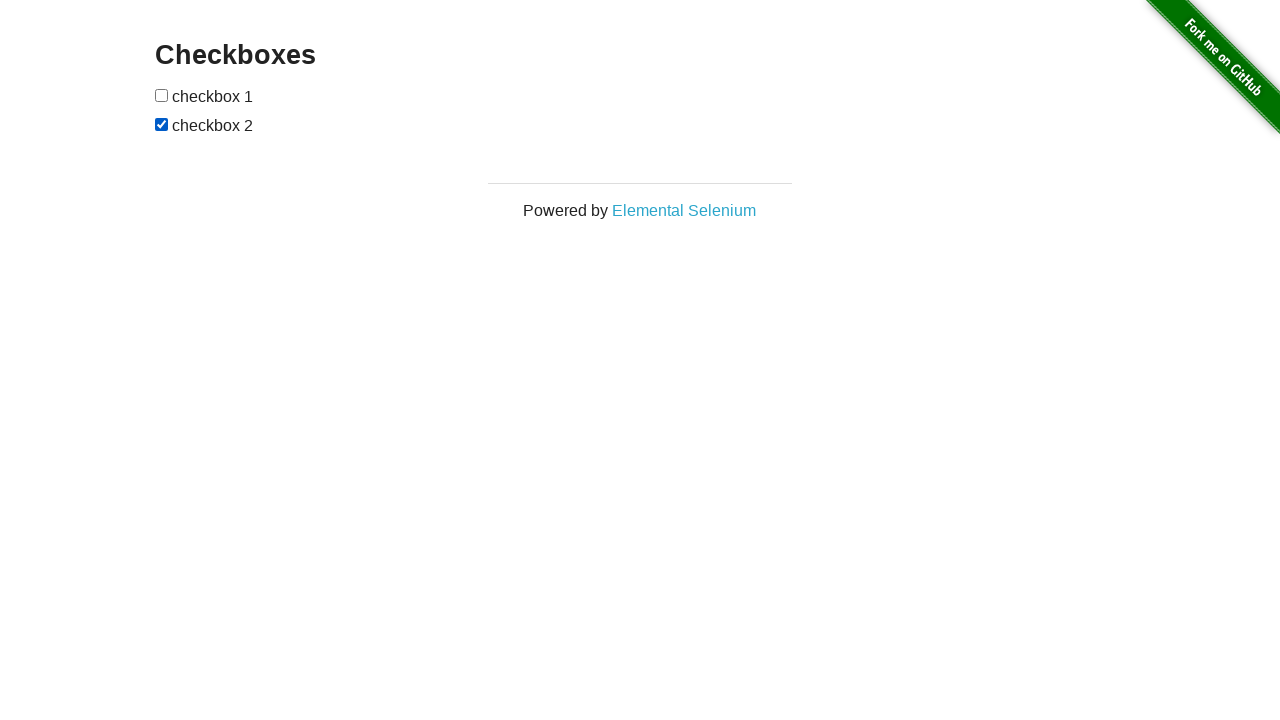

Clicked upper checkbox (iteration 39/100) at (162, 95) on #checkboxes input:nth-child(1)
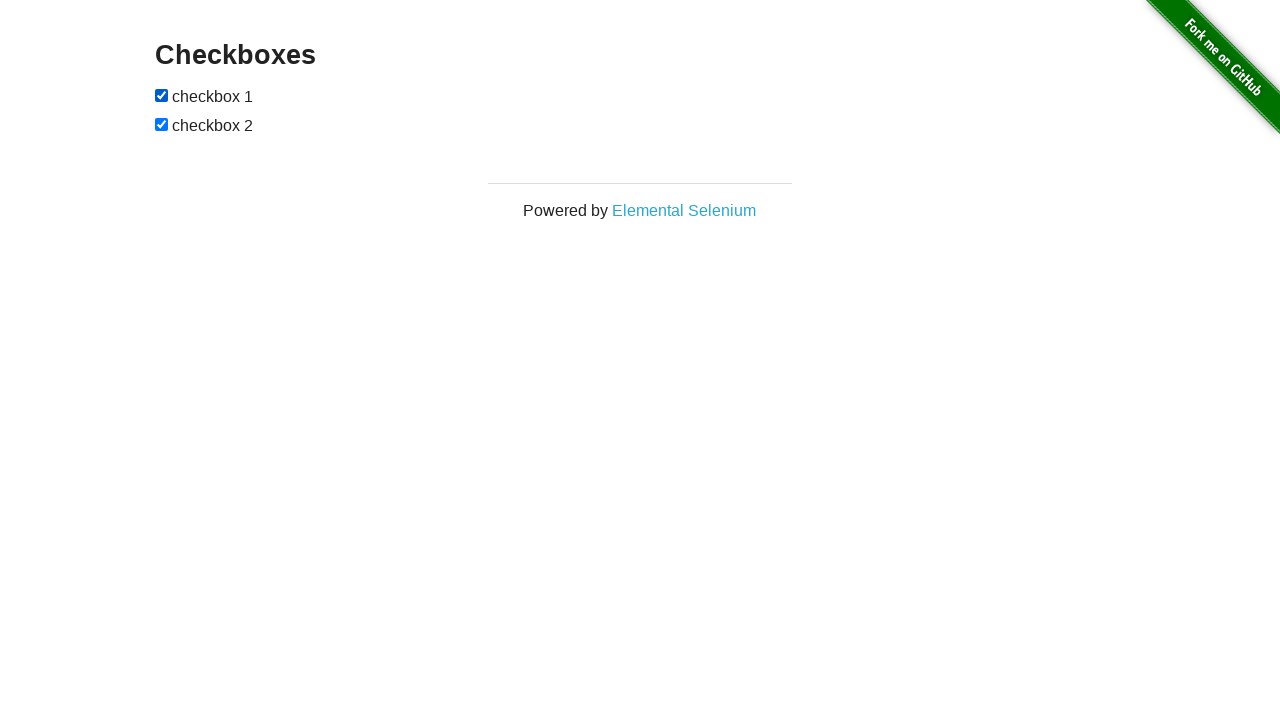

Clicked lower checkbox (iteration 39/100) at (162, 124) on #checkboxes input:nth-child(3)
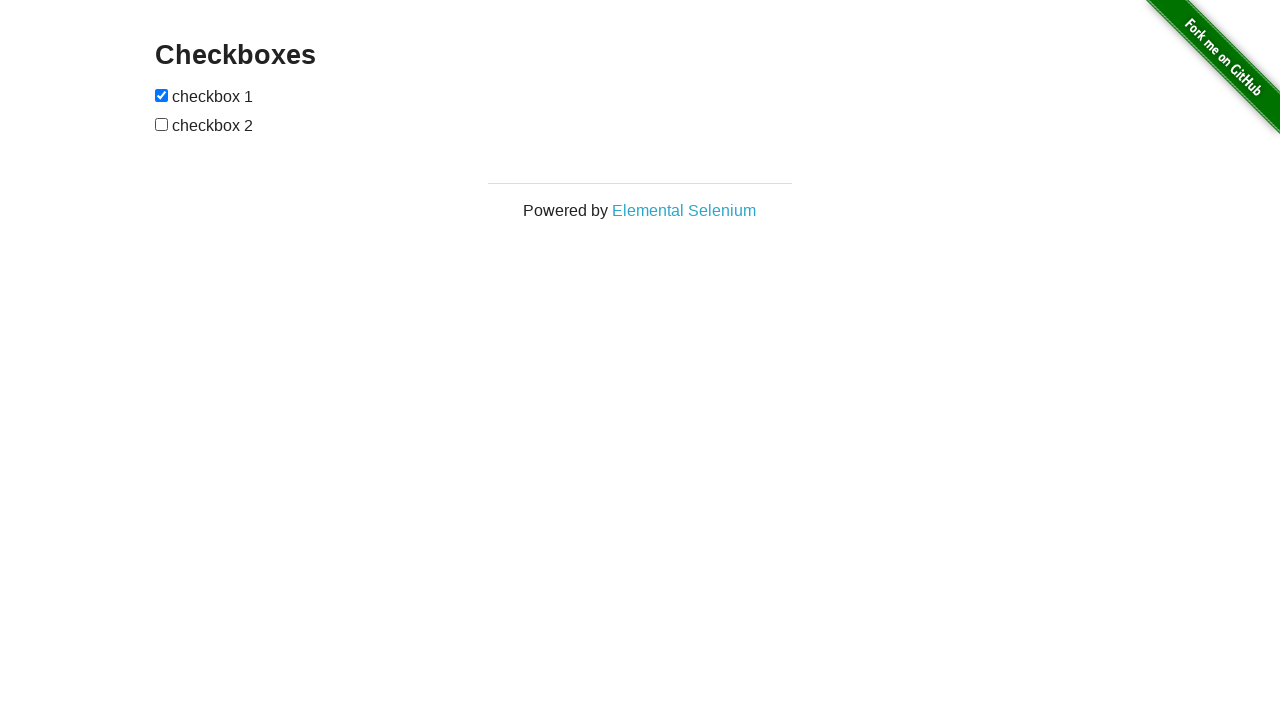

Clicked upper checkbox (iteration 40/100) at (162, 95) on #checkboxes input:nth-child(1)
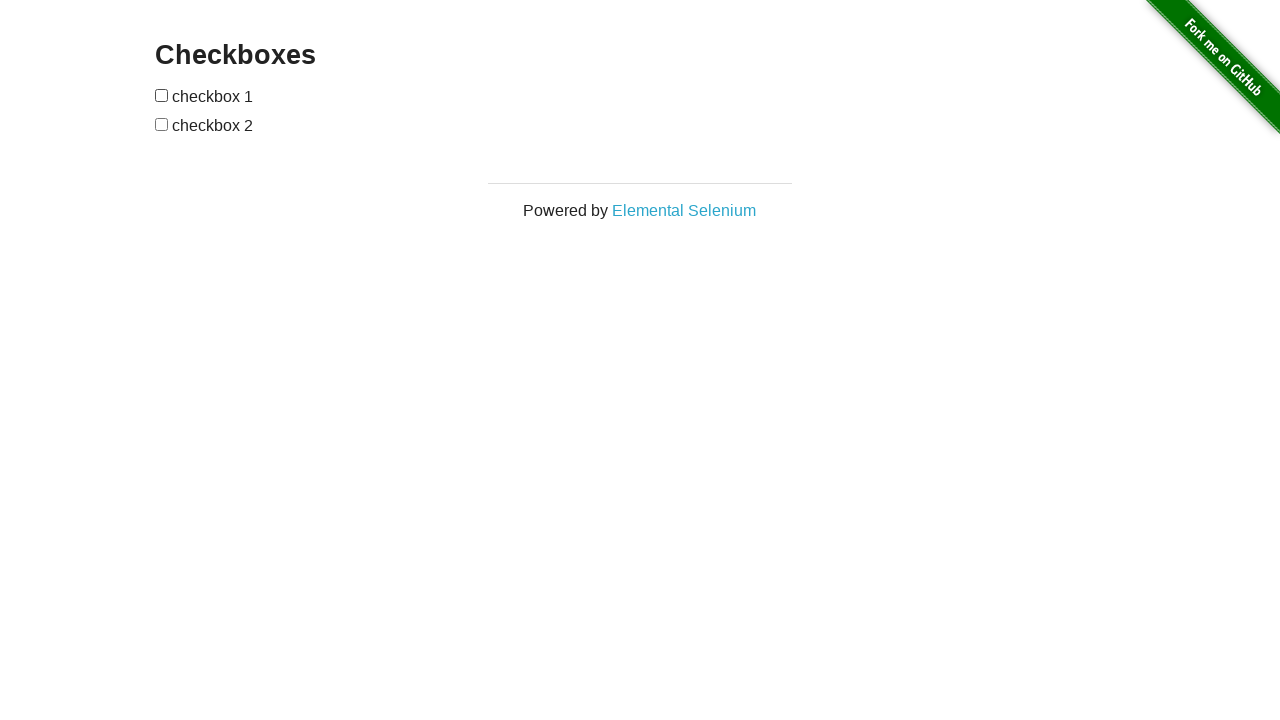

Clicked lower checkbox (iteration 40/100) at (162, 124) on #checkboxes input:nth-child(3)
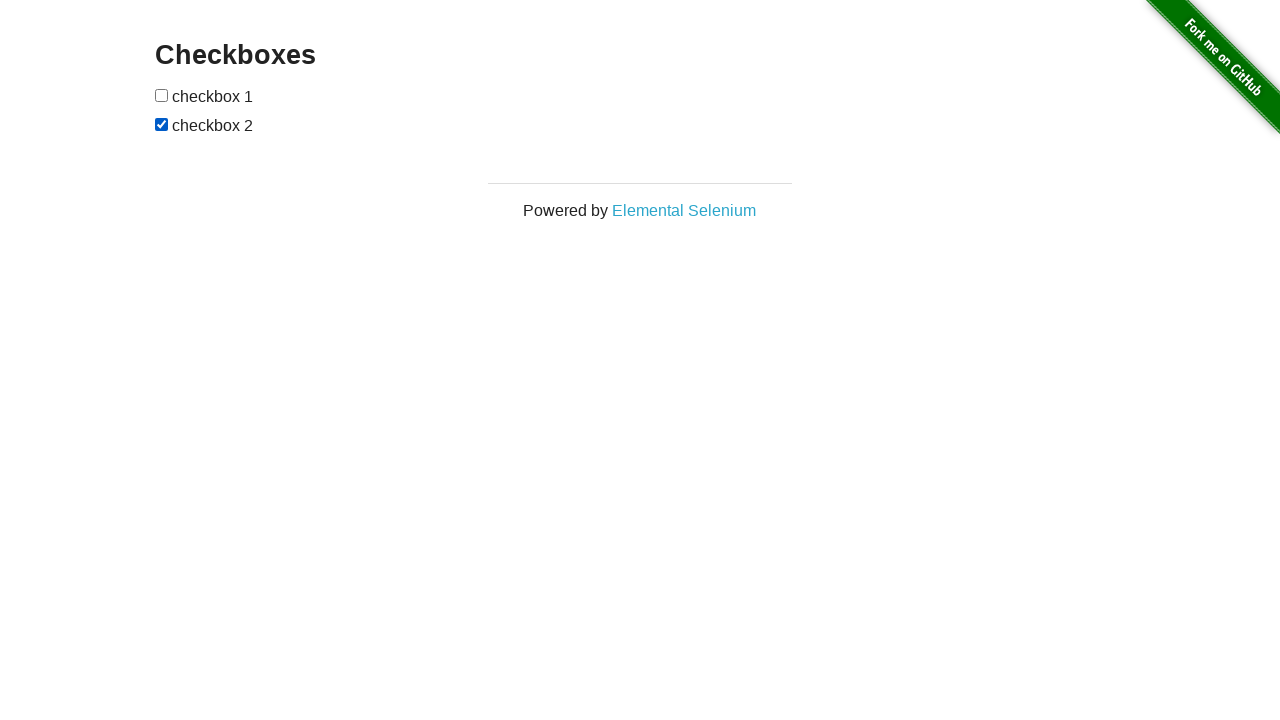

Clicked upper checkbox (iteration 41/100) at (162, 95) on #checkboxes input:nth-child(1)
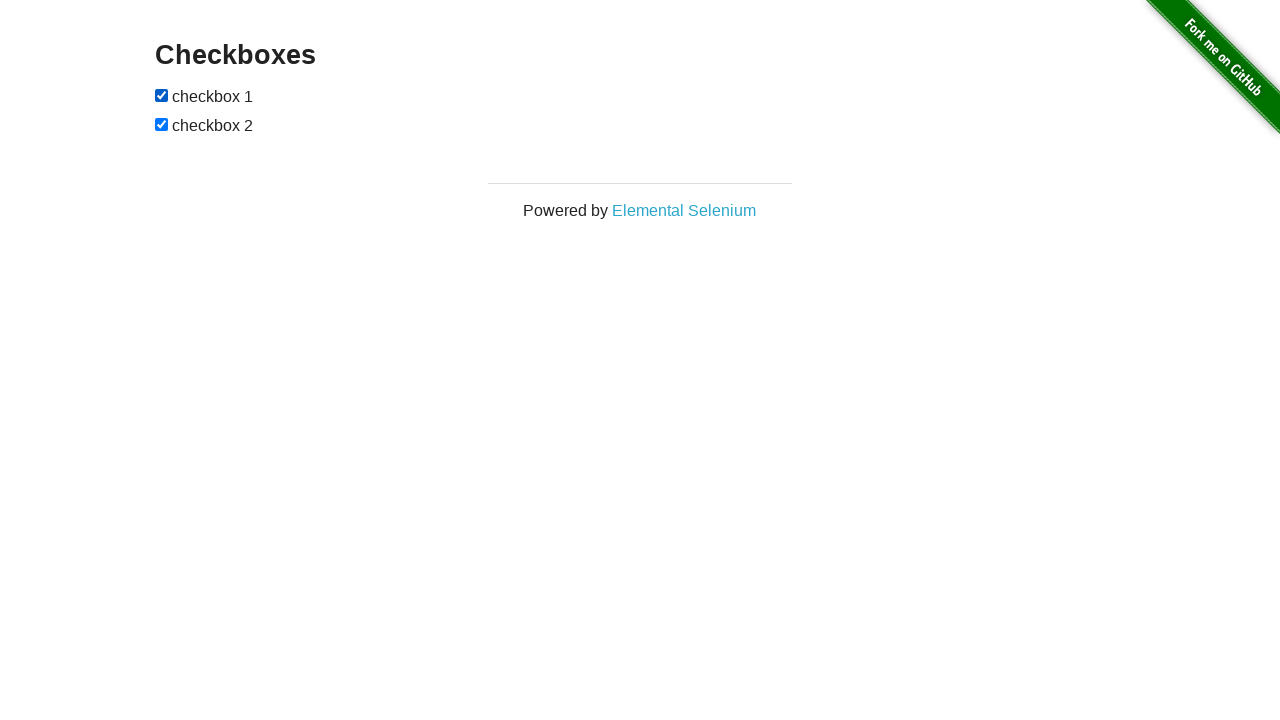

Clicked lower checkbox (iteration 41/100) at (162, 124) on #checkboxes input:nth-child(3)
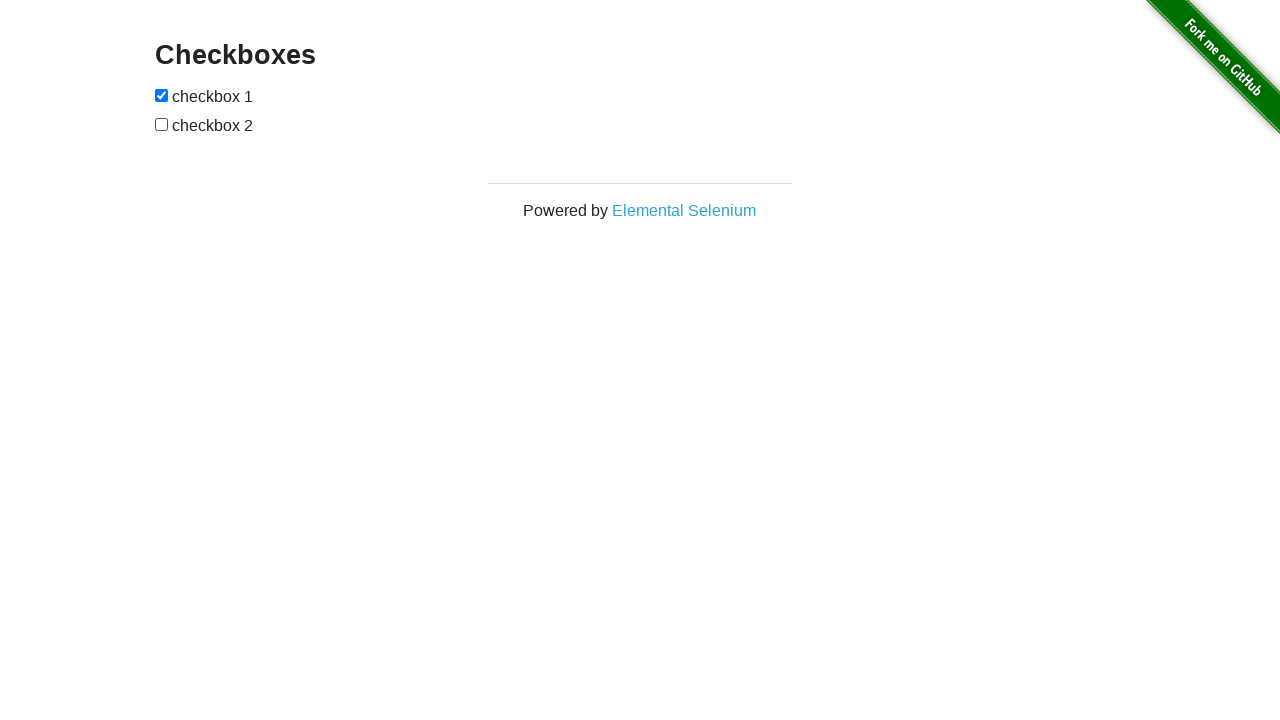

Clicked upper checkbox (iteration 42/100) at (162, 95) on #checkboxes input:nth-child(1)
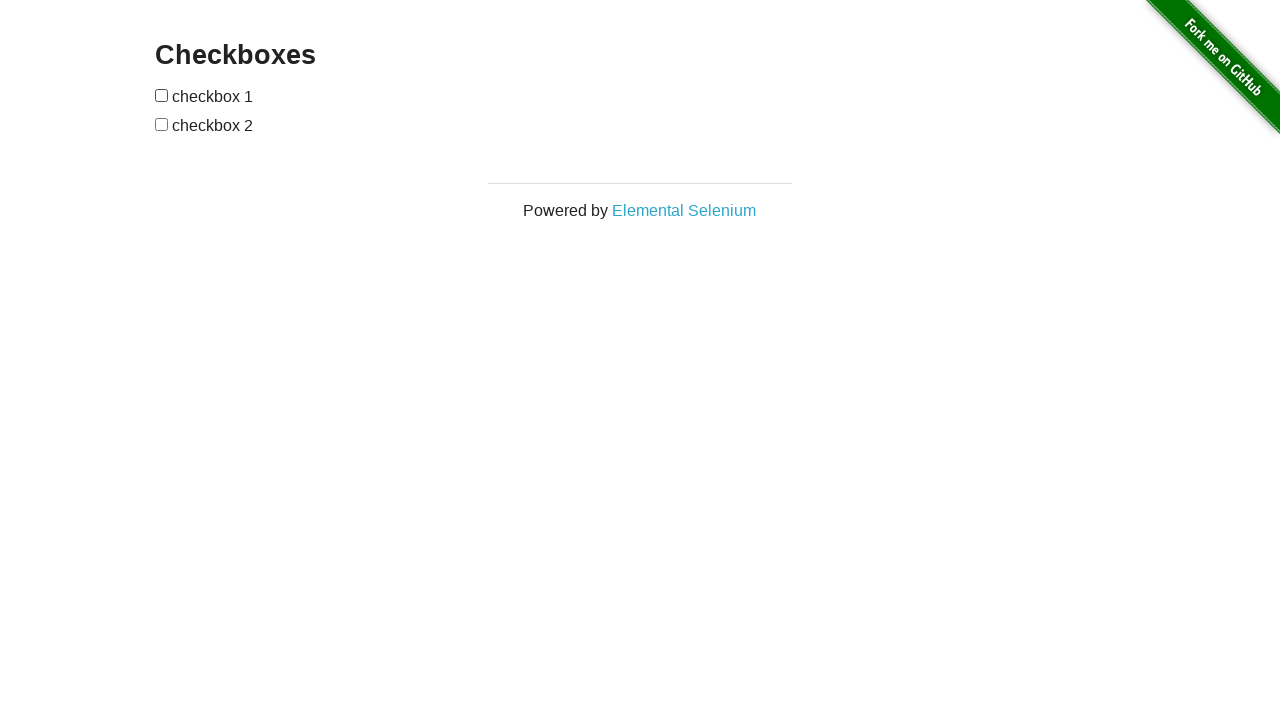

Clicked lower checkbox (iteration 42/100) at (162, 124) on #checkboxes input:nth-child(3)
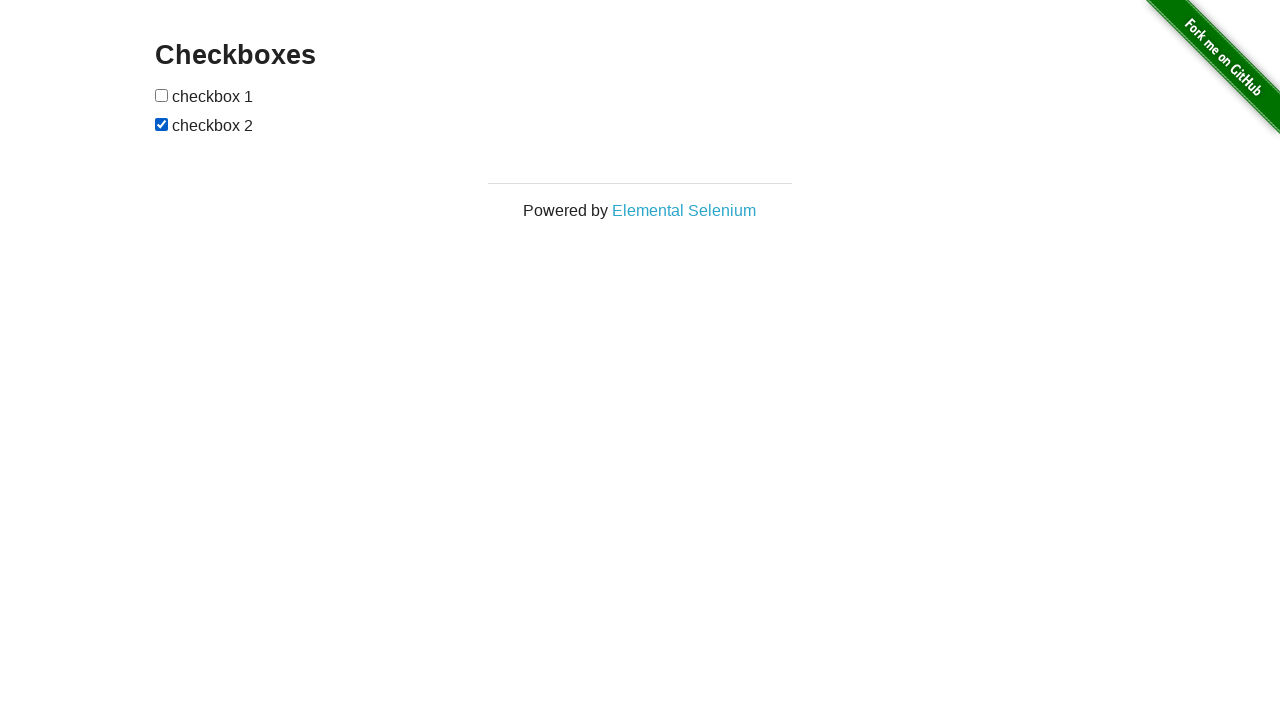

Clicked upper checkbox (iteration 43/100) at (162, 95) on #checkboxes input:nth-child(1)
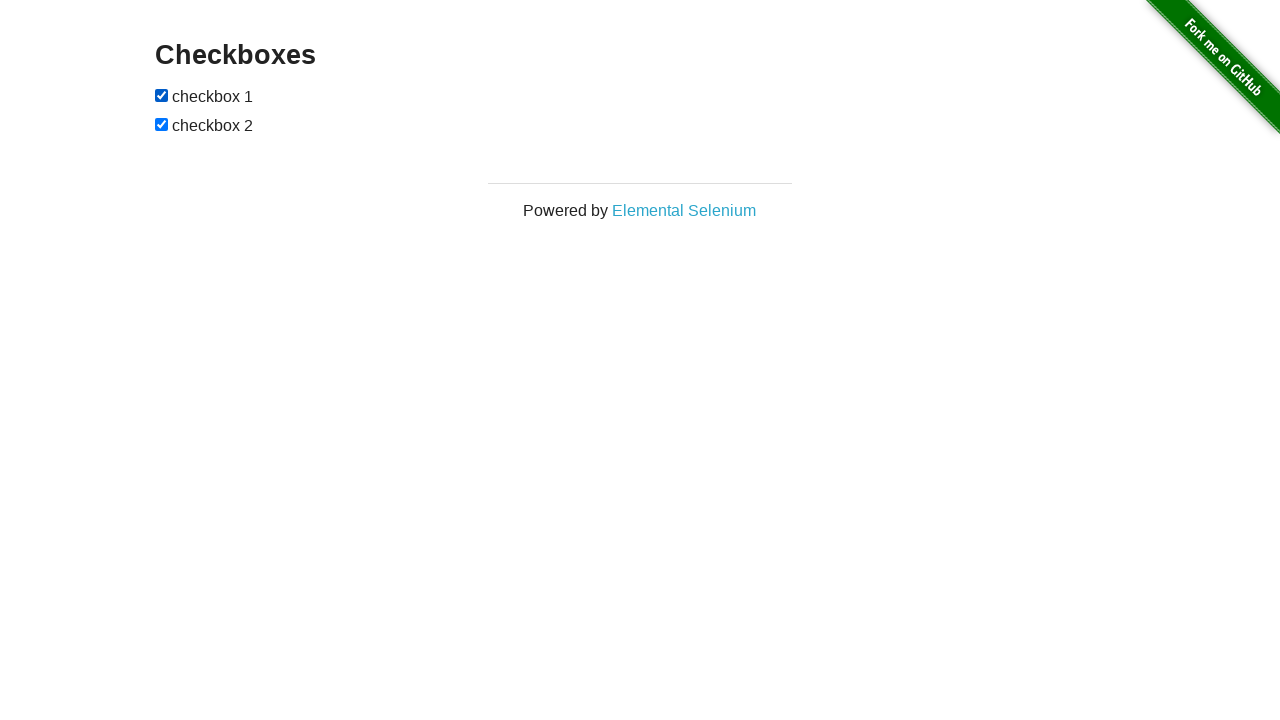

Clicked lower checkbox (iteration 43/100) at (162, 124) on #checkboxes input:nth-child(3)
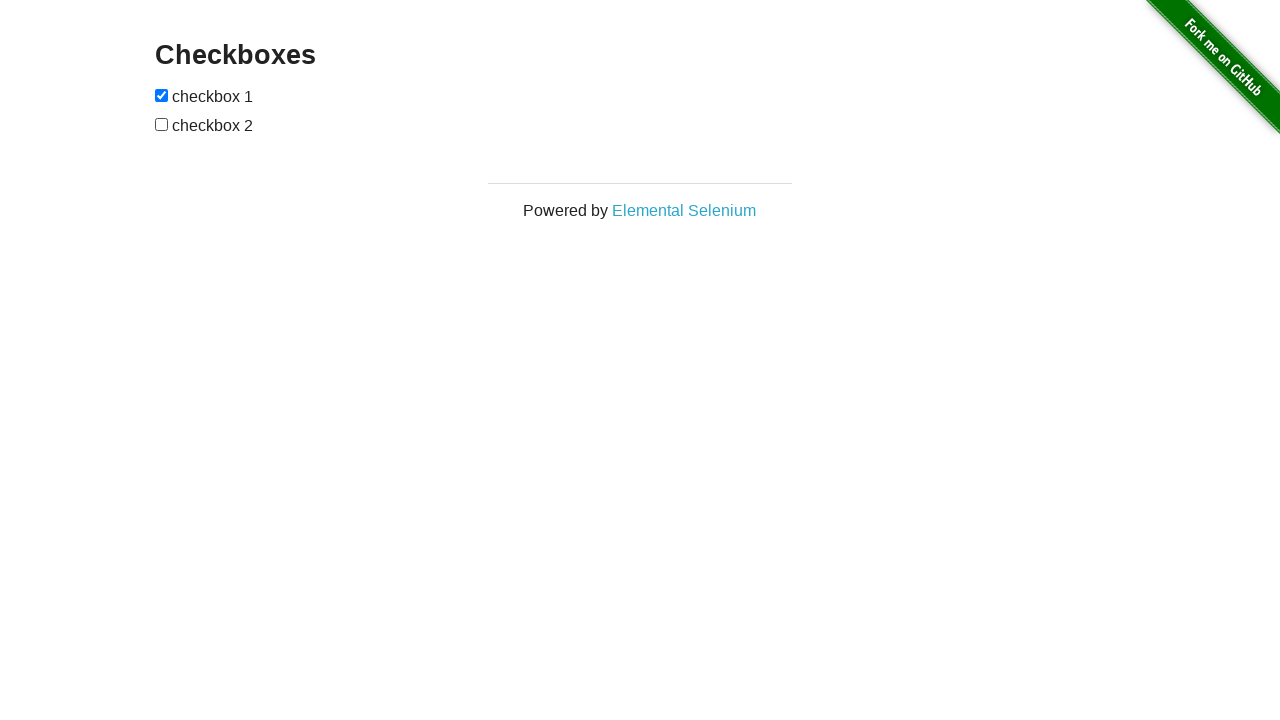

Clicked upper checkbox (iteration 44/100) at (162, 95) on #checkboxes input:nth-child(1)
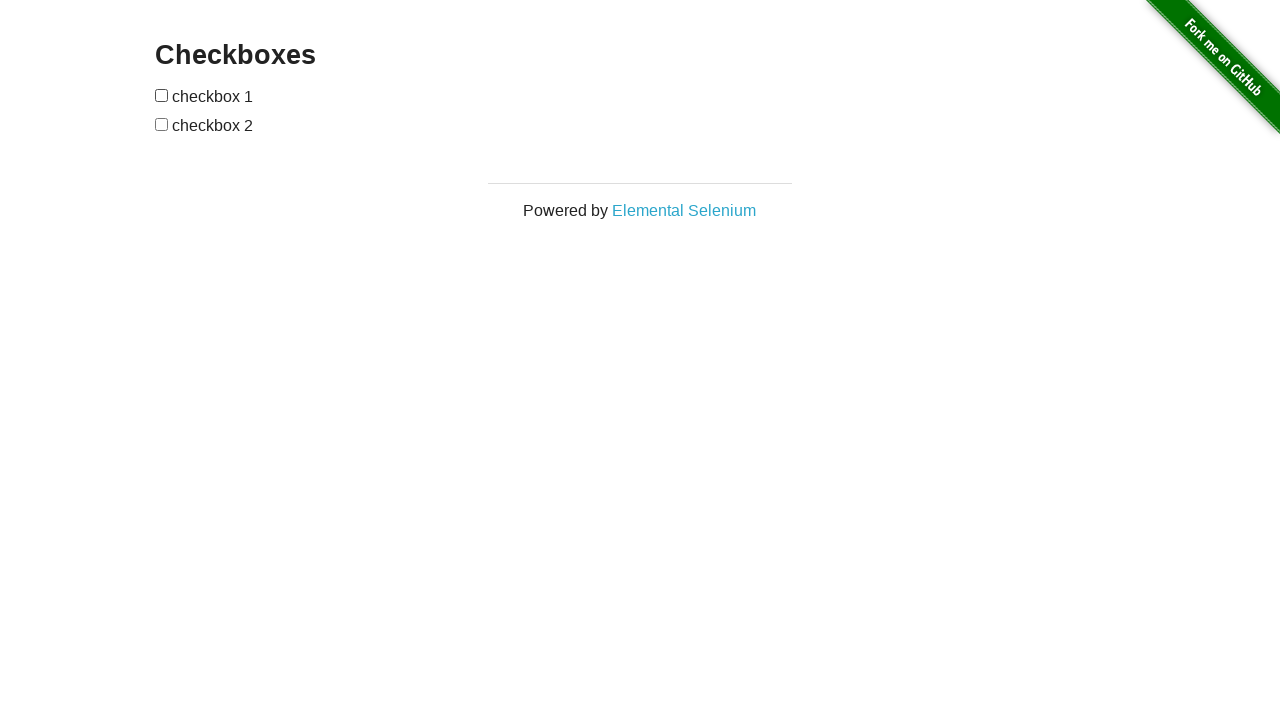

Clicked lower checkbox (iteration 44/100) at (162, 124) on #checkboxes input:nth-child(3)
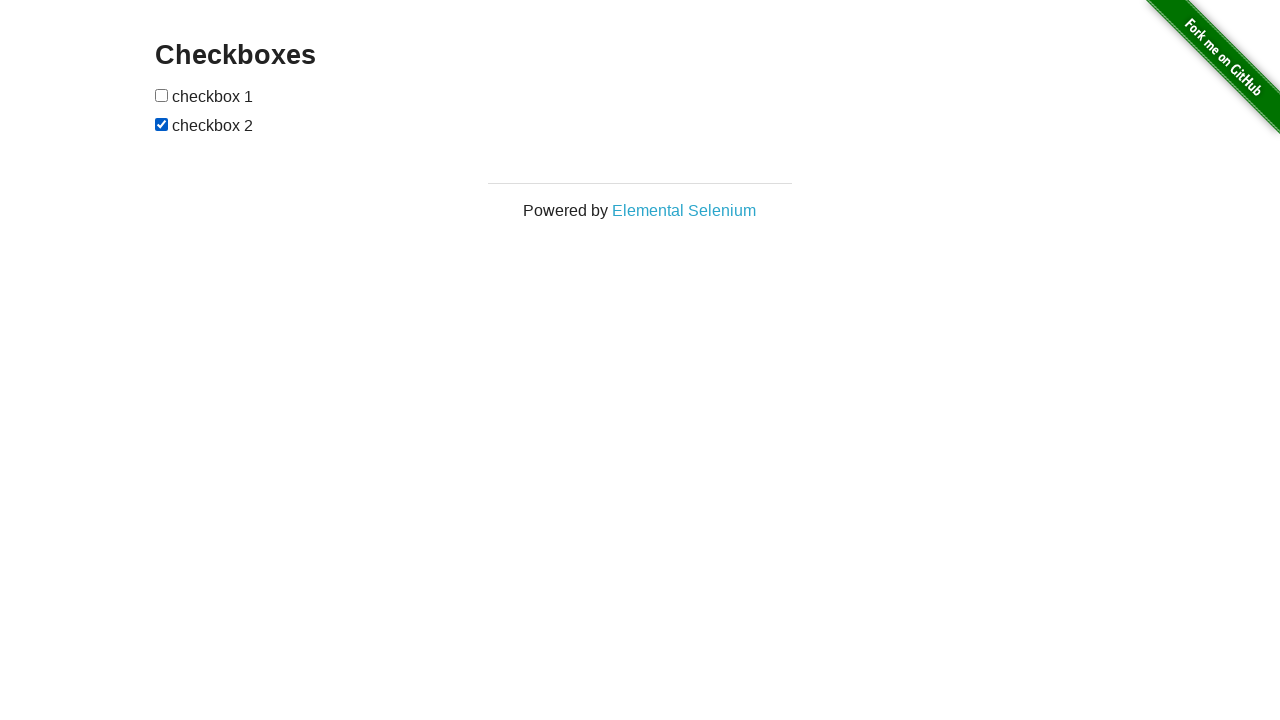

Clicked upper checkbox (iteration 45/100) at (162, 95) on #checkboxes input:nth-child(1)
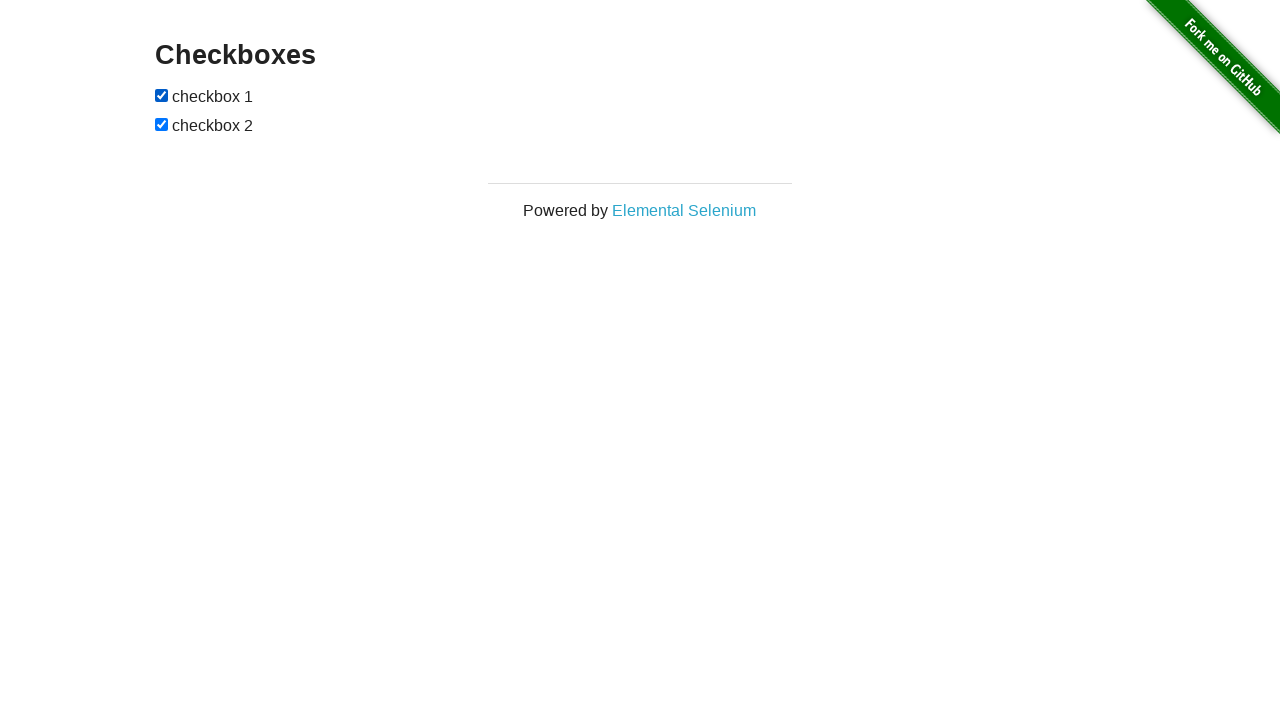

Clicked lower checkbox (iteration 45/100) at (162, 124) on #checkboxes input:nth-child(3)
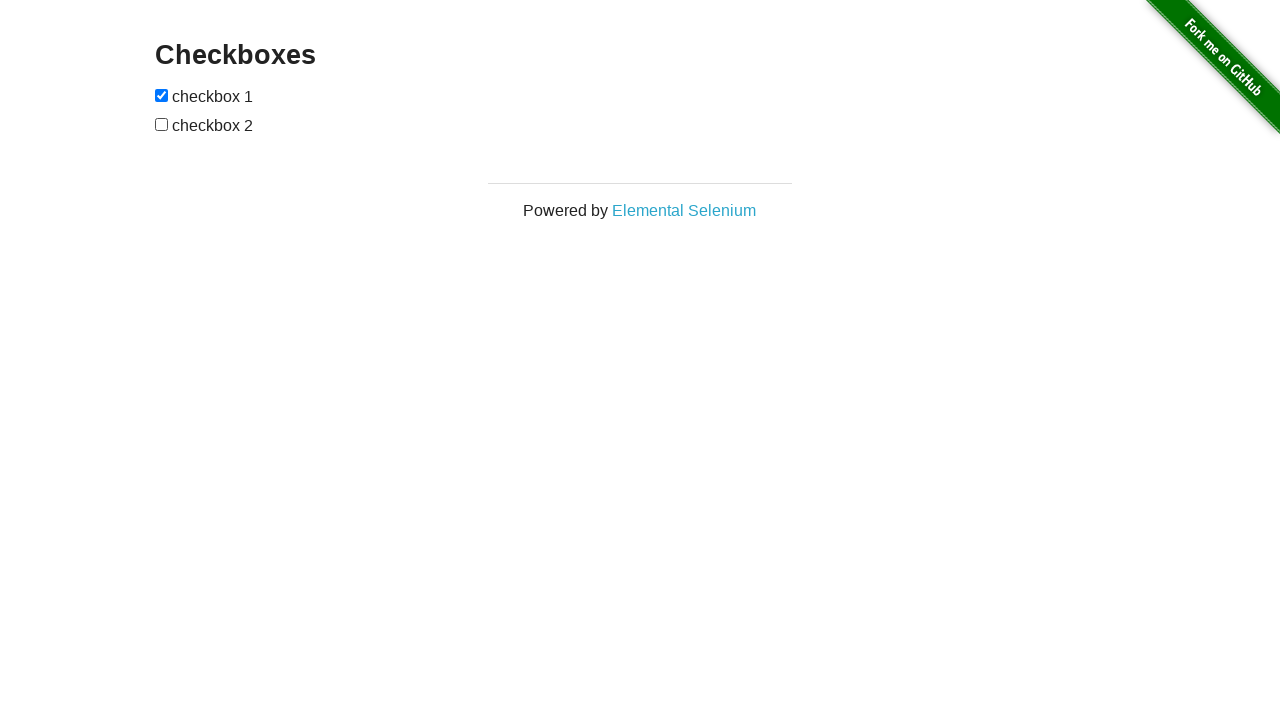

Clicked upper checkbox (iteration 46/100) at (162, 95) on #checkboxes input:nth-child(1)
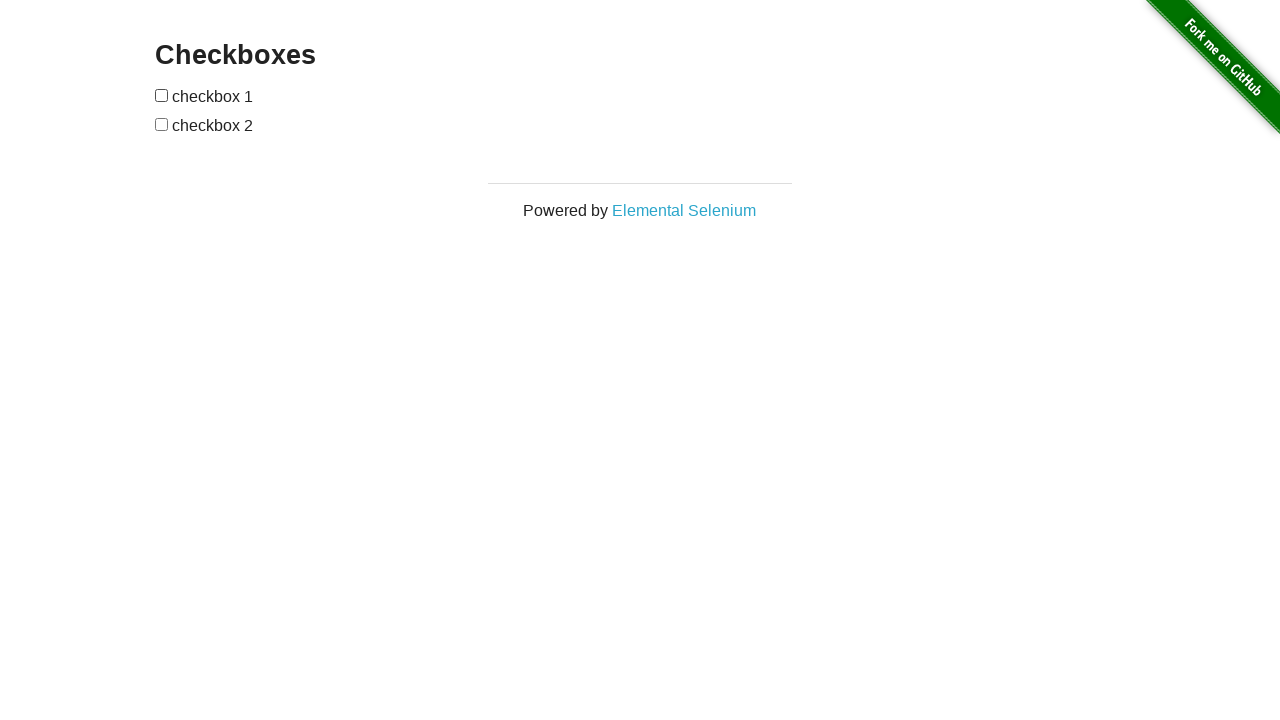

Clicked lower checkbox (iteration 46/100) at (162, 124) on #checkboxes input:nth-child(3)
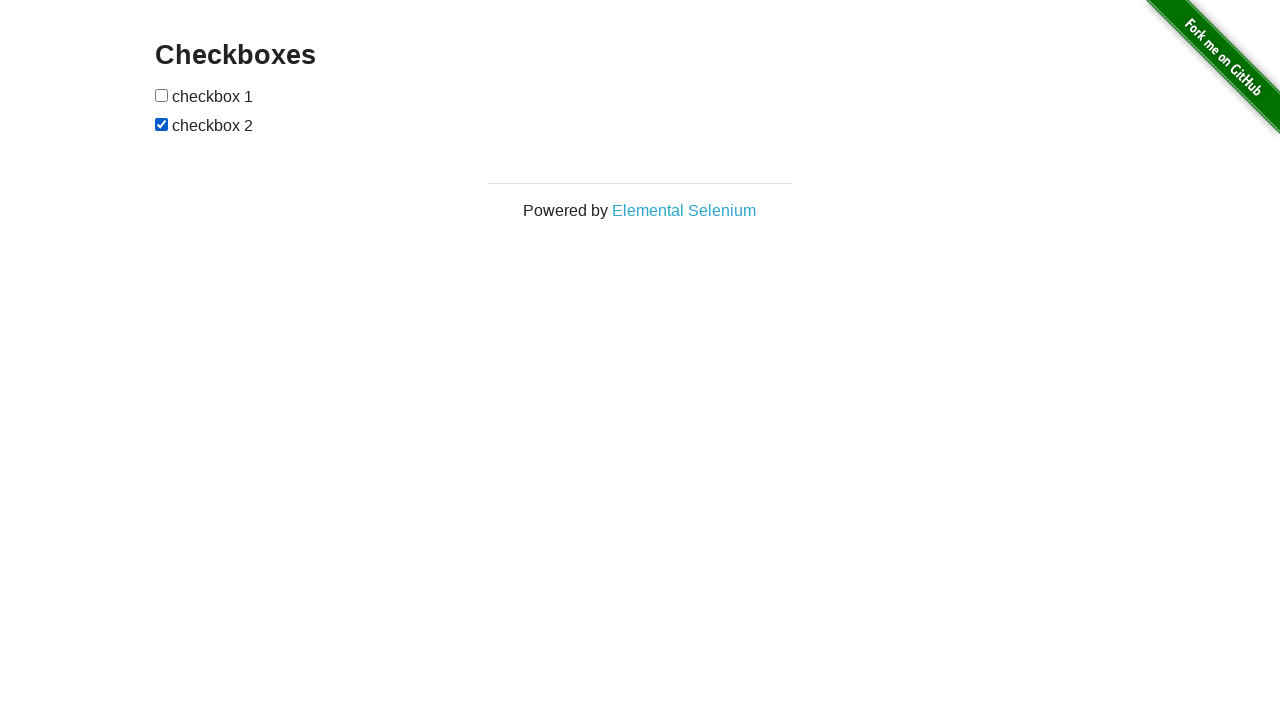

Clicked upper checkbox (iteration 47/100) at (162, 95) on #checkboxes input:nth-child(1)
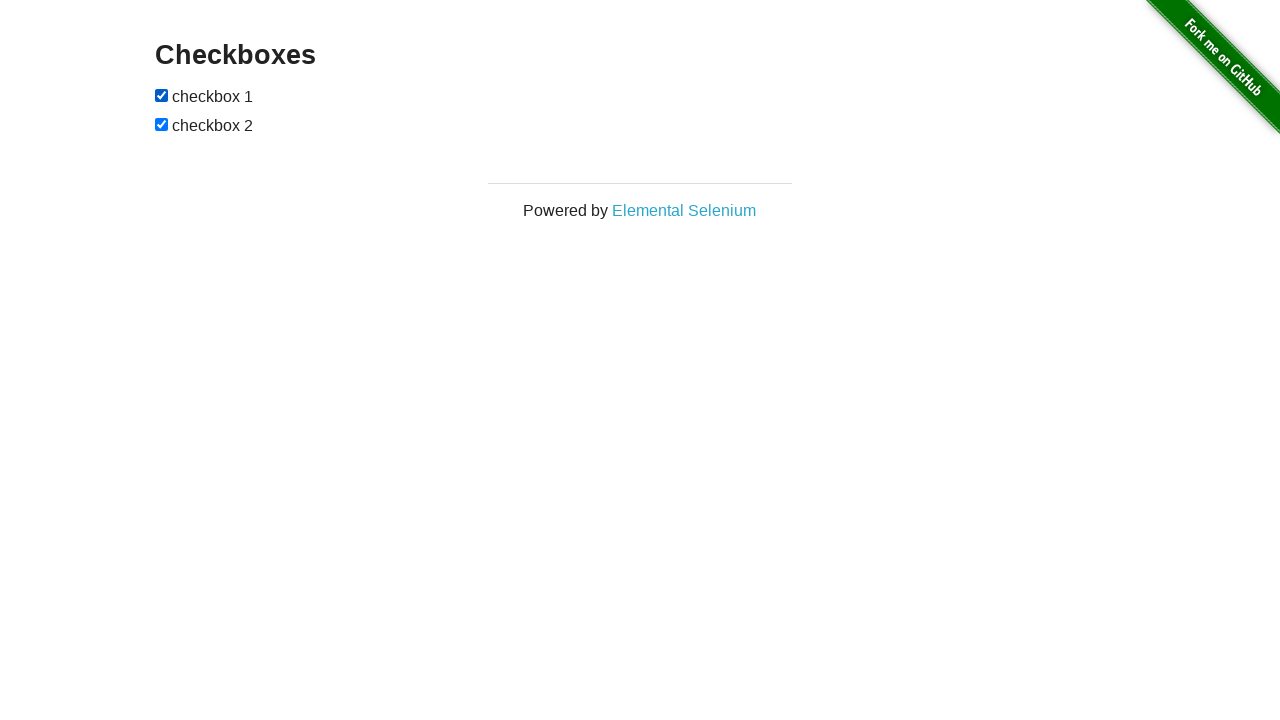

Clicked lower checkbox (iteration 47/100) at (162, 124) on #checkboxes input:nth-child(3)
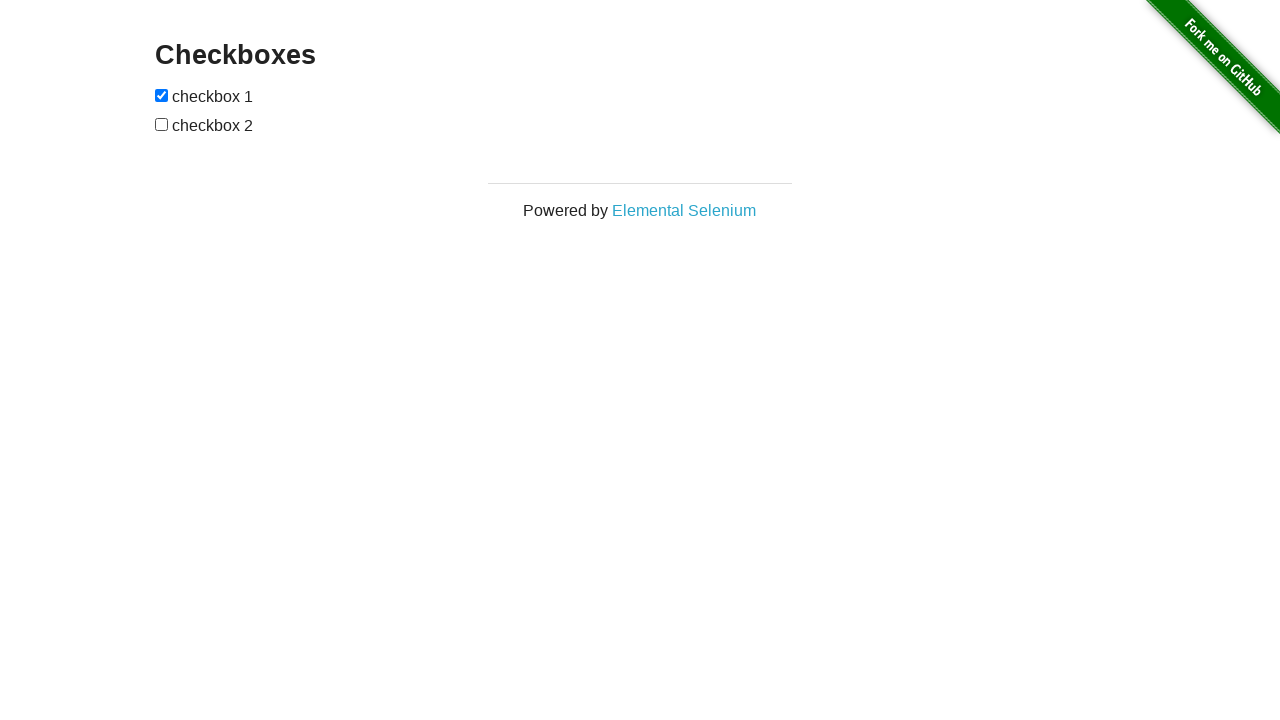

Clicked upper checkbox (iteration 48/100) at (162, 95) on #checkboxes input:nth-child(1)
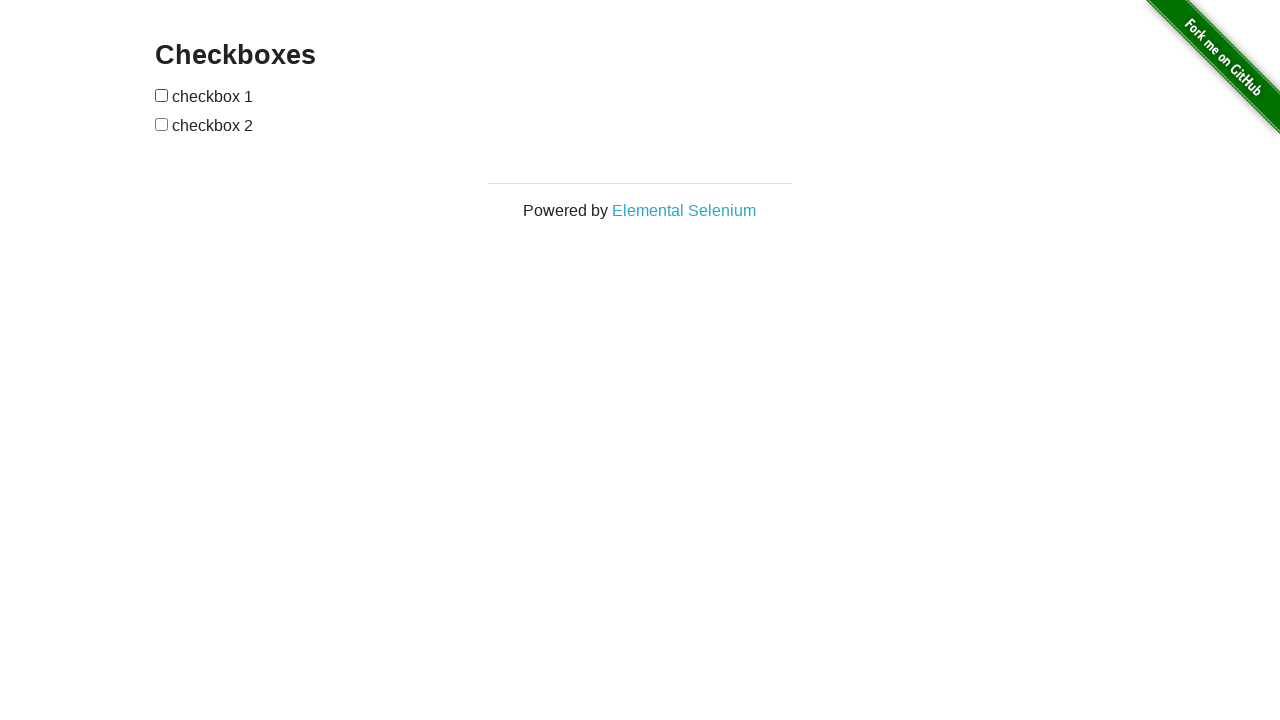

Clicked lower checkbox (iteration 48/100) at (162, 124) on #checkboxes input:nth-child(3)
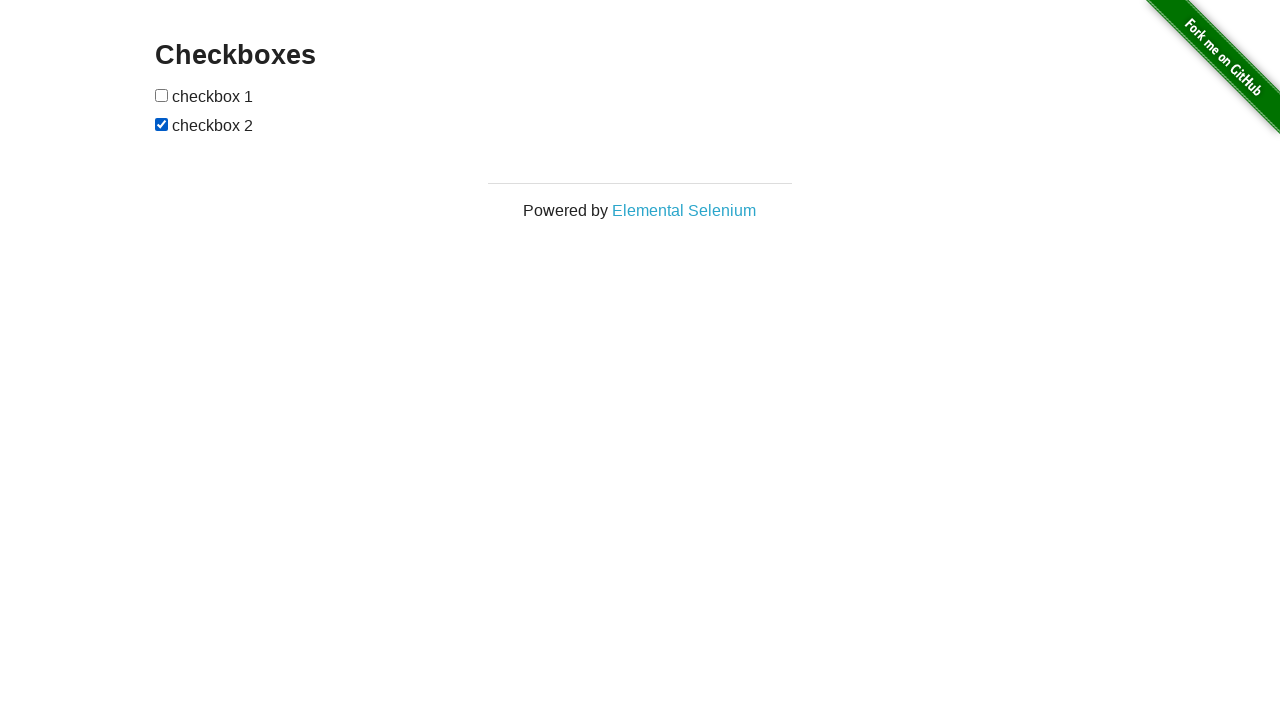

Clicked upper checkbox (iteration 49/100) at (162, 95) on #checkboxes input:nth-child(1)
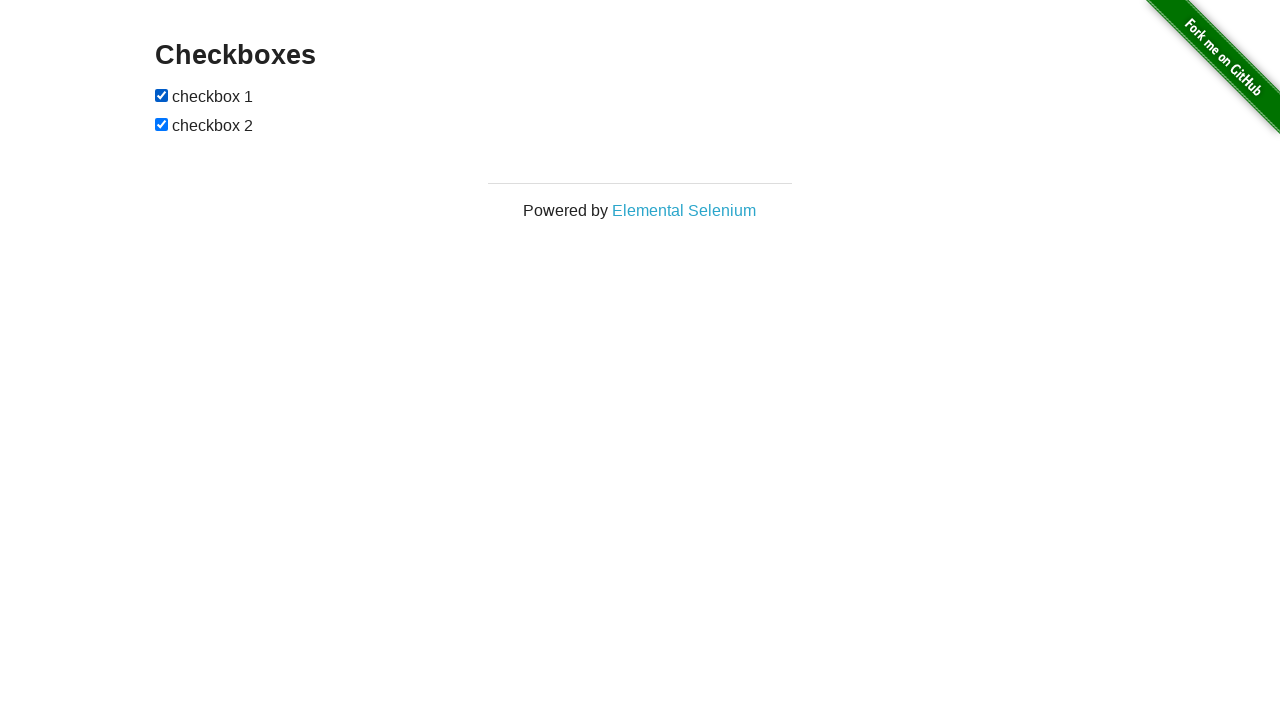

Clicked lower checkbox (iteration 49/100) at (162, 124) on #checkboxes input:nth-child(3)
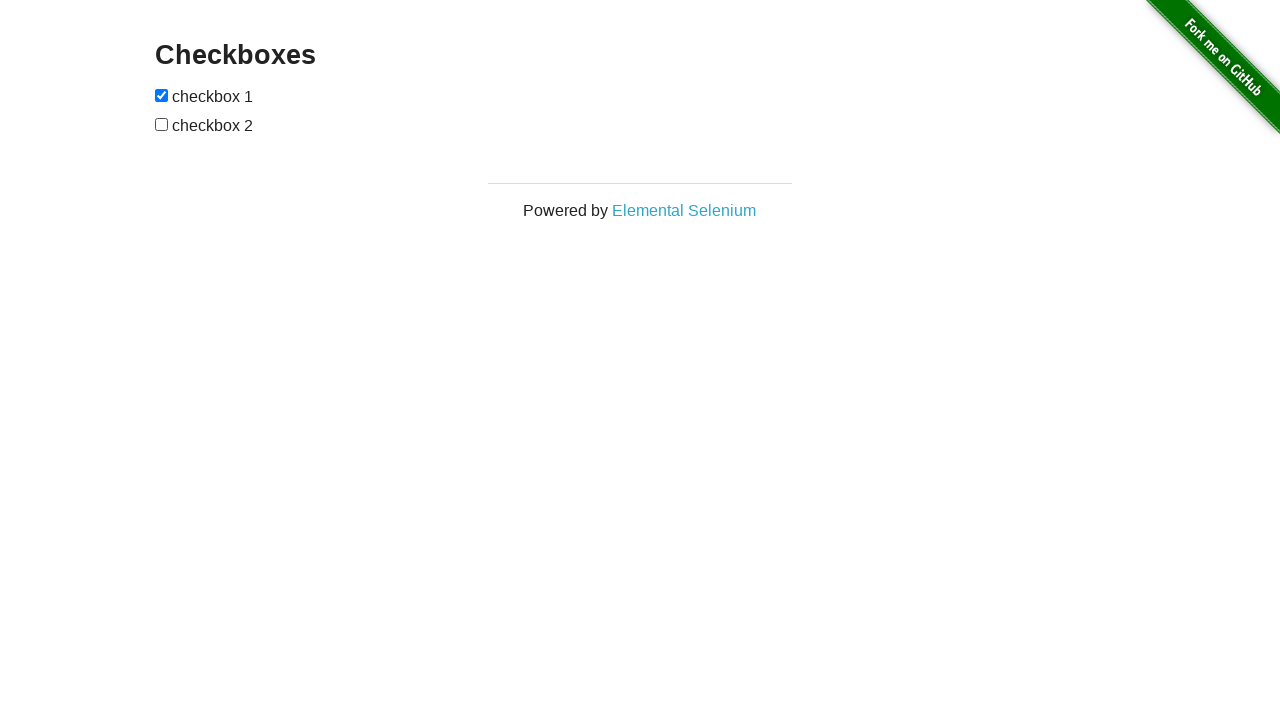

Clicked upper checkbox (iteration 50/100) at (162, 95) on #checkboxes input:nth-child(1)
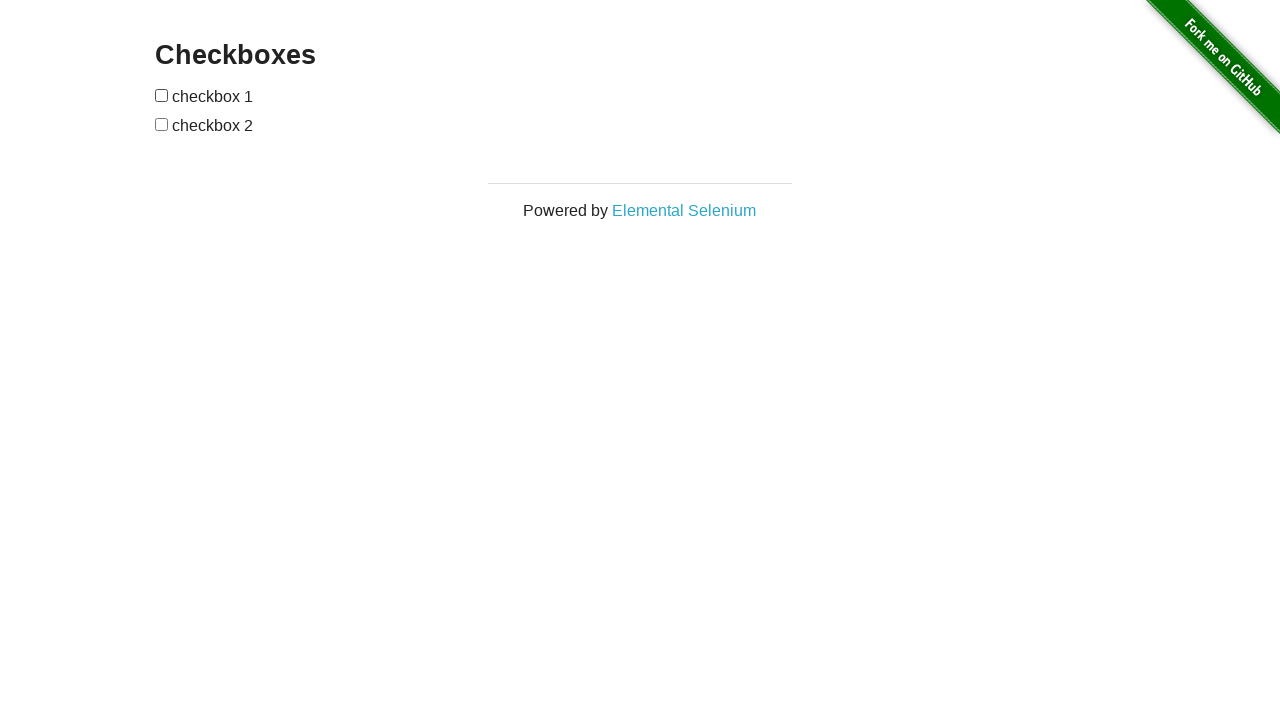

Clicked lower checkbox (iteration 50/100) at (162, 124) on #checkboxes input:nth-child(3)
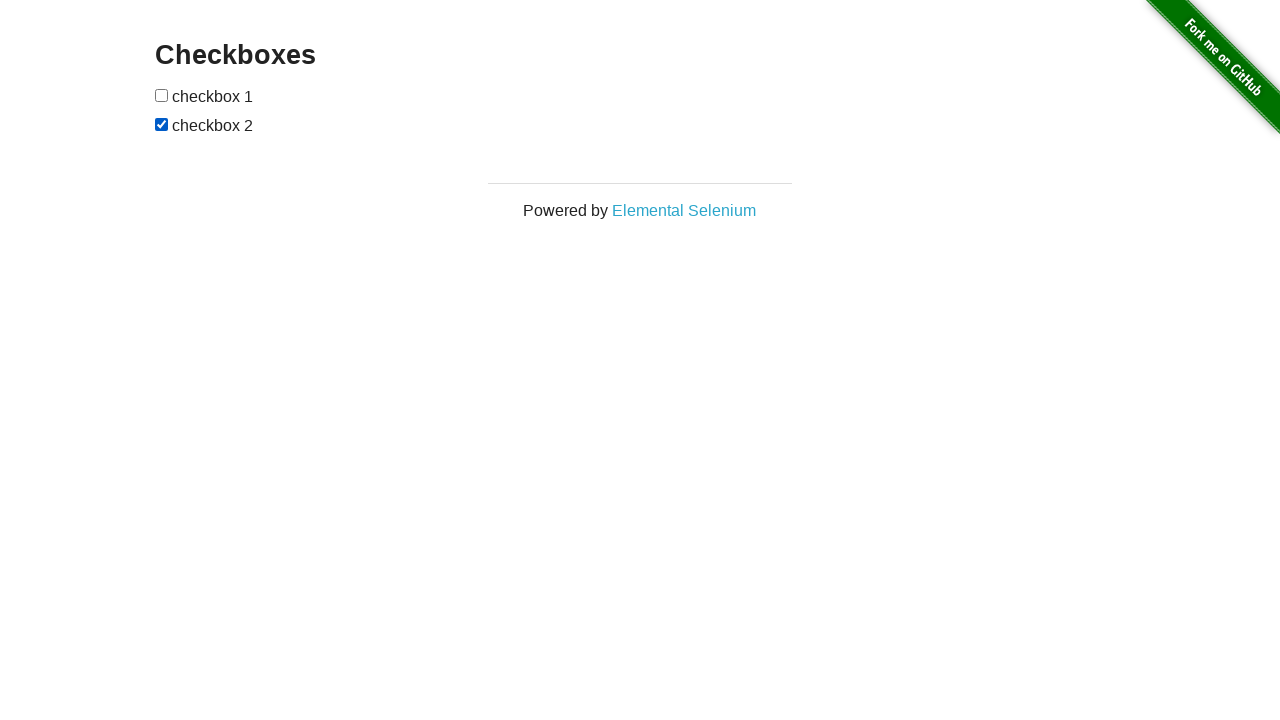

Clicked upper checkbox (iteration 51/100) at (162, 95) on #checkboxes input:nth-child(1)
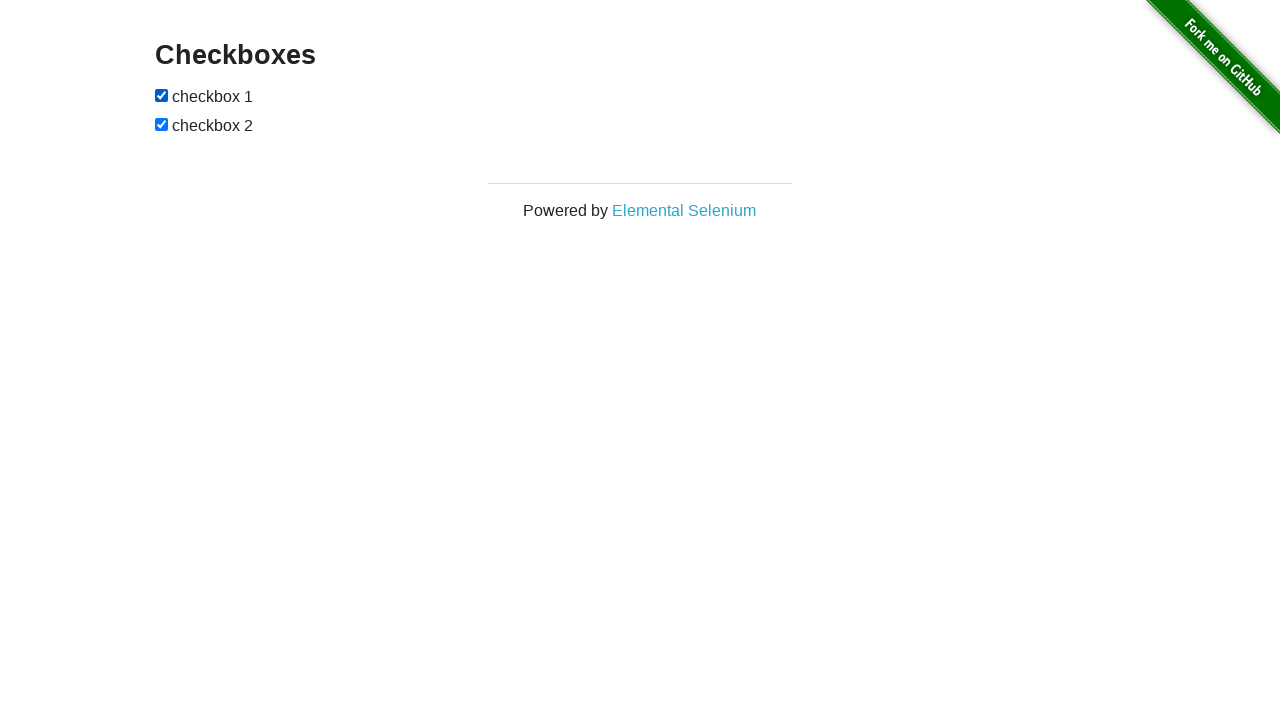

Clicked lower checkbox (iteration 51/100) at (162, 124) on #checkboxes input:nth-child(3)
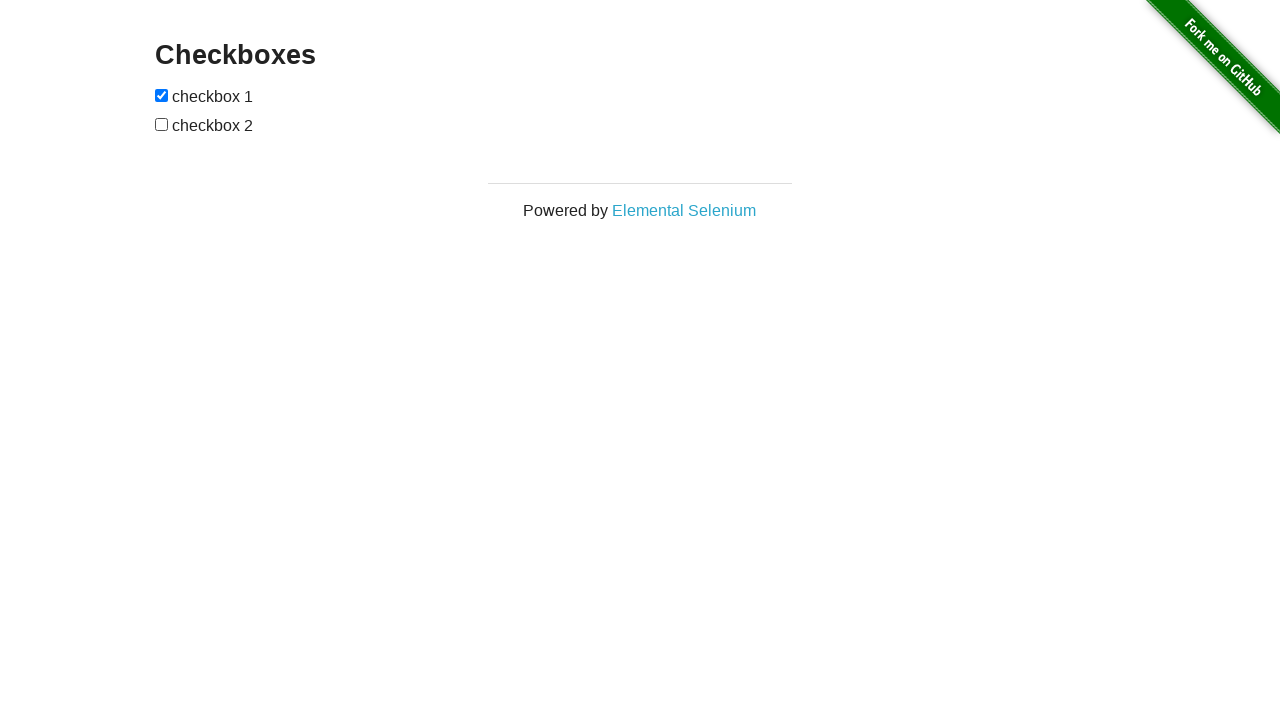

Clicked upper checkbox (iteration 52/100) at (162, 95) on #checkboxes input:nth-child(1)
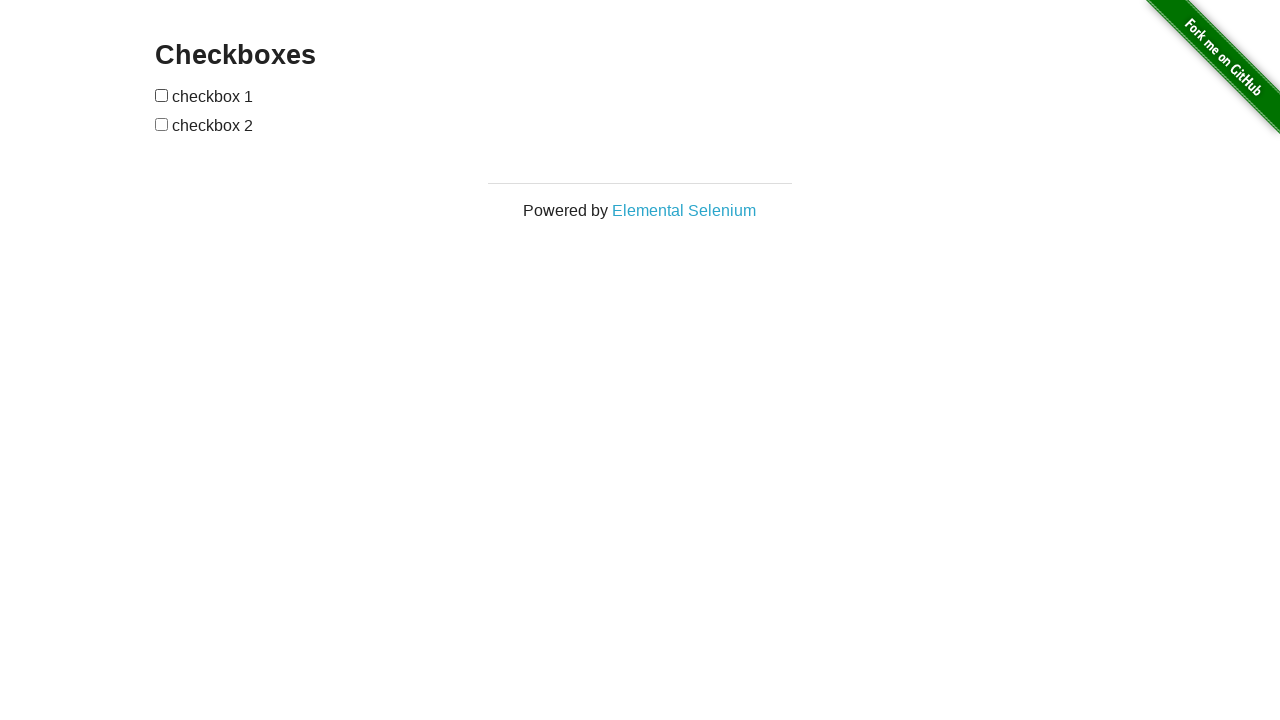

Clicked lower checkbox (iteration 52/100) at (162, 124) on #checkboxes input:nth-child(3)
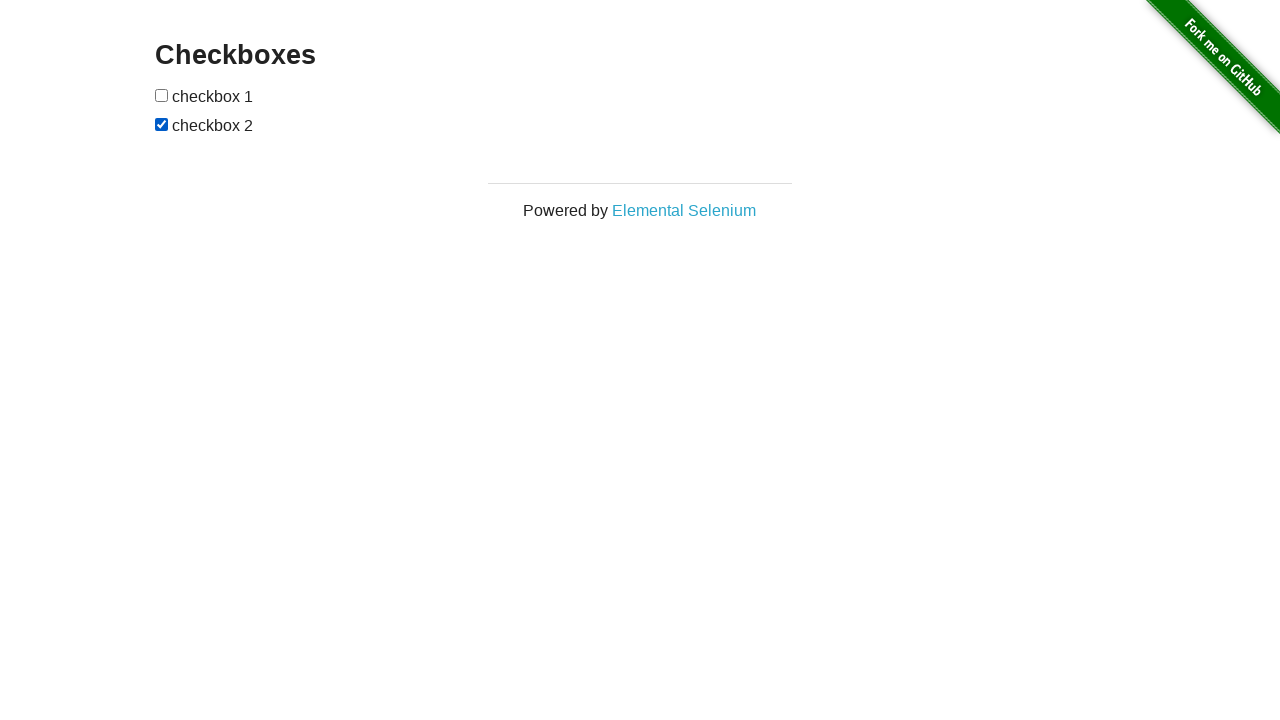

Clicked upper checkbox (iteration 53/100) at (162, 95) on #checkboxes input:nth-child(1)
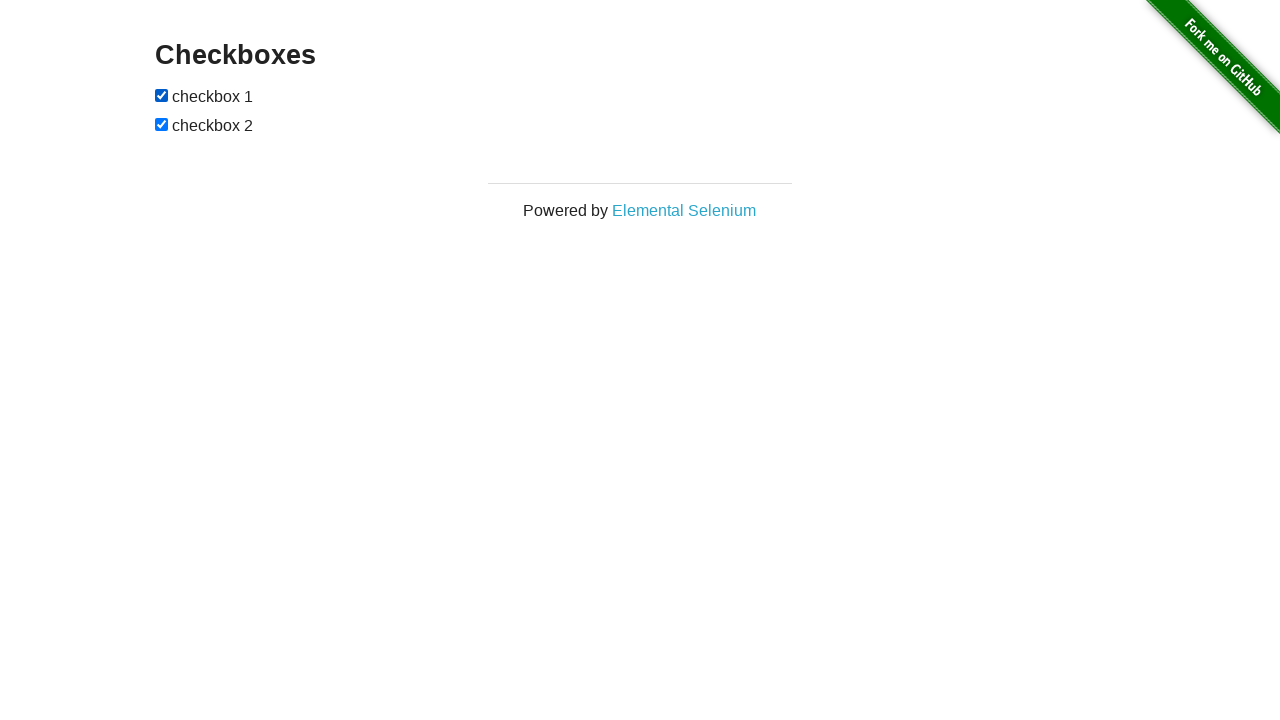

Clicked lower checkbox (iteration 53/100) at (162, 124) on #checkboxes input:nth-child(3)
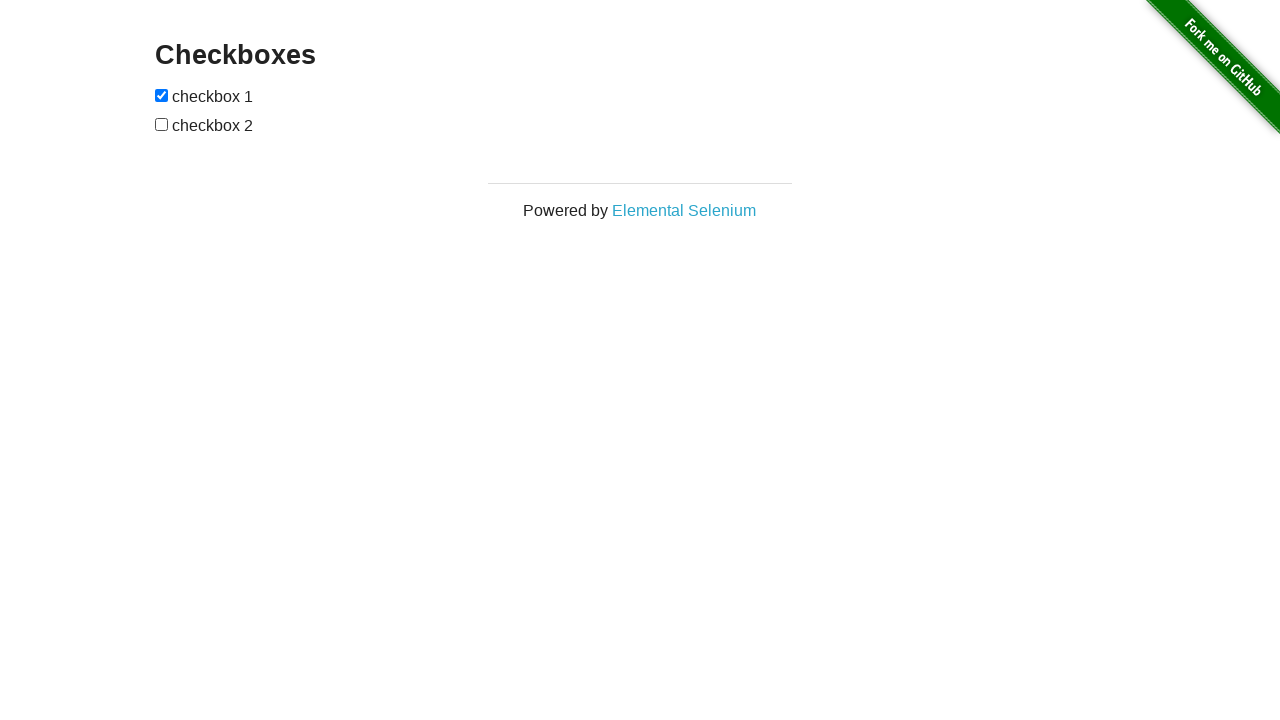

Clicked upper checkbox (iteration 54/100) at (162, 95) on #checkboxes input:nth-child(1)
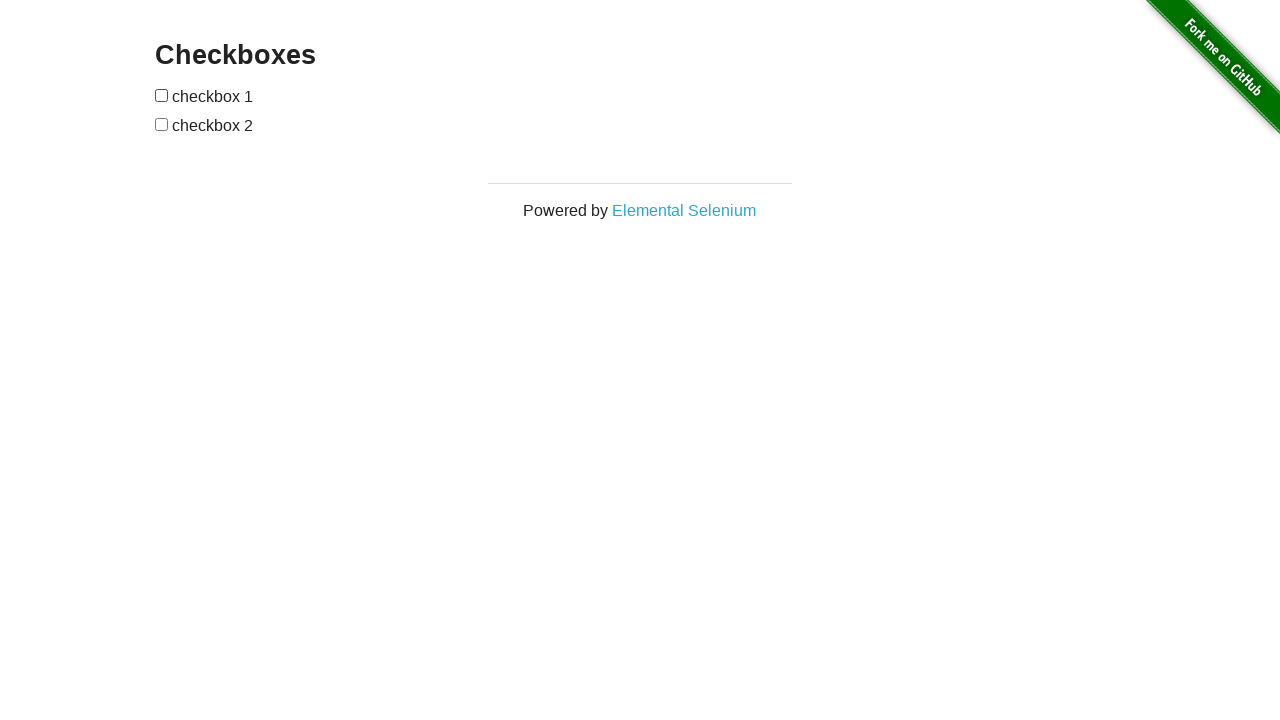

Clicked lower checkbox (iteration 54/100) at (162, 124) on #checkboxes input:nth-child(3)
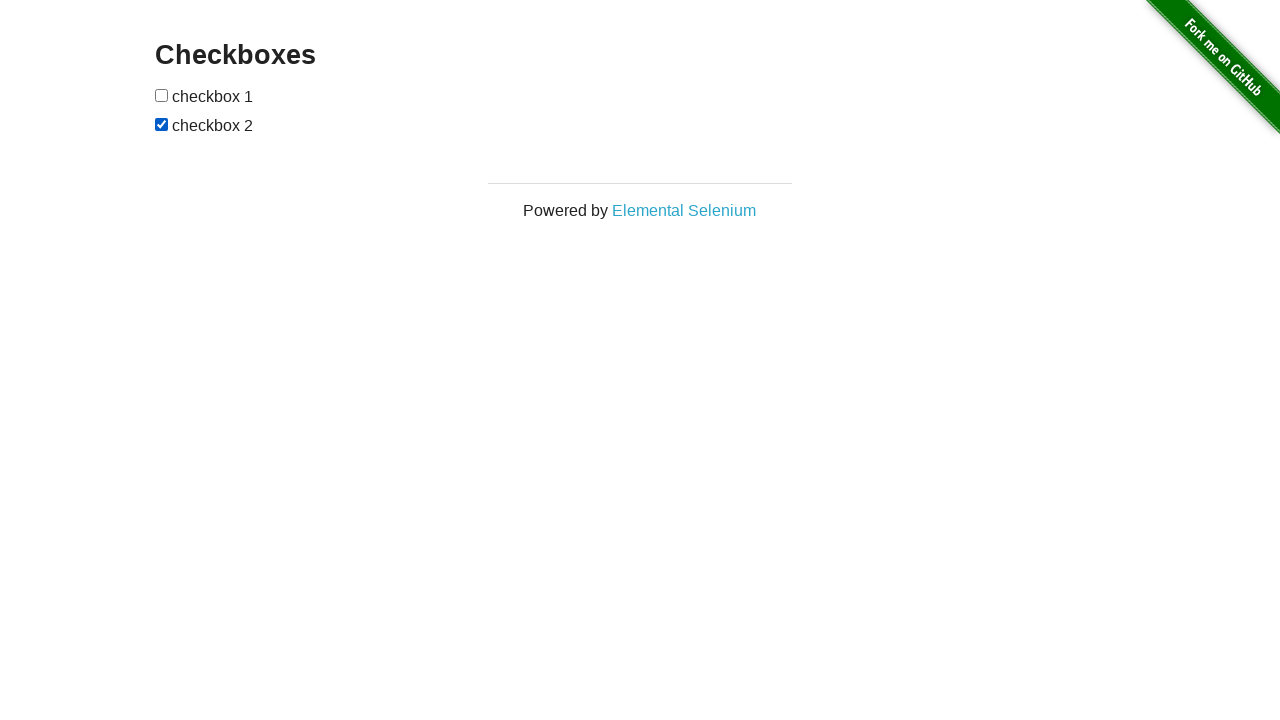

Clicked upper checkbox (iteration 55/100) at (162, 95) on #checkboxes input:nth-child(1)
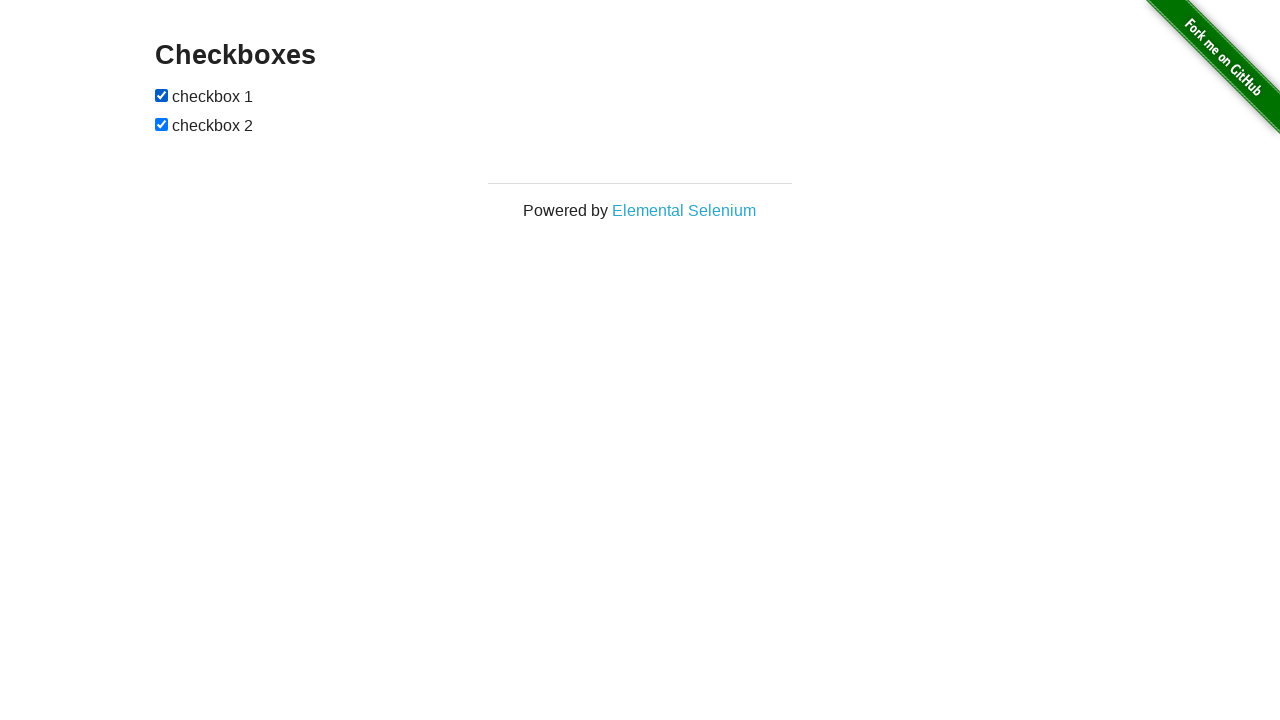

Clicked lower checkbox (iteration 55/100) at (162, 124) on #checkboxes input:nth-child(3)
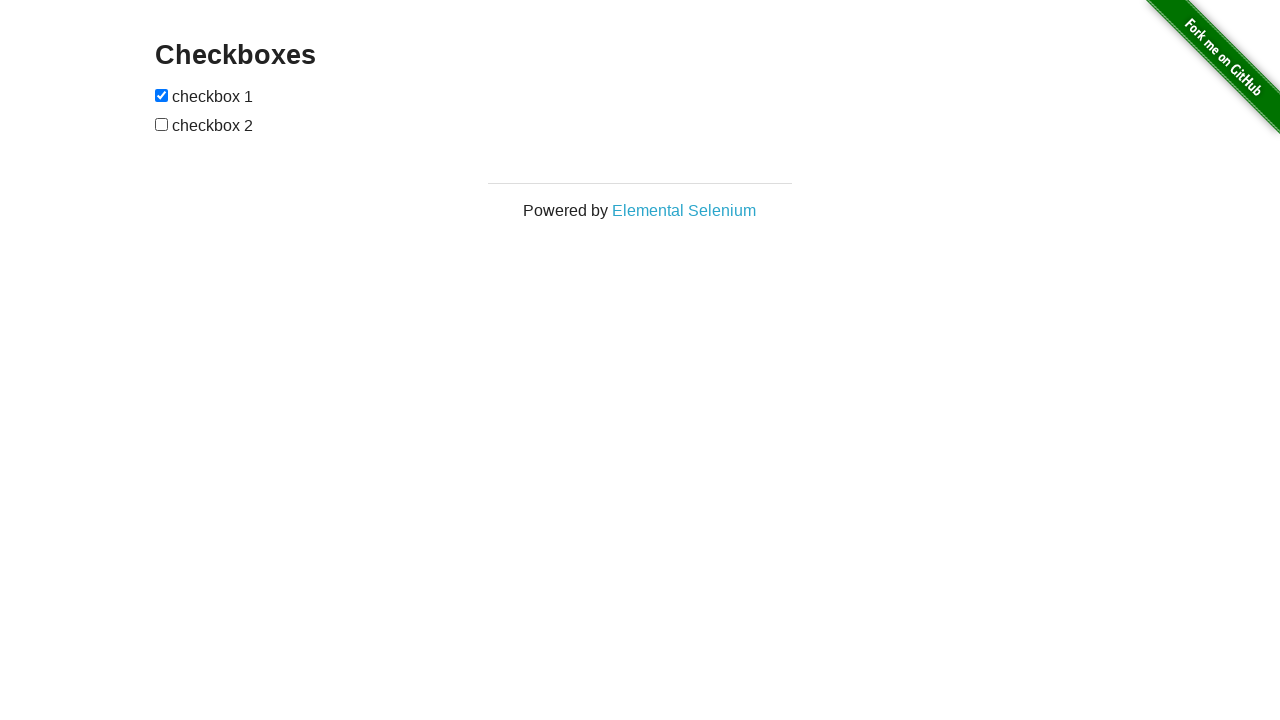

Clicked upper checkbox (iteration 56/100) at (162, 95) on #checkboxes input:nth-child(1)
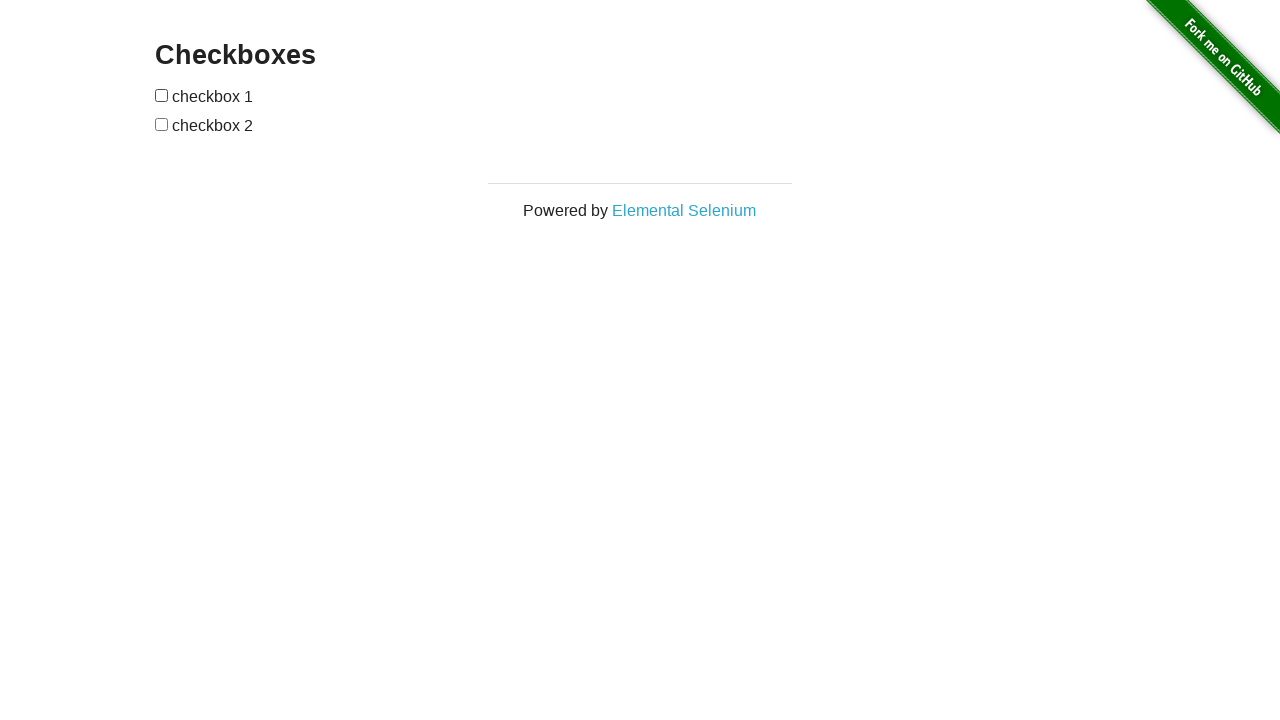

Clicked lower checkbox (iteration 56/100) at (162, 124) on #checkboxes input:nth-child(3)
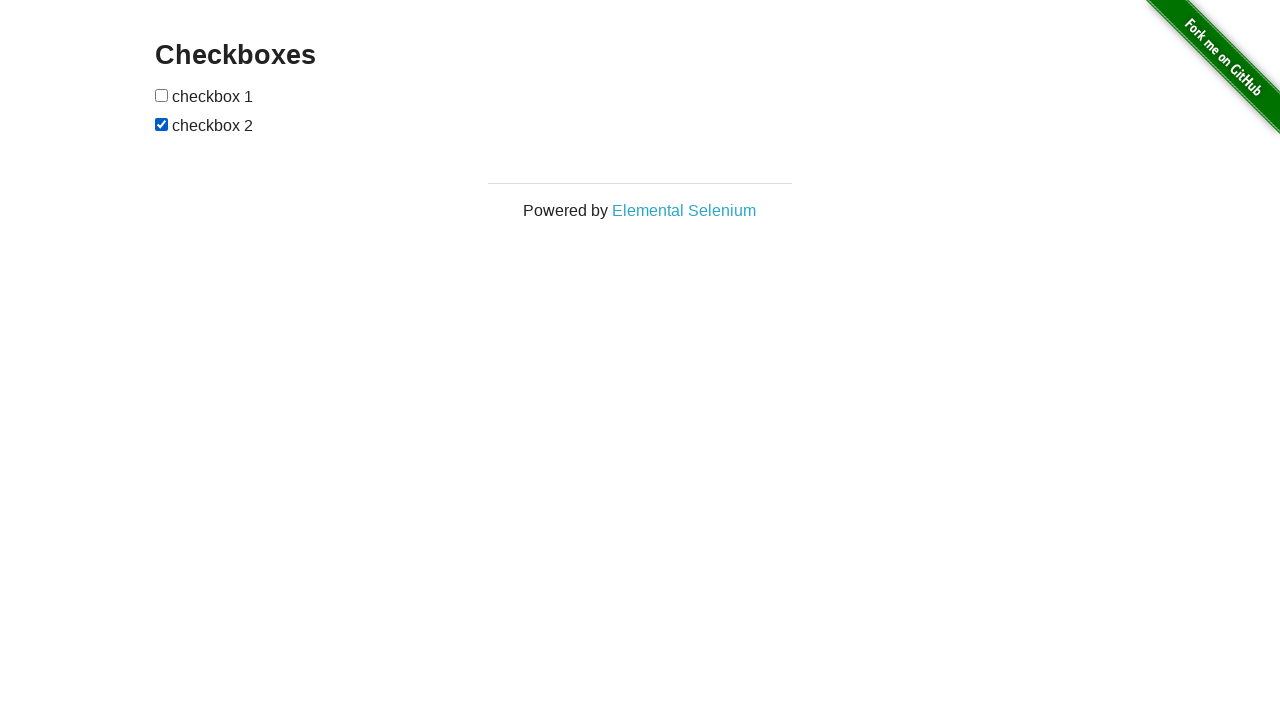

Clicked upper checkbox (iteration 57/100) at (162, 95) on #checkboxes input:nth-child(1)
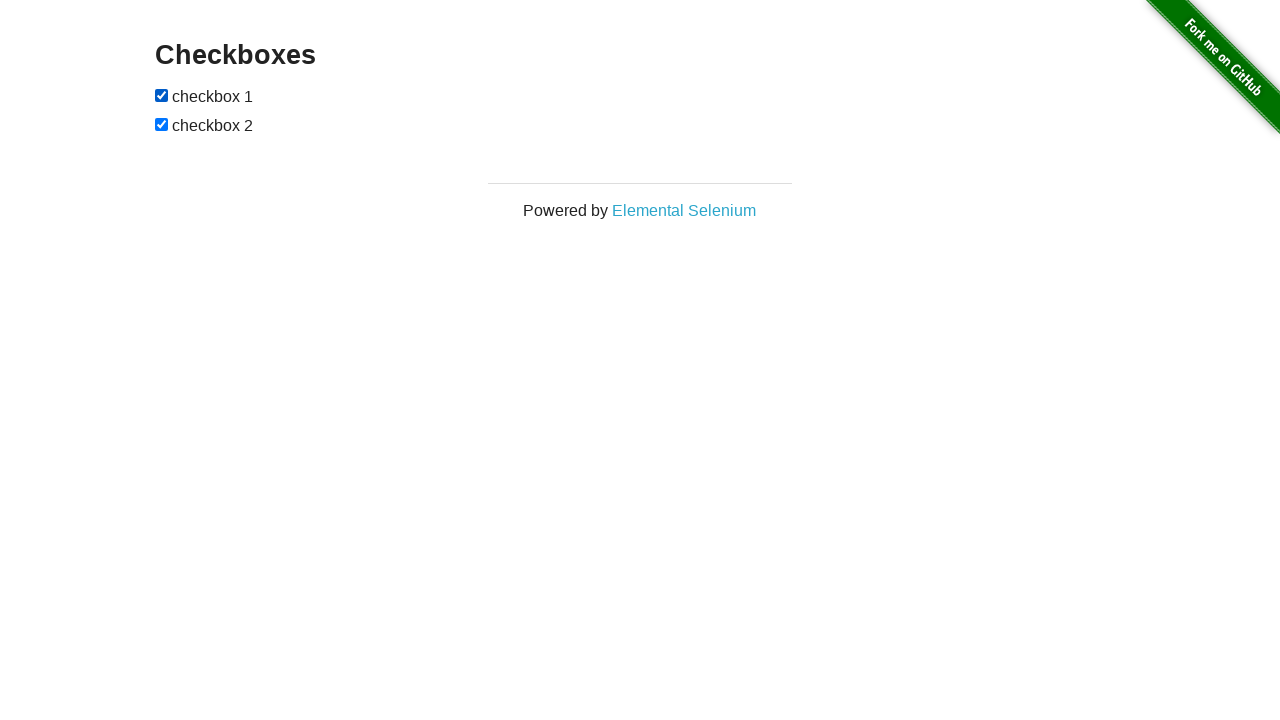

Clicked lower checkbox (iteration 57/100) at (162, 124) on #checkboxes input:nth-child(3)
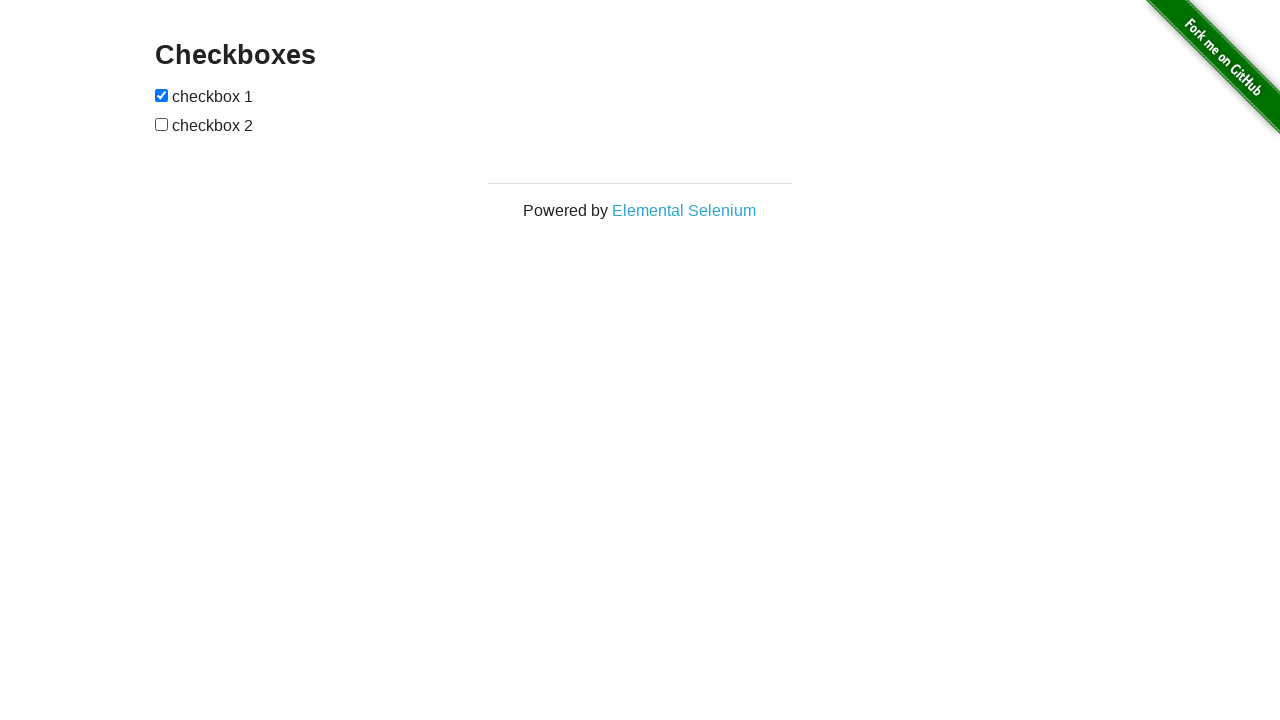

Clicked upper checkbox (iteration 58/100) at (162, 95) on #checkboxes input:nth-child(1)
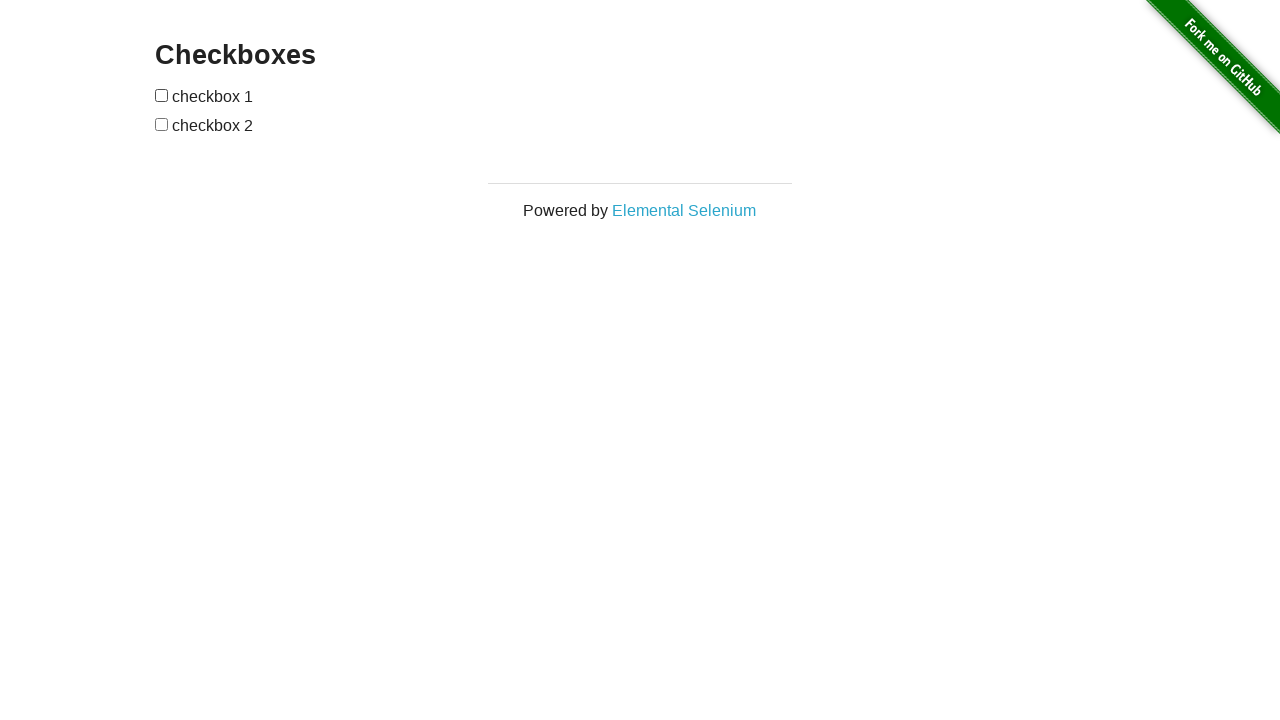

Clicked lower checkbox (iteration 58/100) at (162, 124) on #checkboxes input:nth-child(3)
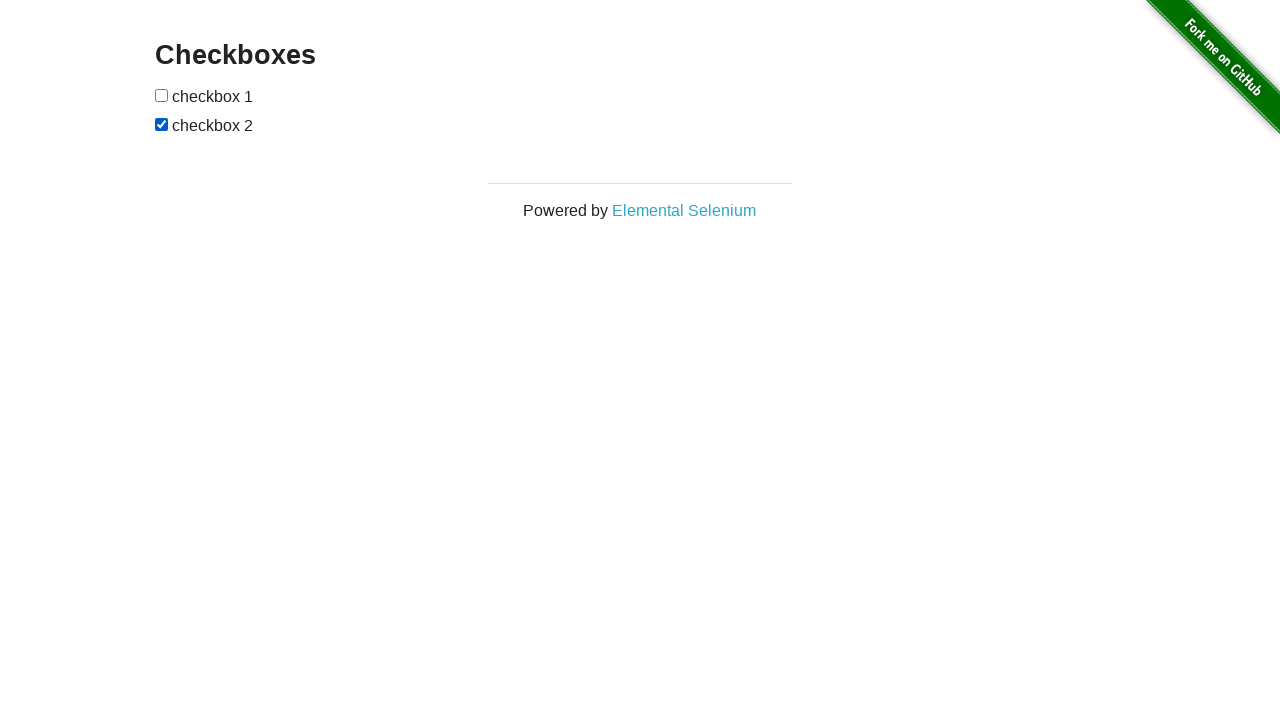

Clicked upper checkbox (iteration 59/100) at (162, 95) on #checkboxes input:nth-child(1)
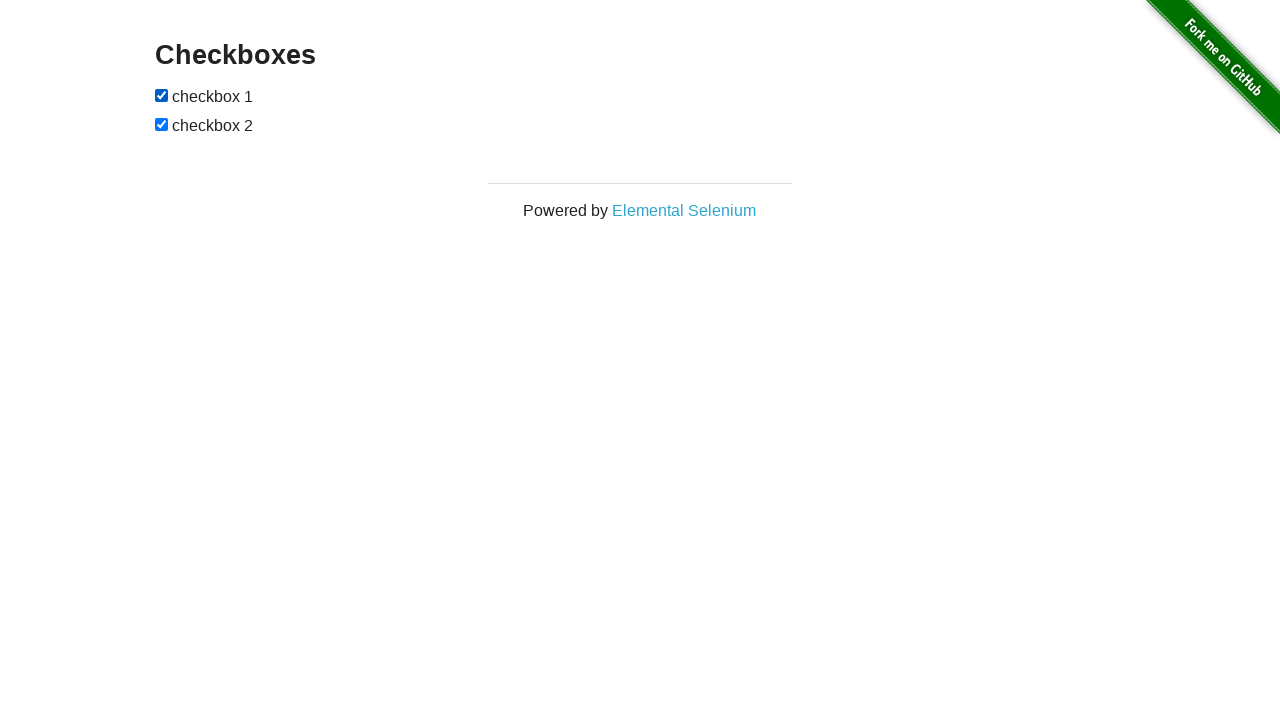

Clicked lower checkbox (iteration 59/100) at (162, 124) on #checkboxes input:nth-child(3)
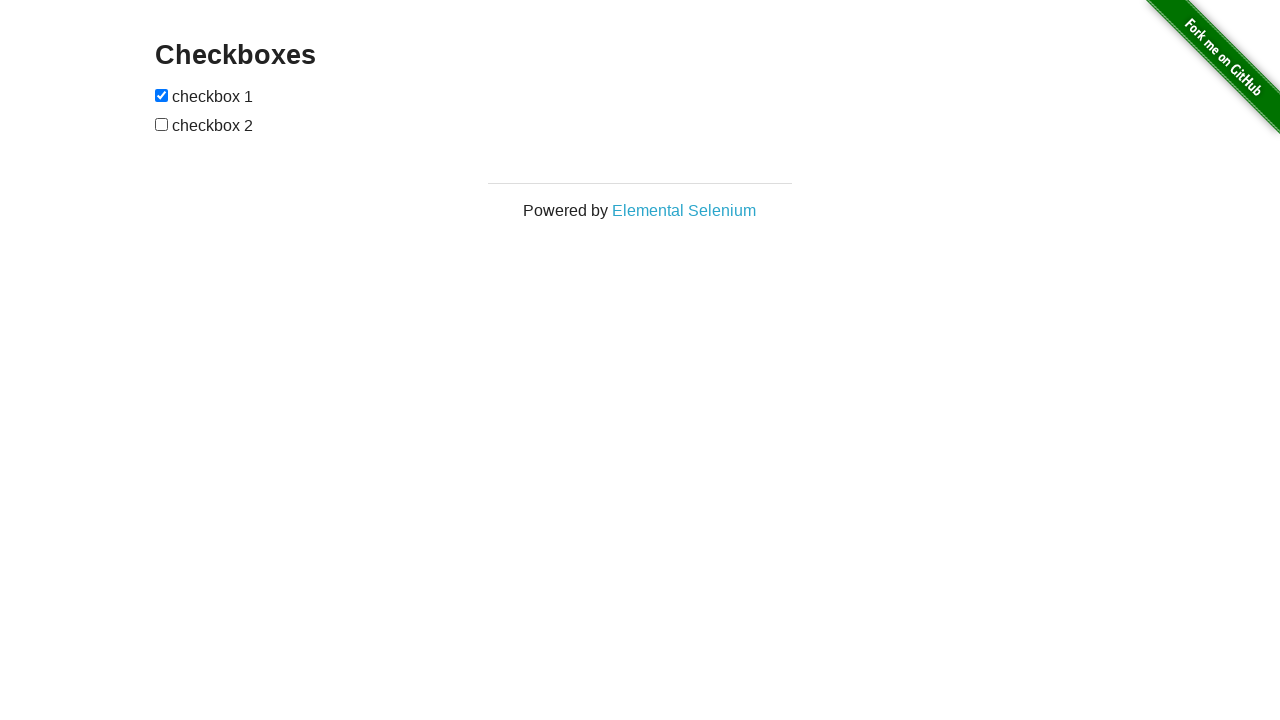

Clicked upper checkbox (iteration 60/100) at (162, 95) on #checkboxes input:nth-child(1)
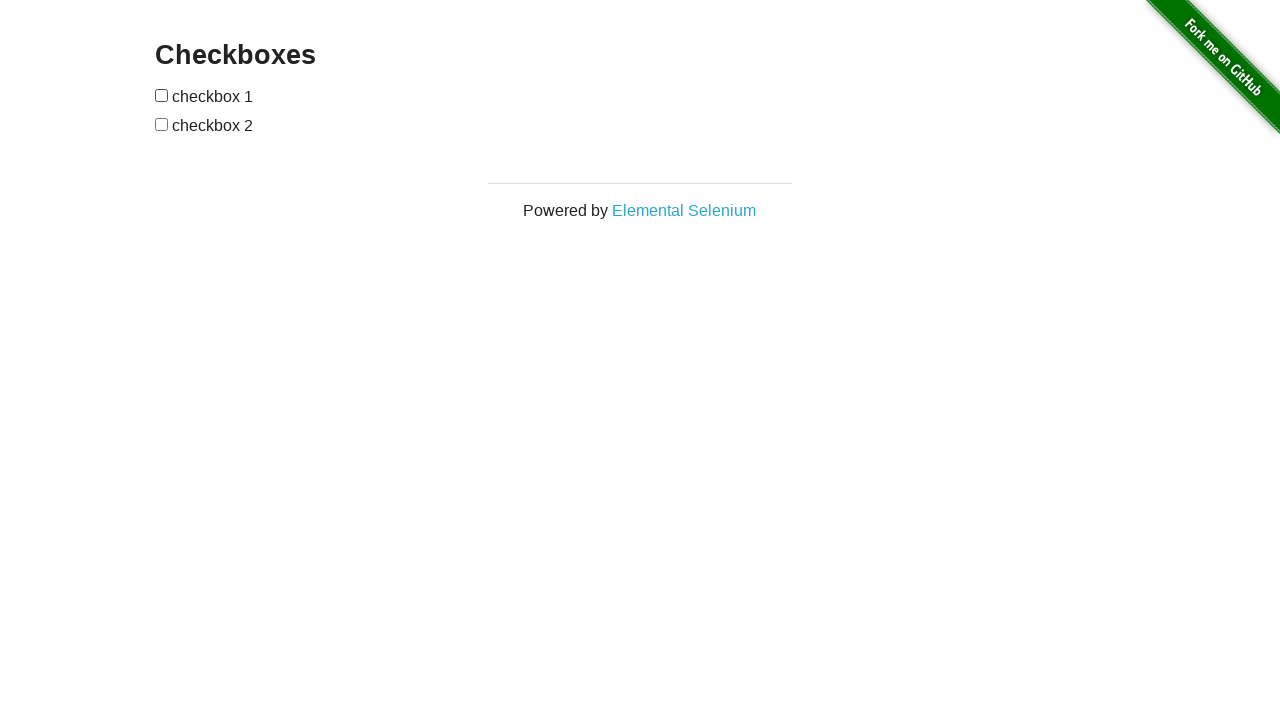

Clicked lower checkbox (iteration 60/100) at (162, 124) on #checkboxes input:nth-child(3)
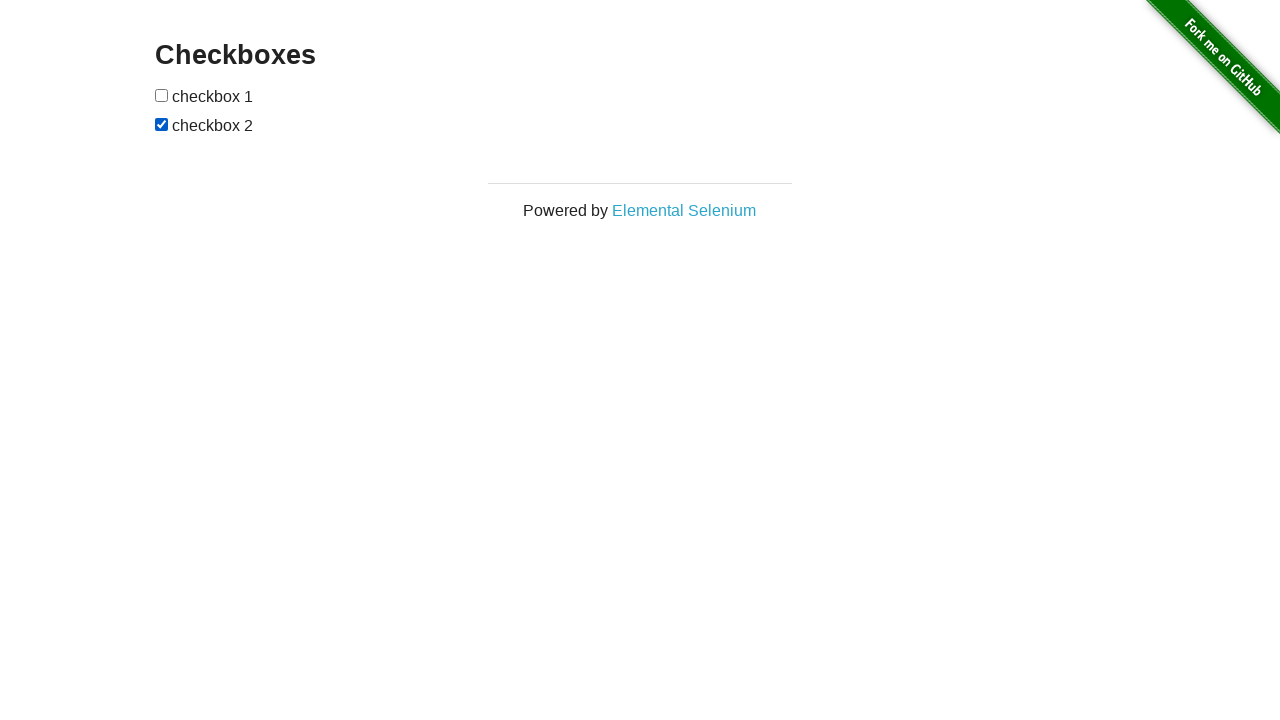

Clicked upper checkbox (iteration 61/100) at (162, 95) on #checkboxes input:nth-child(1)
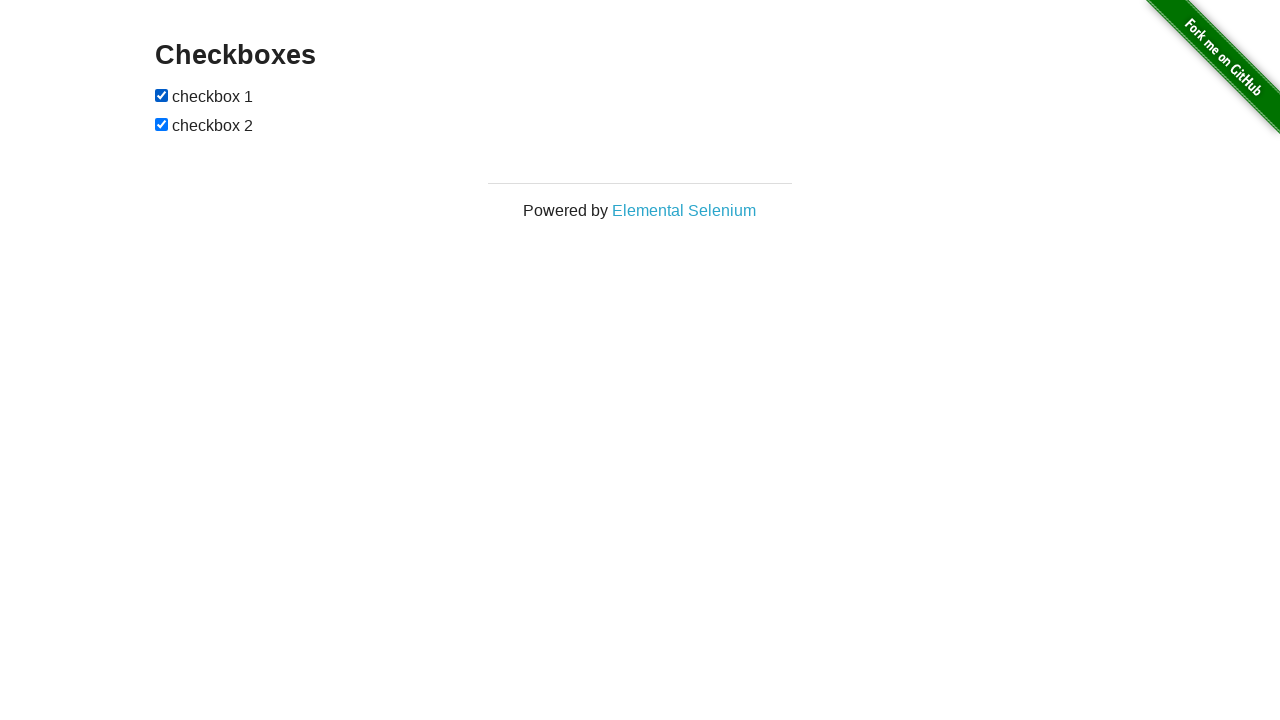

Clicked lower checkbox (iteration 61/100) at (162, 124) on #checkboxes input:nth-child(3)
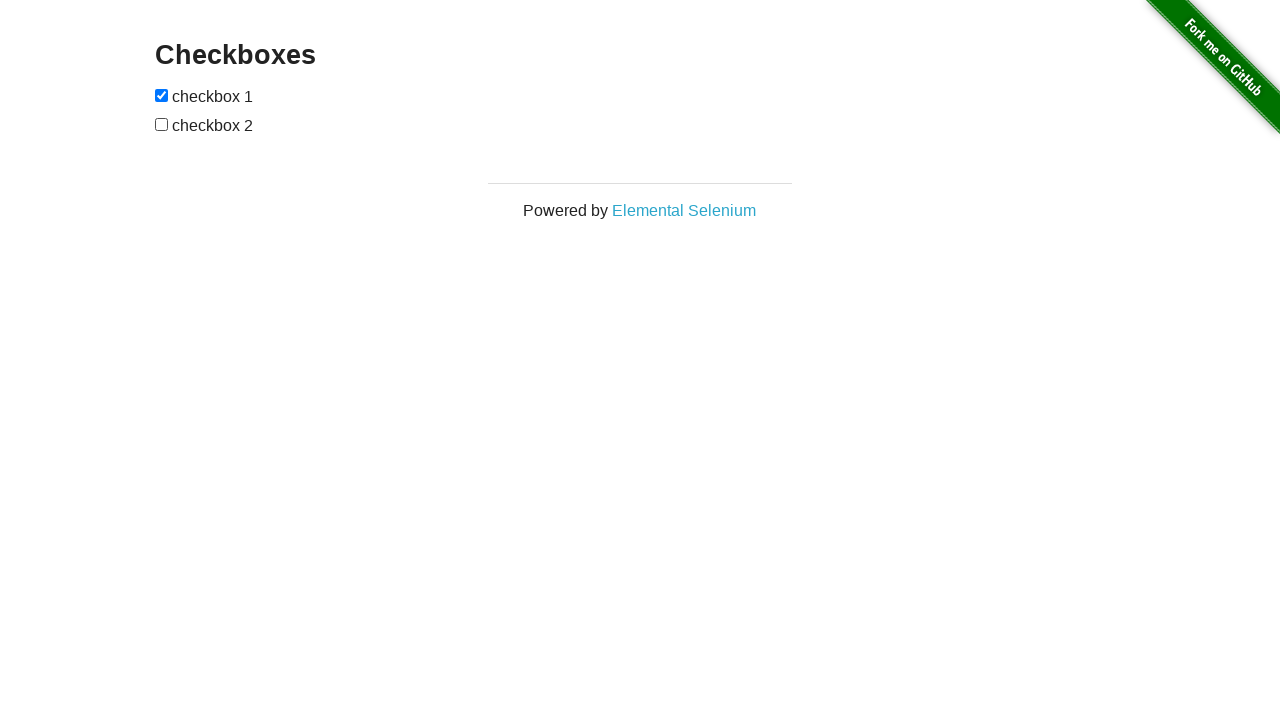

Clicked upper checkbox (iteration 62/100) at (162, 95) on #checkboxes input:nth-child(1)
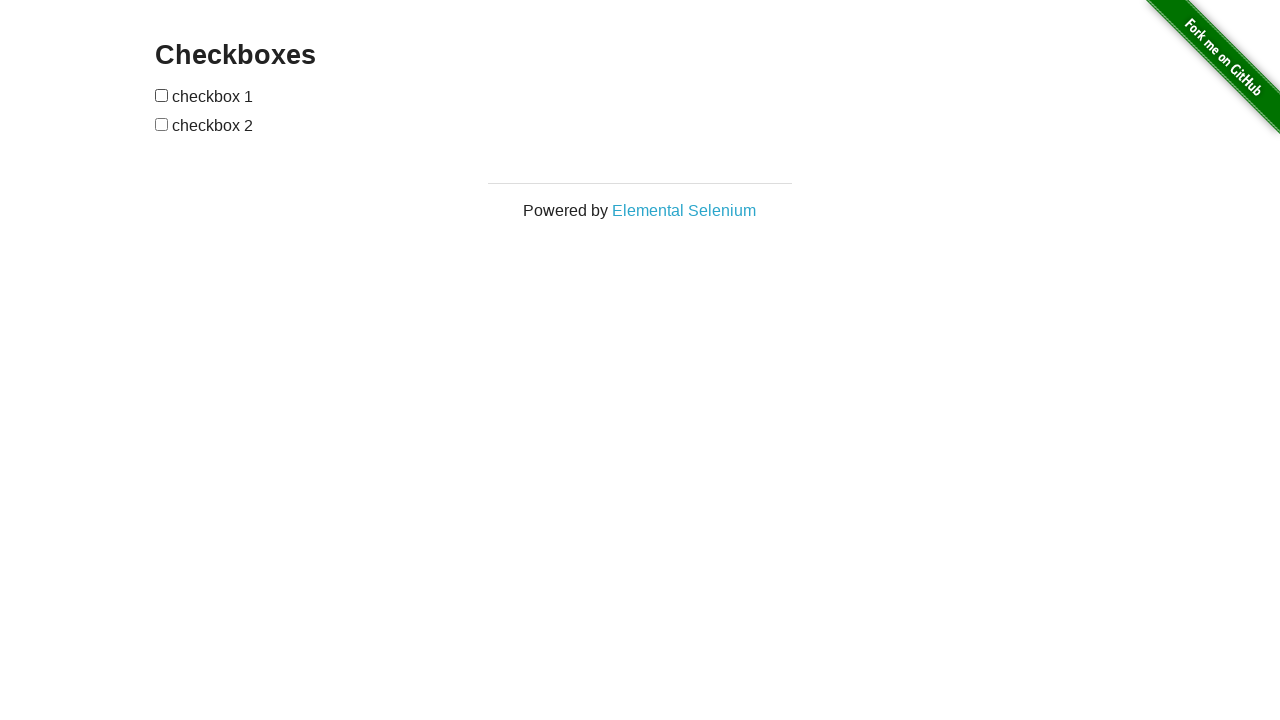

Clicked lower checkbox (iteration 62/100) at (162, 124) on #checkboxes input:nth-child(3)
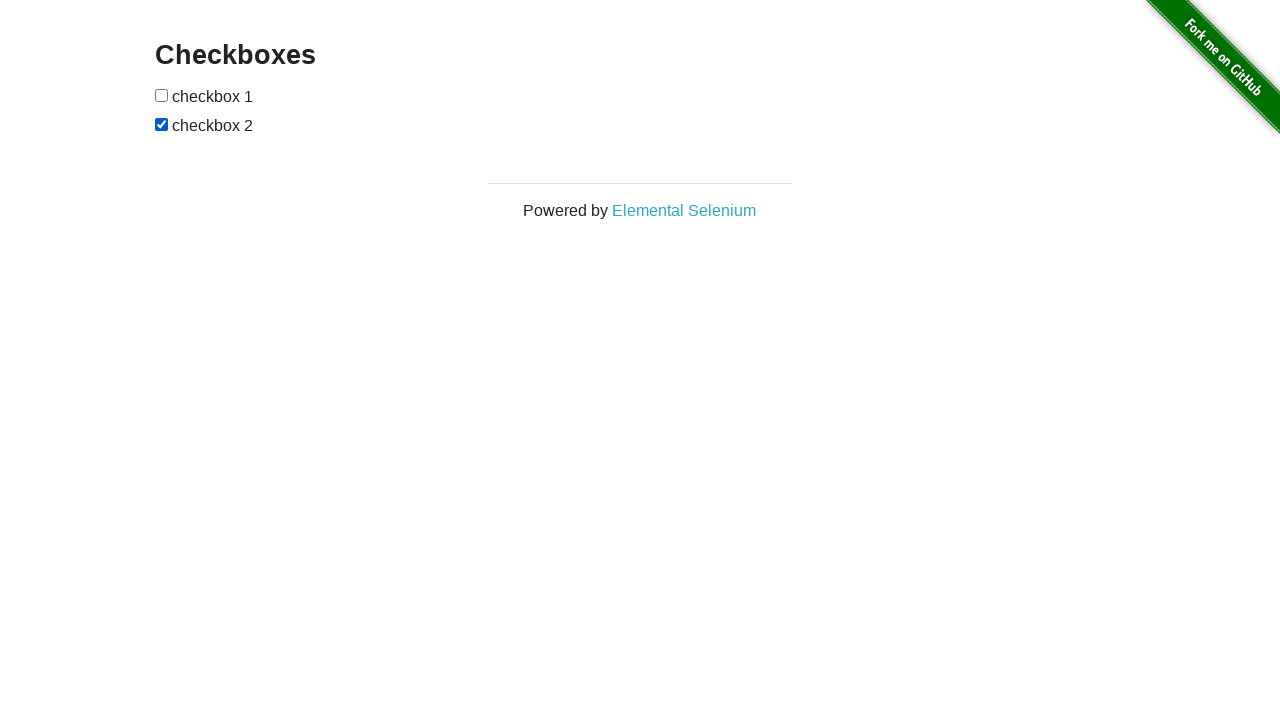

Clicked upper checkbox (iteration 63/100) at (162, 95) on #checkboxes input:nth-child(1)
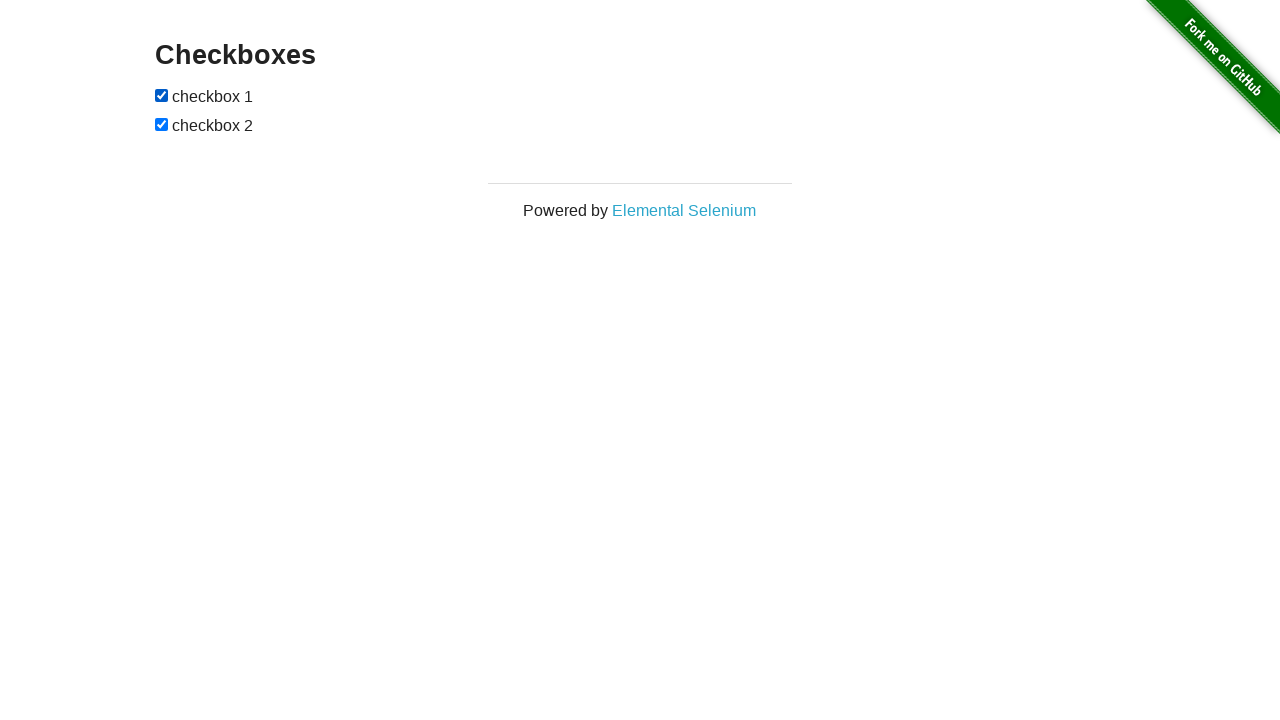

Clicked lower checkbox (iteration 63/100) at (162, 124) on #checkboxes input:nth-child(3)
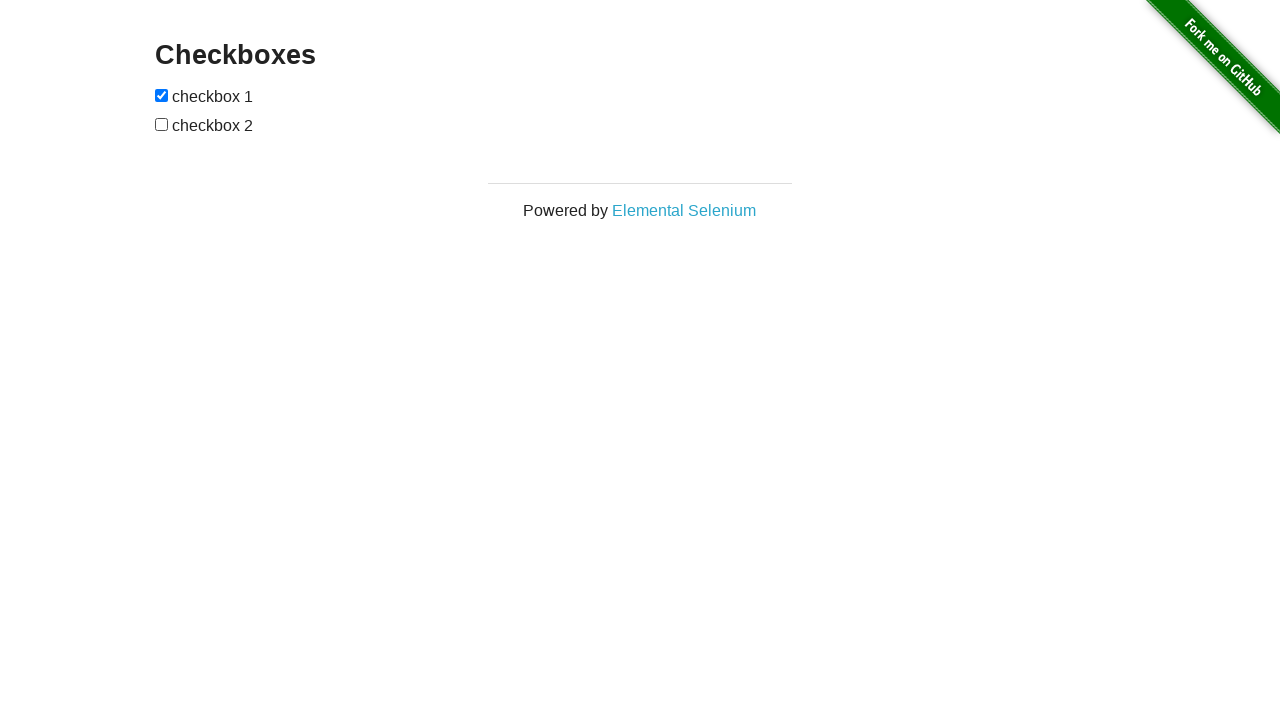

Clicked upper checkbox (iteration 64/100) at (162, 95) on #checkboxes input:nth-child(1)
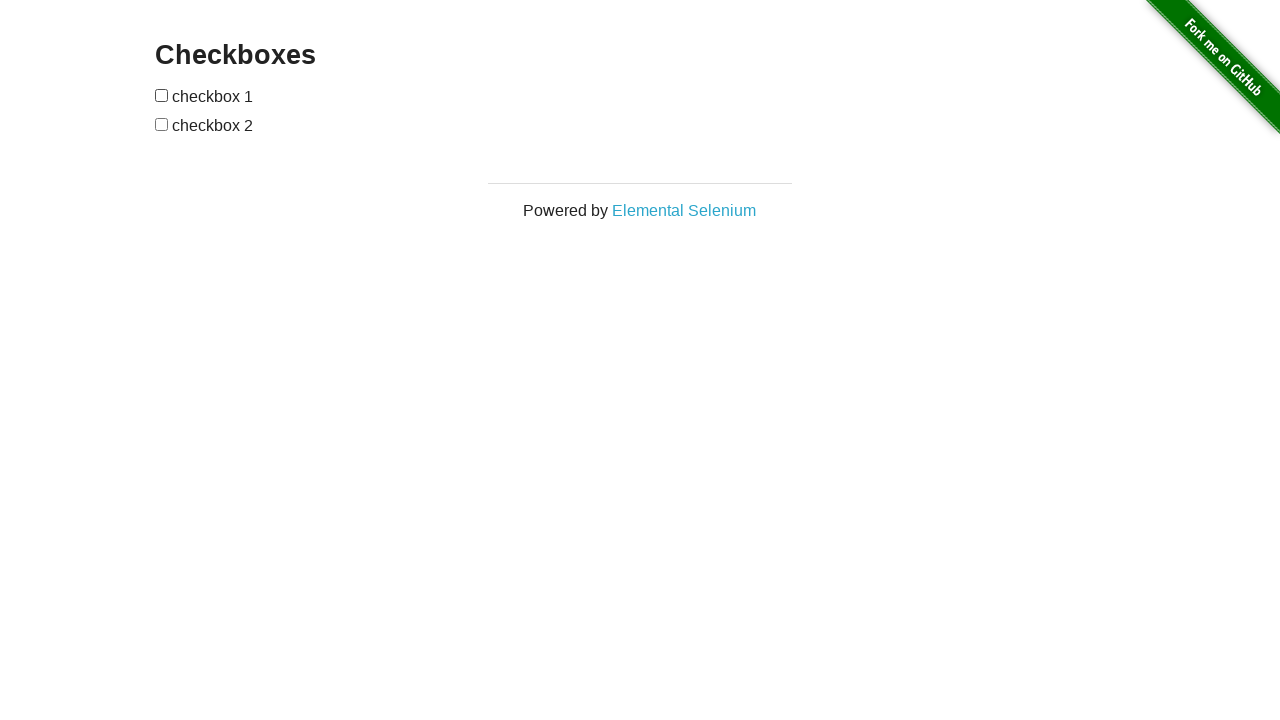

Clicked lower checkbox (iteration 64/100) at (162, 124) on #checkboxes input:nth-child(3)
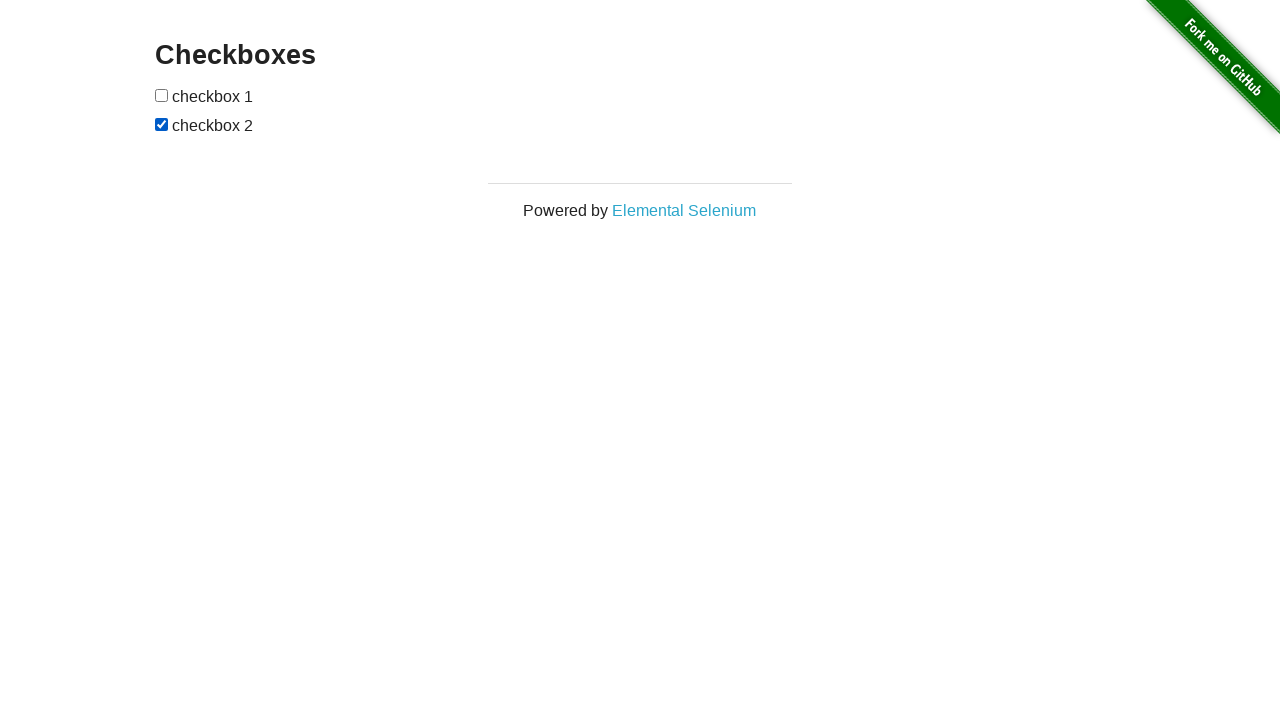

Clicked upper checkbox (iteration 65/100) at (162, 95) on #checkboxes input:nth-child(1)
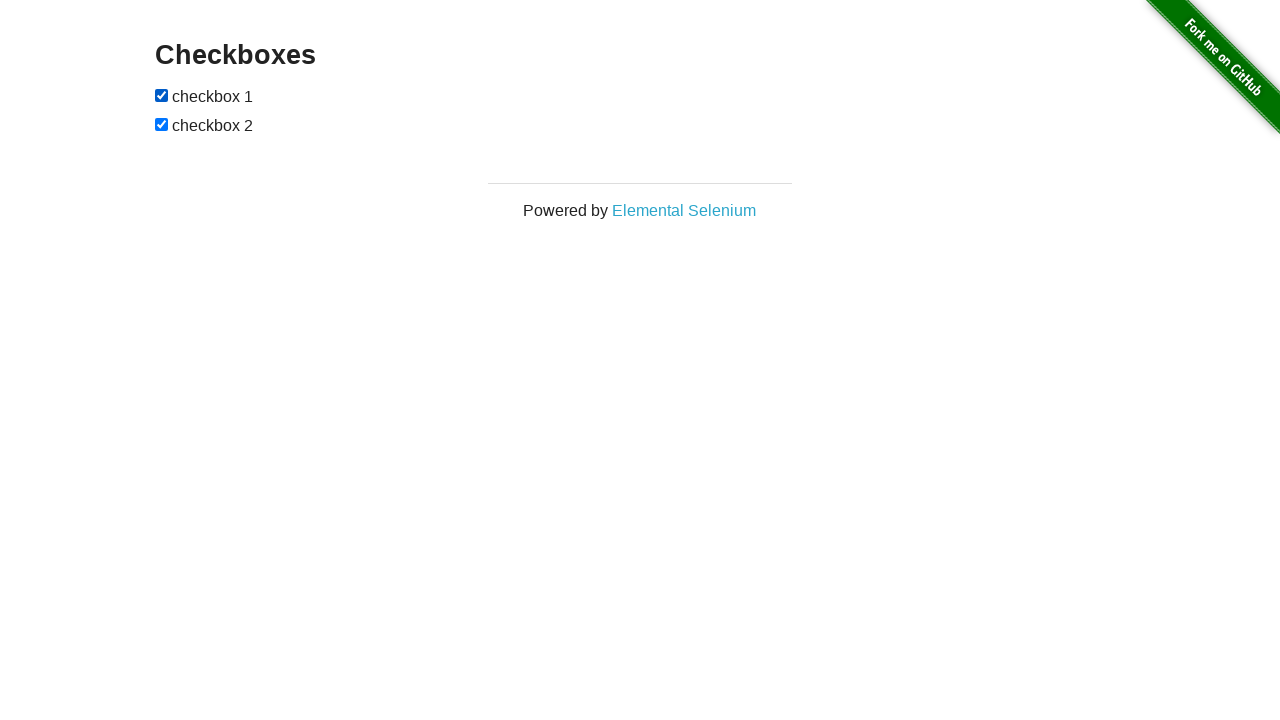

Clicked lower checkbox (iteration 65/100) at (162, 124) on #checkboxes input:nth-child(3)
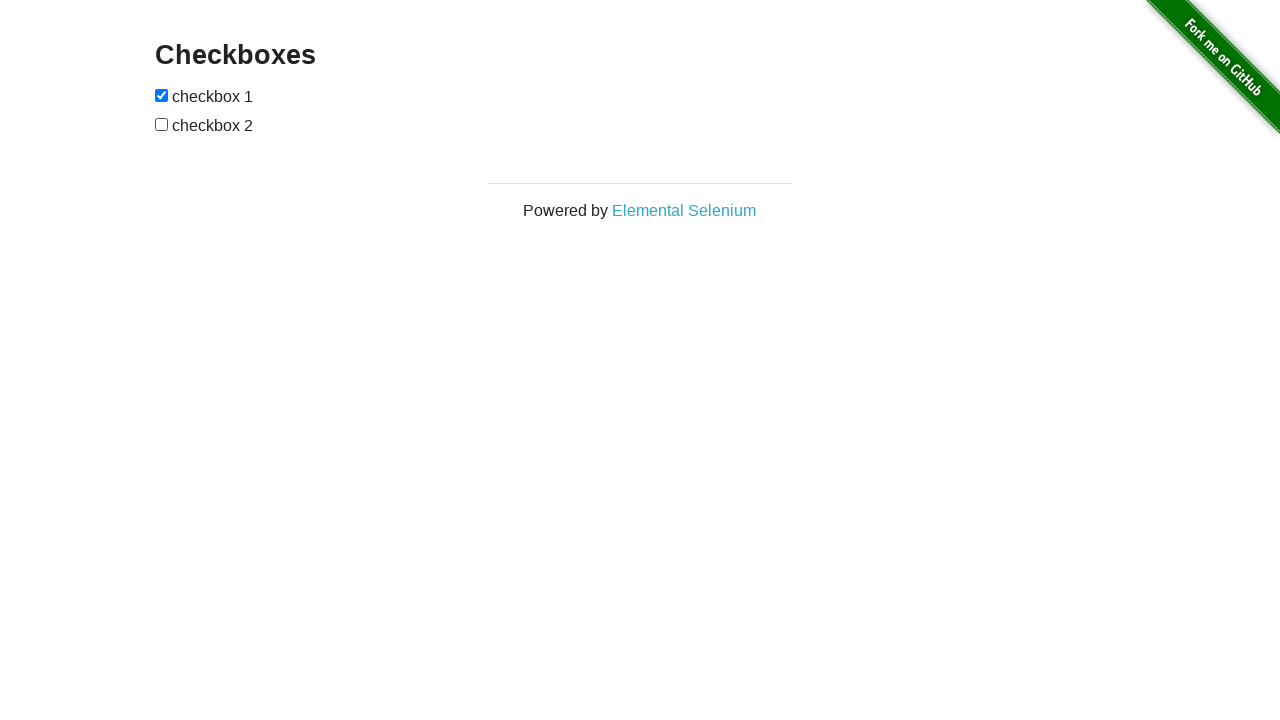

Clicked upper checkbox (iteration 66/100) at (162, 95) on #checkboxes input:nth-child(1)
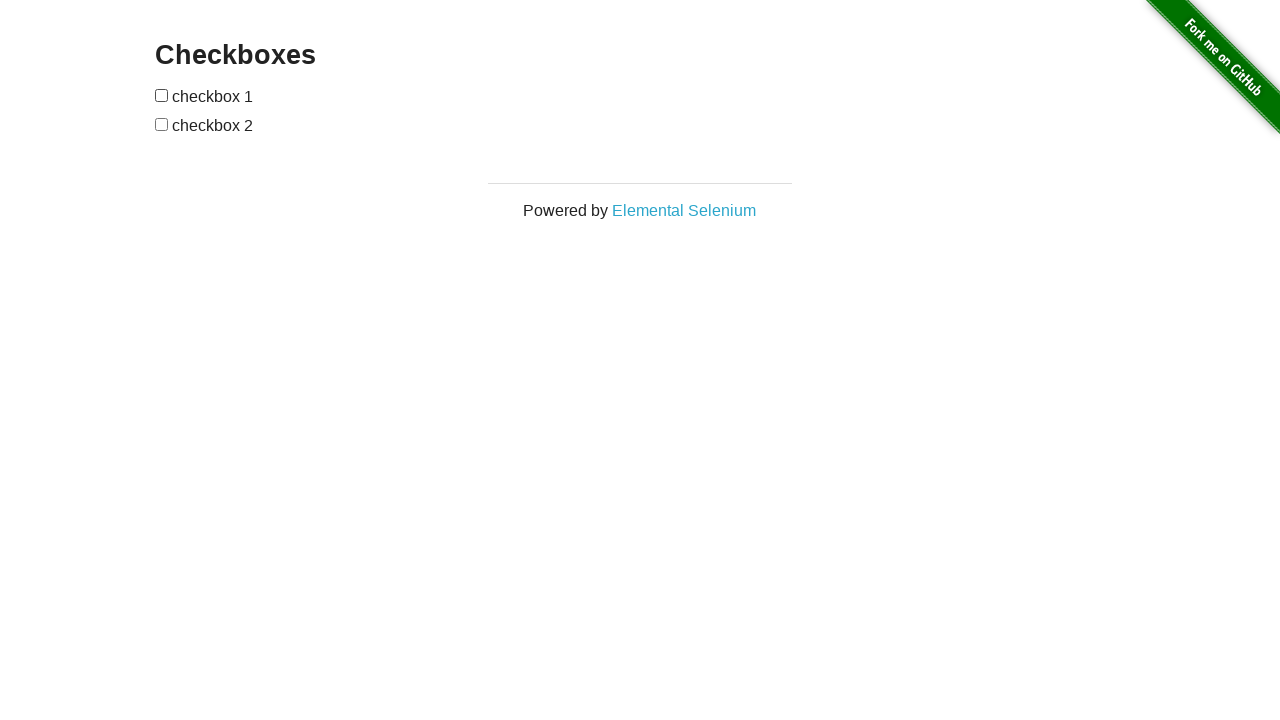

Clicked lower checkbox (iteration 66/100) at (162, 124) on #checkboxes input:nth-child(3)
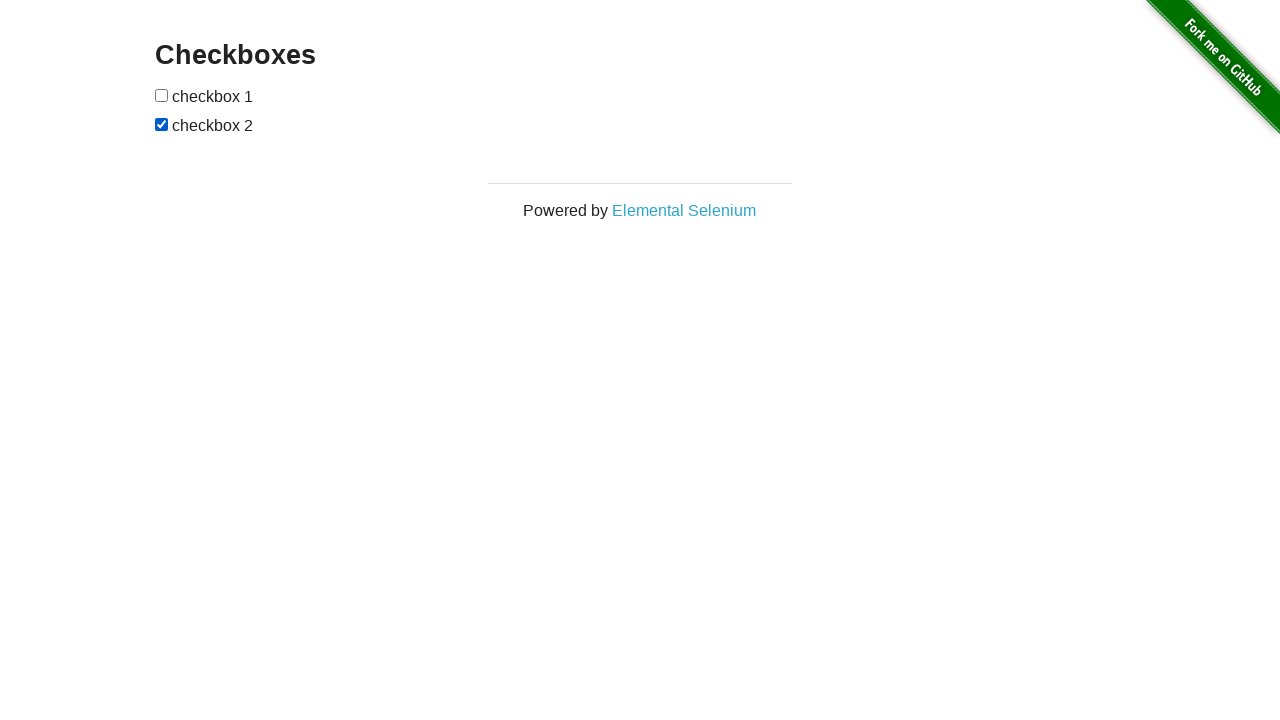

Clicked upper checkbox (iteration 67/100) at (162, 95) on #checkboxes input:nth-child(1)
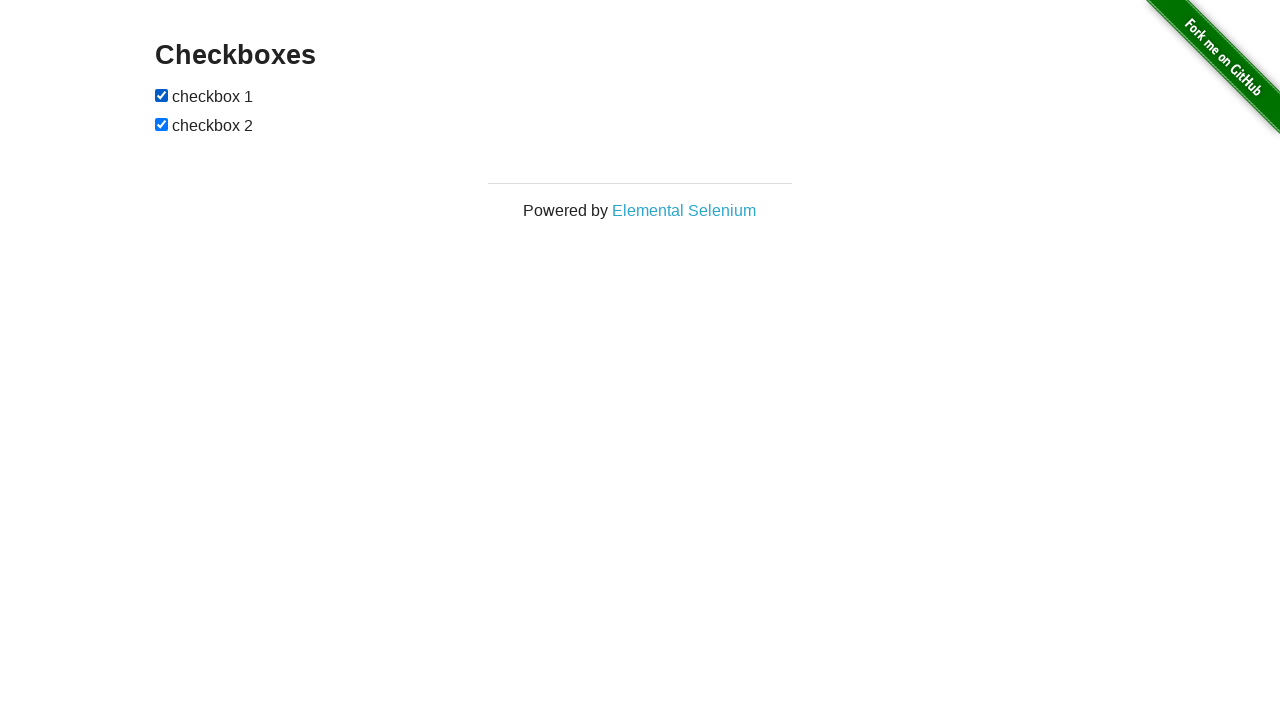

Clicked lower checkbox (iteration 67/100) at (162, 124) on #checkboxes input:nth-child(3)
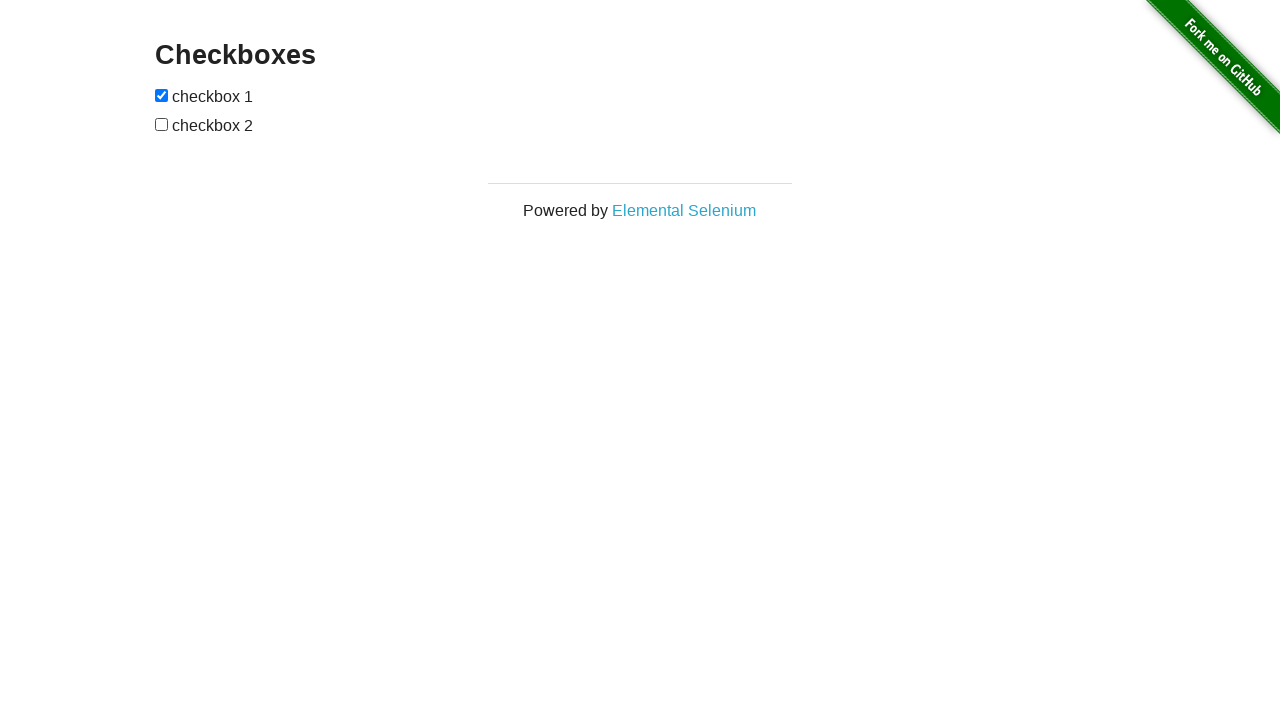

Clicked upper checkbox (iteration 68/100) at (162, 95) on #checkboxes input:nth-child(1)
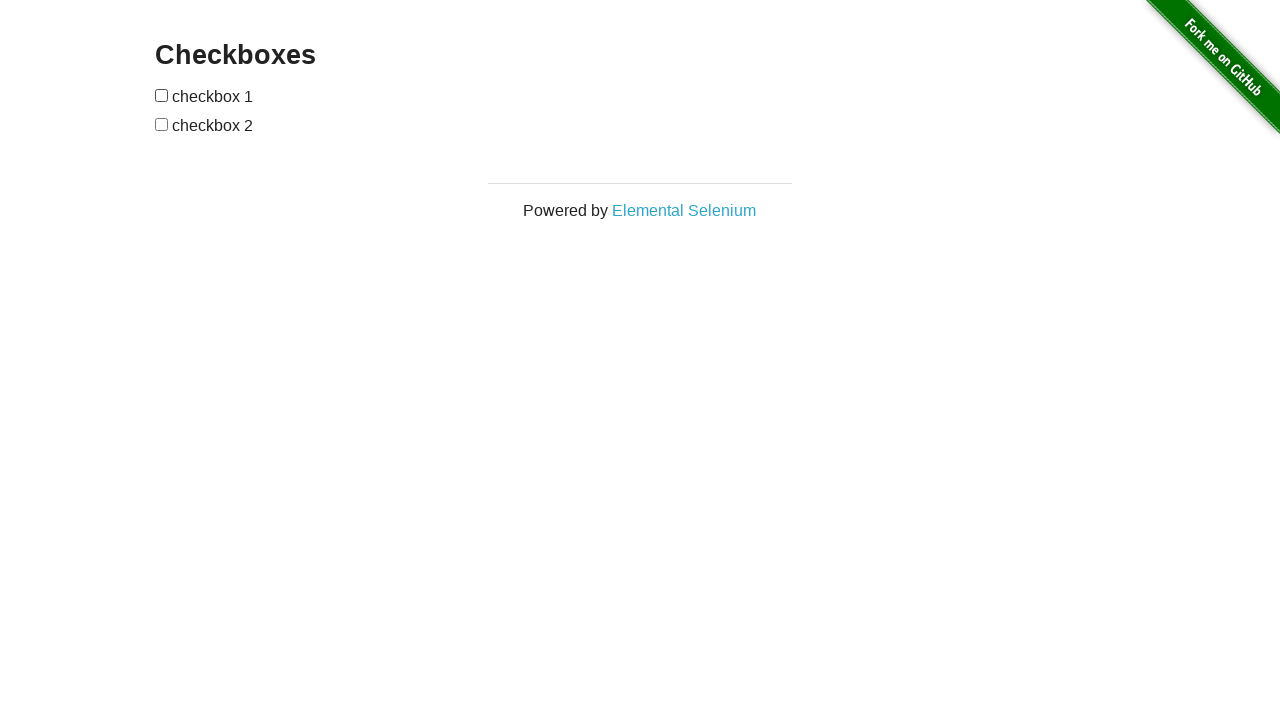

Clicked lower checkbox (iteration 68/100) at (162, 124) on #checkboxes input:nth-child(3)
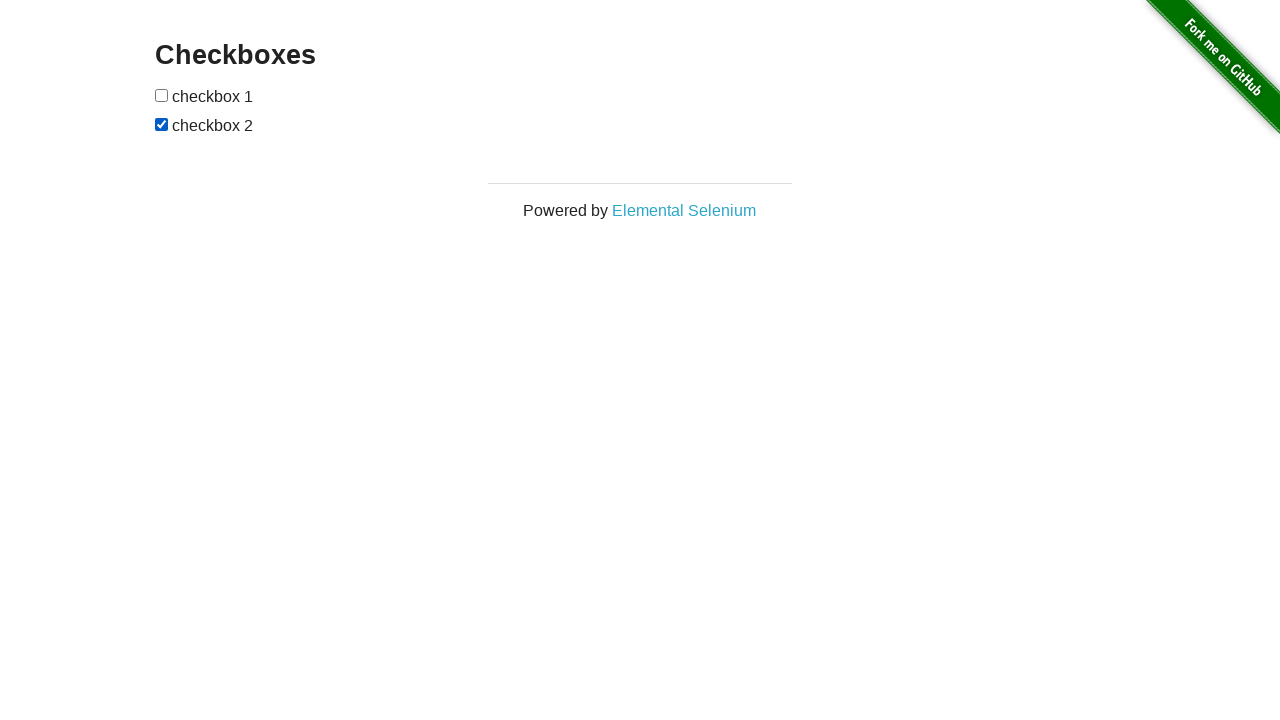

Clicked upper checkbox (iteration 69/100) at (162, 95) on #checkboxes input:nth-child(1)
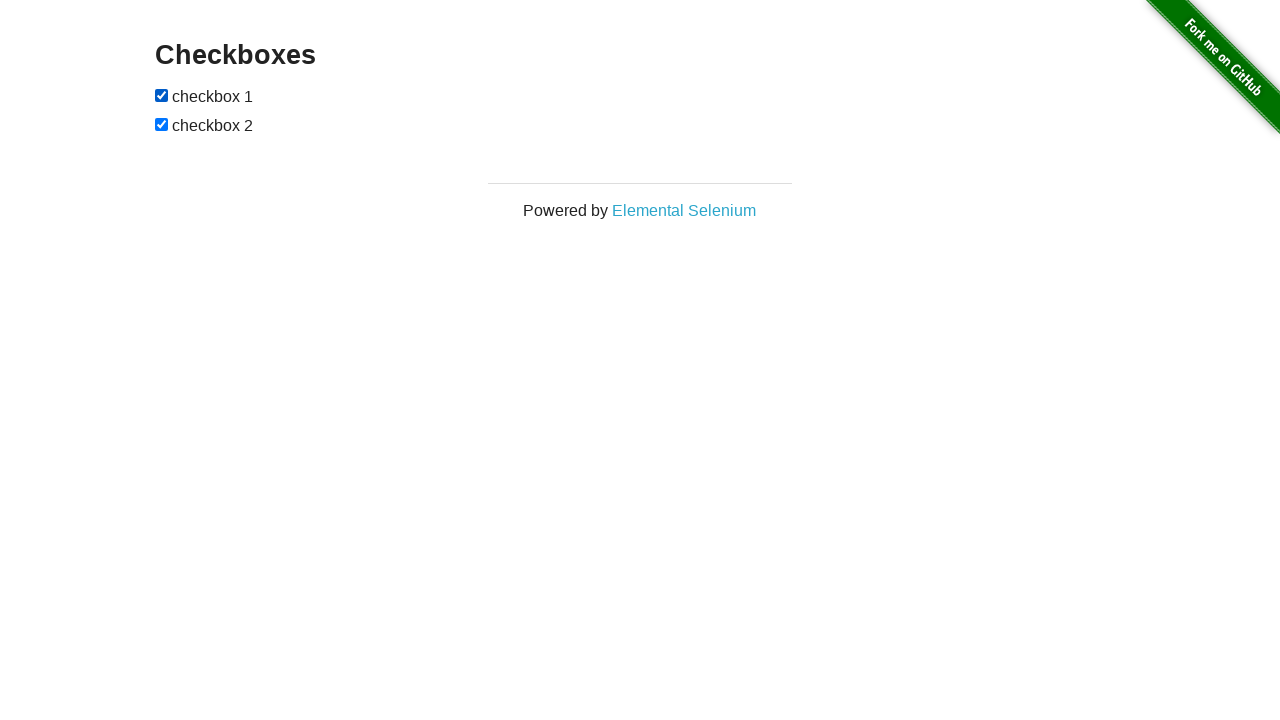

Clicked lower checkbox (iteration 69/100) at (162, 124) on #checkboxes input:nth-child(3)
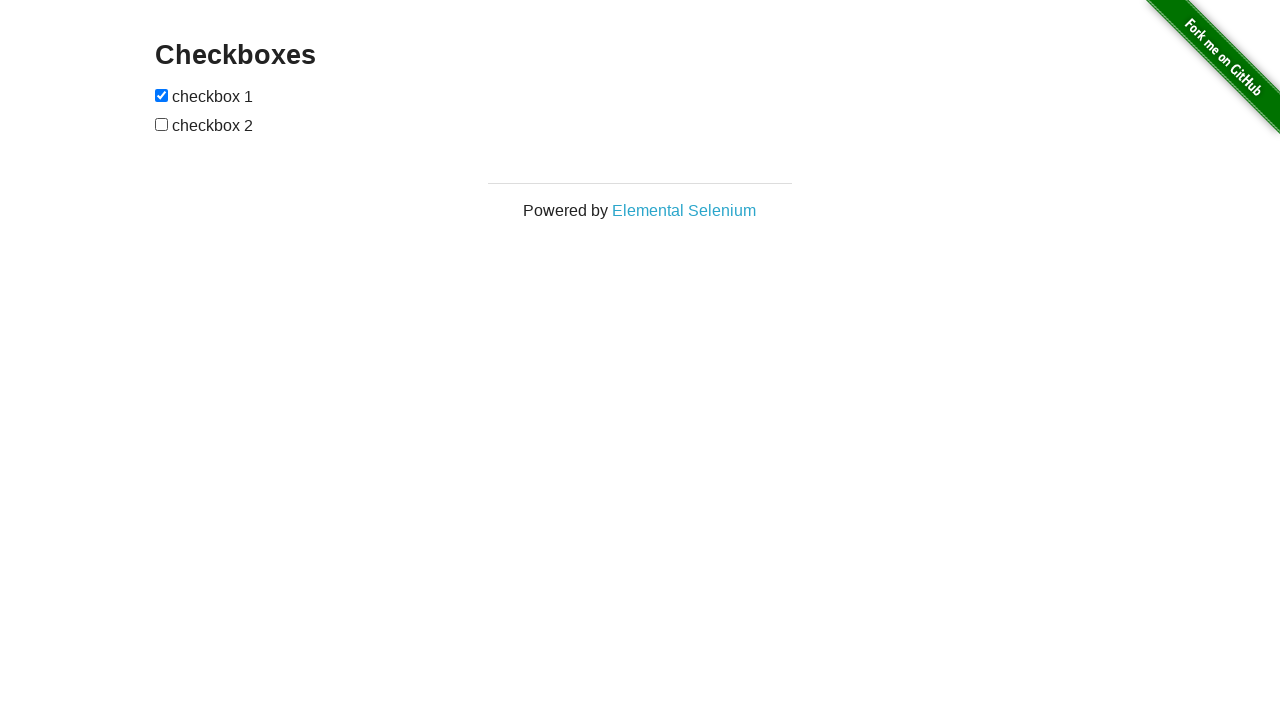

Clicked upper checkbox (iteration 70/100) at (162, 95) on #checkboxes input:nth-child(1)
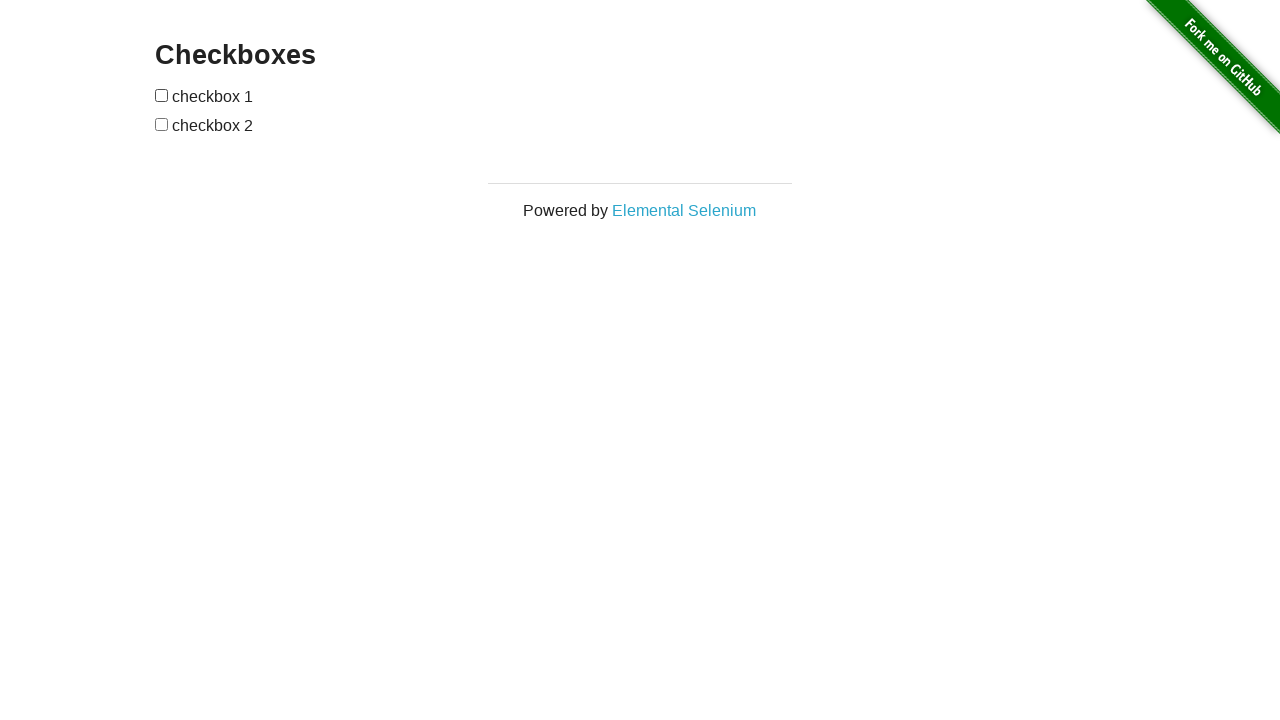

Clicked lower checkbox (iteration 70/100) at (162, 124) on #checkboxes input:nth-child(3)
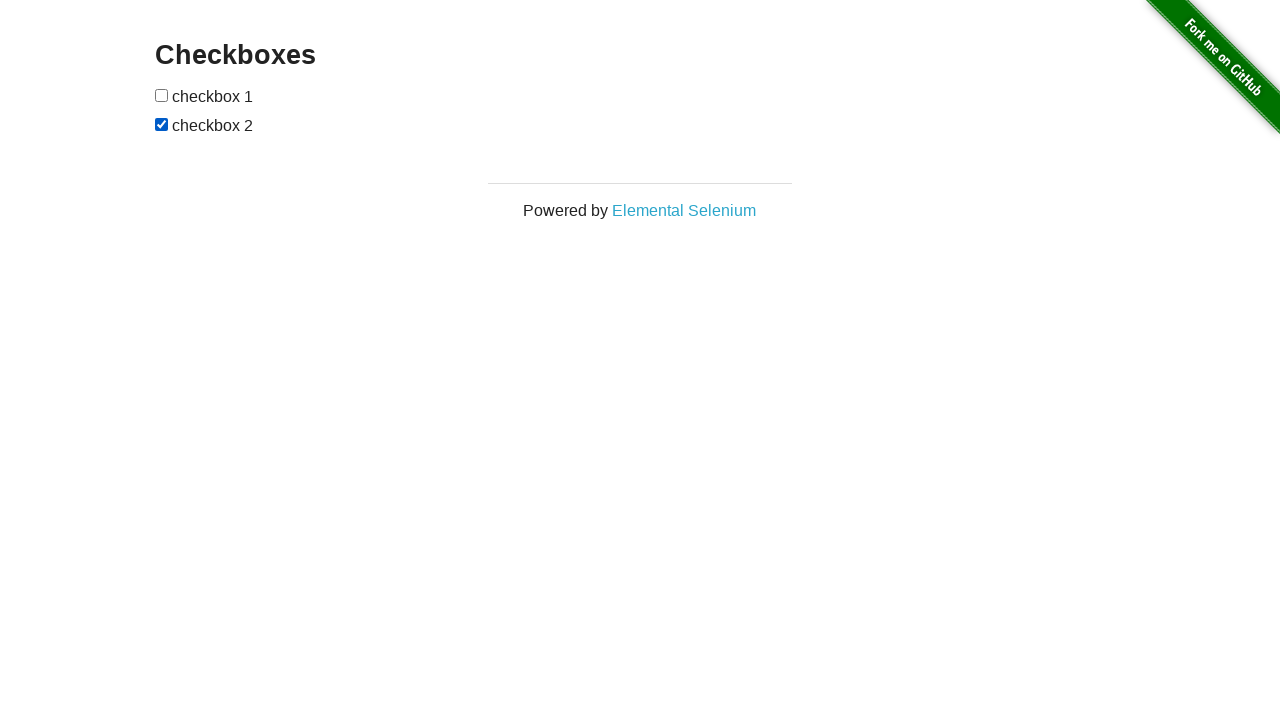

Clicked upper checkbox (iteration 71/100) at (162, 95) on #checkboxes input:nth-child(1)
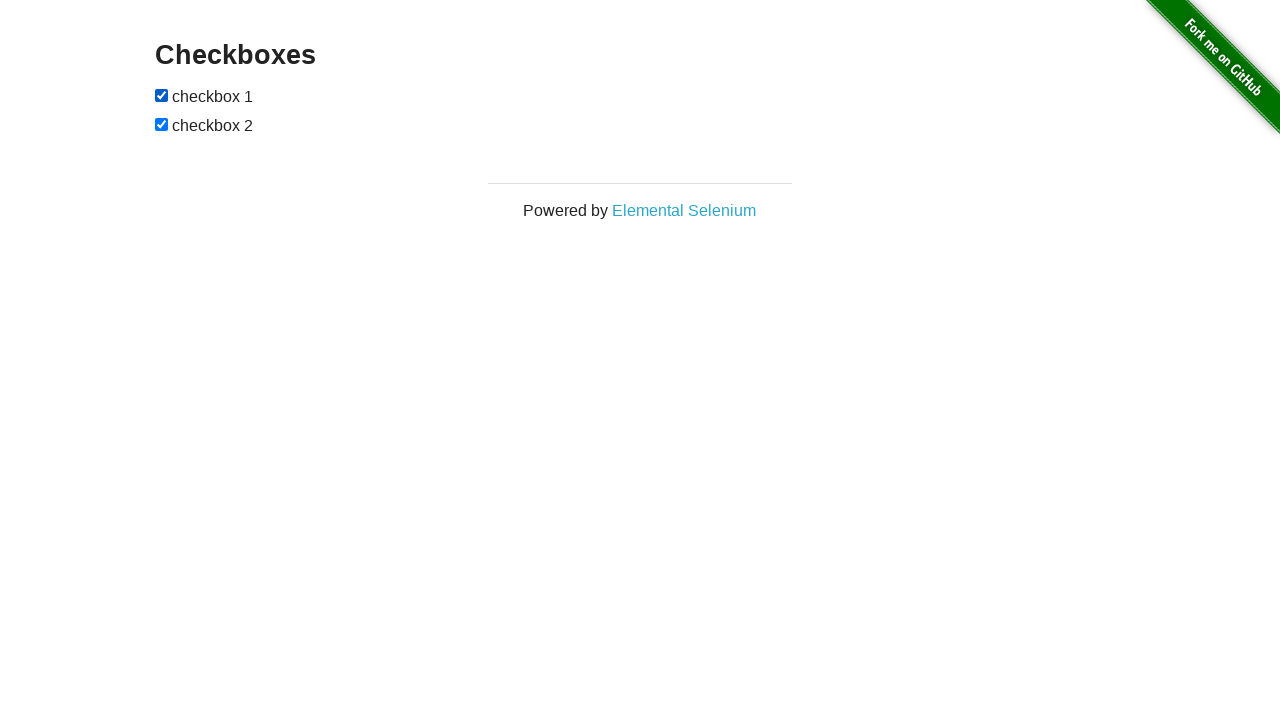

Clicked lower checkbox (iteration 71/100) at (162, 124) on #checkboxes input:nth-child(3)
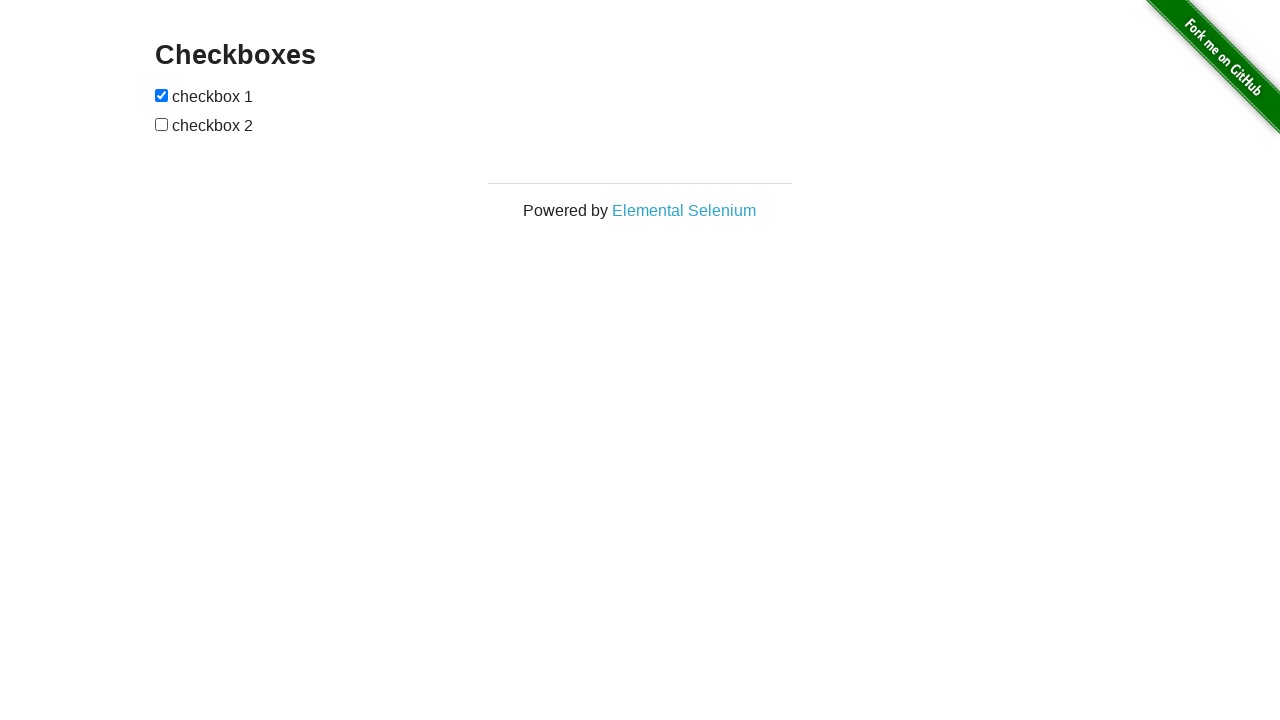

Clicked upper checkbox (iteration 72/100) at (162, 95) on #checkboxes input:nth-child(1)
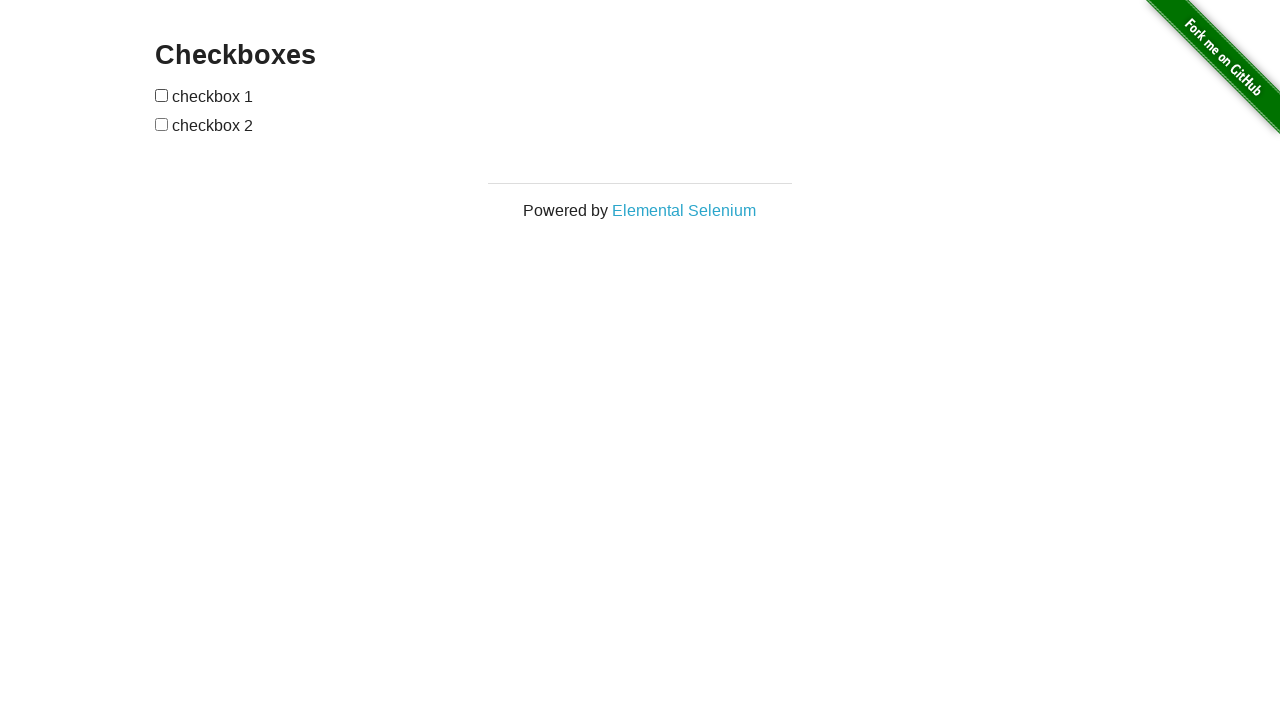

Clicked lower checkbox (iteration 72/100) at (162, 124) on #checkboxes input:nth-child(3)
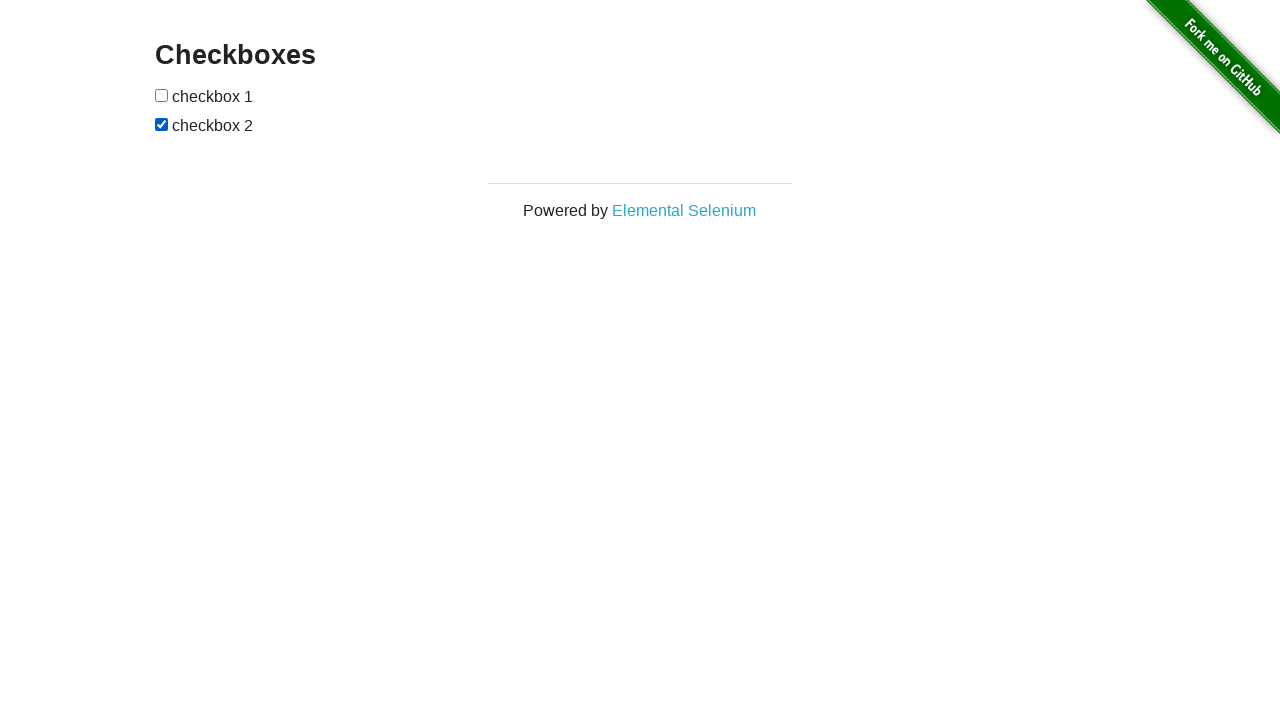

Clicked upper checkbox (iteration 73/100) at (162, 95) on #checkboxes input:nth-child(1)
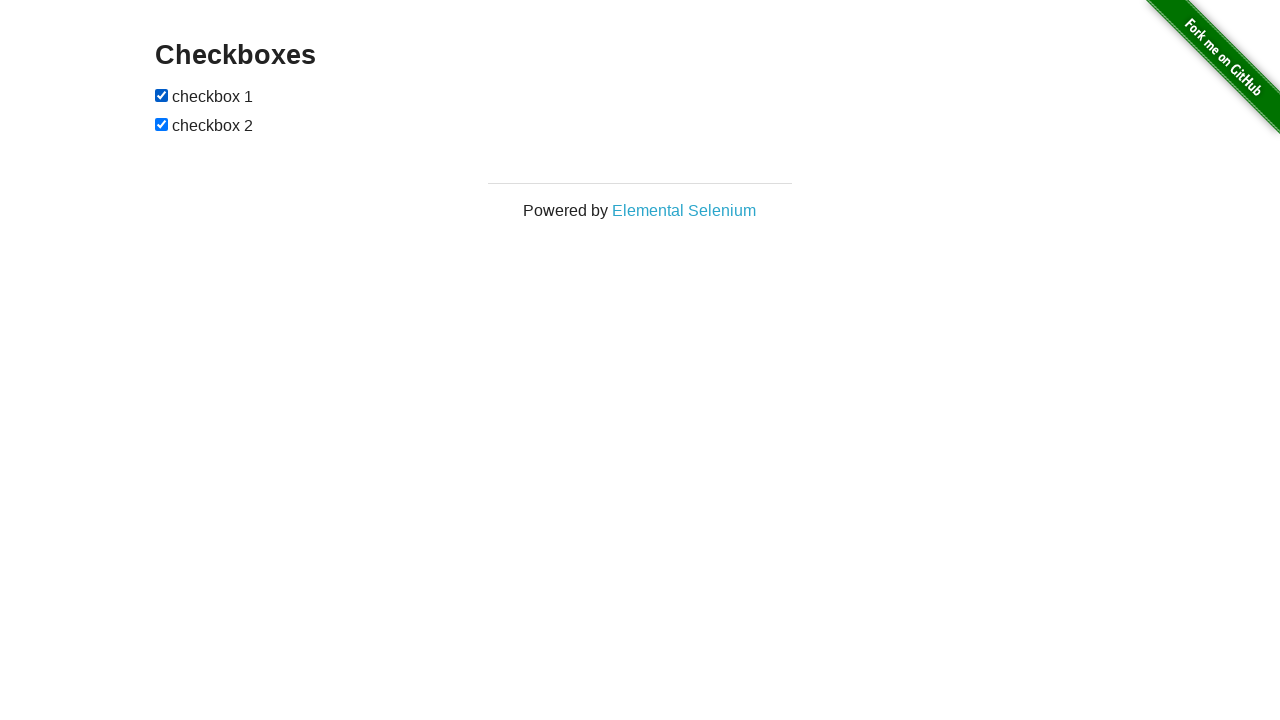

Clicked lower checkbox (iteration 73/100) at (162, 124) on #checkboxes input:nth-child(3)
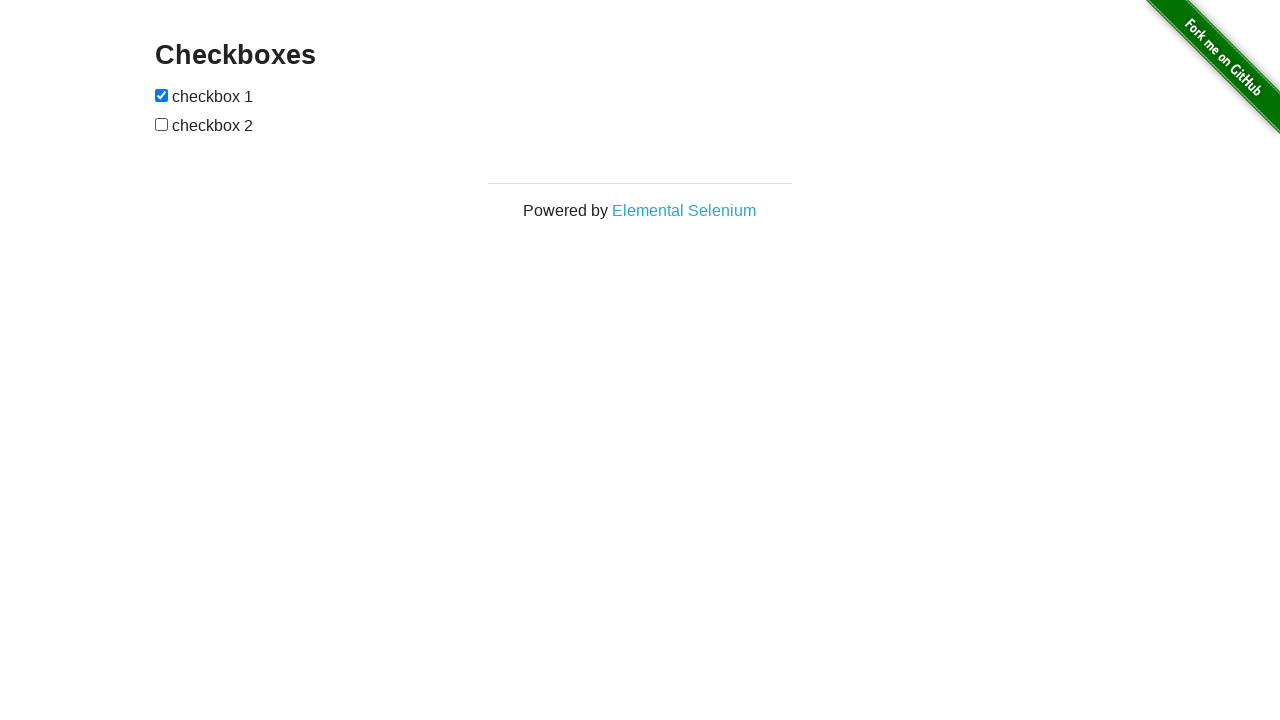

Clicked upper checkbox (iteration 74/100) at (162, 95) on #checkboxes input:nth-child(1)
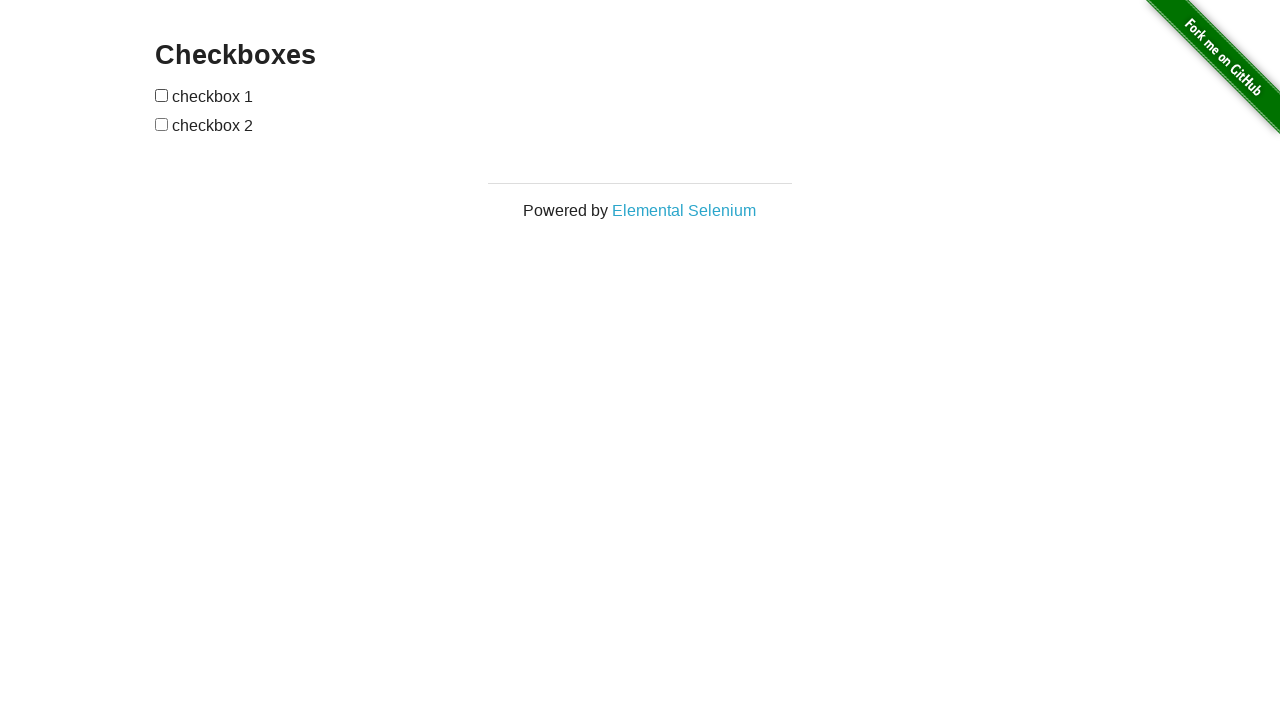

Clicked lower checkbox (iteration 74/100) at (162, 124) on #checkboxes input:nth-child(3)
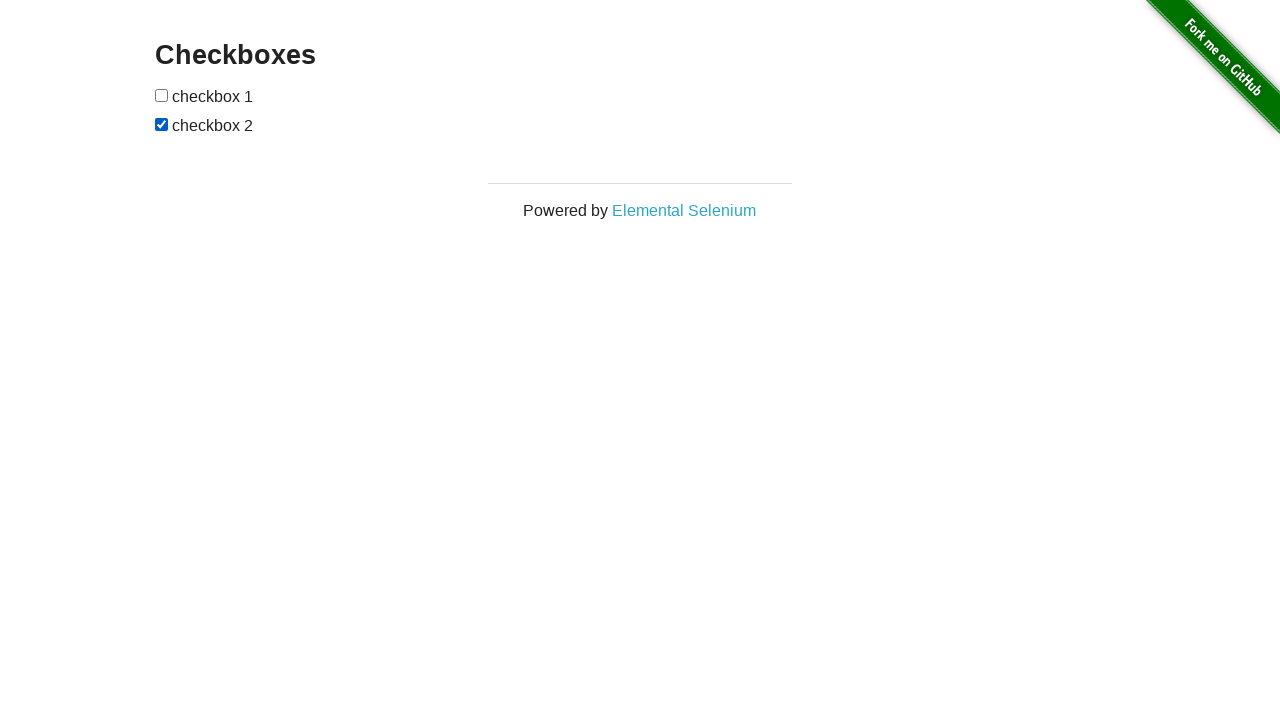

Clicked upper checkbox (iteration 75/100) at (162, 95) on #checkboxes input:nth-child(1)
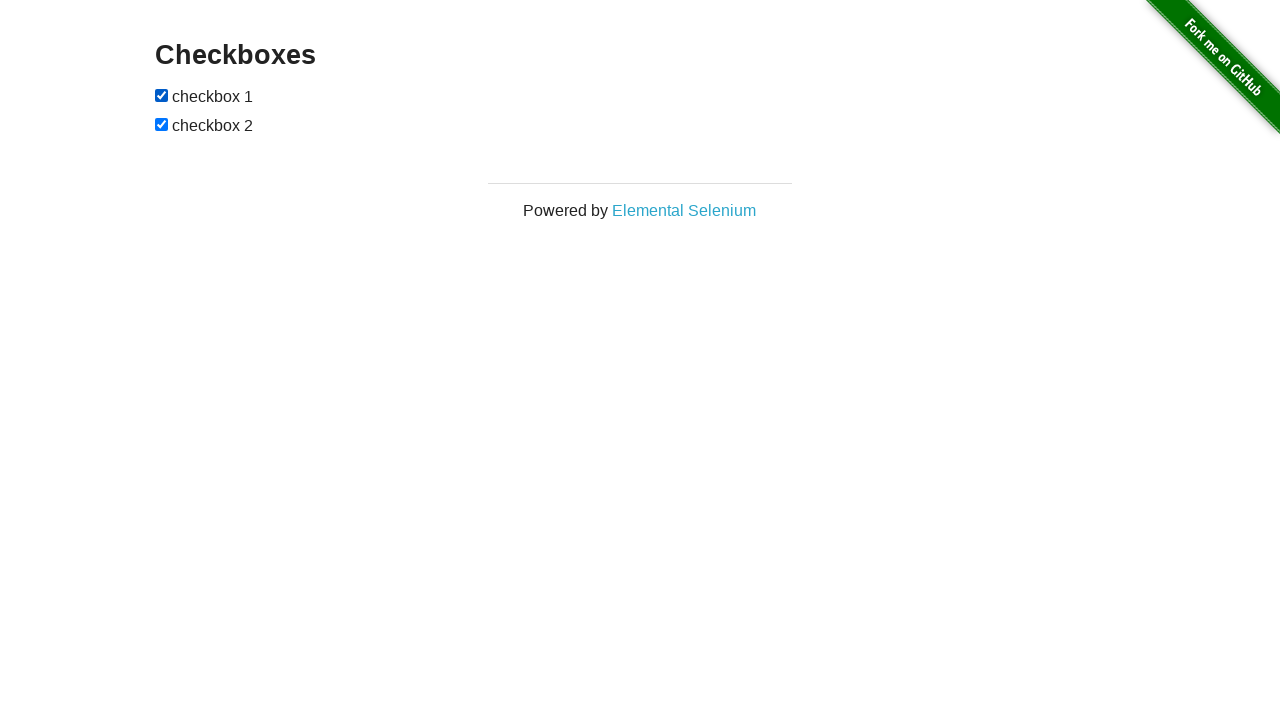

Clicked lower checkbox (iteration 75/100) at (162, 124) on #checkboxes input:nth-child(3)
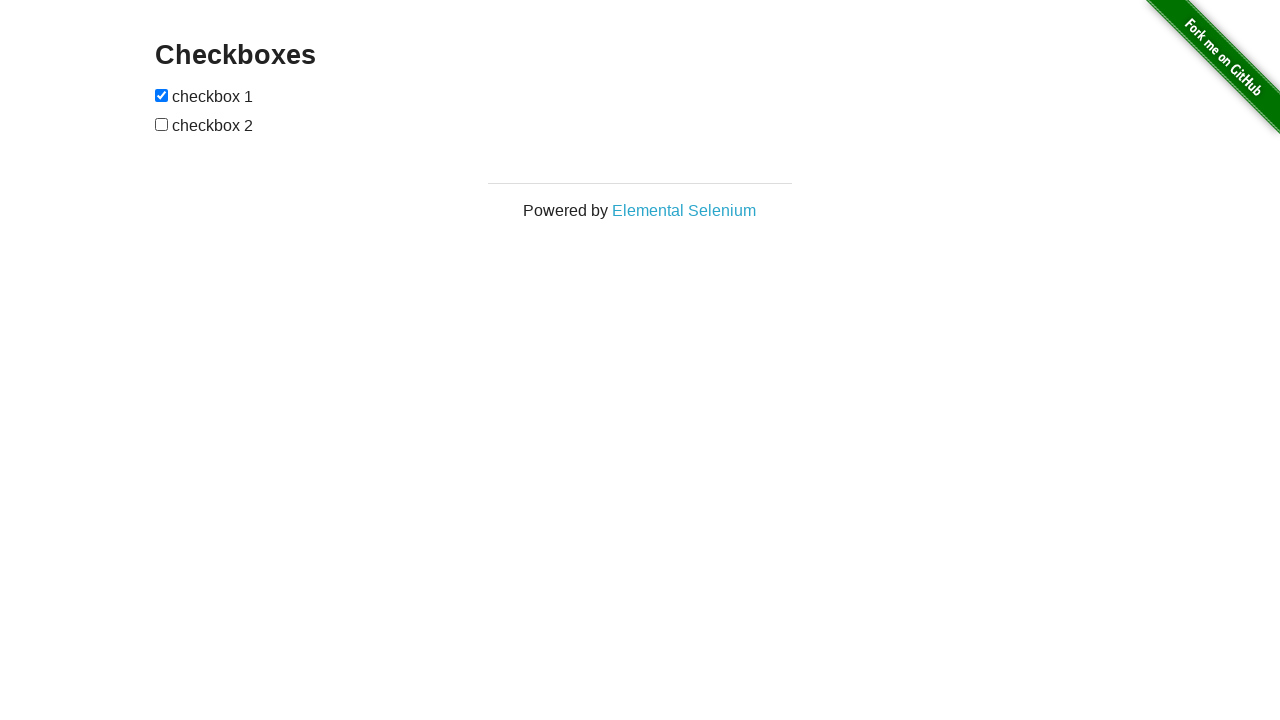

Clicked upper checkbox (iteration 76/100) at (162, 95) on #checkboxes input:nth-child(1)
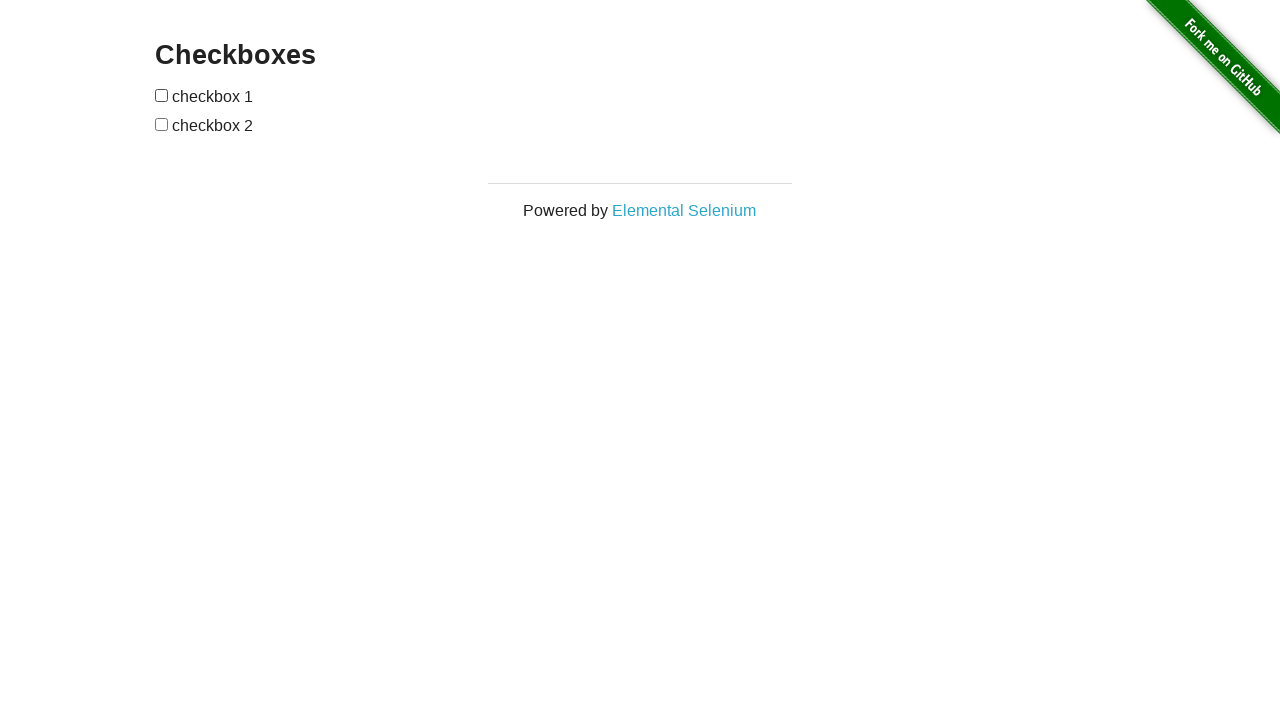

Clicked lower checkbox (iteration 76/100) at (162, 124) on #checkboxes input:nth-child(3)
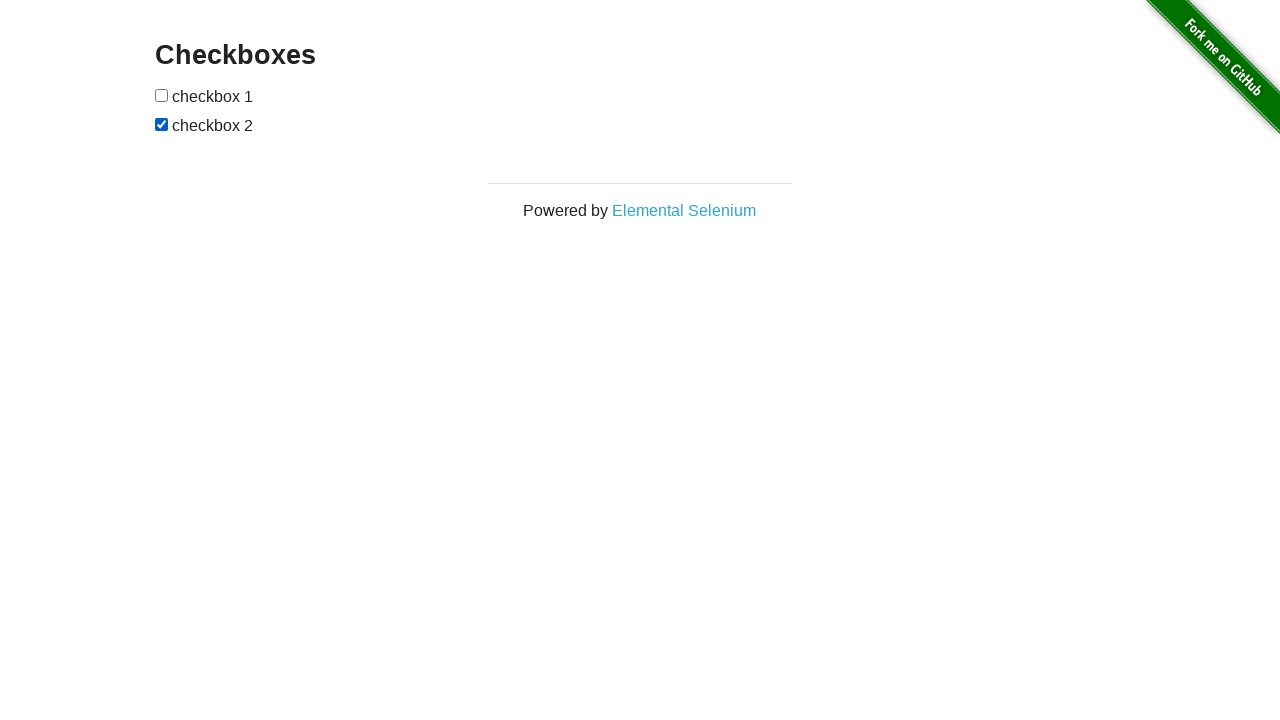

Clicked upper checkbox (iteration 77/100) at (162, 95) on #checkboxes input:nth-child(1)
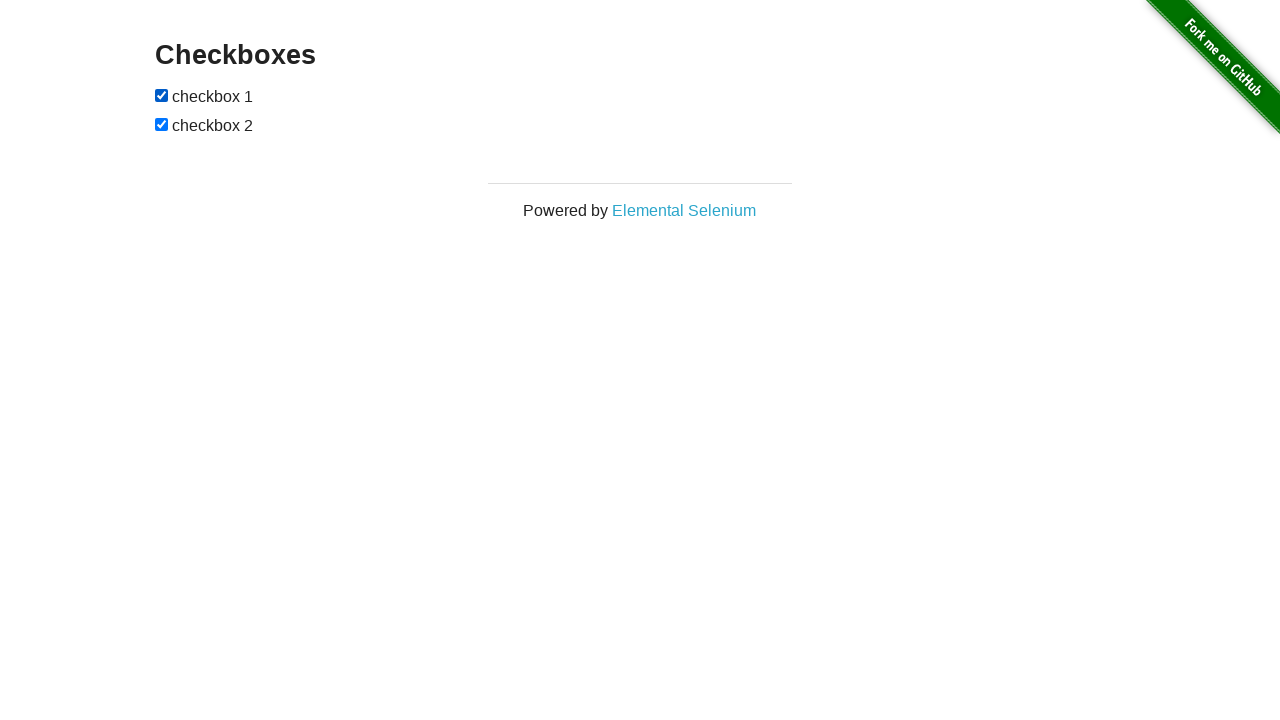

Clicked lower checkbox (iteration 77/100) at (162, 124) on #checkboxes input:nth-child(3)
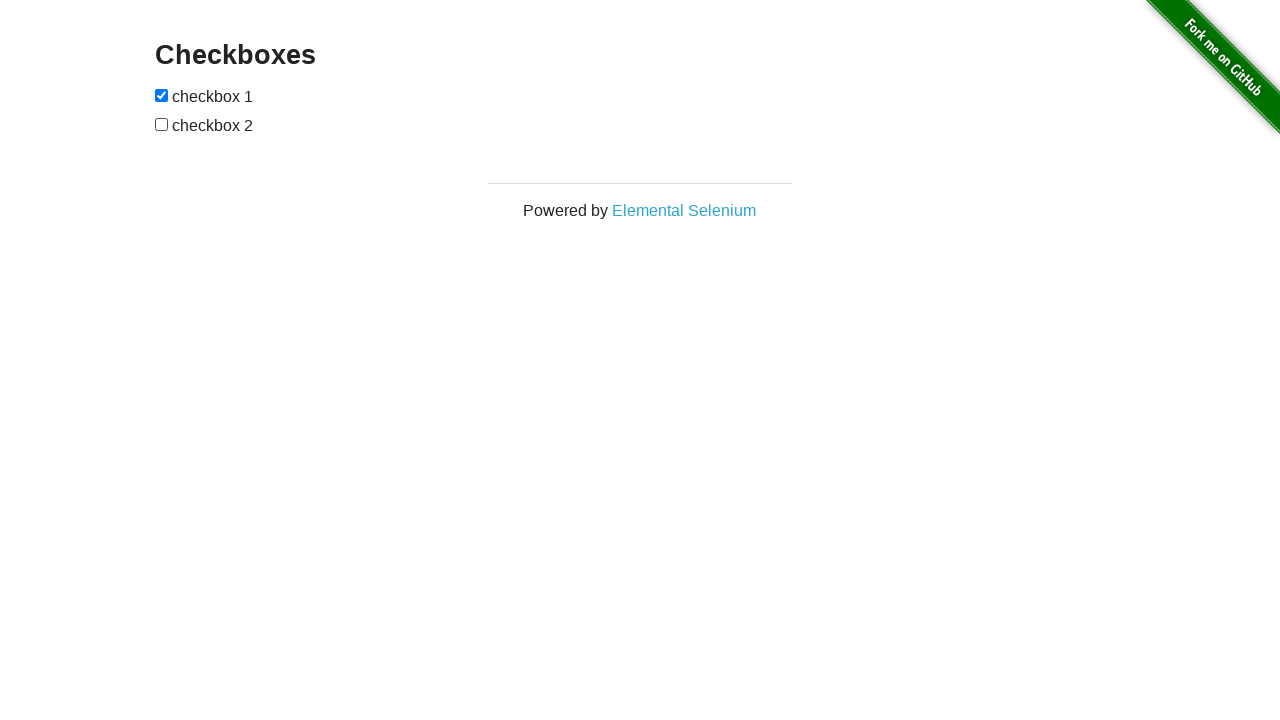

Clicked upper checkbox (iteration 78/100) at (162, 95) on #checkboxes input:nth-child(1)
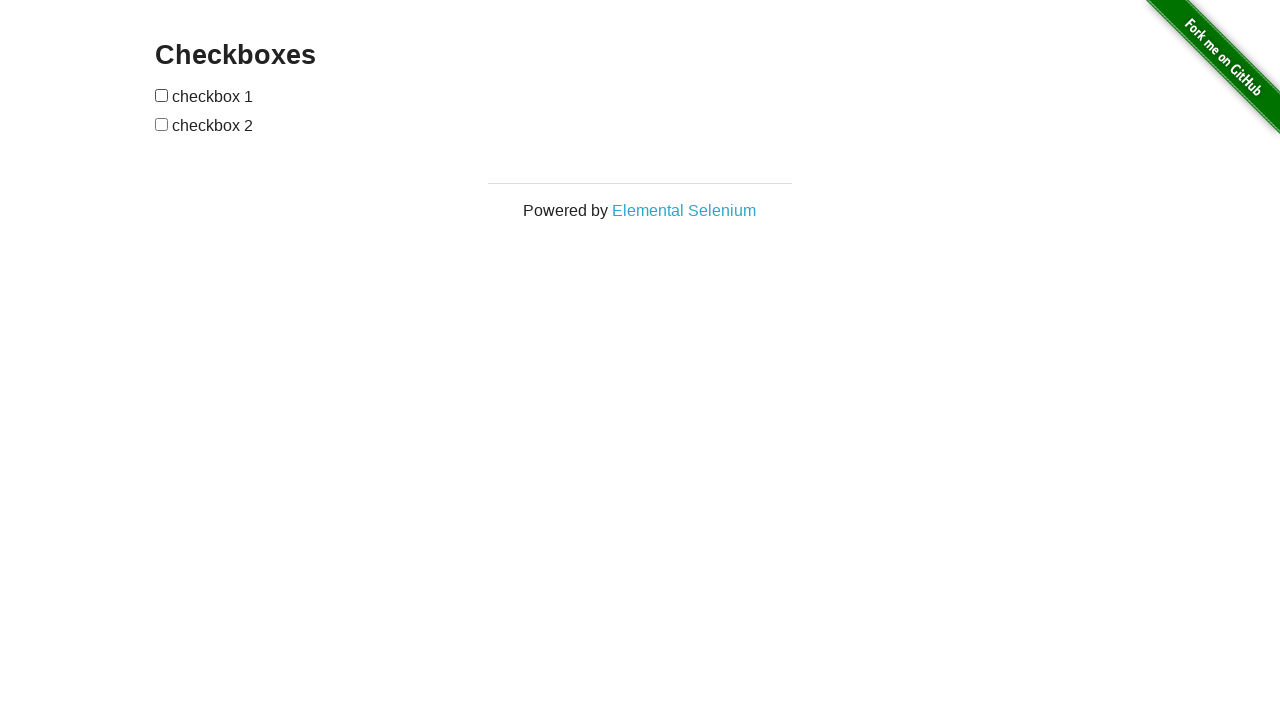

Clicked lower checkbox (iteration 78/100) at (162, 124) on #checkboxes input:nth-child(3)
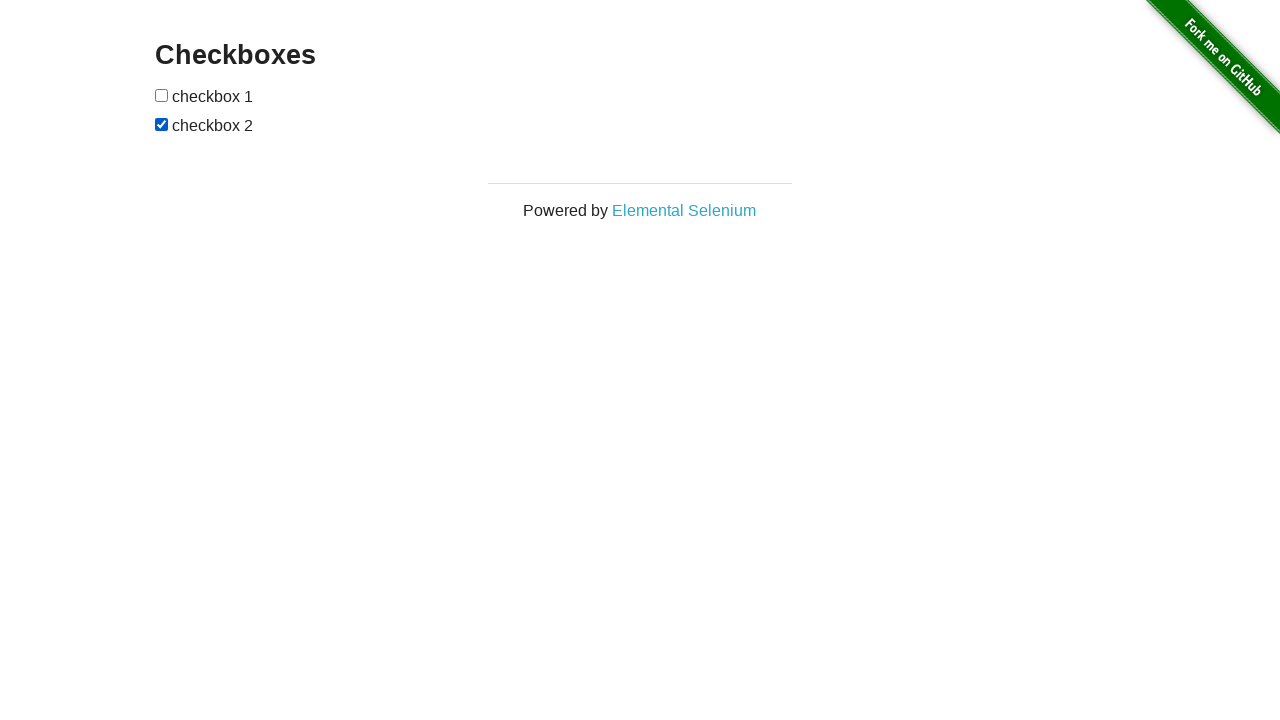

Clicked upper checkbox (iteration 79/100) at (162, 95) on #checkboxes input:nth-child(1)
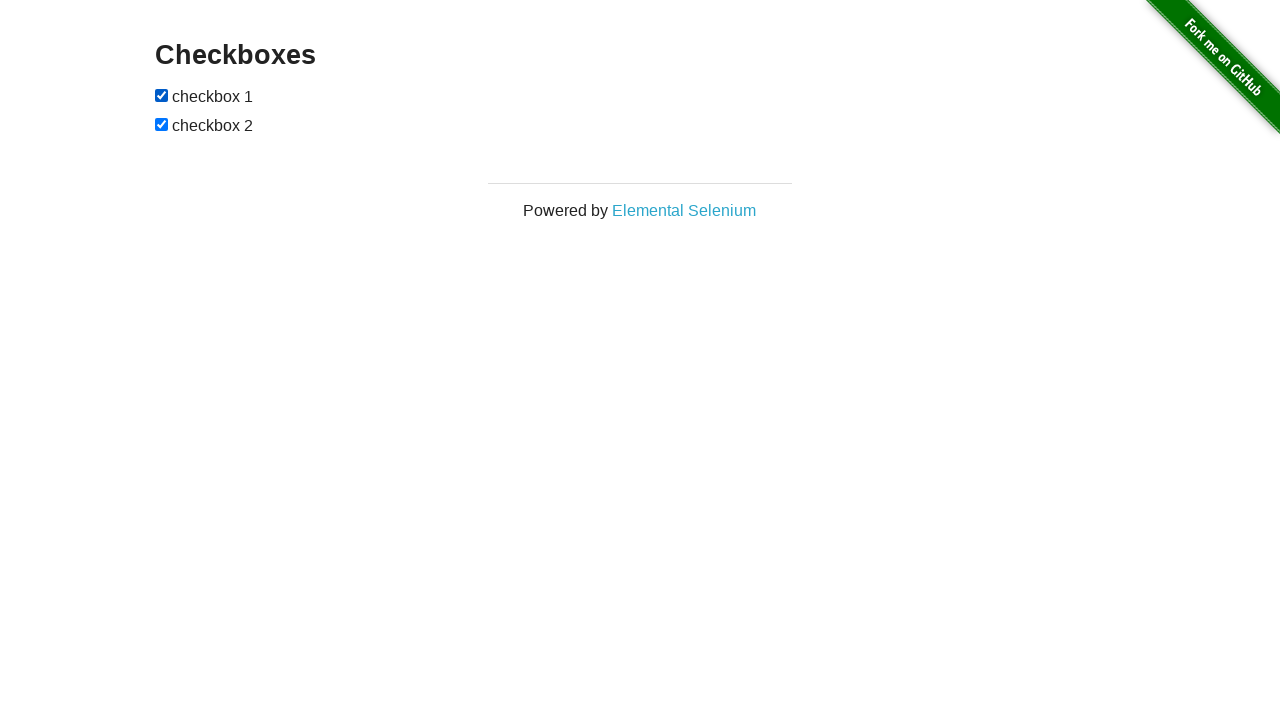

Clicked lower checkbox (iteration 79/100) at (162, 124) on #checkboxes input:nth-child(3)
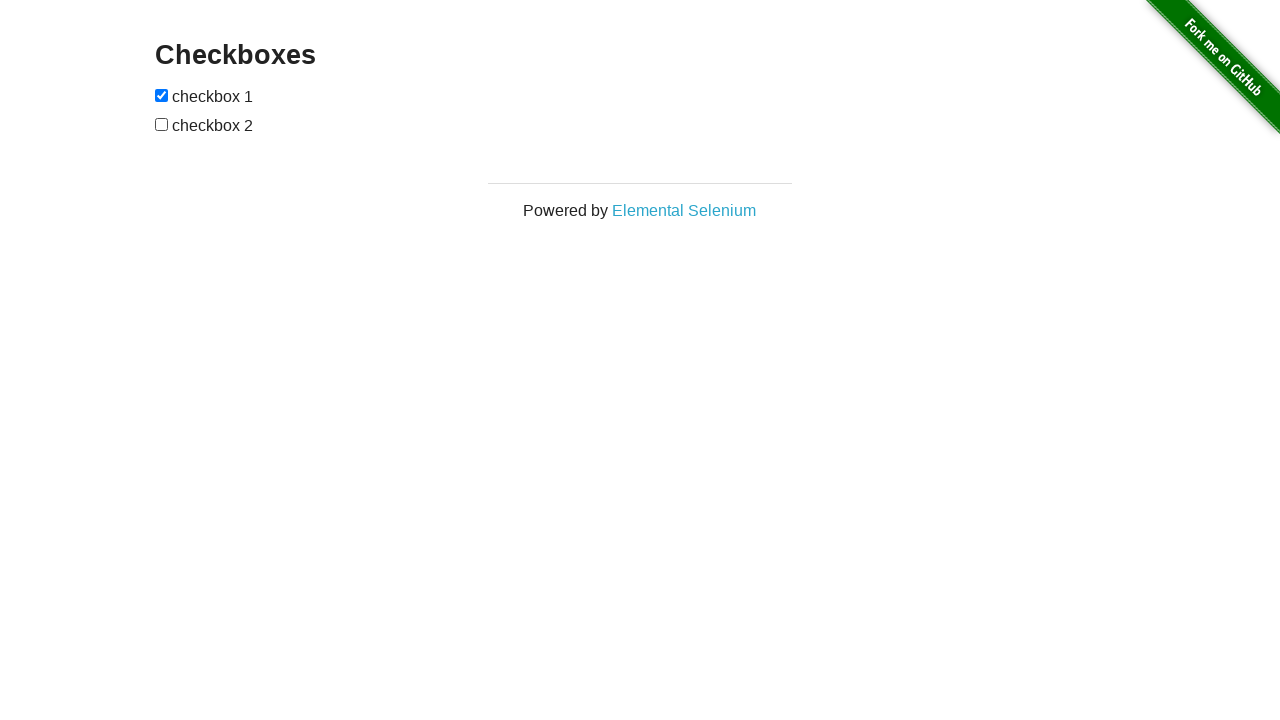

Clicked upper checkbox (iteration 80/100) at (162, 95) on #checkboxes input:nth-child(1)
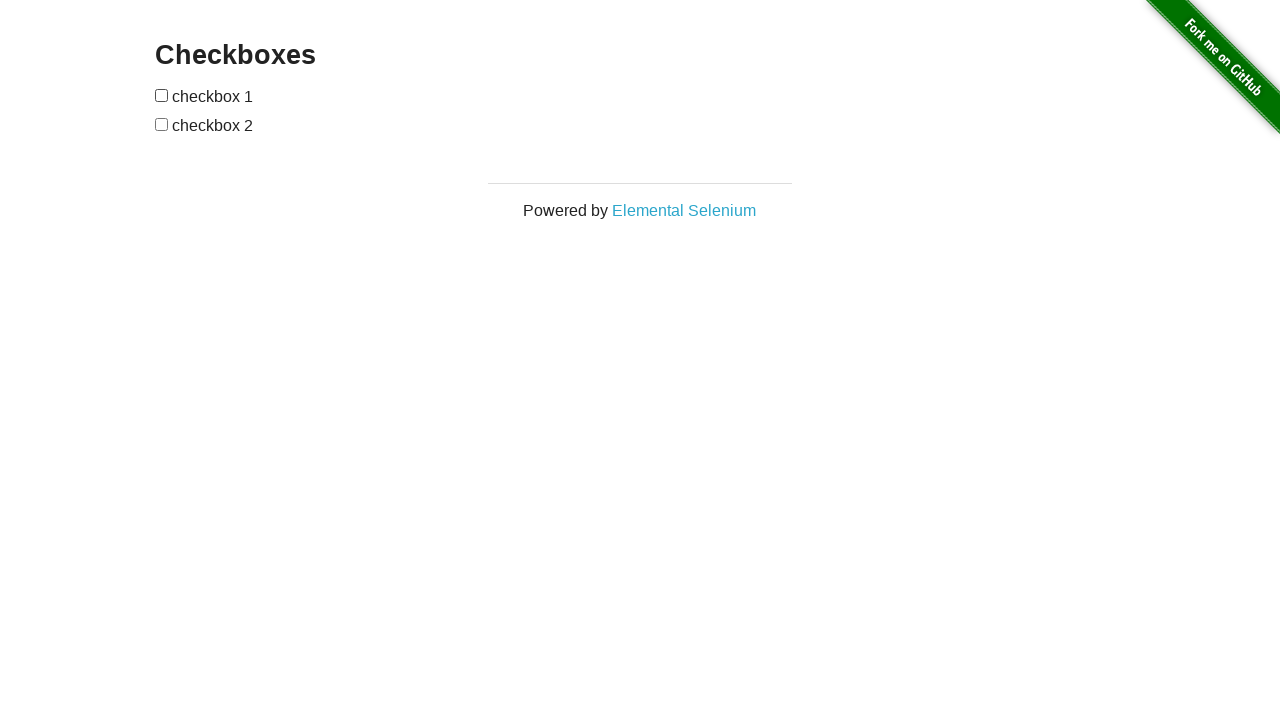

Clicked lower checkbox (iteration 80/100) at (162, 124) on #checkboxes input:nth-child(3)
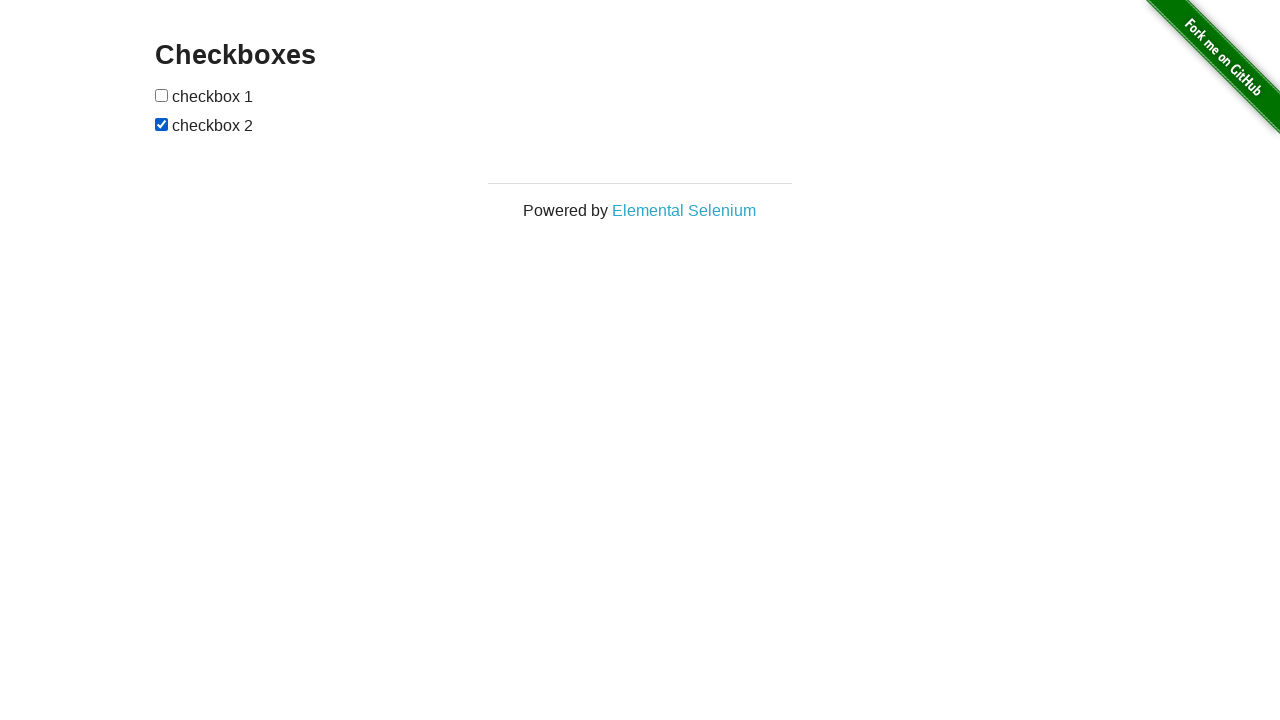

Clicked upper checkbox (iteration 81/100) at (162, 95) on #checkboxes input:nth-child(1)
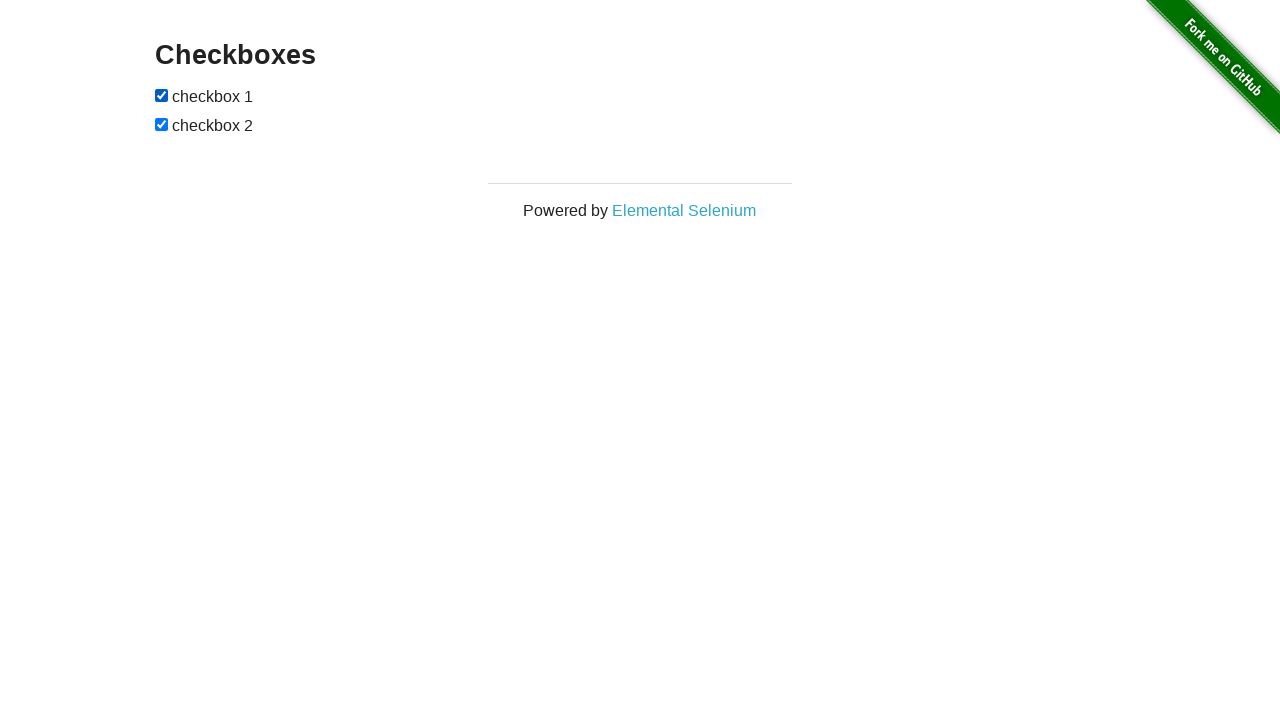

Clicked lower checkbox (iteration 81/100) at (162, 124) on #checkboxes input:nth-child(3)
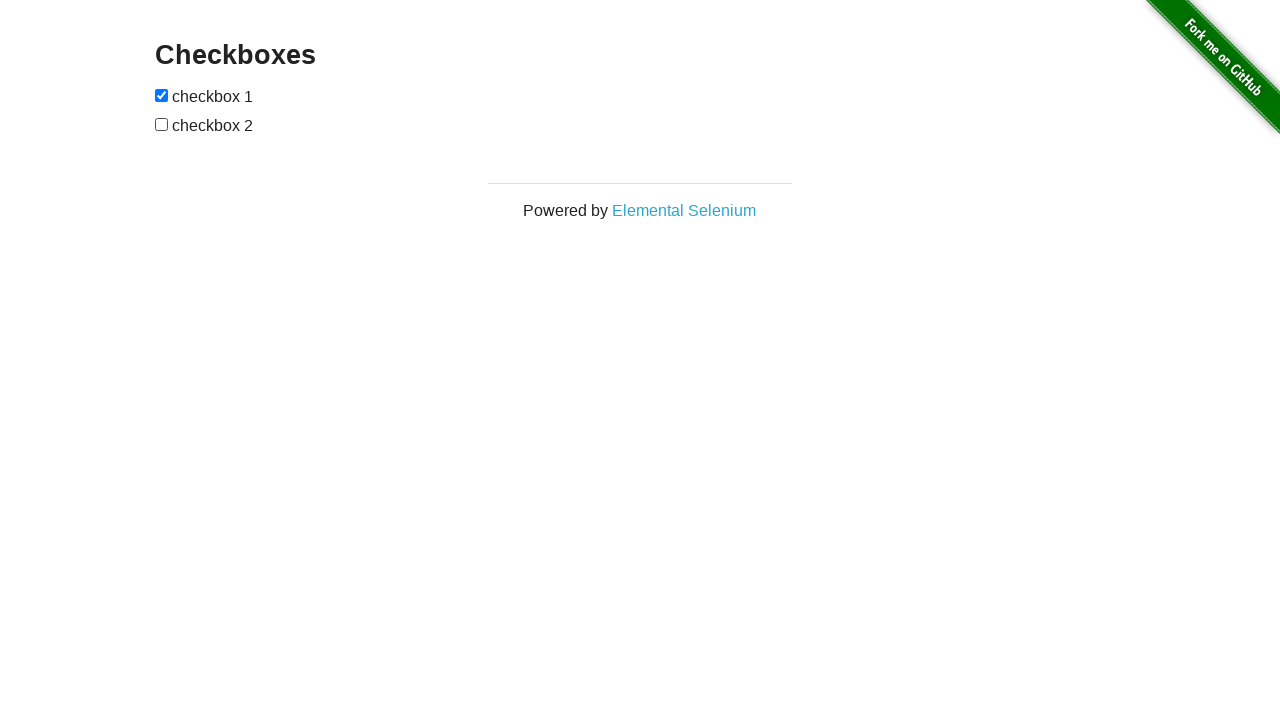

Clicked upper checkbox (iteration 82/100) at (162, 95) on #checkboxes input:nth-child(1)
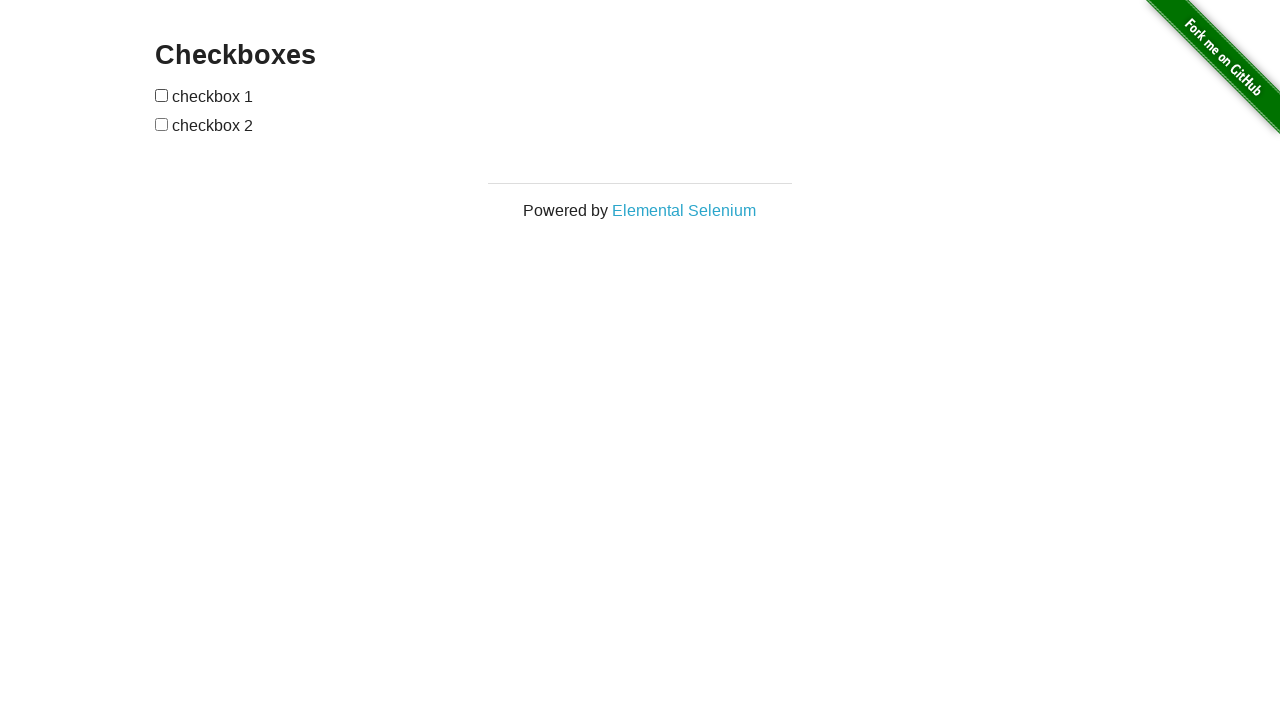

Clicked lower checkbox (iteration 82/100) at (162, 124) on #checkboxes input:nth-child(3)
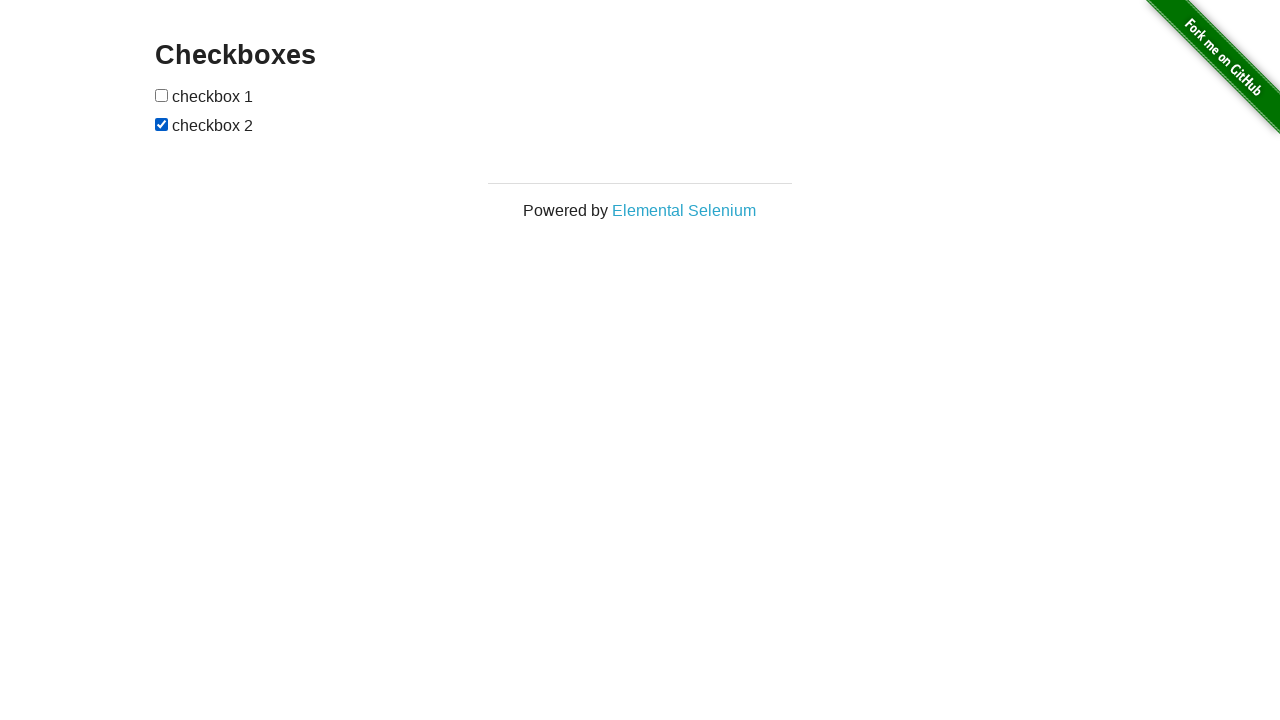

Clicked upper checkbox (iteration 83/100) at (162, 95) on #checkboxes input:nth-child(1)
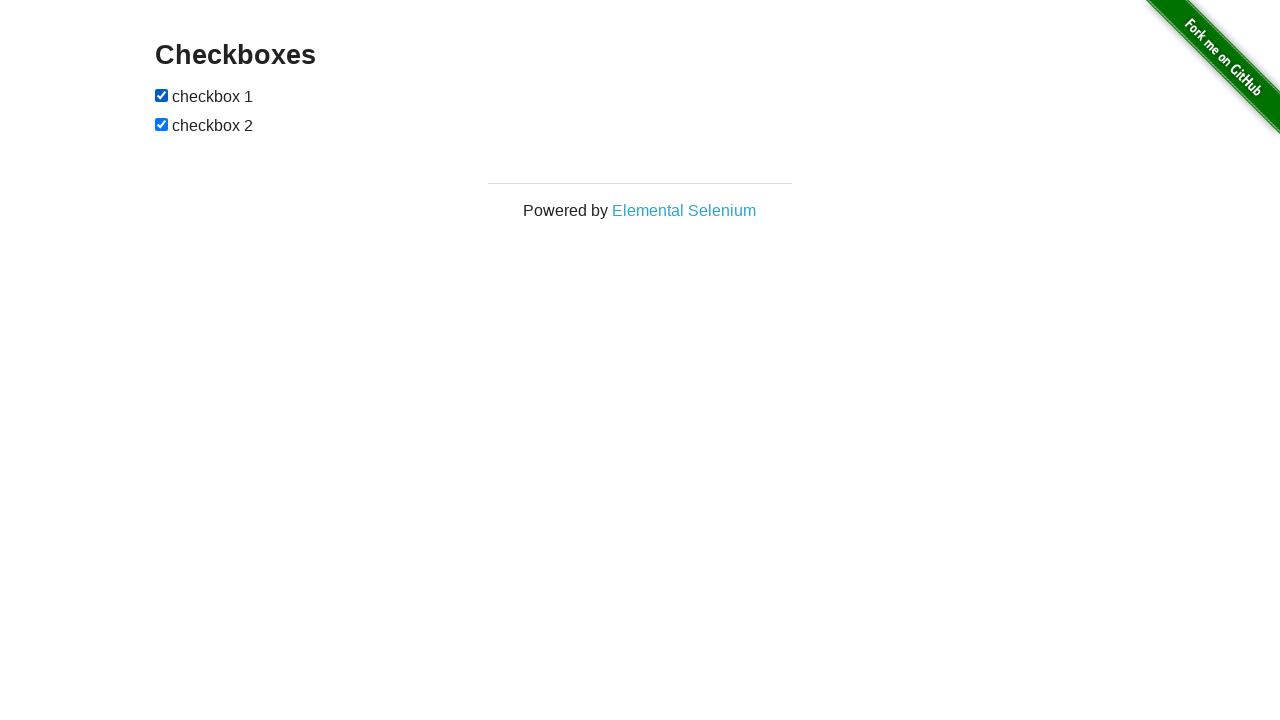

Clicked lower checkbox (iteration 83/100) at (162, 124) on #checkboxes input:nth-child(3)
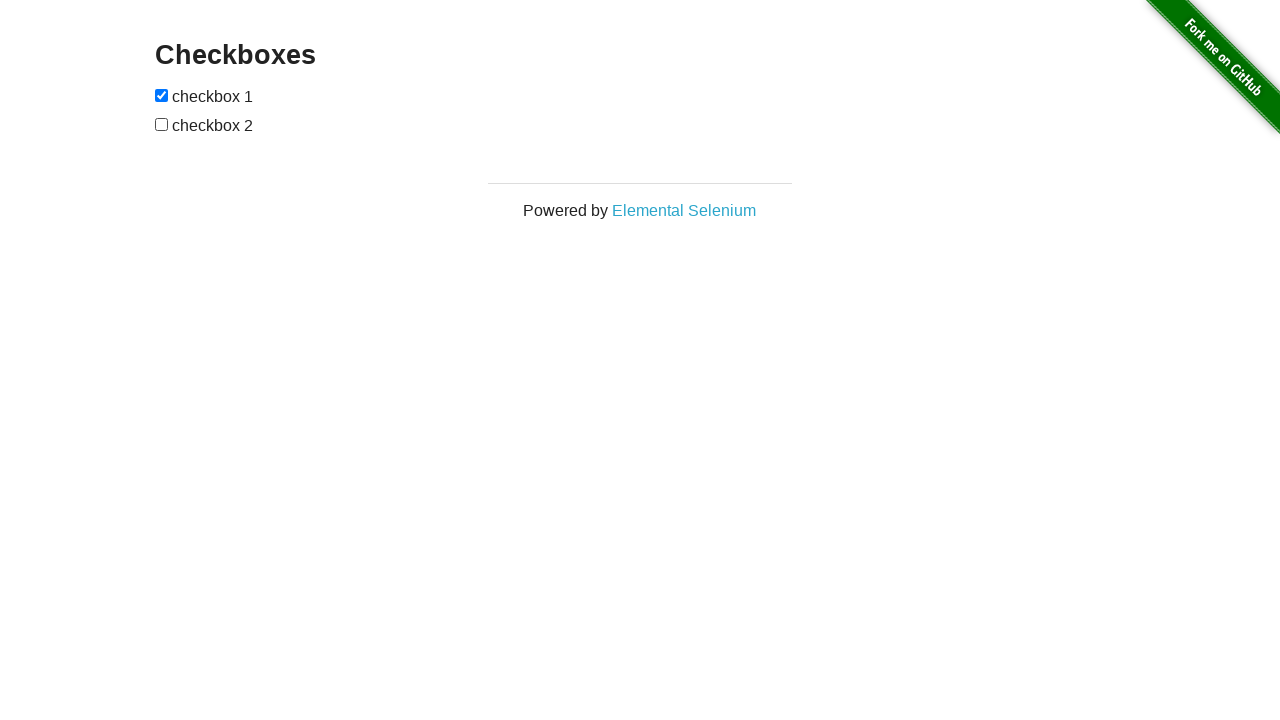

Clicked upper checkbox (iteration 84/100) at (162, 95) on #checkboxes input:nth-child(1)
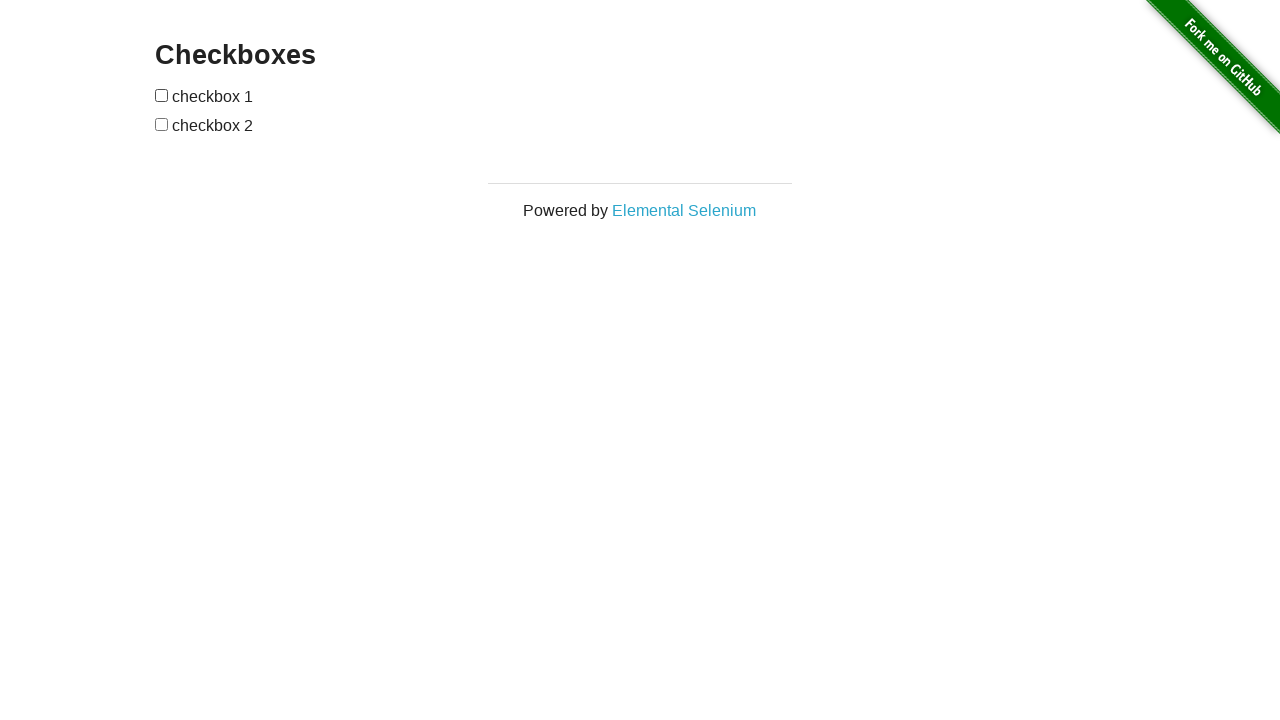

Clicked lower checkbox (iteration 84/100) at (162, 124) on #checkboxes input:nth-child(3)
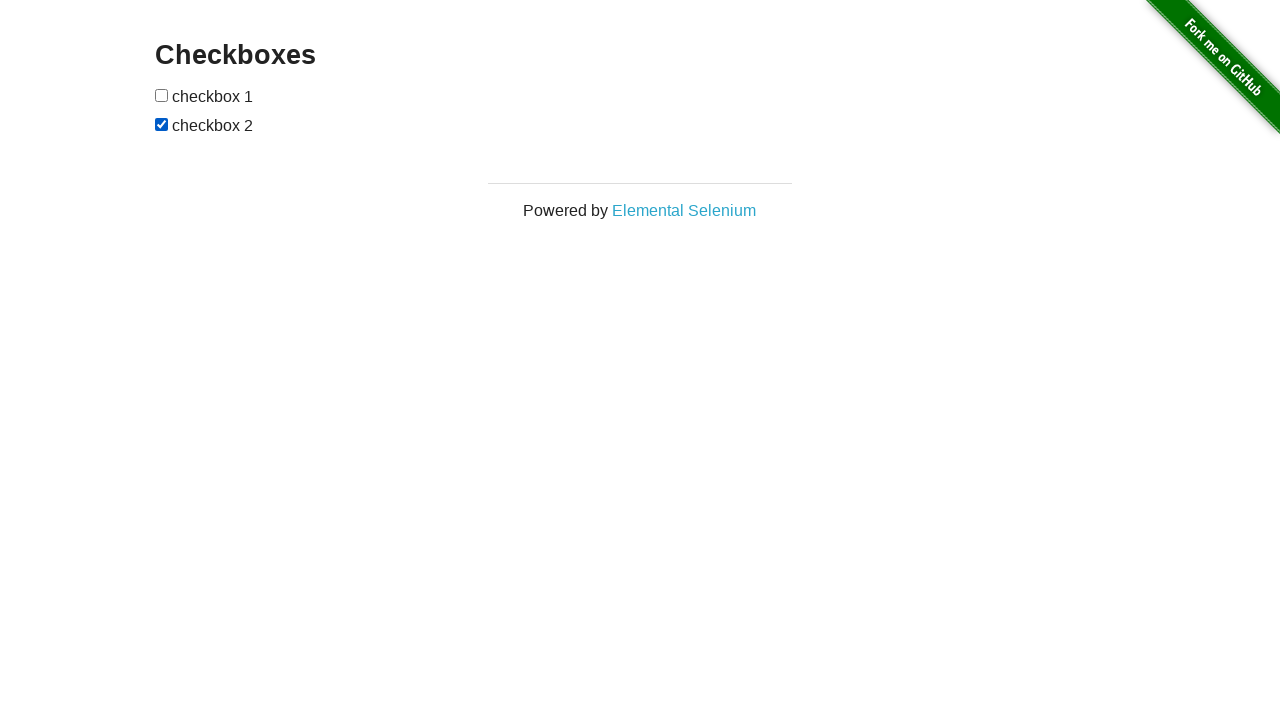

Clicked upper checkbox (iteration 85/100) at (162, 95) on #checkboxes input:nth-child(1)
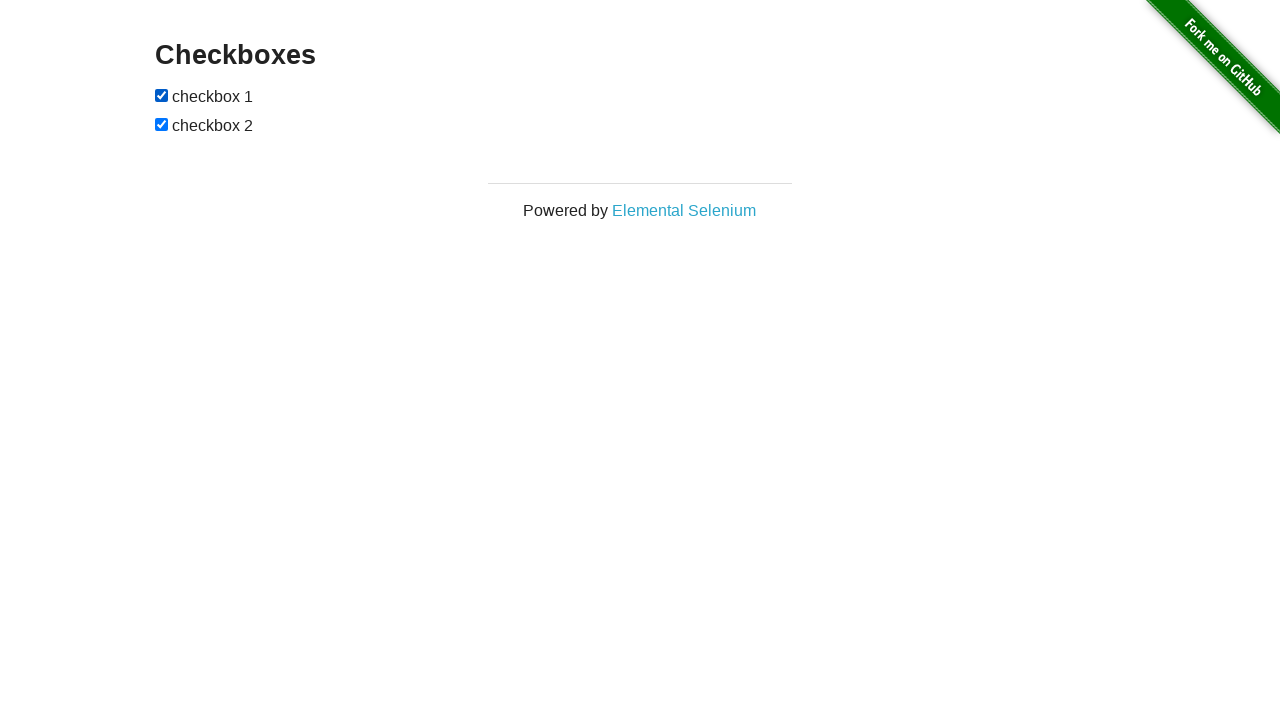

Clicked lower checkbox (iteration 85/100) at (162, 124) on #checkboxes input:nth-child(3)
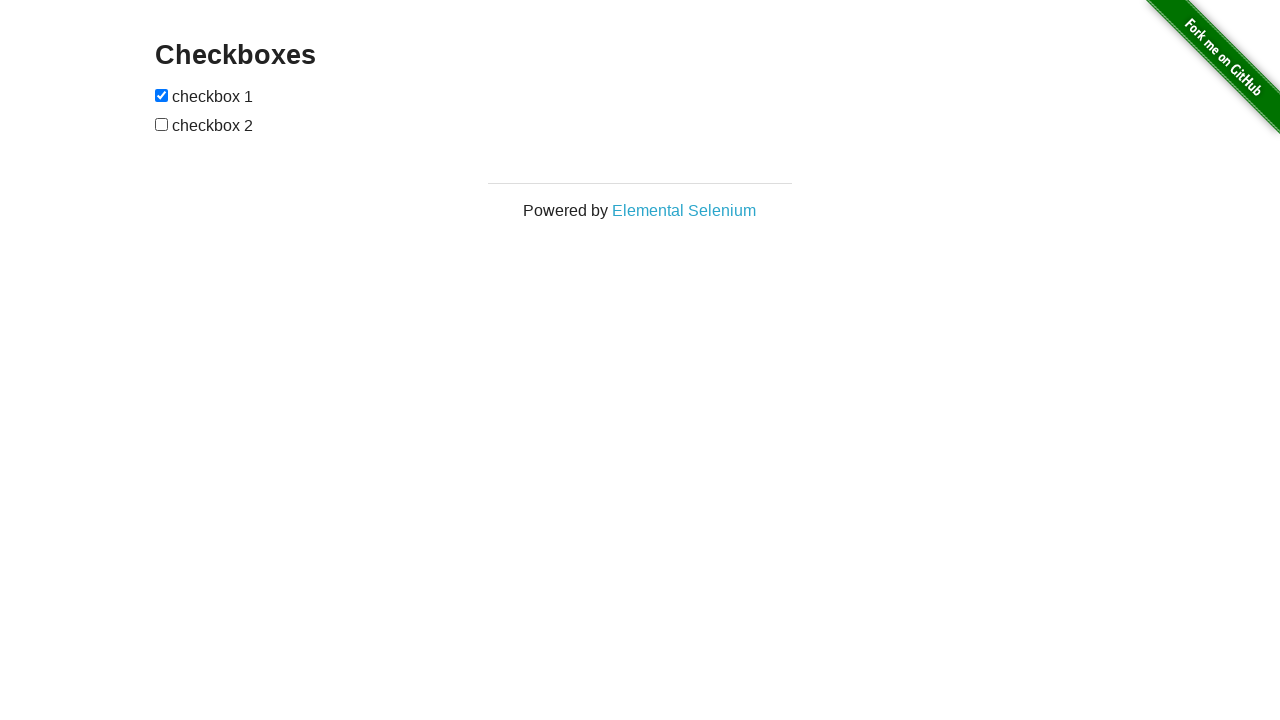

Clicked upper checkbox (iteration 86/100) at (162, 95) on #checkboxes input:nth-child(1)
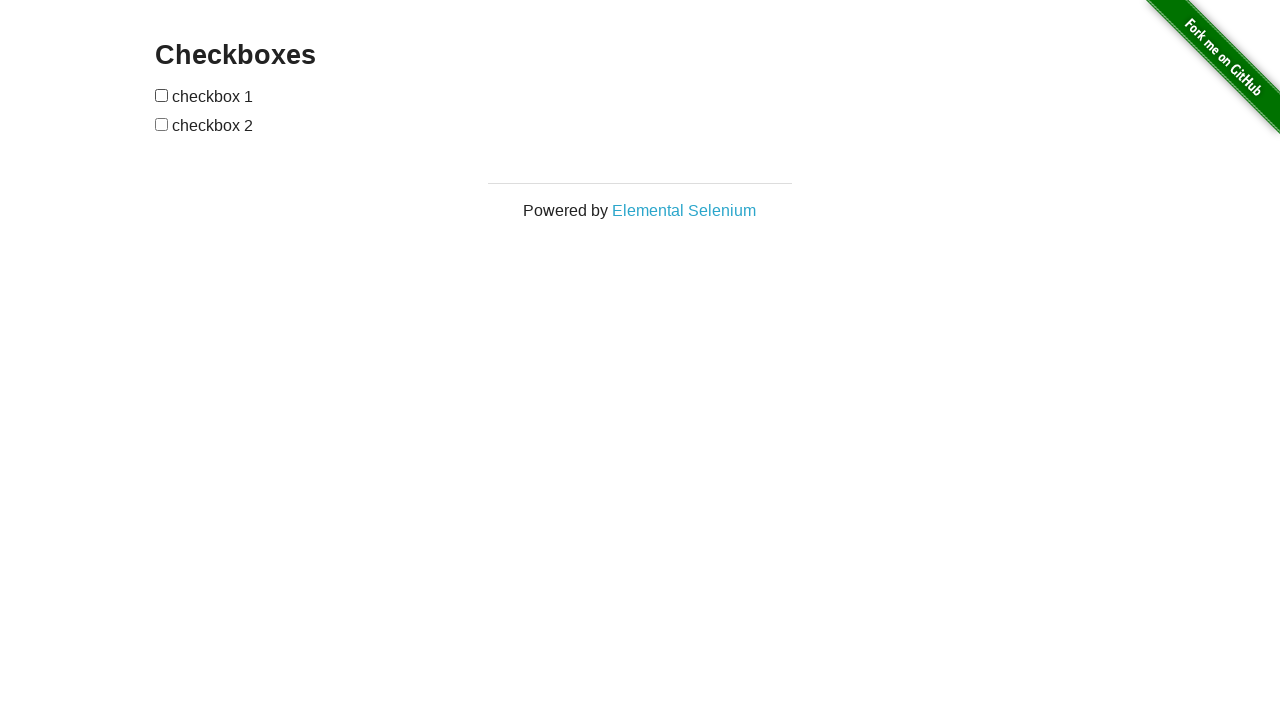

Clicked lower checkbox (iteration 86/100) at (162, 124) on #checkboxes input:nth-child(3)
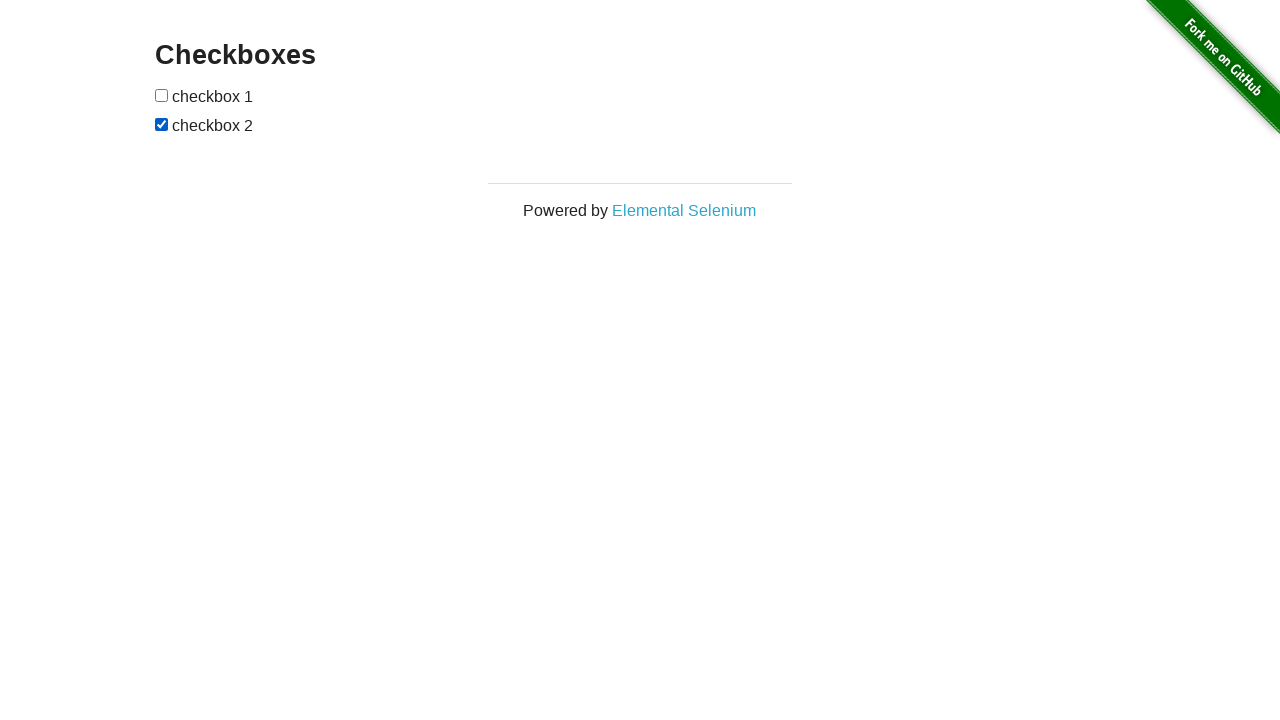

Clicked upper checkbox (iteration 87/100) at (162, 95) on #checkboxes input:nth-child(1)
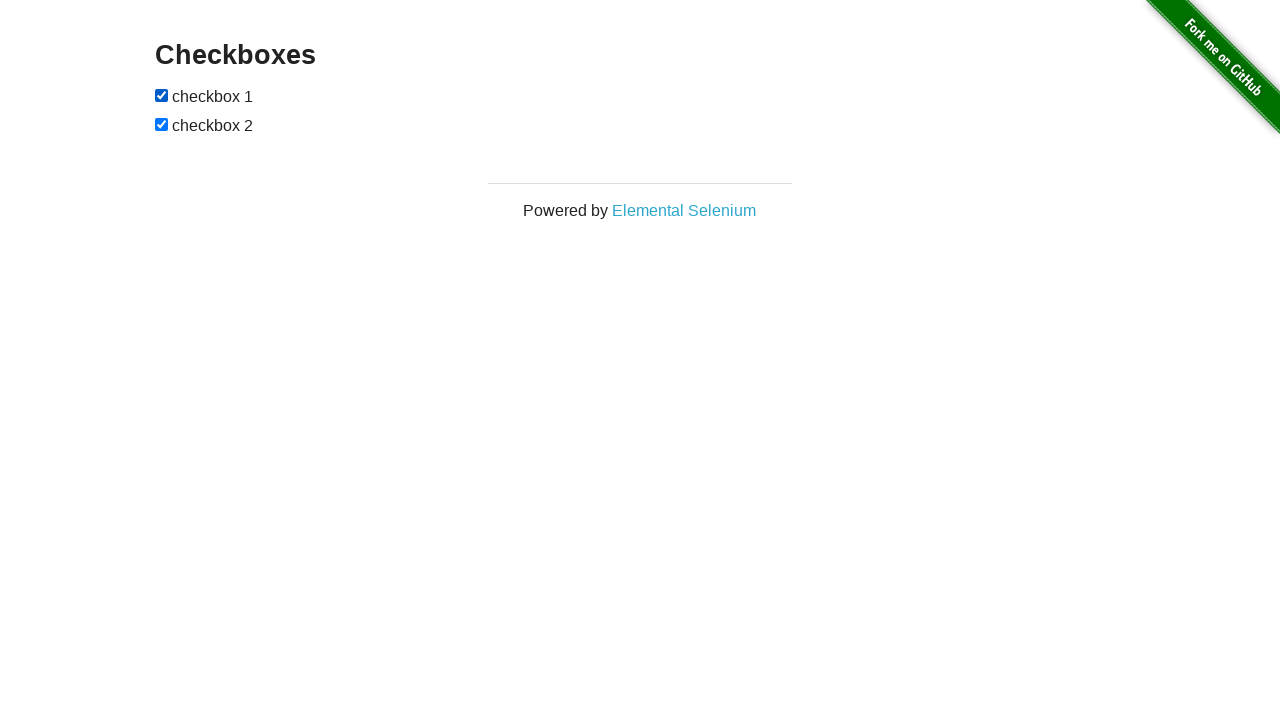

Clicked lower checkbox (iteration 87/100) at (162, 124) on #checkboxes input:nth-child(3)
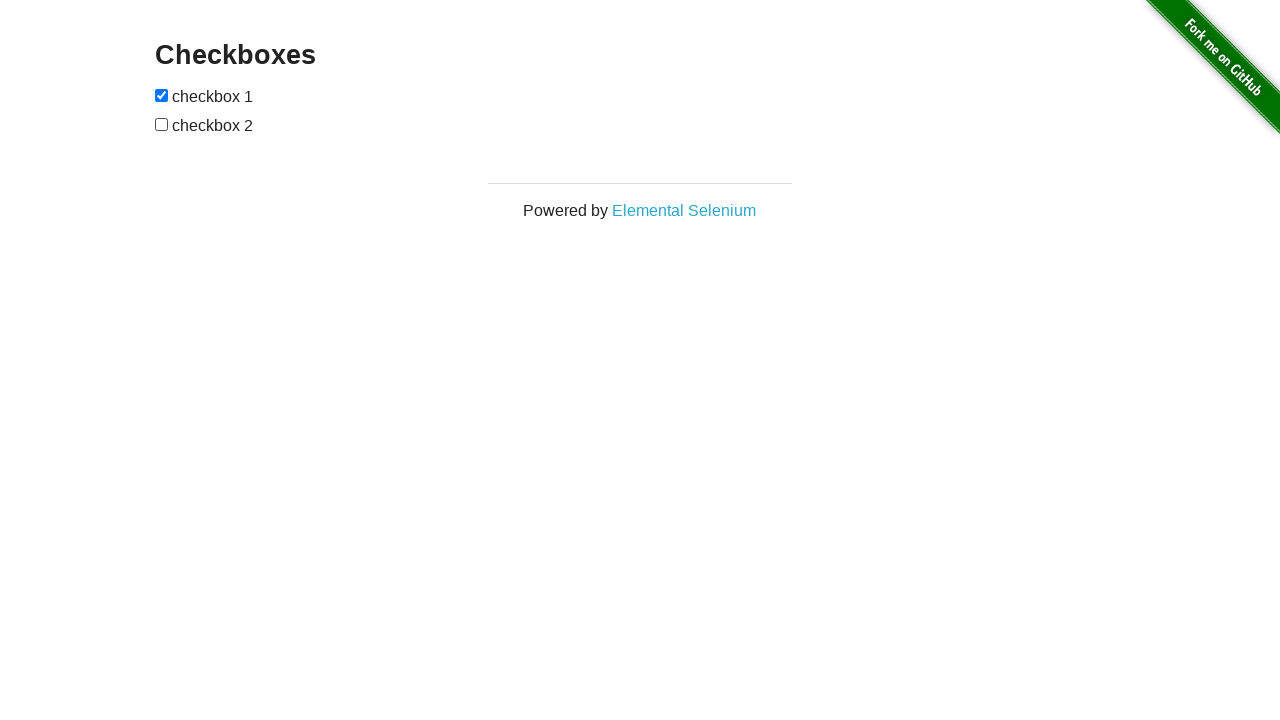

Clicked upper checkbox (iteration 88/100) at (162, 95) on #checkboxes input:nth-child(1)
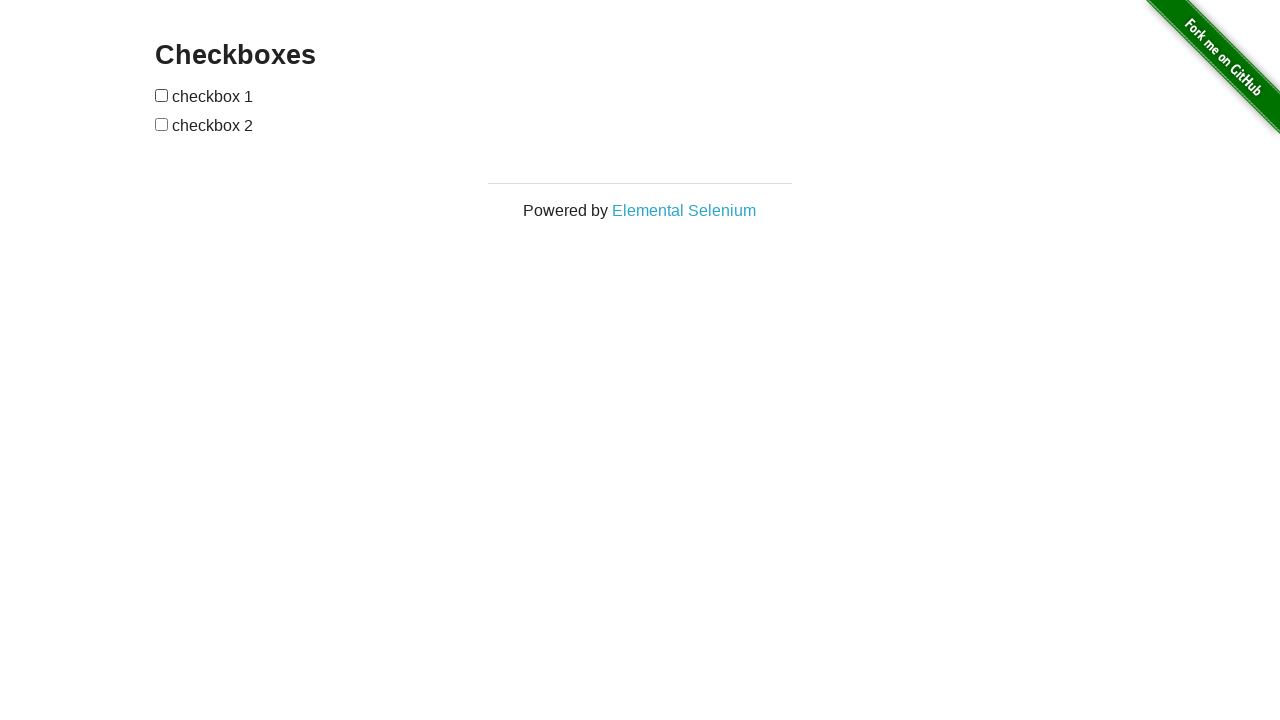

Clicked lower checkbox (iteration 88/100) at (162, 124) on #checkboxes input:nth-child(3)
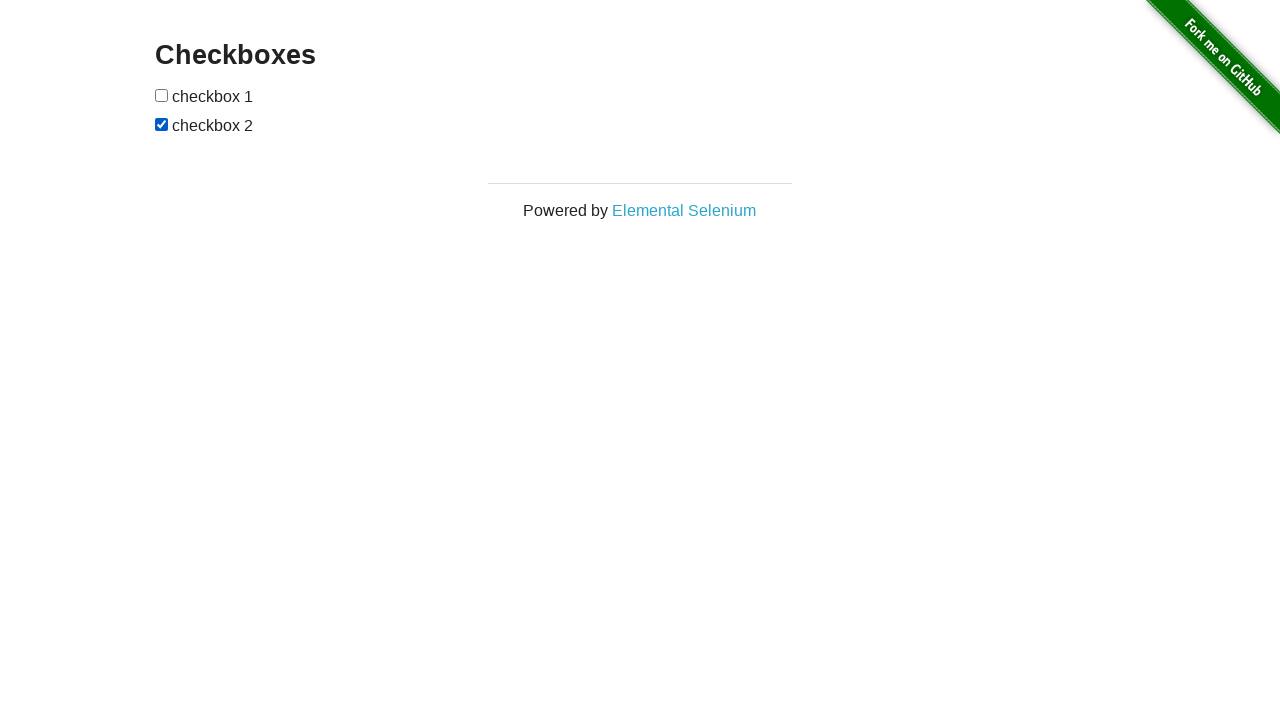

Clicked upper checkbox (iteration 89/100) at (162, 95) on #checkboxes input:nth-child(1)
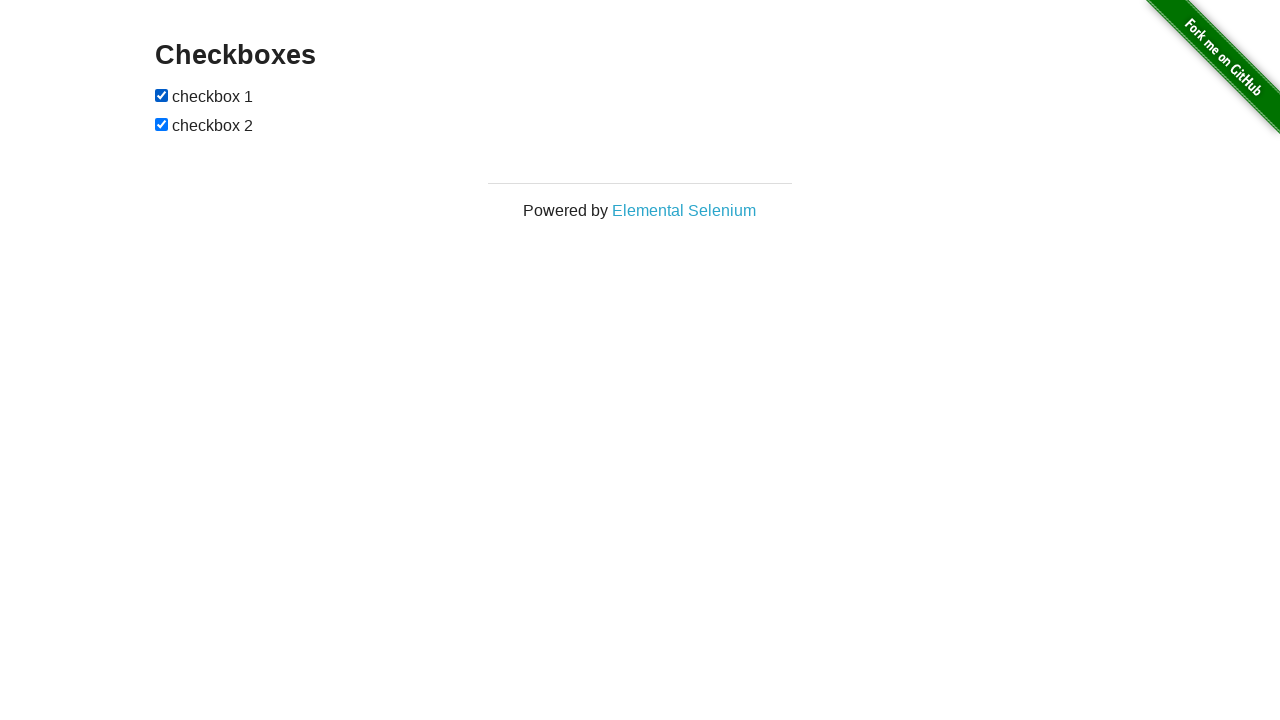

Clicked lower checkbox (iteration 89/100) at (162, 124) on #checkboxes input:nth-child(3)
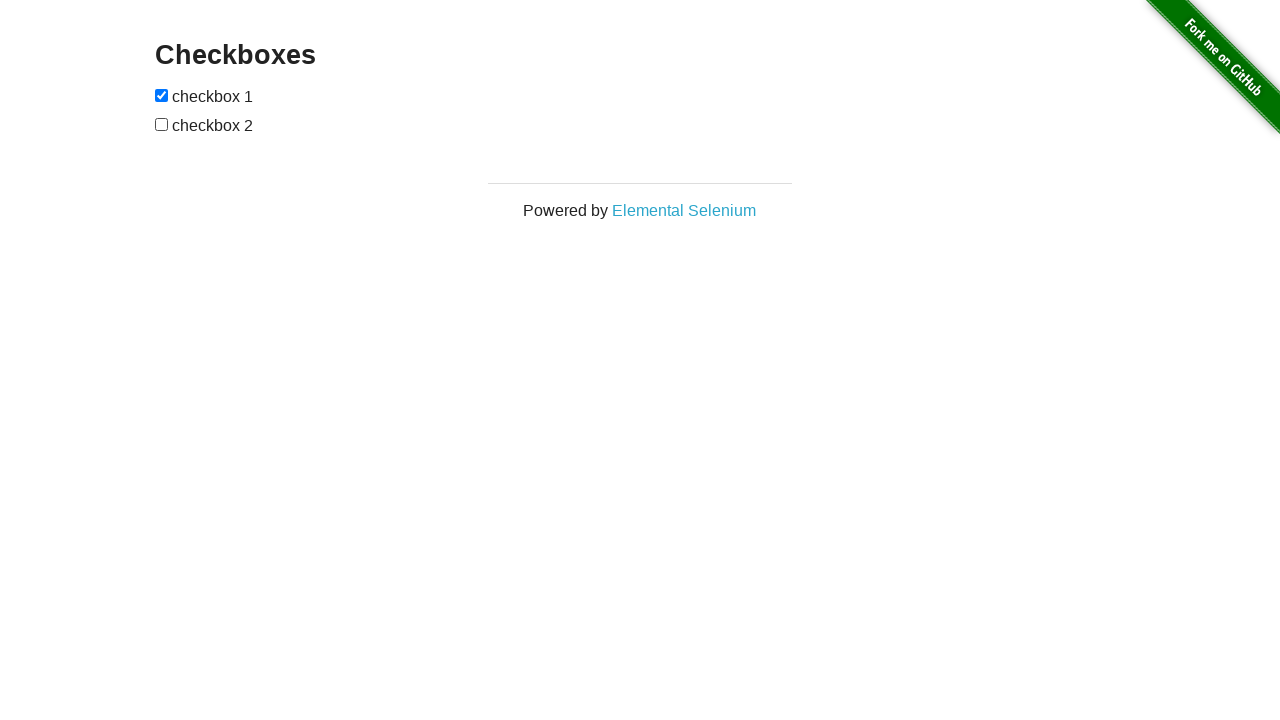

Clicked upper checkbox (iteration 90/100) at (162, 95) on #checkboxes input:nth-child(1)
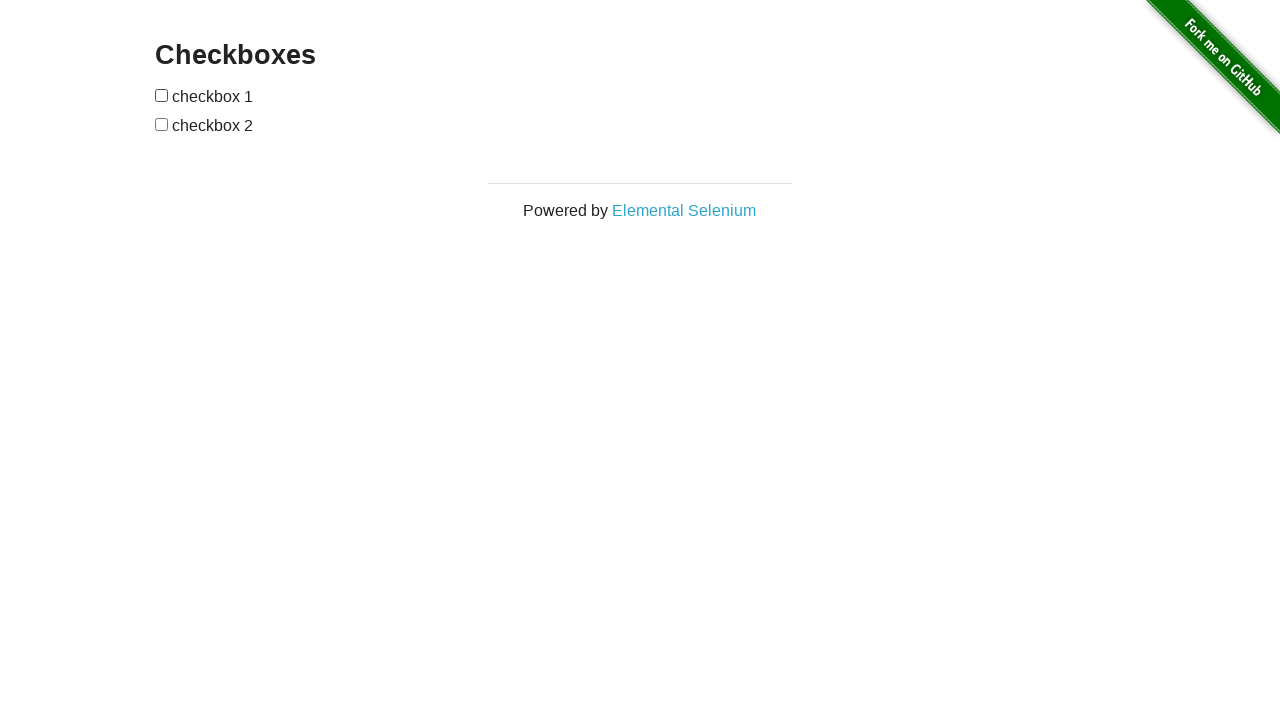

Clicked lower checkbox (iteration 90/100) at (162, 124) on #checkboxes input:nth-child(3)
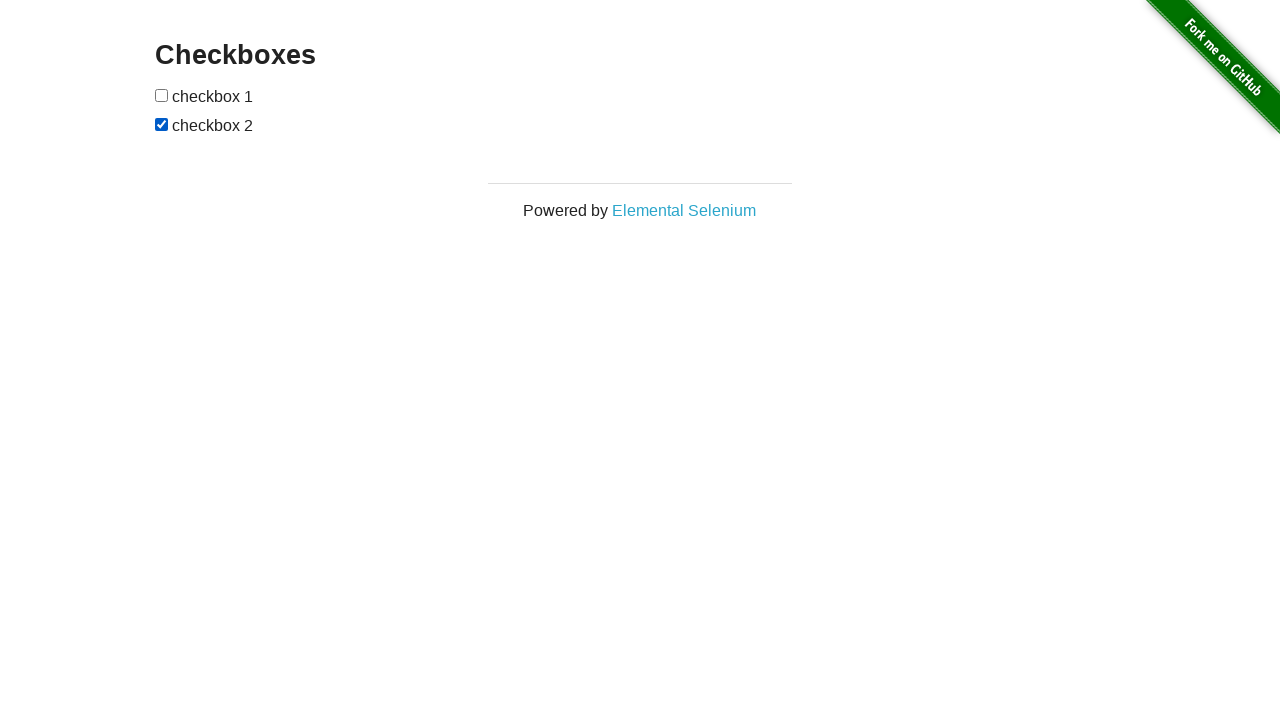

Clicked upper checkbox (iteration 91/100) at (162, 95) on #checkboxes input:nth-child(1)
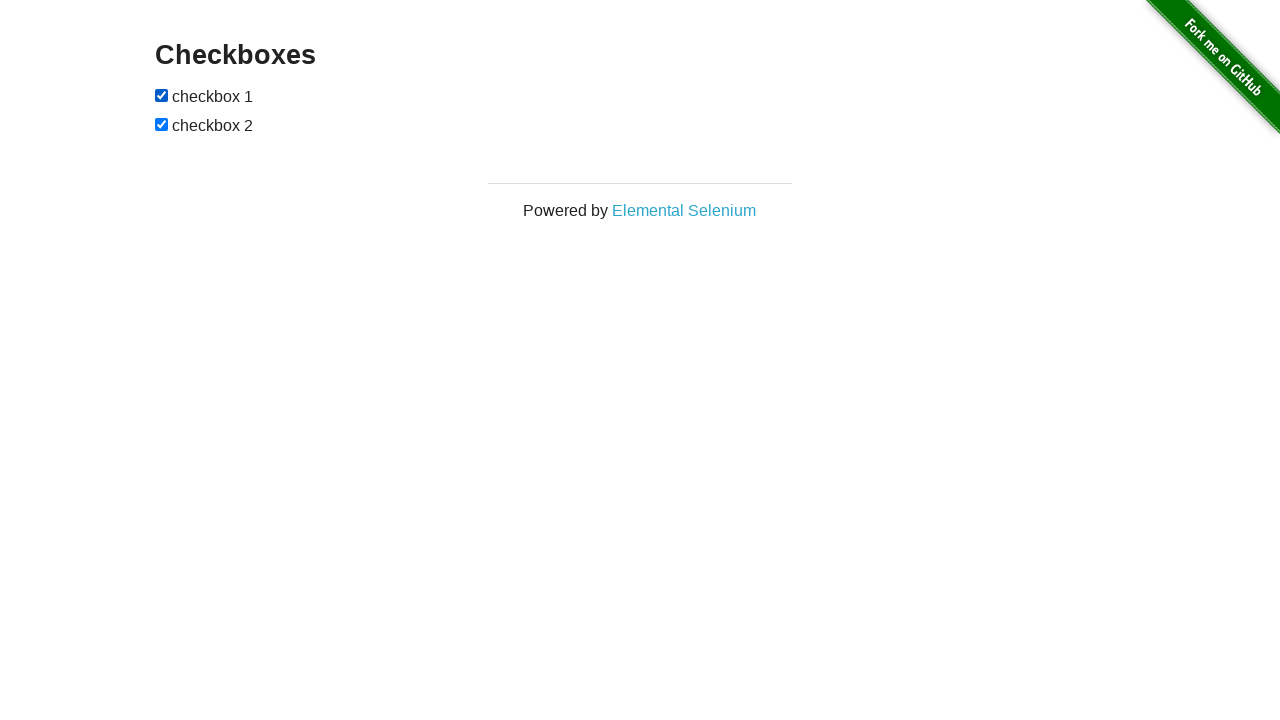

Clicked lower checkbox (iteration 91/100) at (162, 124) on #checkboxes input:nth-child(3)
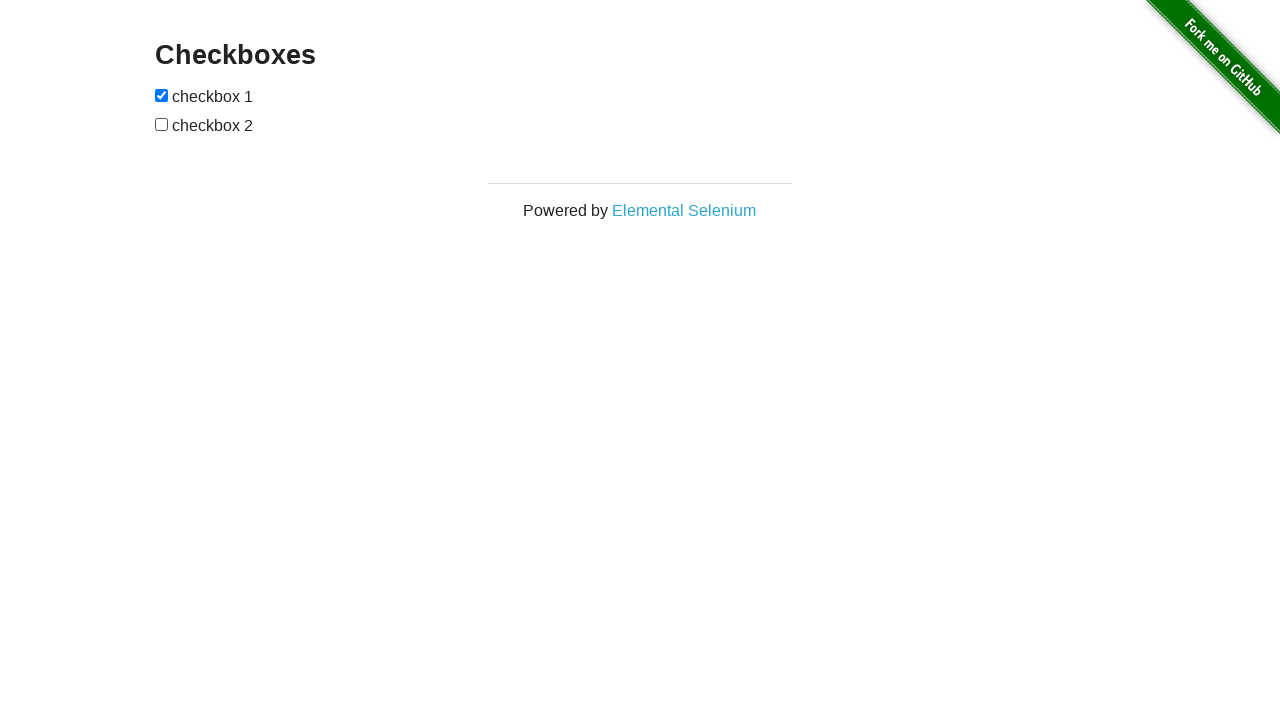

Clicked upper checkbox (iteration 92/100) at (162, 95) on #checkboxes input:nth-child(1)
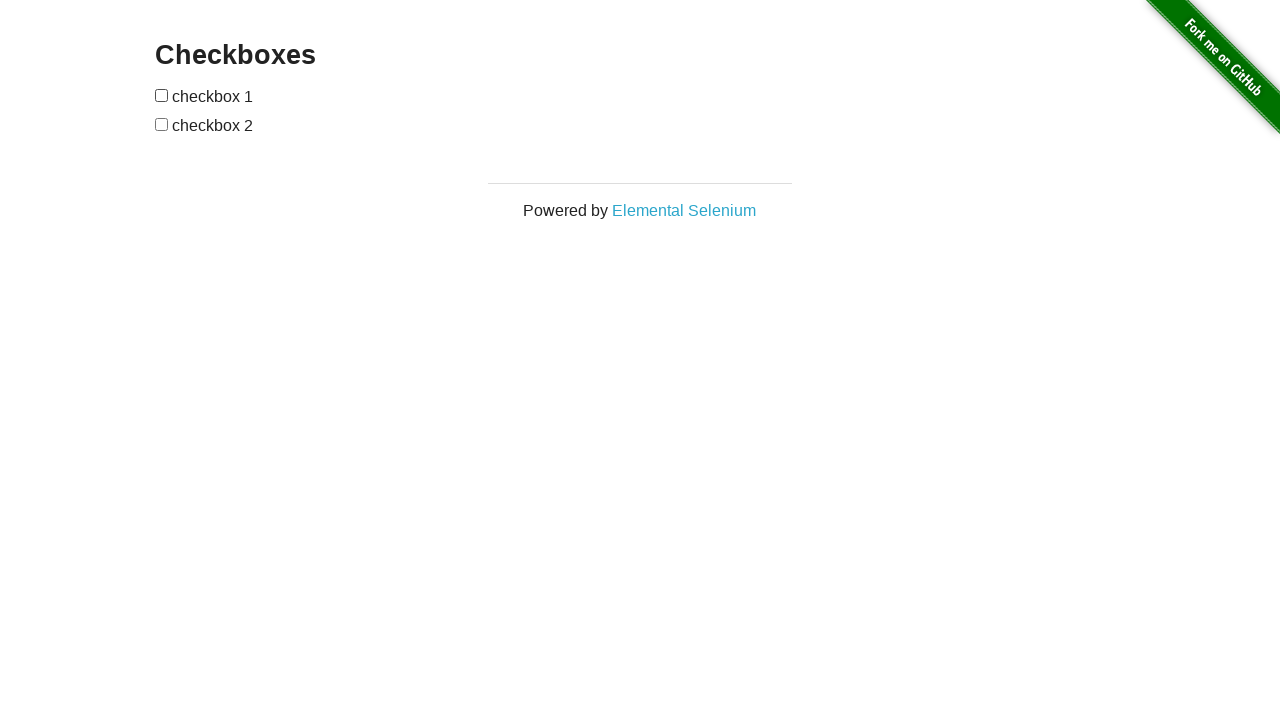

Clicked lower checkbox (iteration 92/100) at (162, 124) on #checkboxes input:nth-child(3)
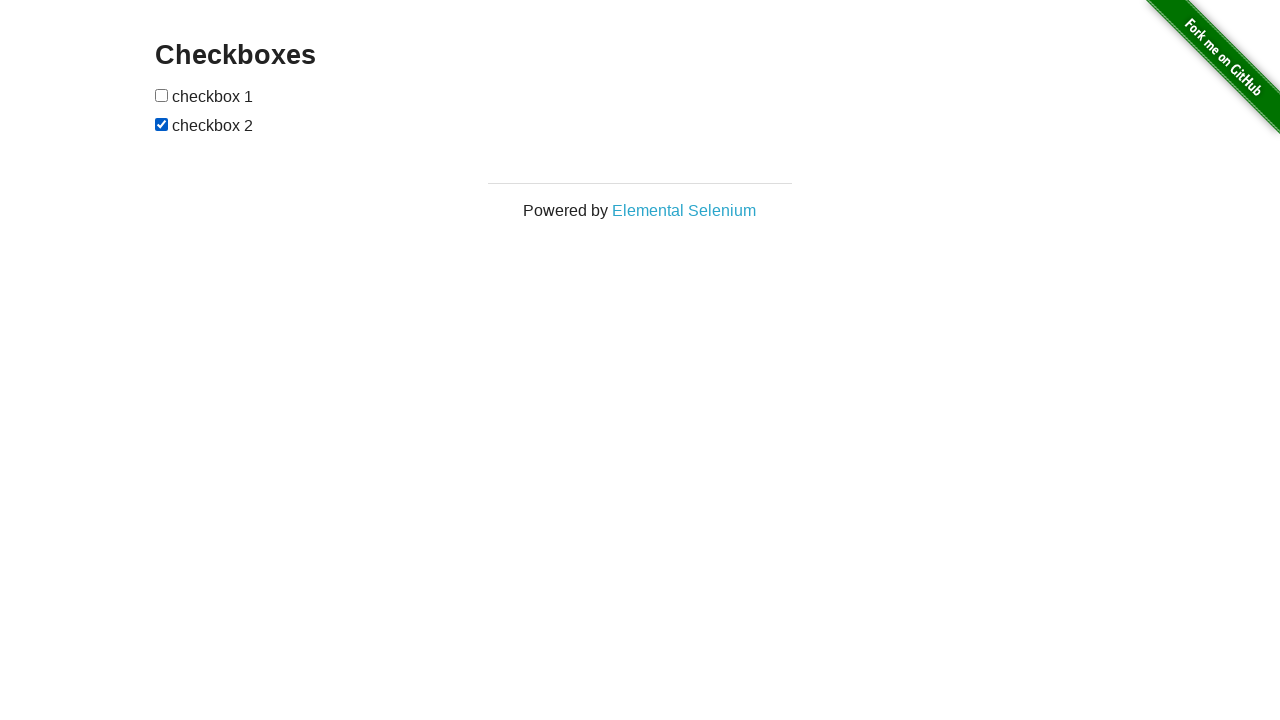

Clicked upper checkbox (iteration 93/100) at (162, 95) on #checkboxes input:nth-child(1)
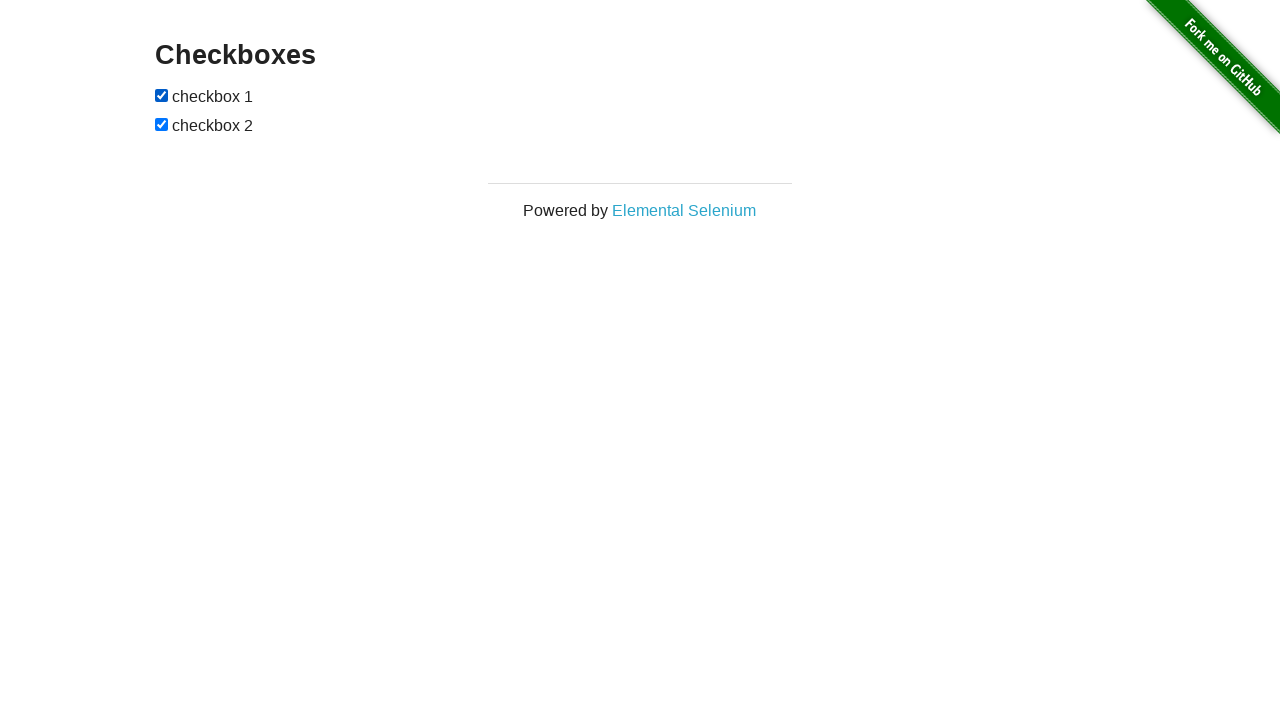

Clicked lower checkbox (iteration 93/100) at (162, 124) on #checkboxes input:nth-child(3)
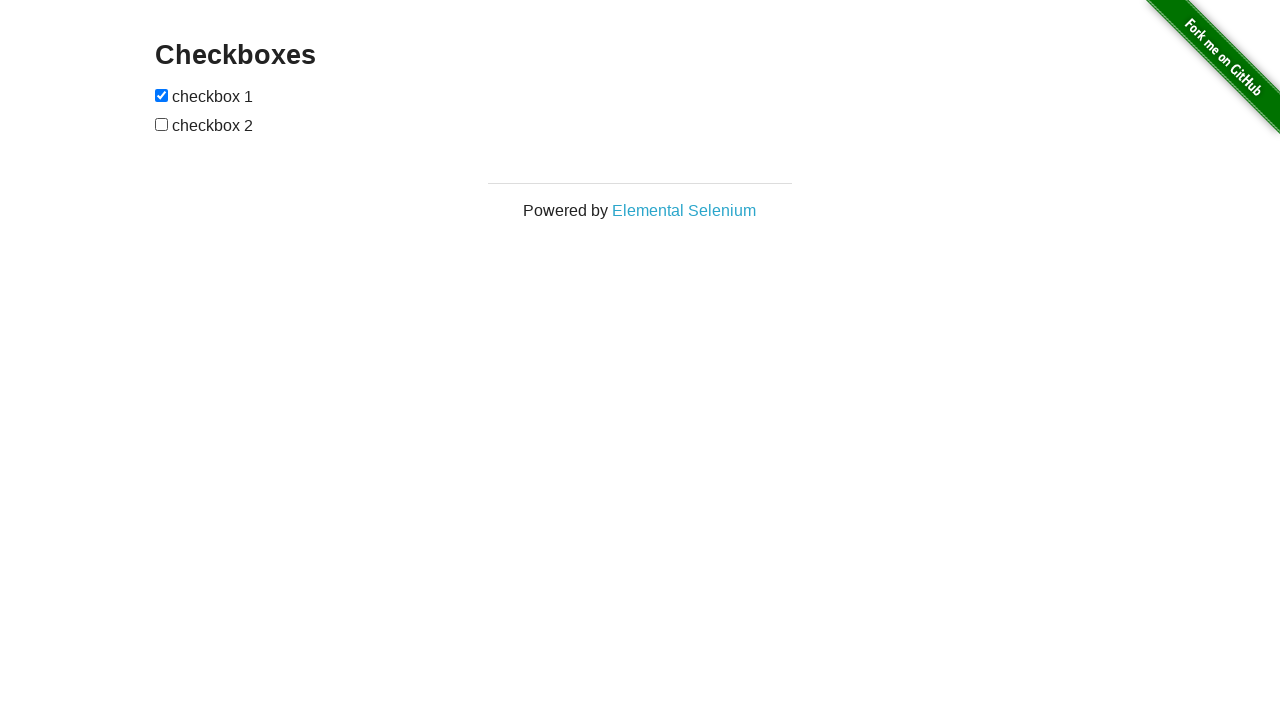

Clicked upper checkbox (iteration 94/100) at (162, 95) on #checkboxes input:nth-child(1)
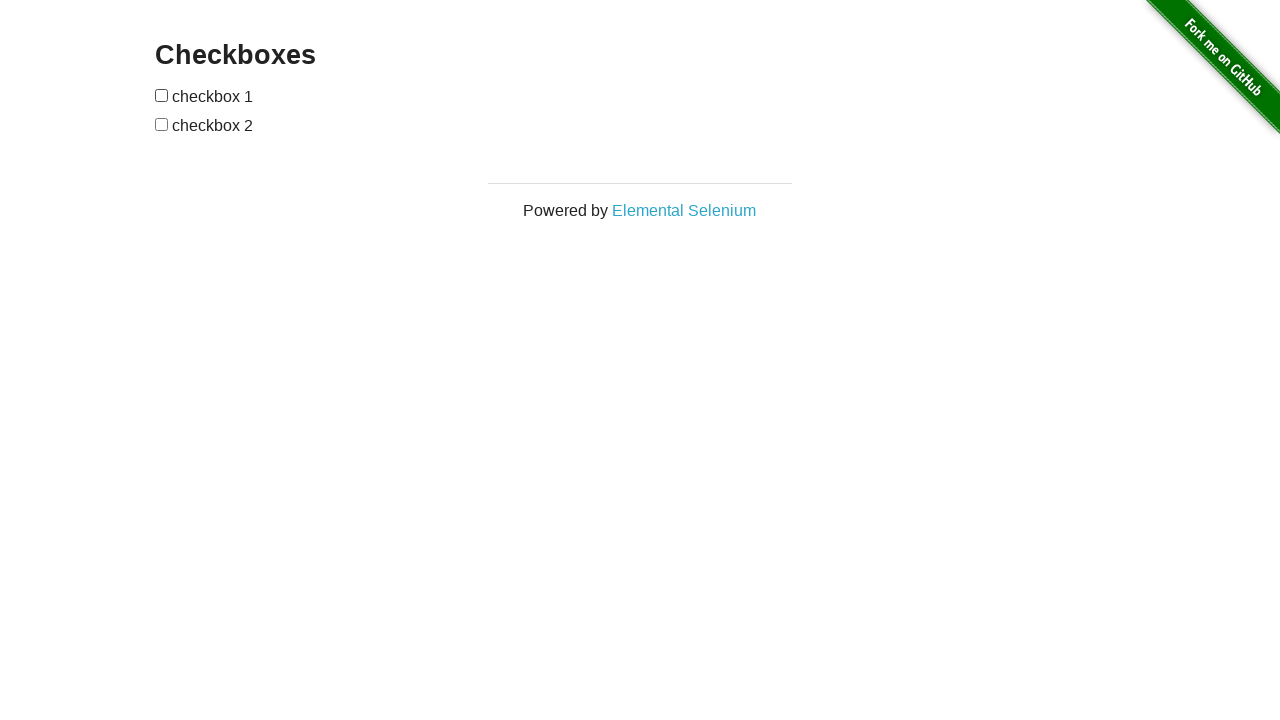

Clicked lower checkbox (iteration 94/100) at (162, 124) on #checkboxes input:nth-child(3)
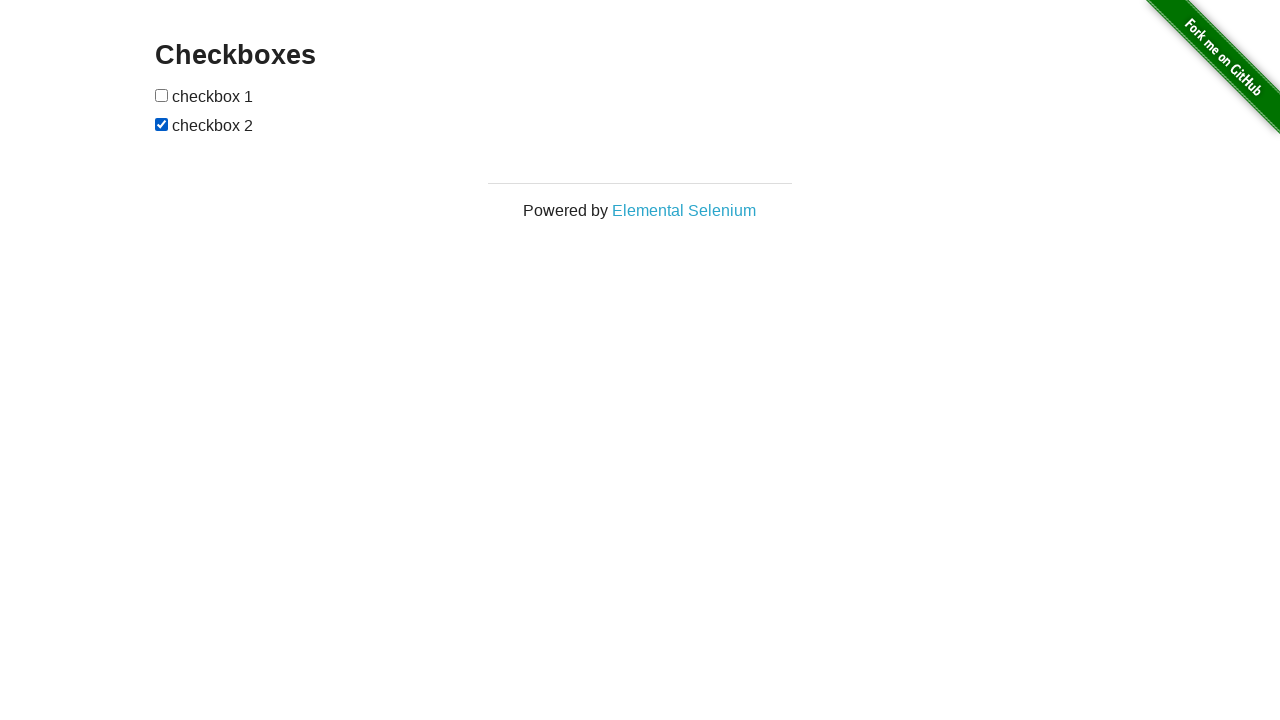

Clicked upper checkbox (iteration 95/100) at (162, 95) on #checkboxes input:nth-child(1)
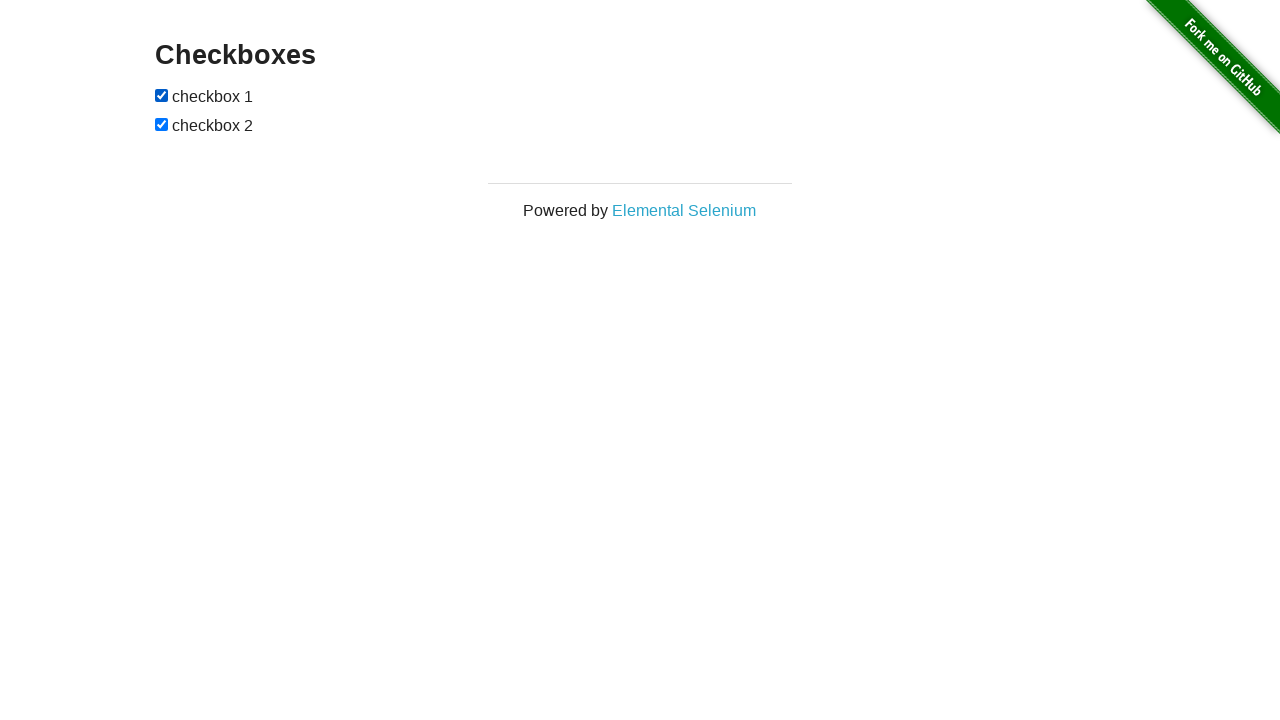

Clicked lower checkbox (iteration 95/100) at (162, 124) on #checkboxes input:nth-child(3)
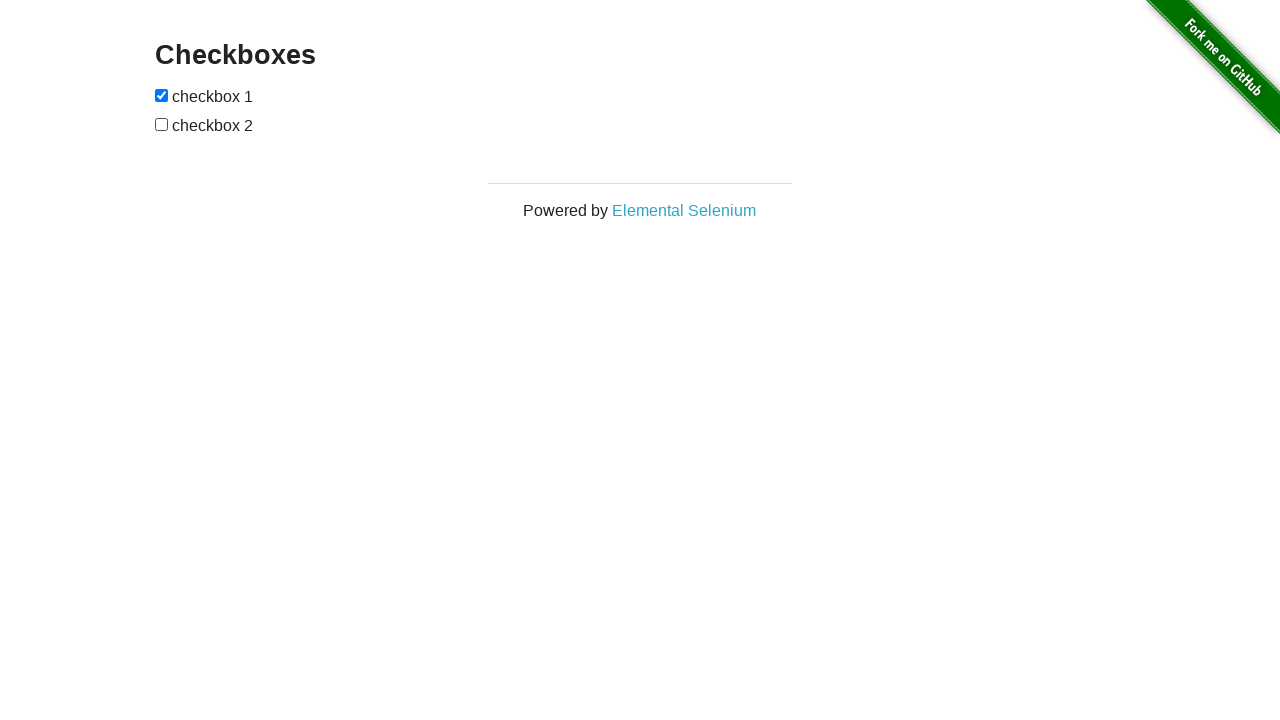

Clicked upper checkbox (iteration 96/100) at (162, 95) on #checkboxes input:nth-child(1)
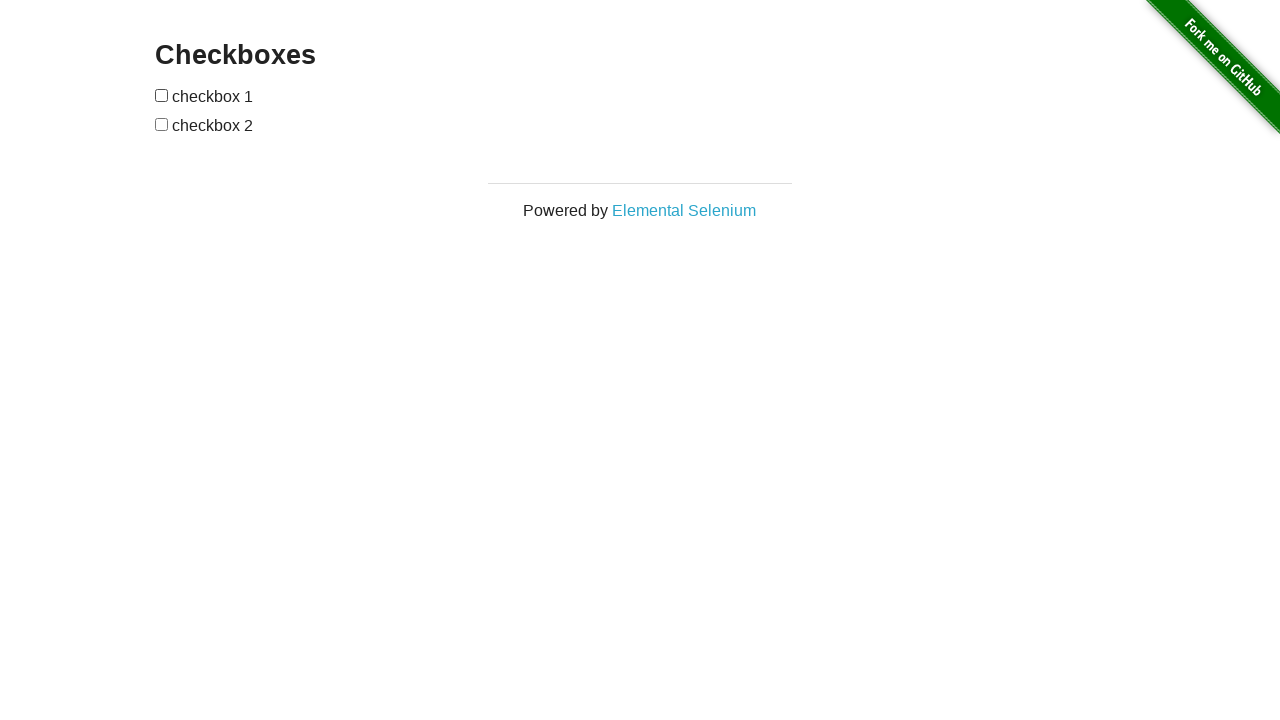

Clicked lower checkbox (iteration 96/100) at (162, 124) on #checkboxes input:nth-child(3)
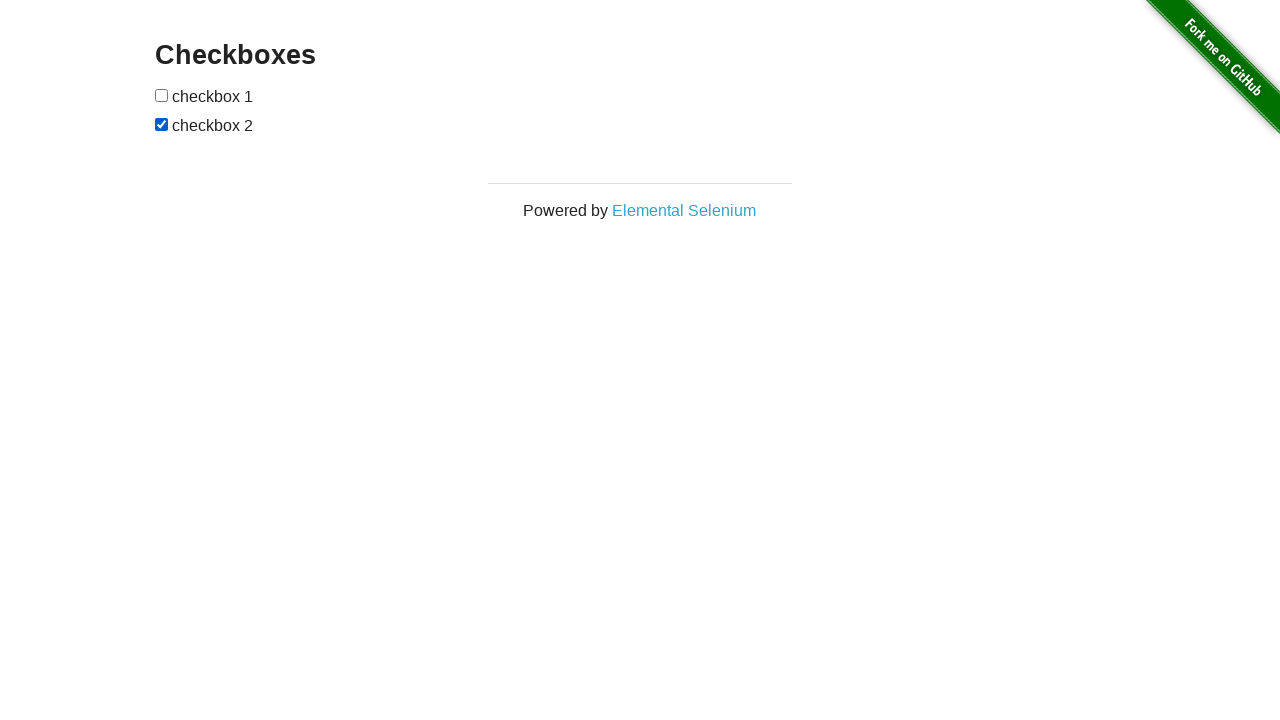

Clicked upper checkbox (iteration 97/100) at (162, 95) on #checkboxes input:nth-child(1)
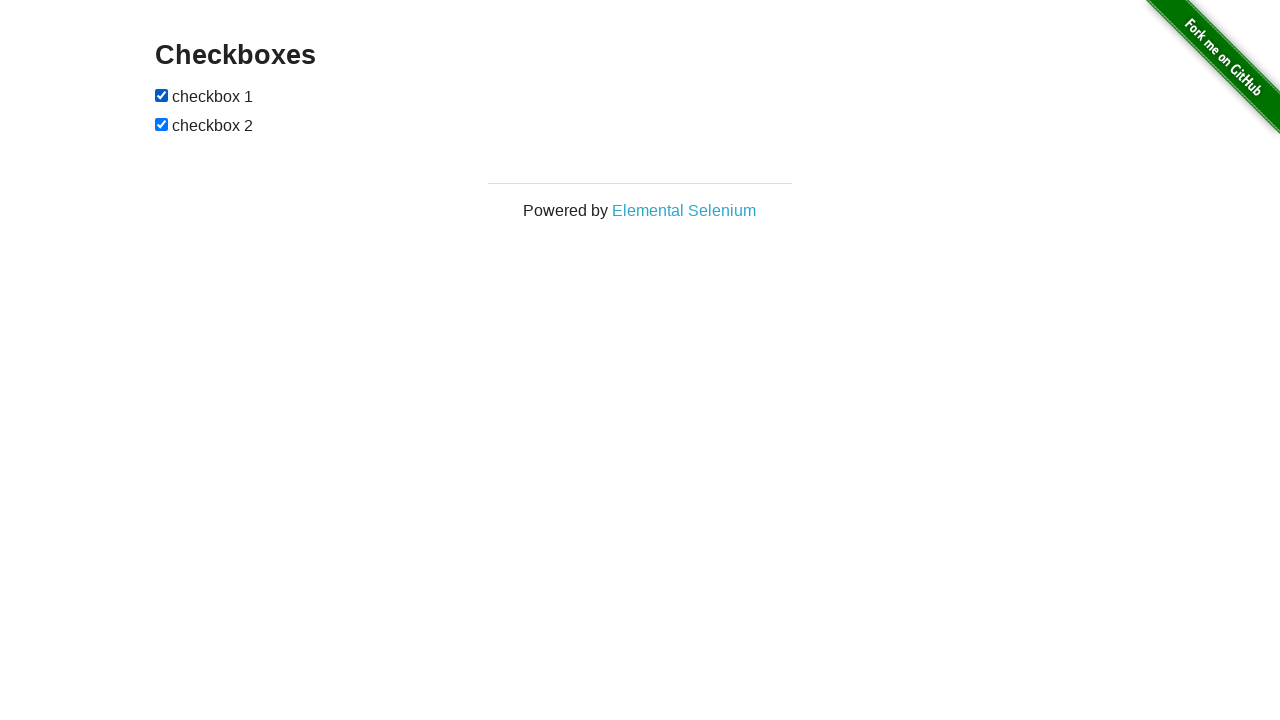

Clicked lower checkbox (iteration 97/100) at (162, 124) on #checkboxes input:nth-child(3)
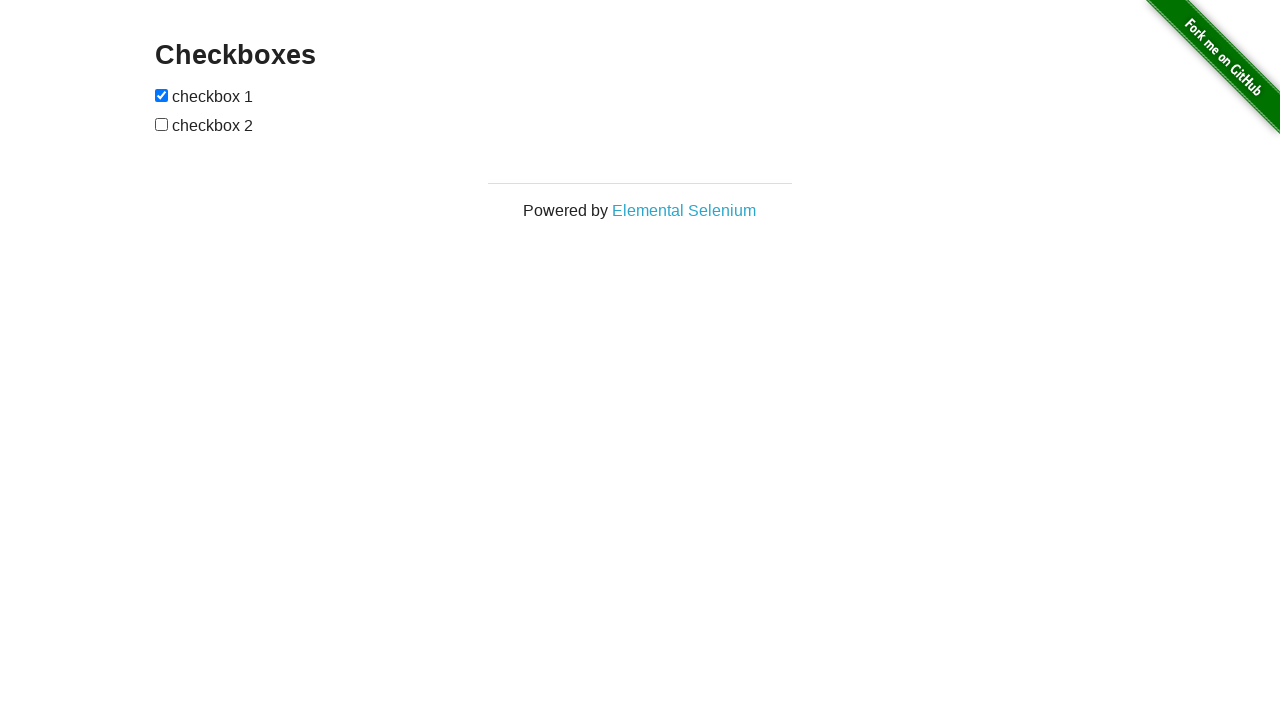

Clicked upper checkbox (iteration 98/100) at (162, 95) on #checkboxes input:nth-child(1)
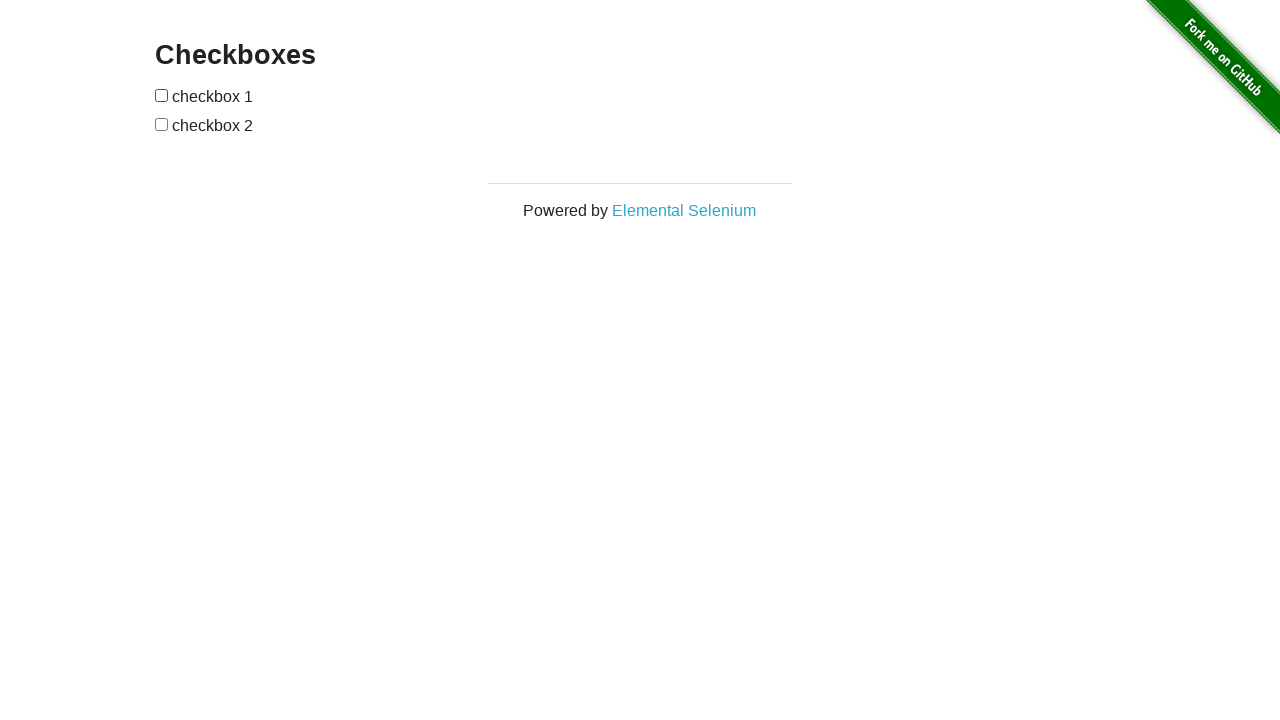

Clicked lower checkbox (iteration 98/100) at (162, 124) on #checkboxes input:nth-child(3)
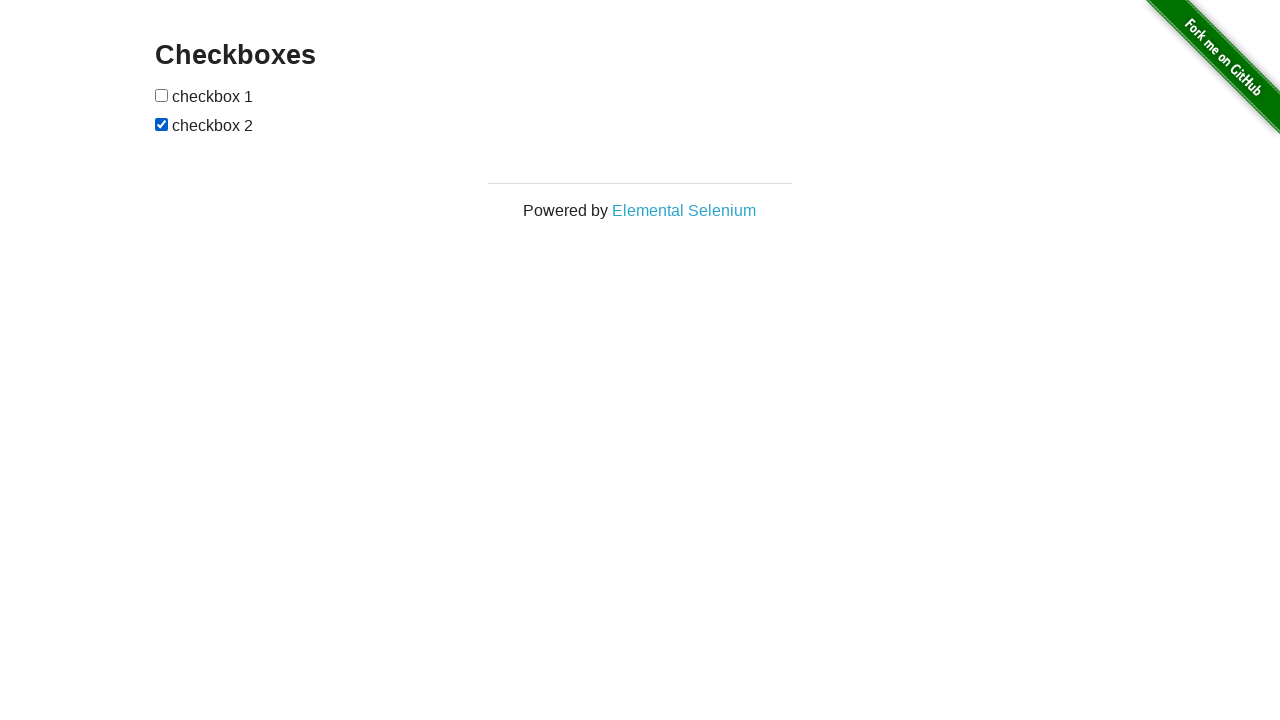

Clicked upper checkbox (iteration 99/100) at (162, 95) on #checkboxes input:nth-child(1)
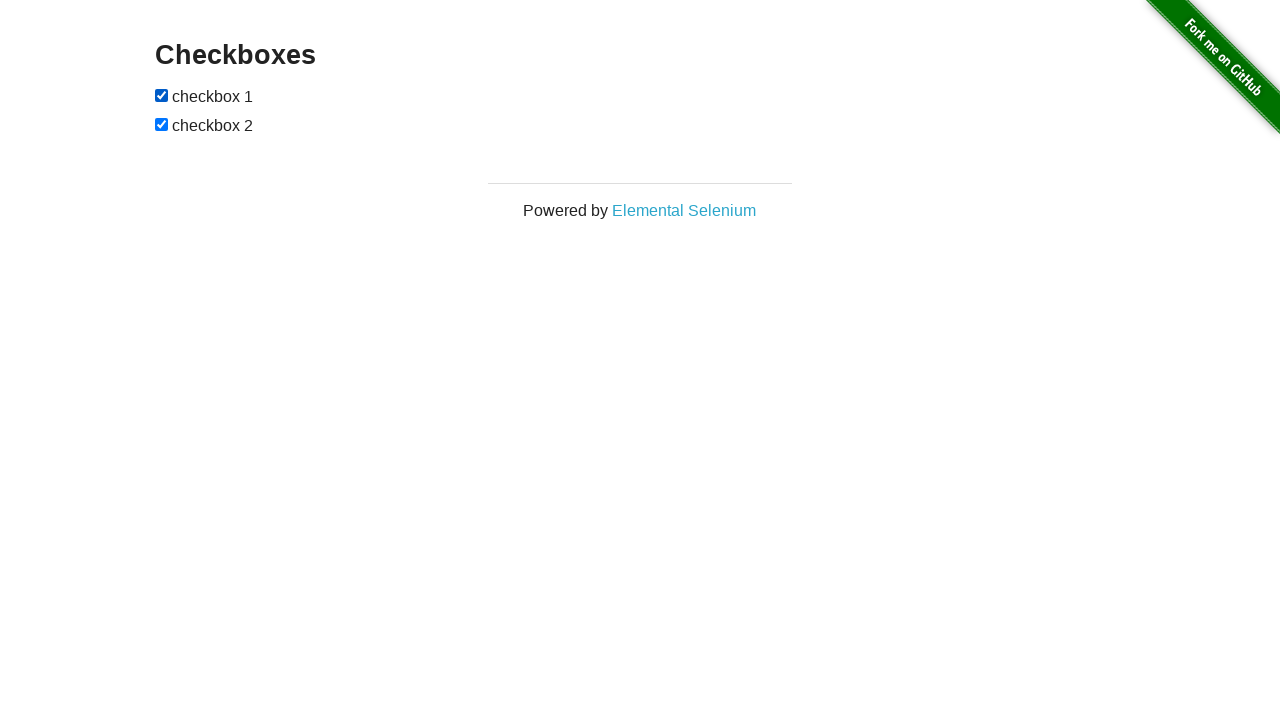

Clicked lower checkbox (iteration 99/100) at (162, 124) on #checkboxes input:nth-child(3)
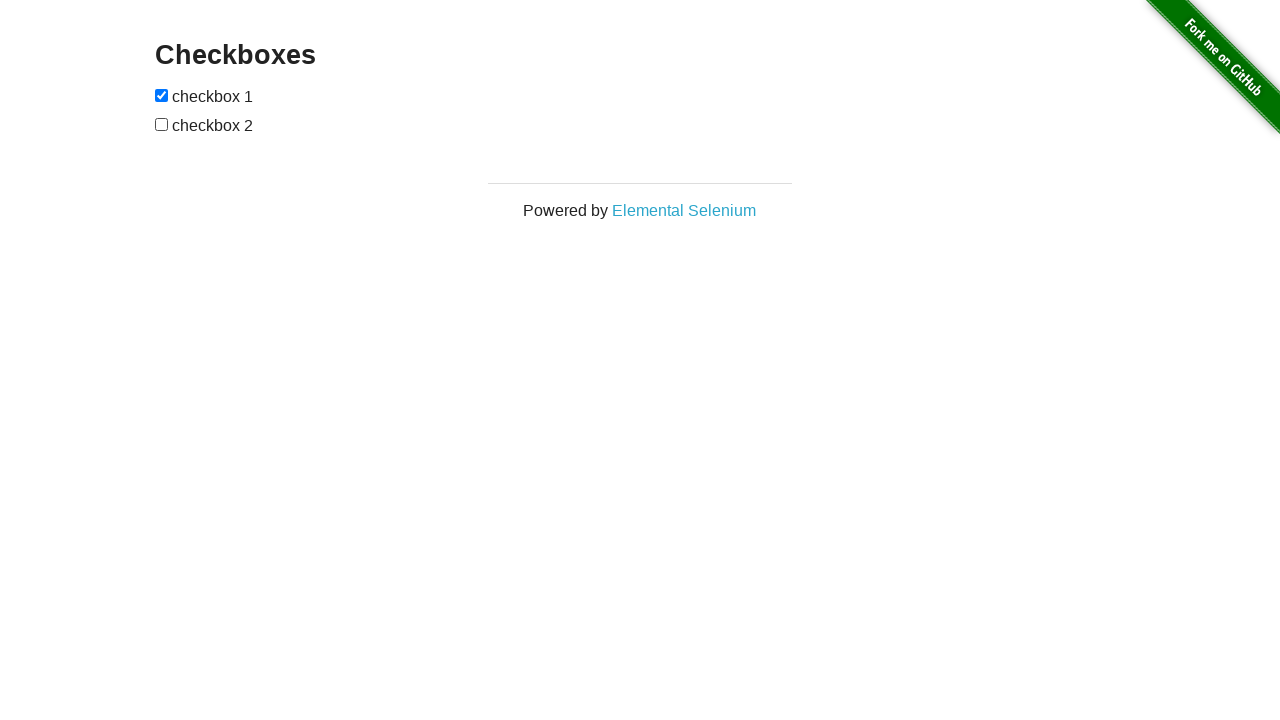

Clicked upper checkbox (iteration 100/100) at (162, 95) on #checkboxes input:nth-child(1)
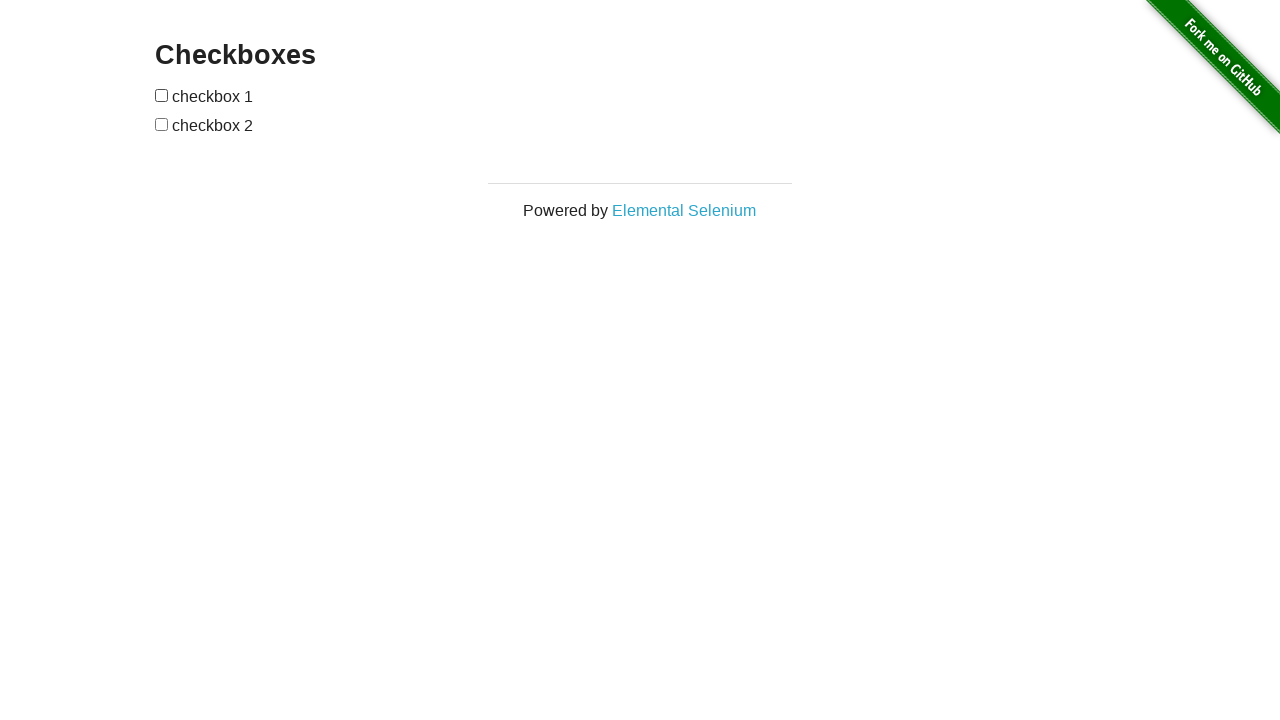

Clicked lower checkbox (iteration 100/100) at (162, 124) on #checkboxes input:nth-child(3)
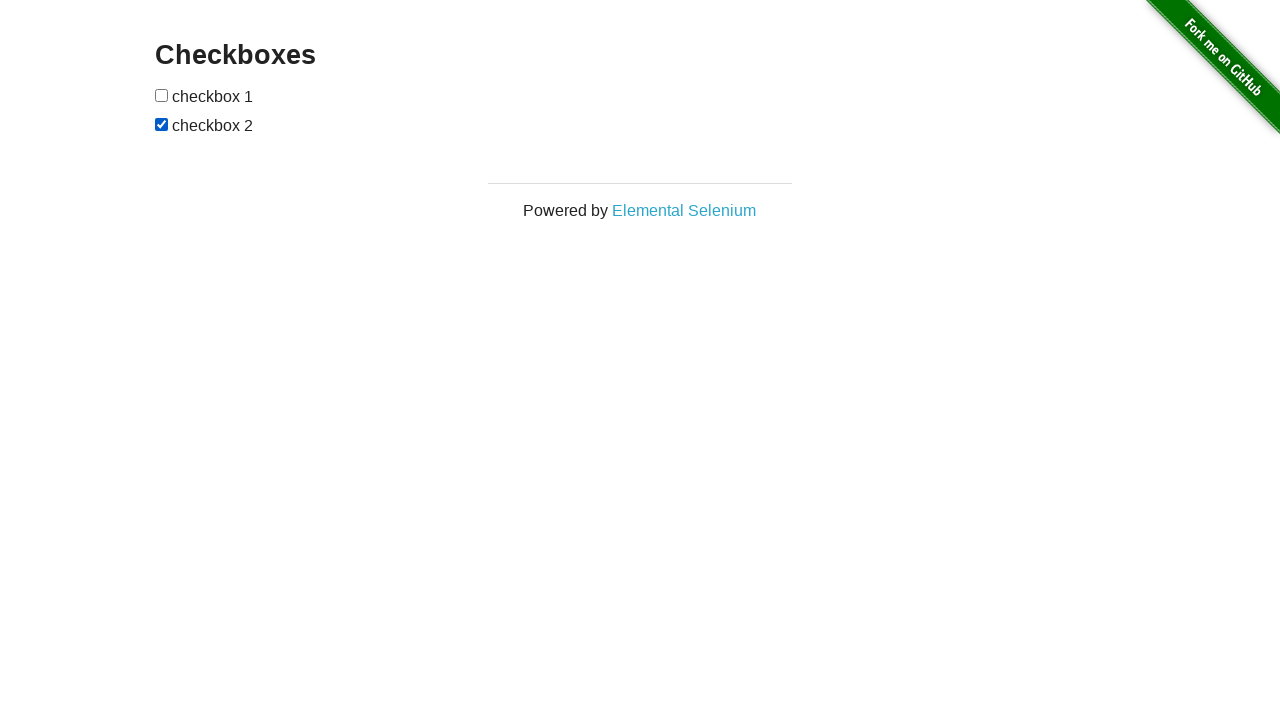

Navigated back to home page
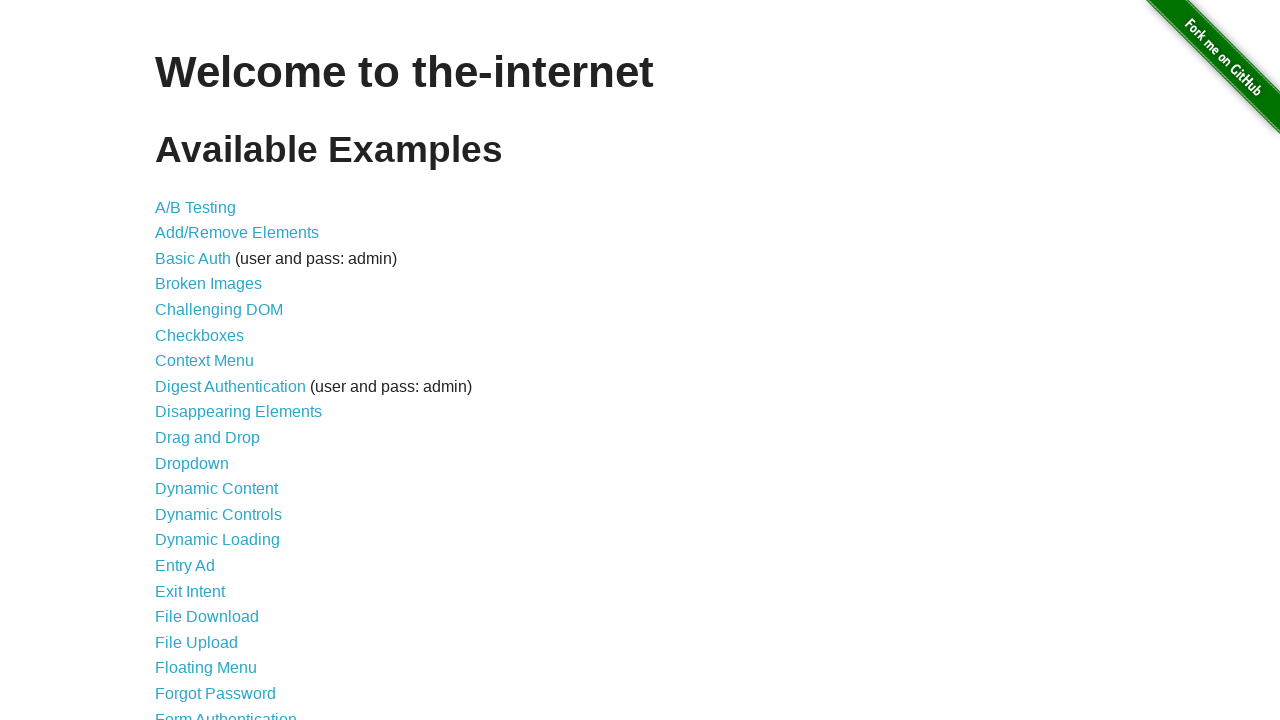

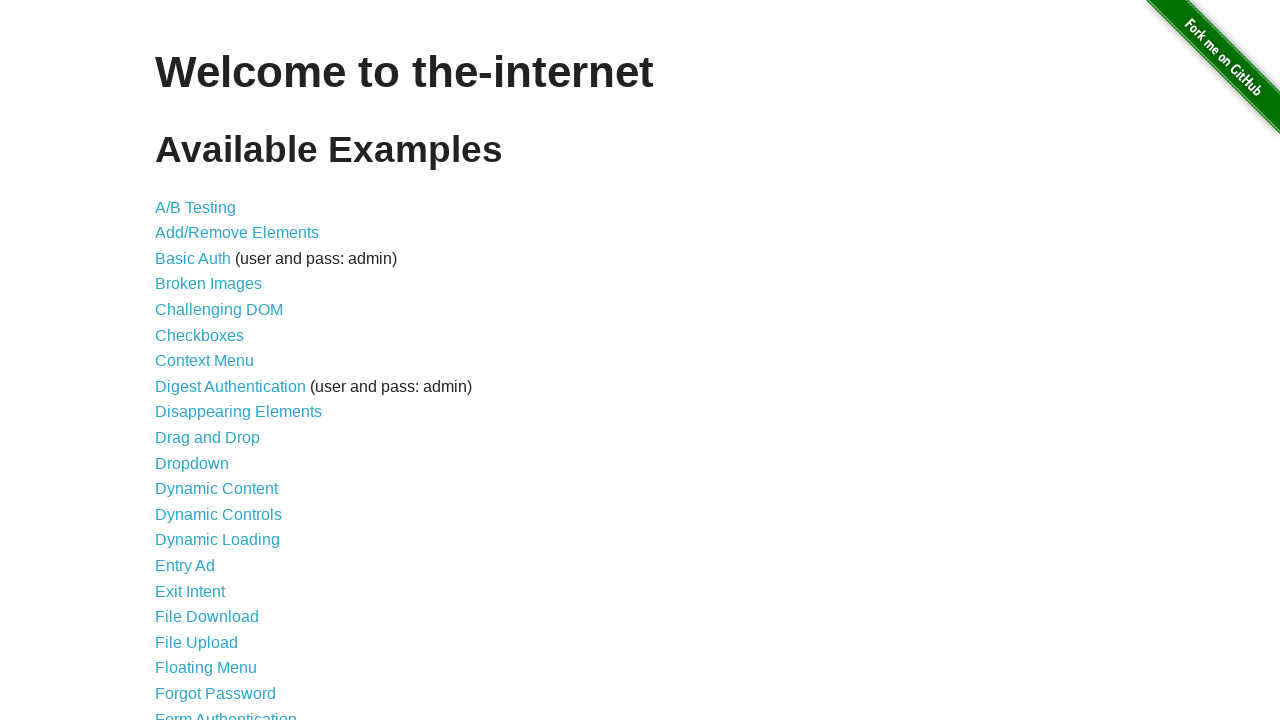